Navigates to Freshworks homepage and iterates through all links on the page to verify they have text and href attributes

Starting URL: https://www.freshworks.com/

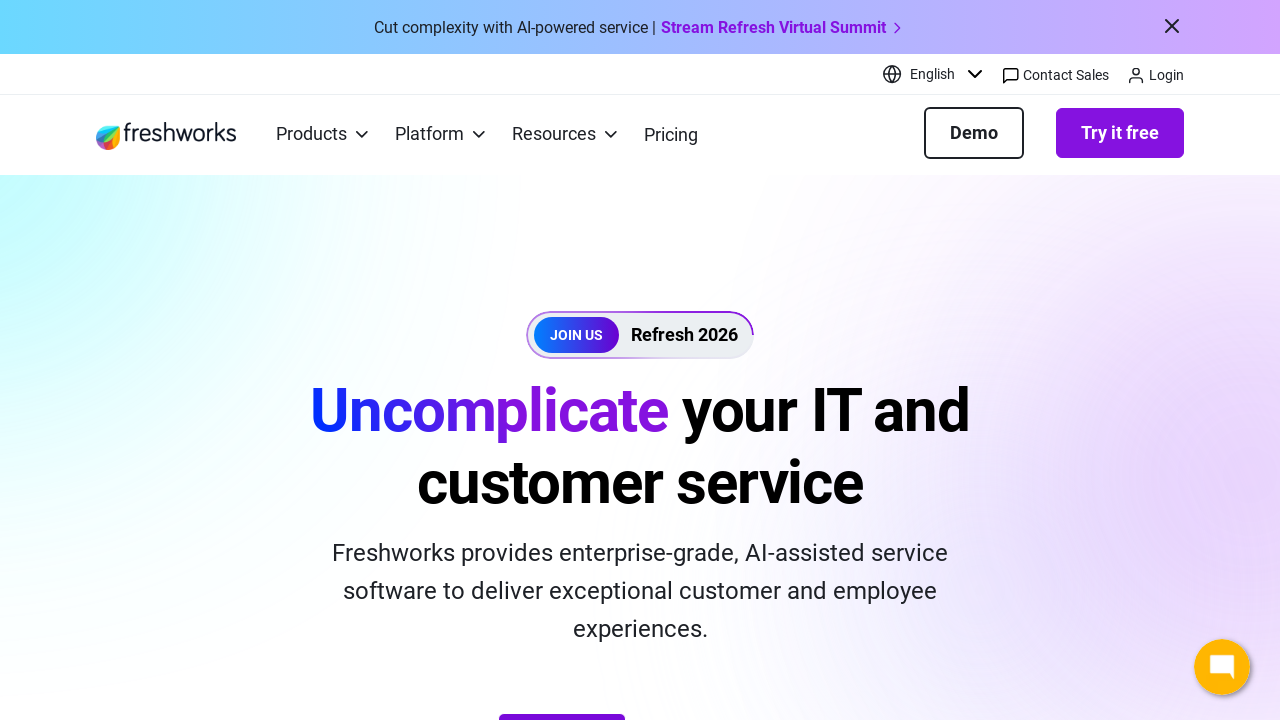

Navigated to Freshworks homepage
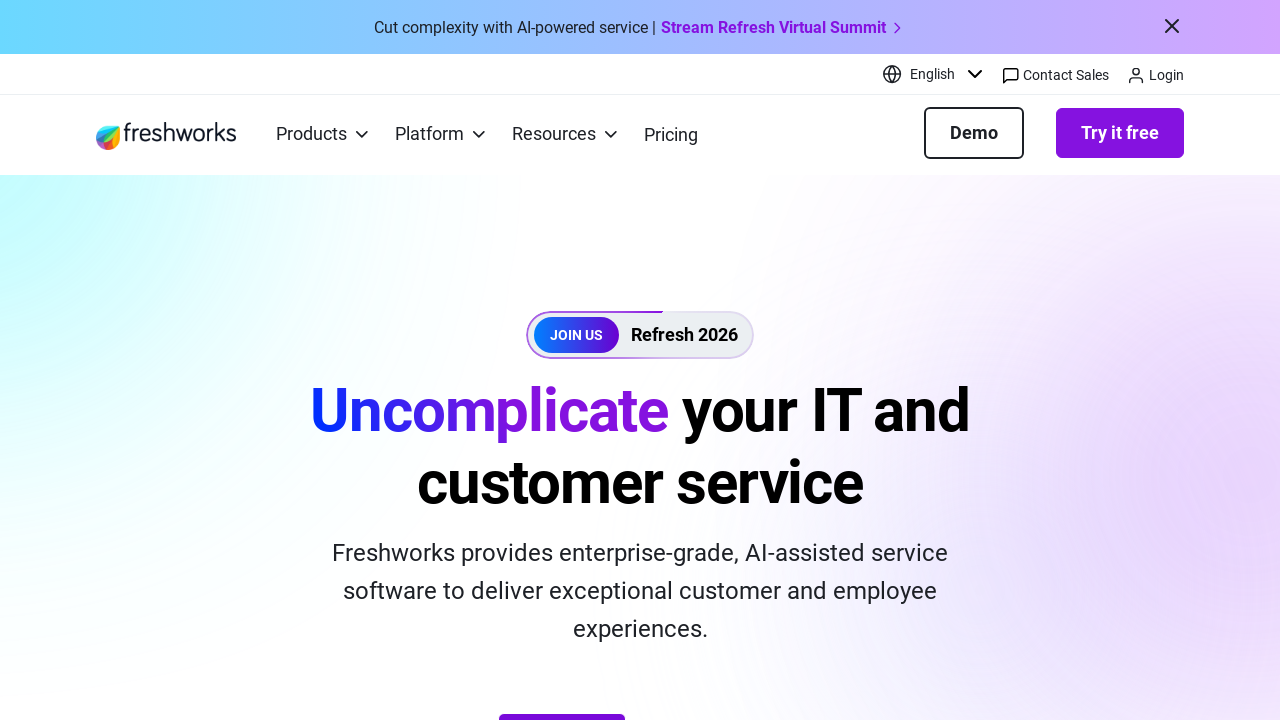

Located all links on the page
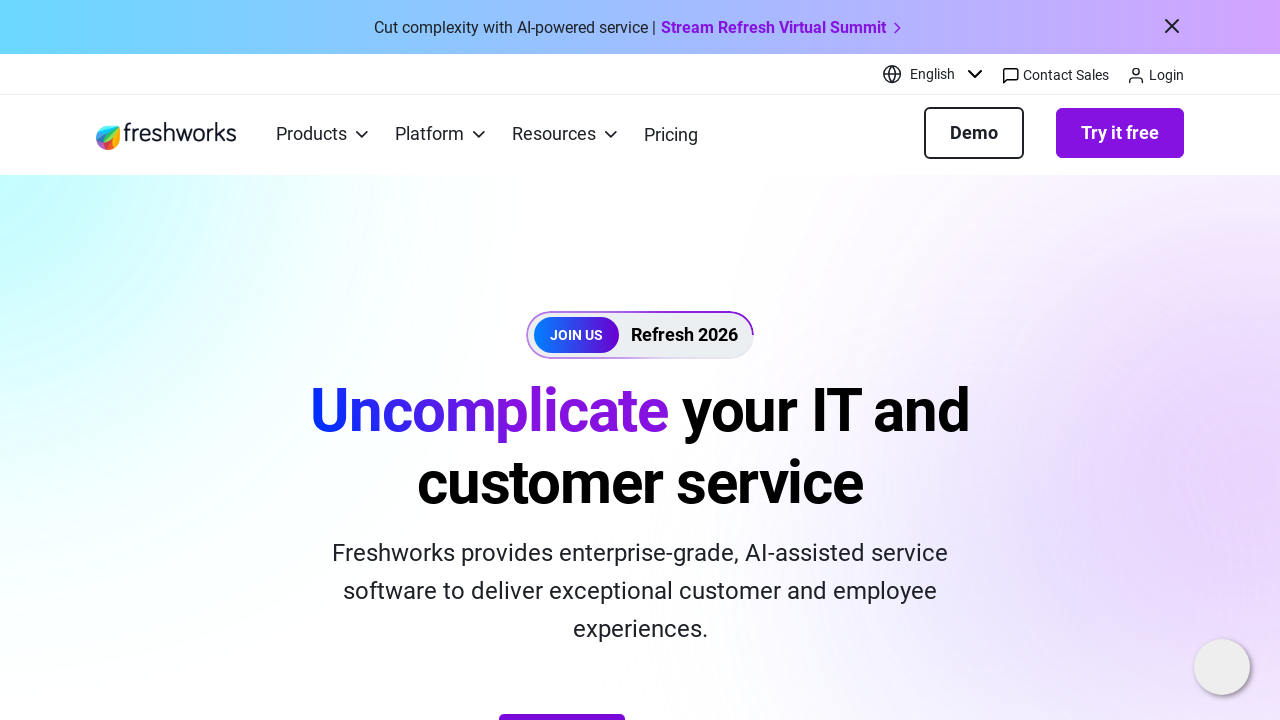

Retrieved text content from link 1
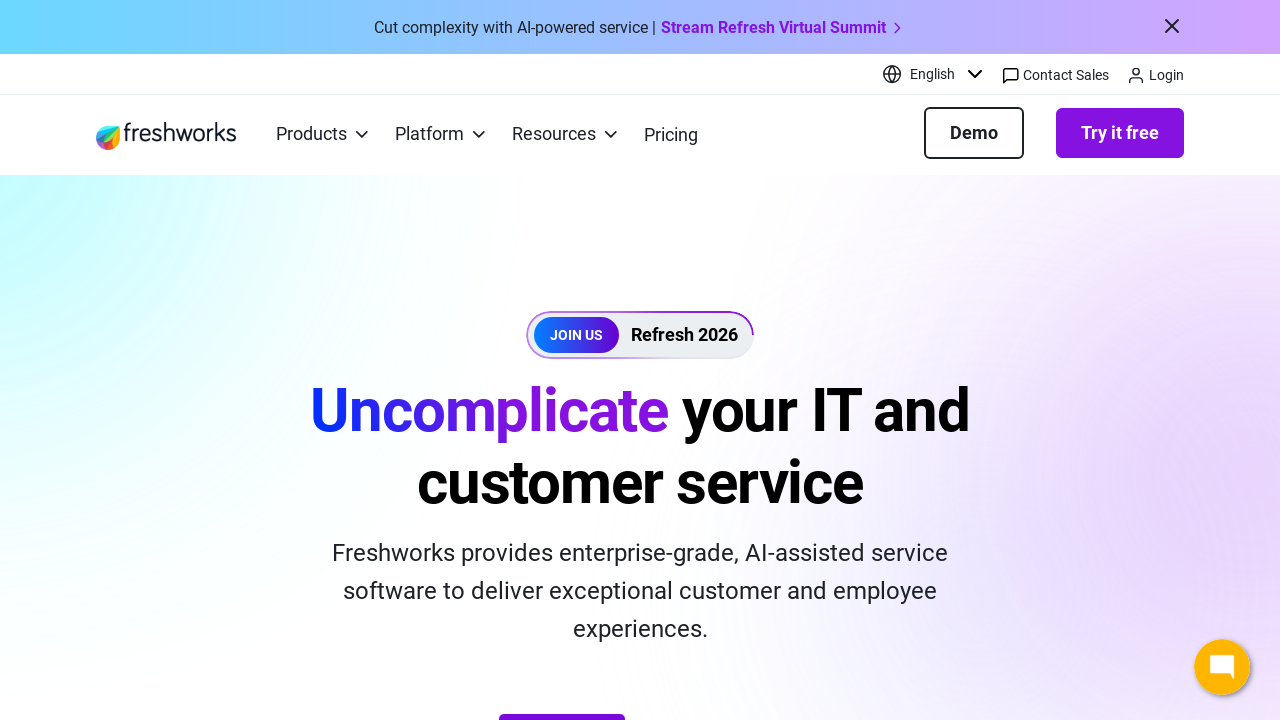

Retrieved href attribute from link 1 with text 'Skip to main content'
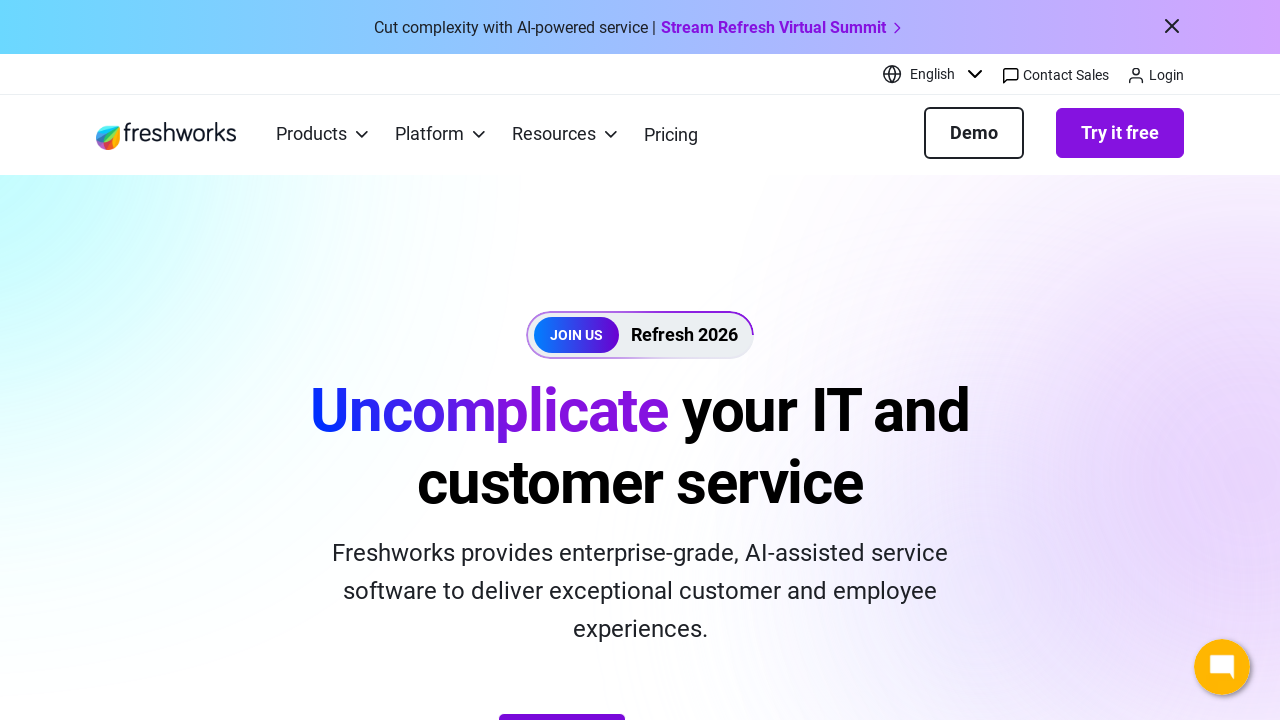

Retrieved text content from link 2
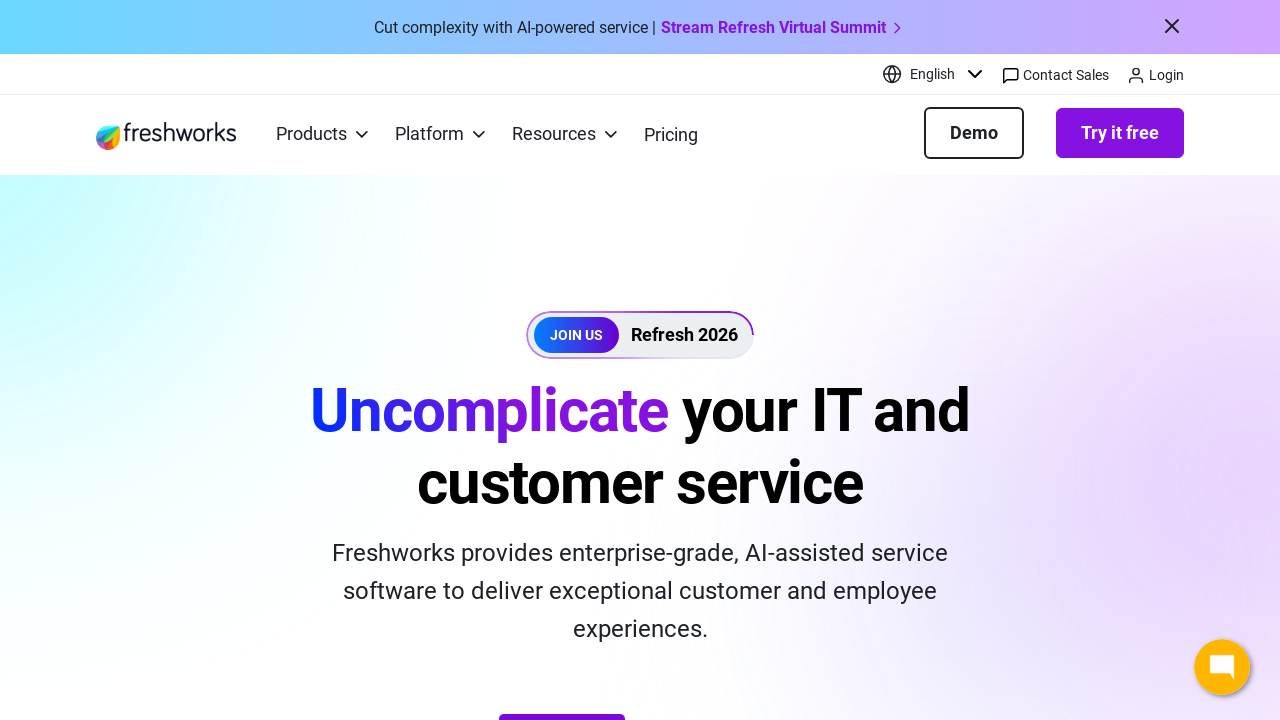

Retrieved href attribute from link 2 with text 'Stream Refresh Virtual Summit'
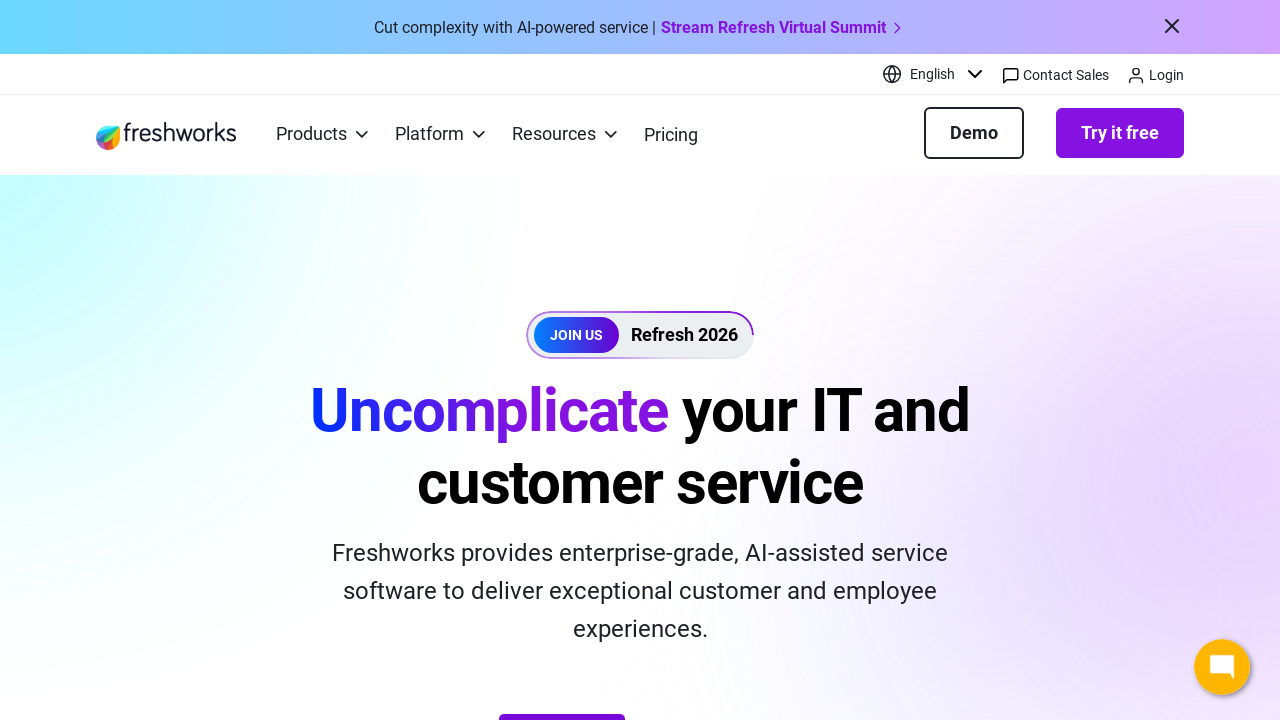

Retrieved text content from link 3
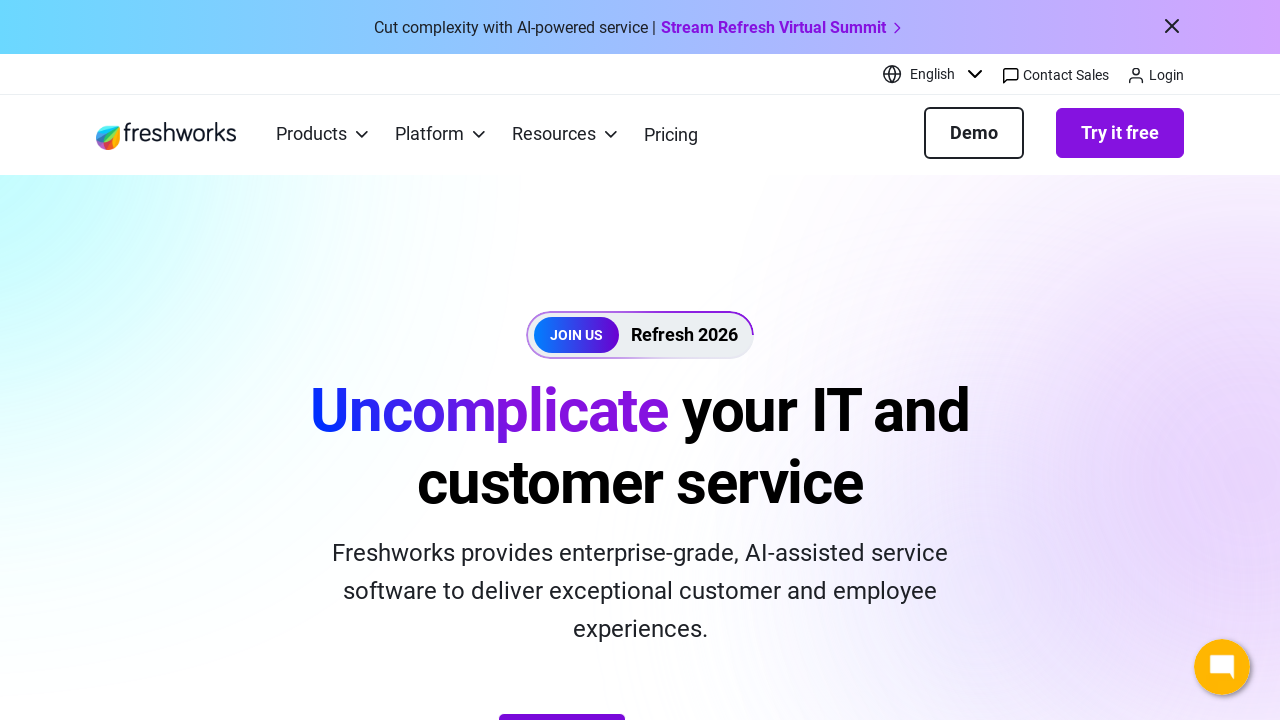

Retrieved href attribute from link 3 with text 'English'
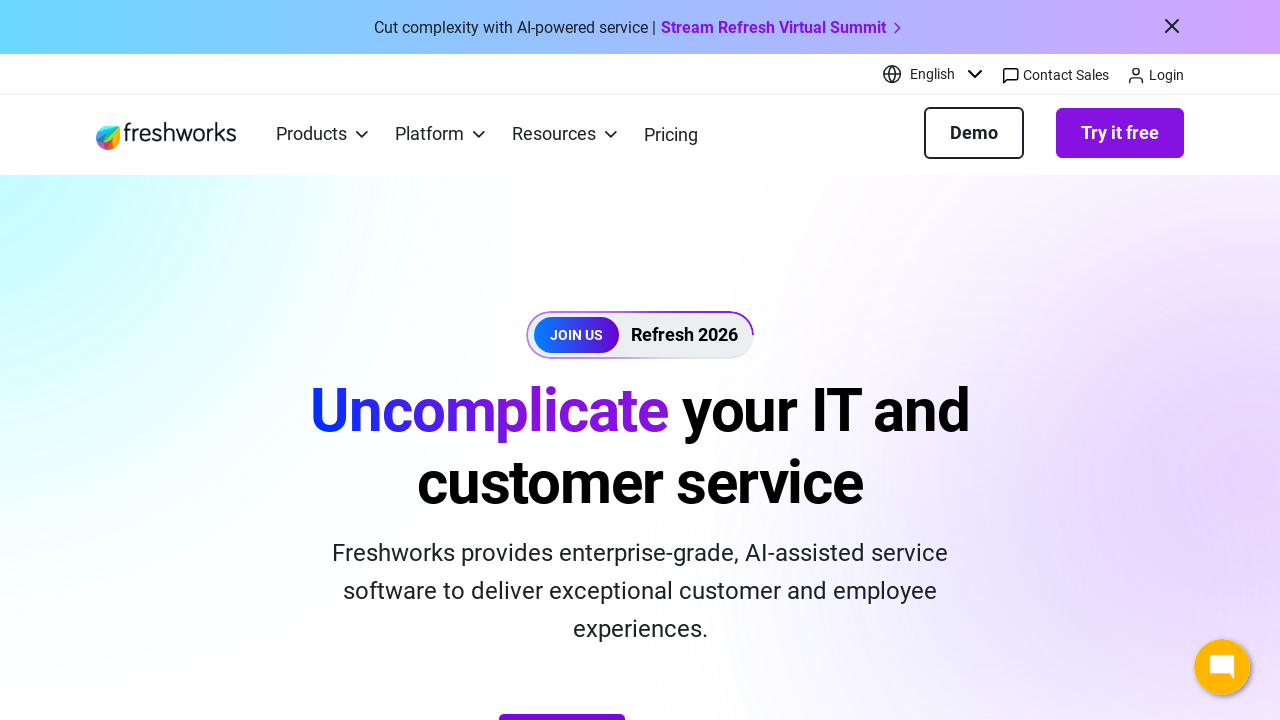

Retrieved text content from link 4
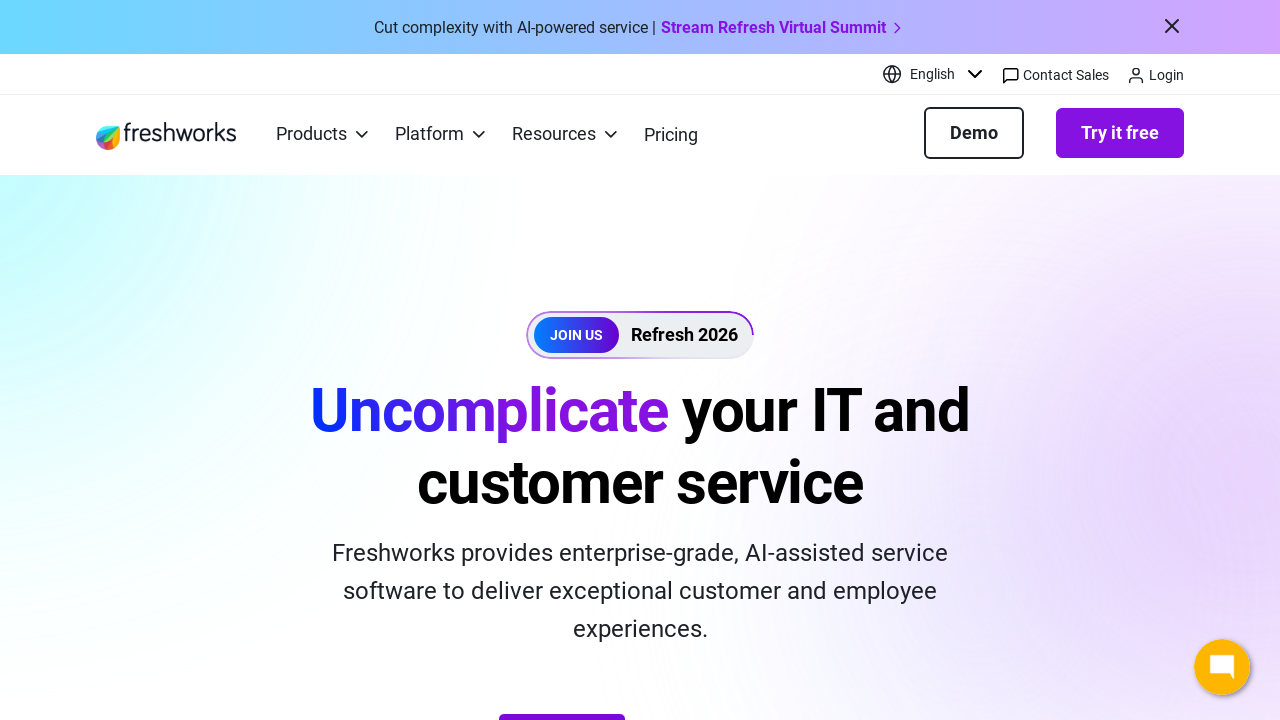

Retrieved href attribute from link 4 with text 'Deutsch'
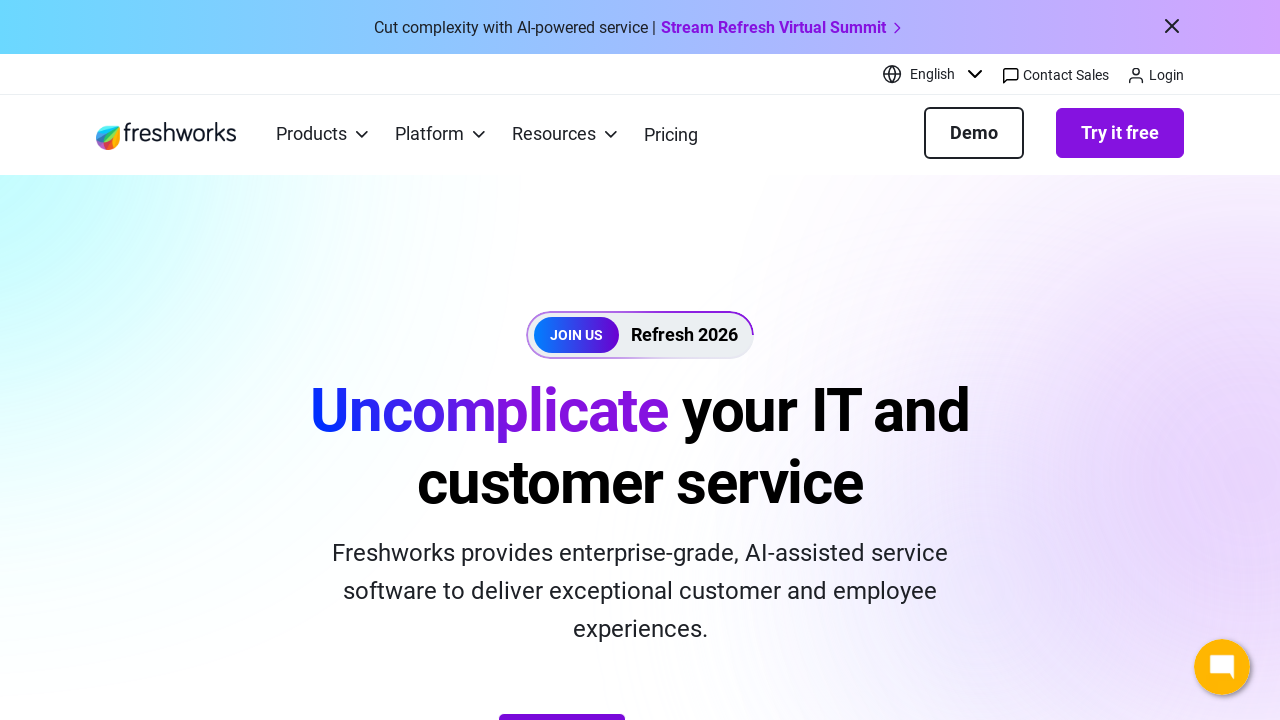

Retrieved text content from link 5
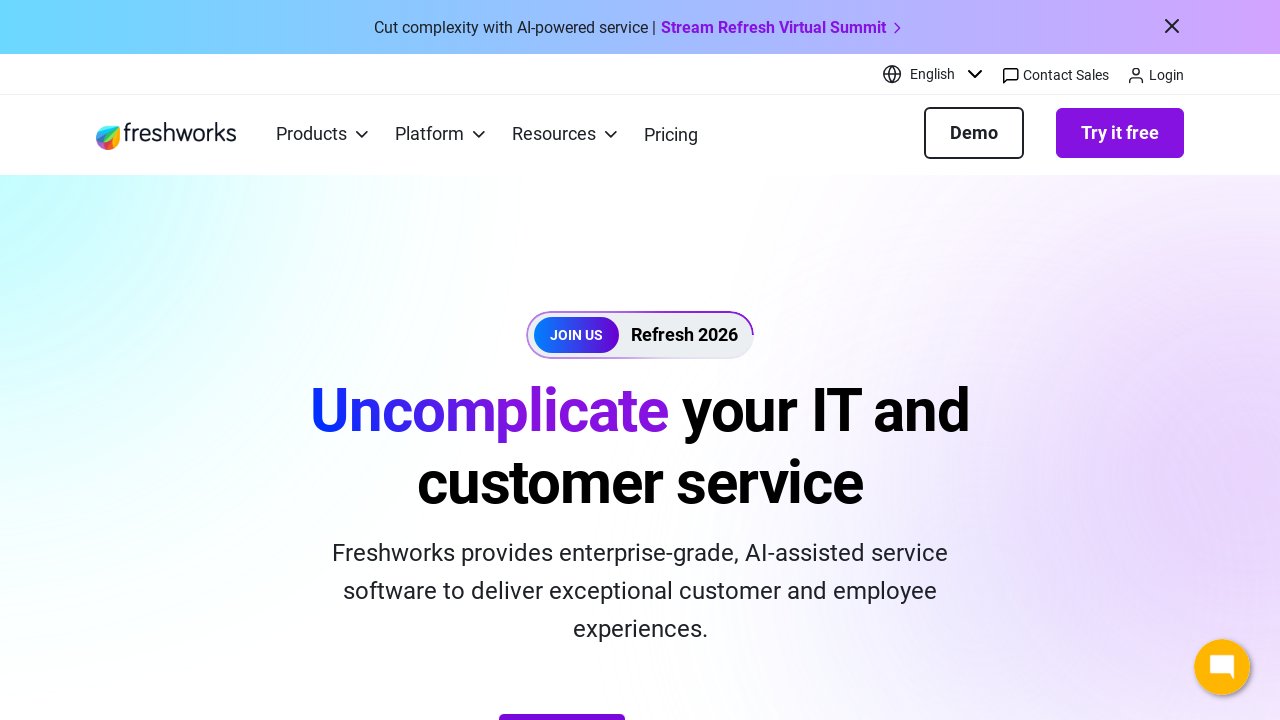

Retrieved href attribute from link 5 with text 'Nederlands'
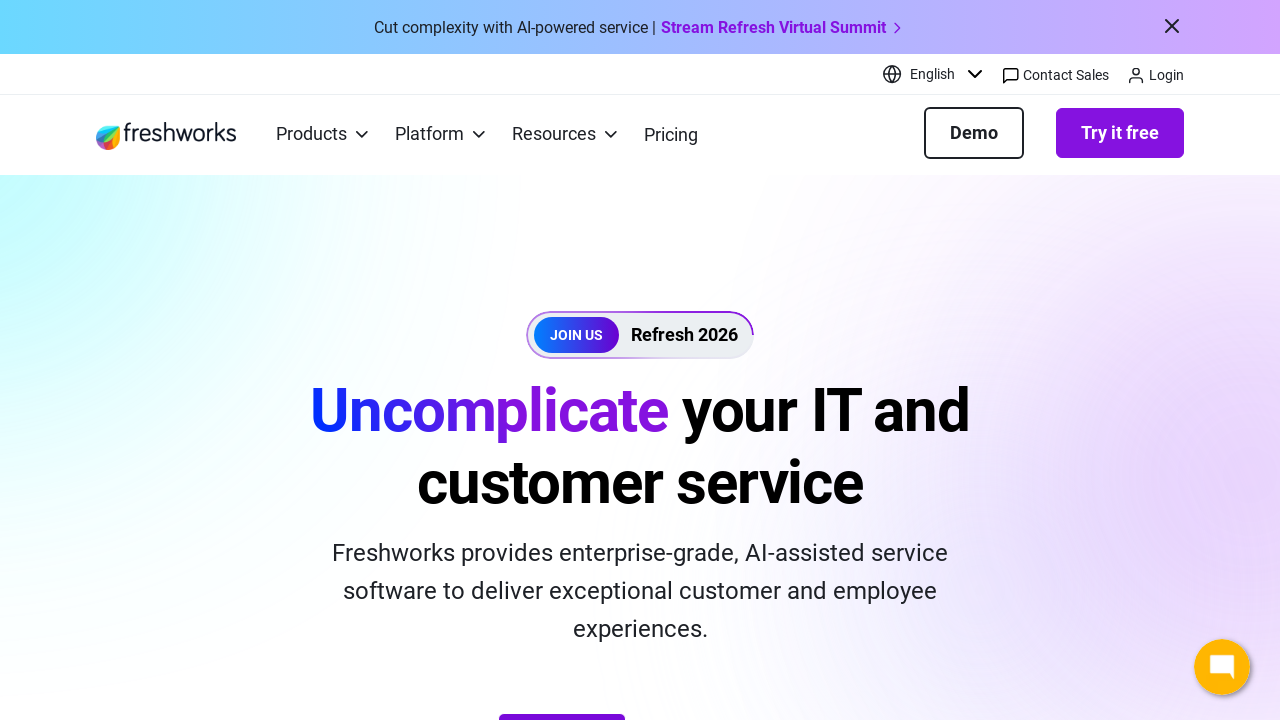

Retrieved text content from link 6
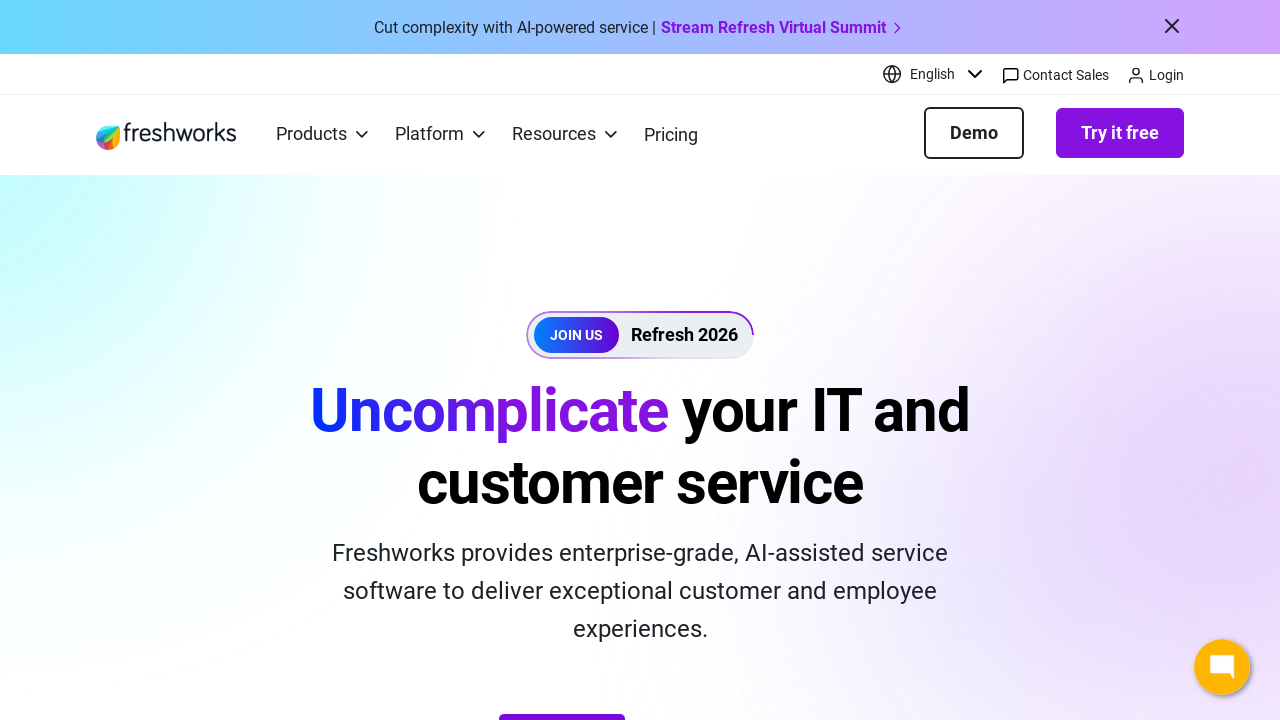

Retrieved href attribute from link 6 with text 'Français'
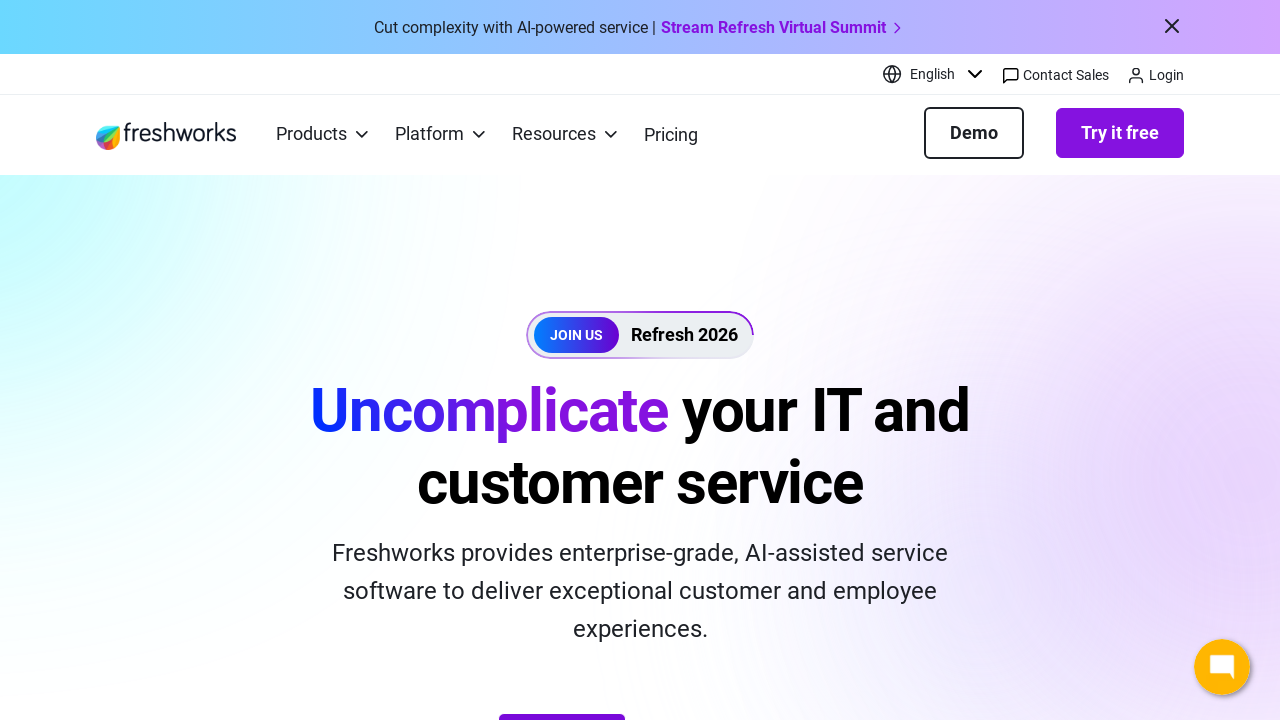

Retrieved text content from link 7
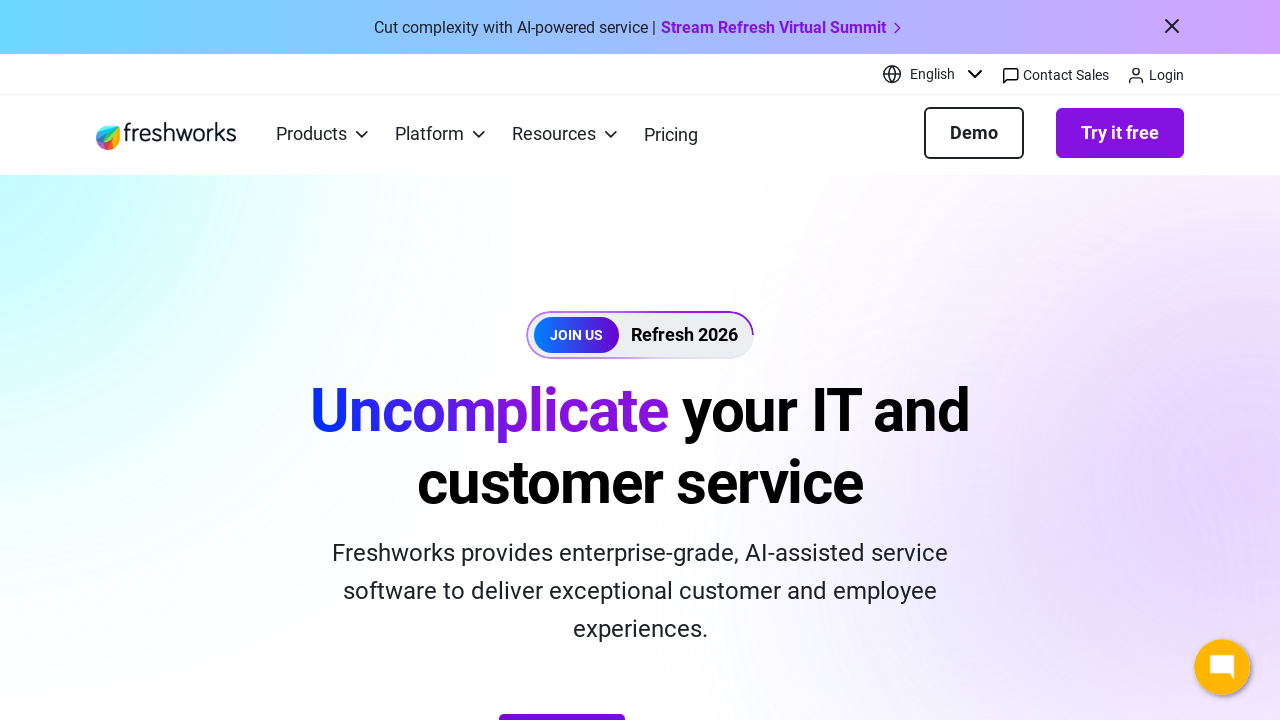

Retrieved href attribute from link 7 with text 'Svenska'
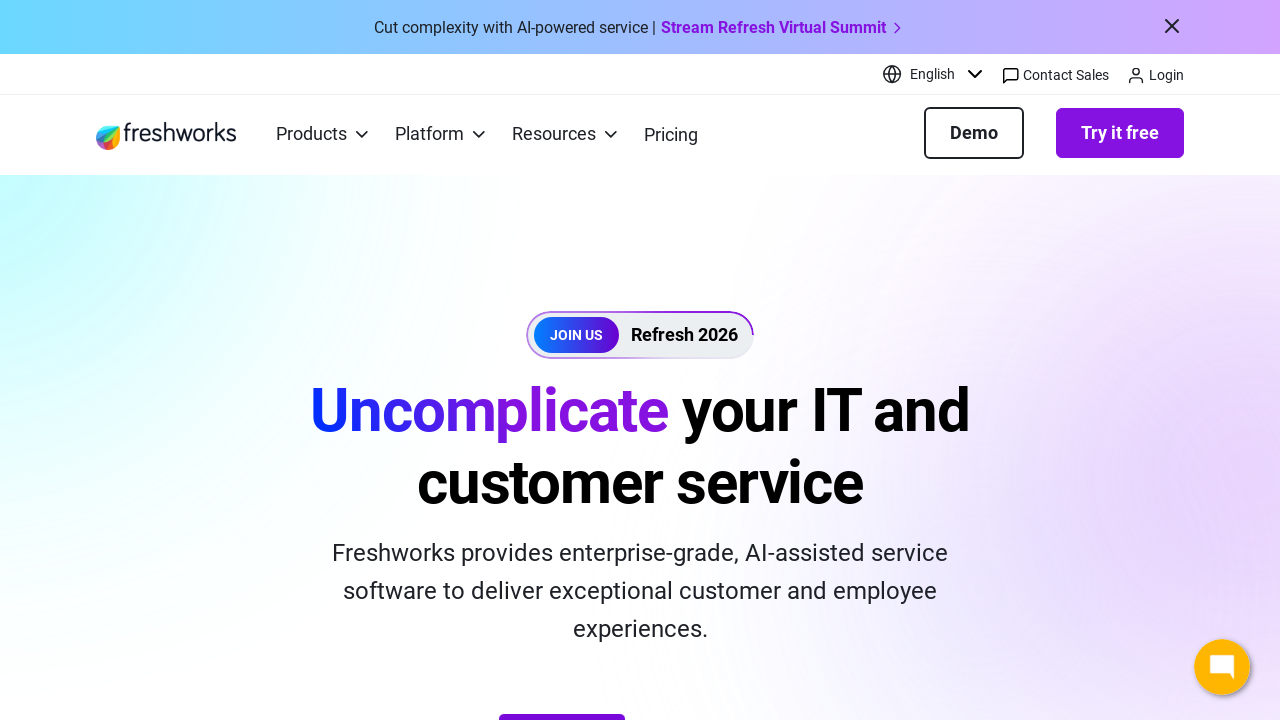

Retrieved text content from link 8
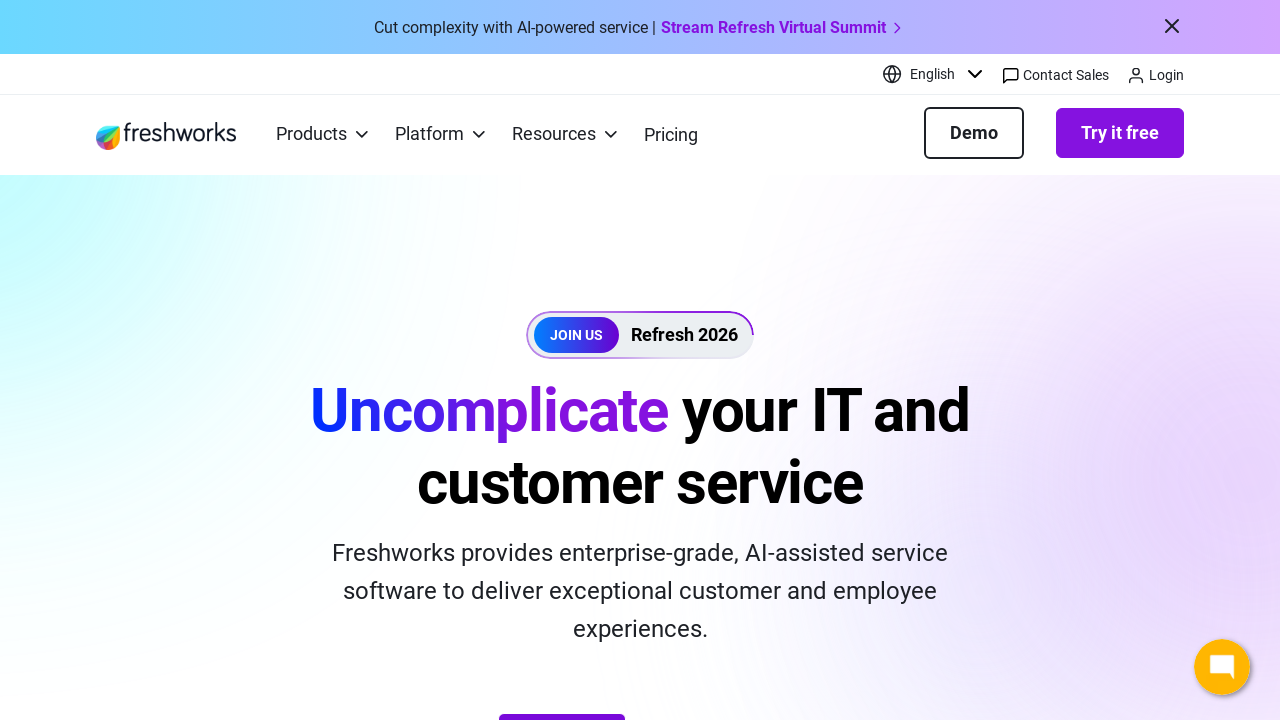

Retrieved href attribute from link 8 with text 'Español (España)'
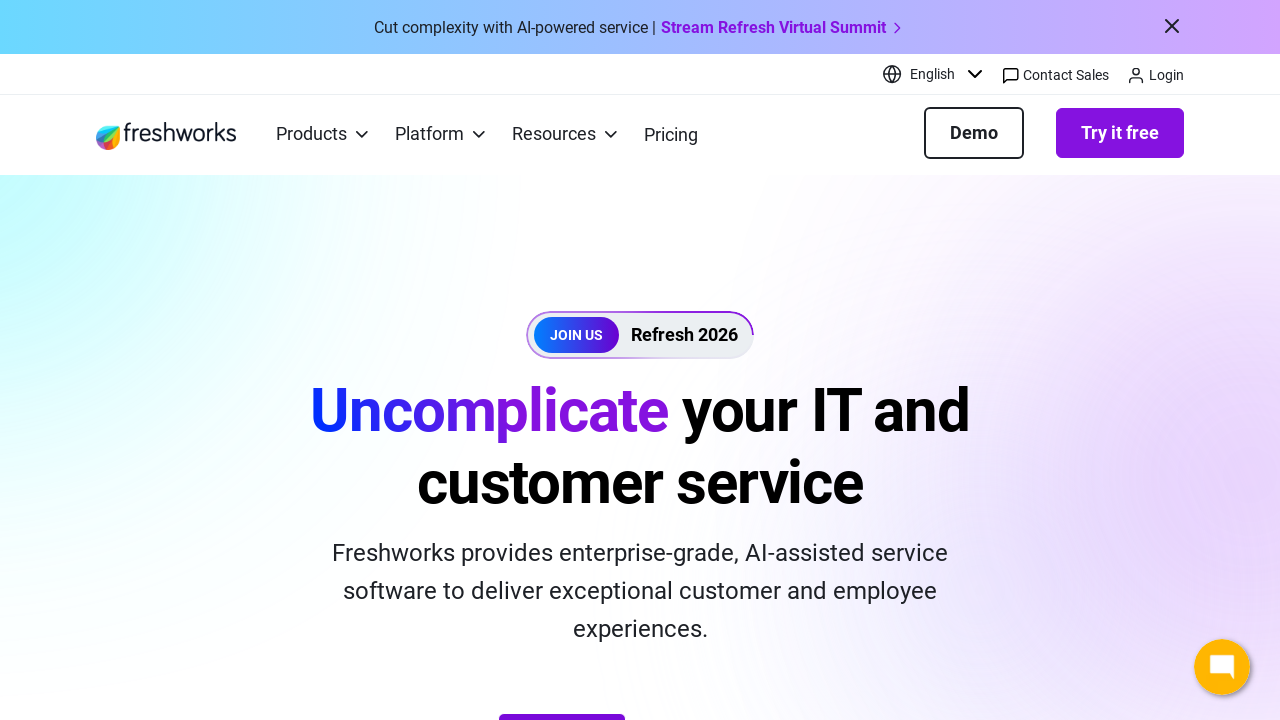

Retrieved text content from link 9
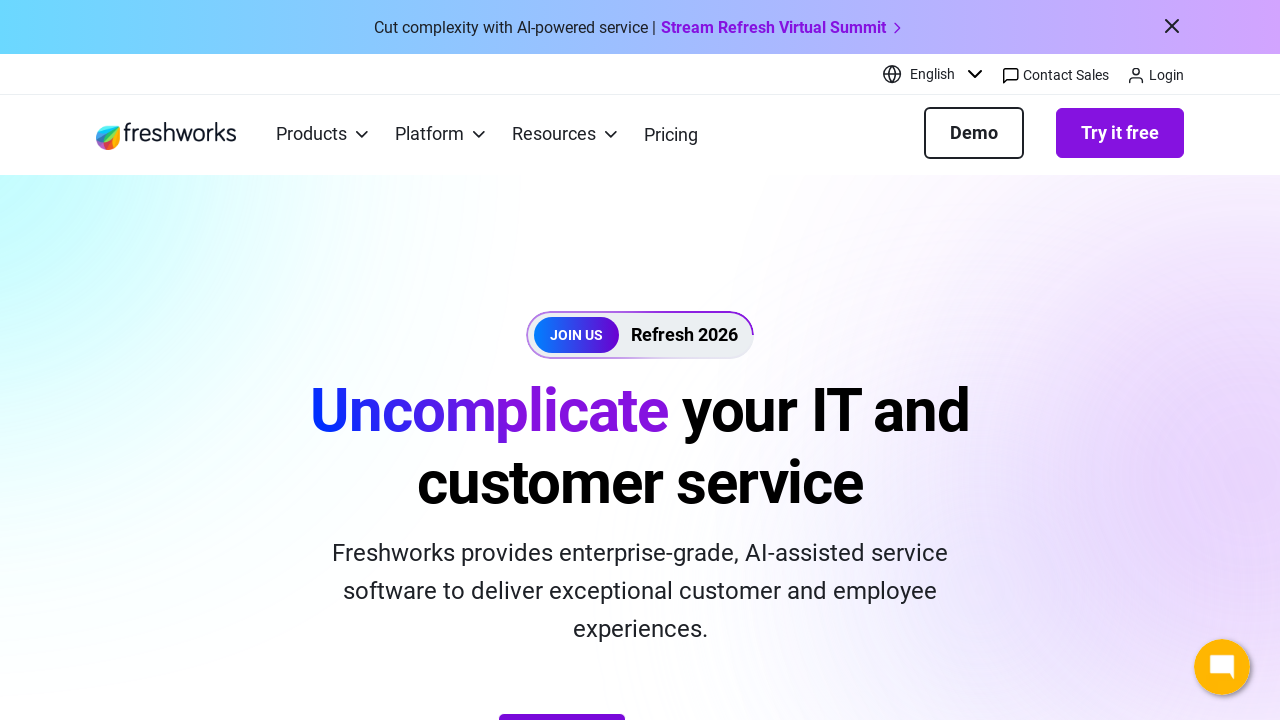

Retrieved href attribute from link 9 with text 'Español (América Latina)'
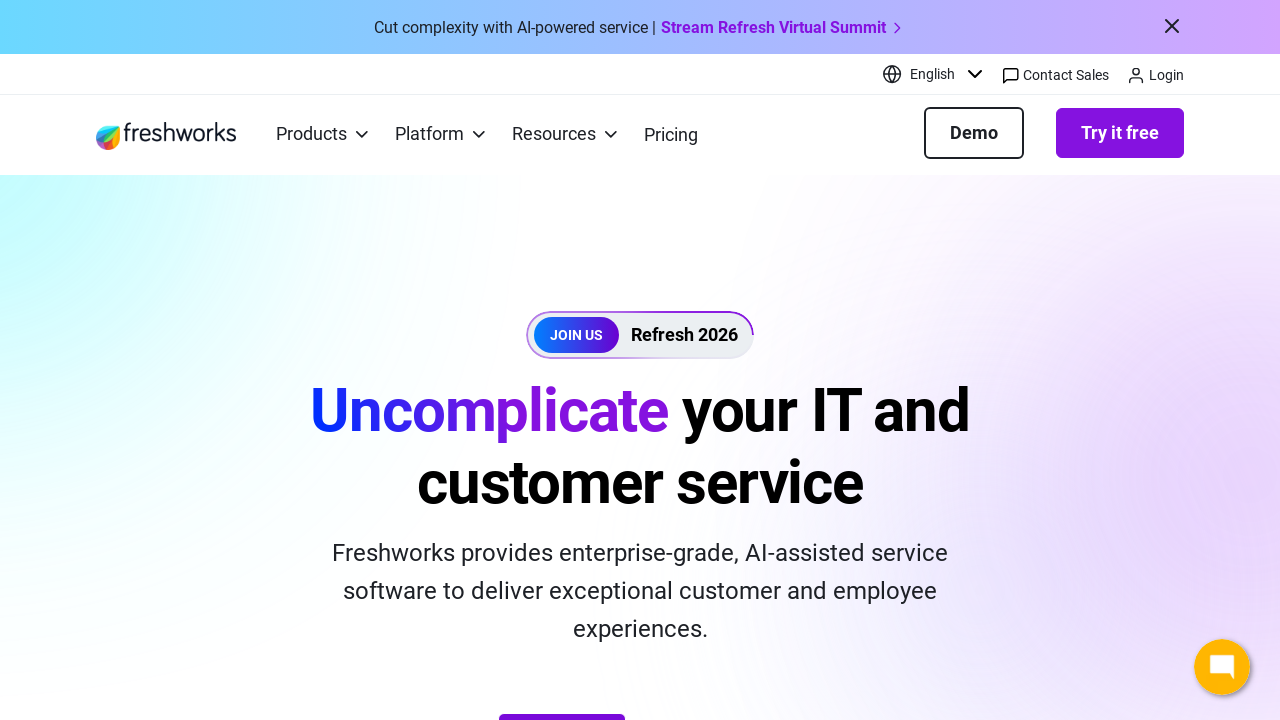

Retrieved text content from link 10
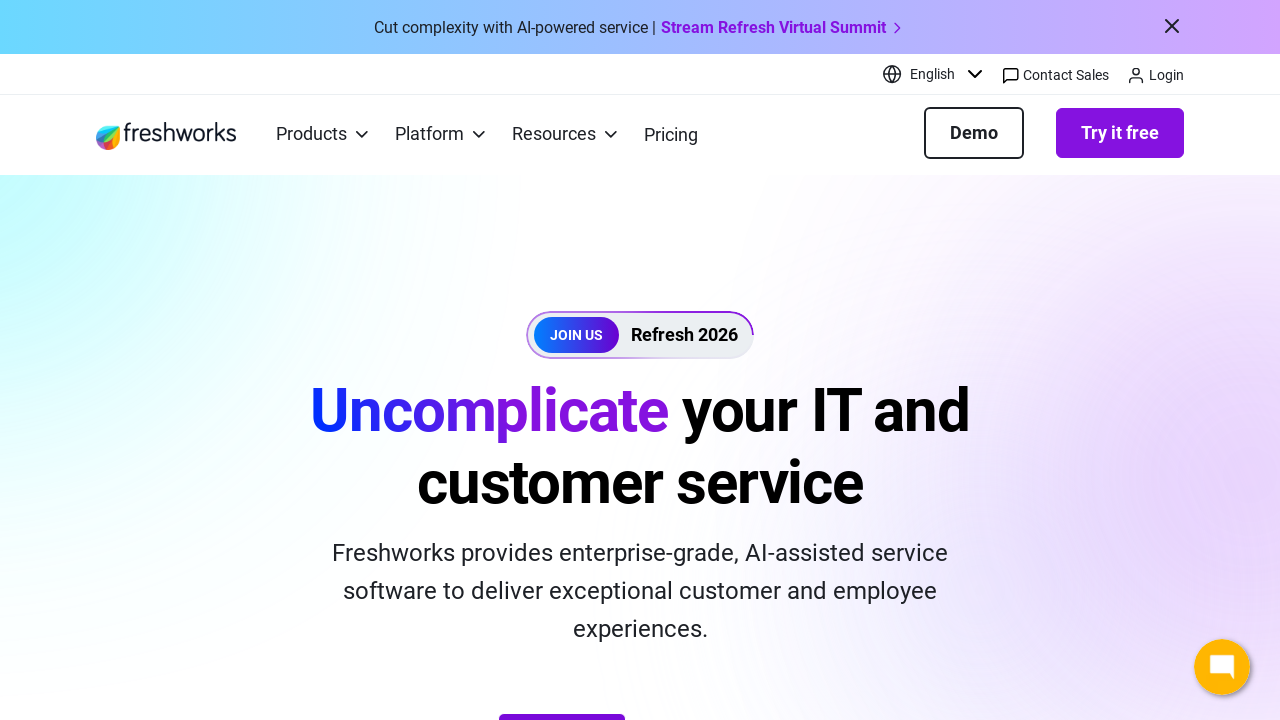

Retrieved href attribute from link 10 with text 'Português'
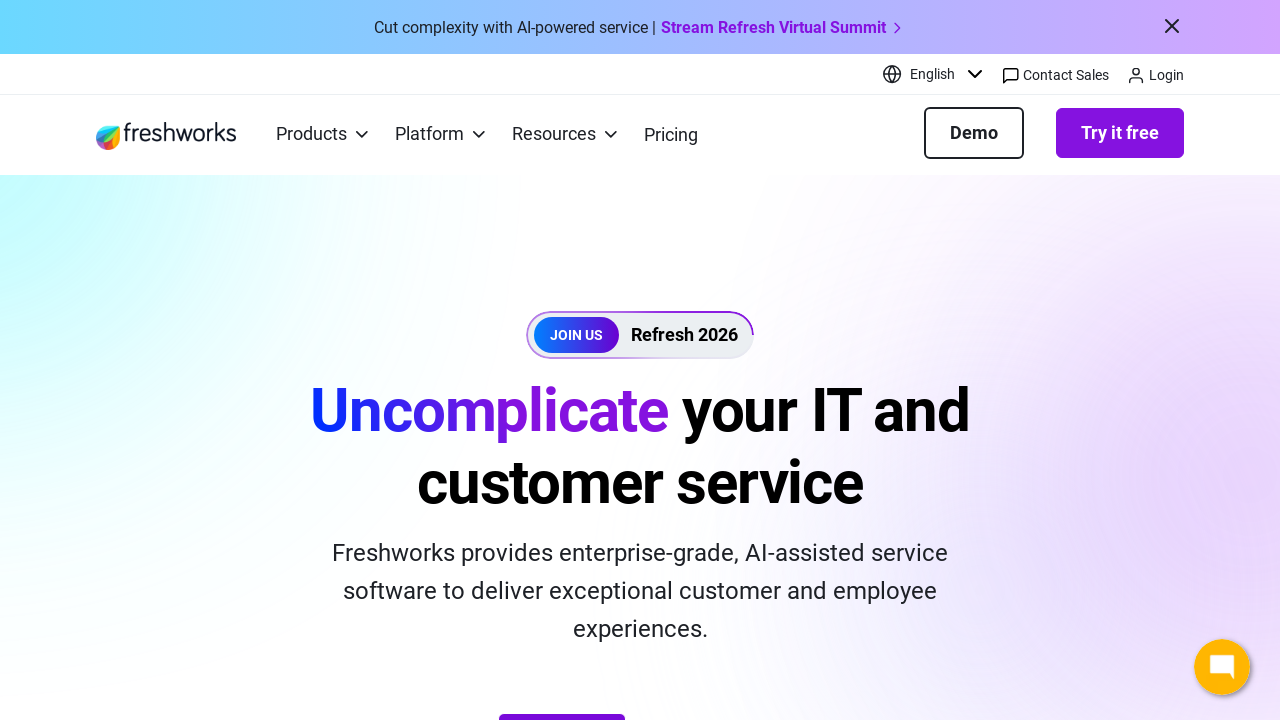

Retrieved text content from link 11
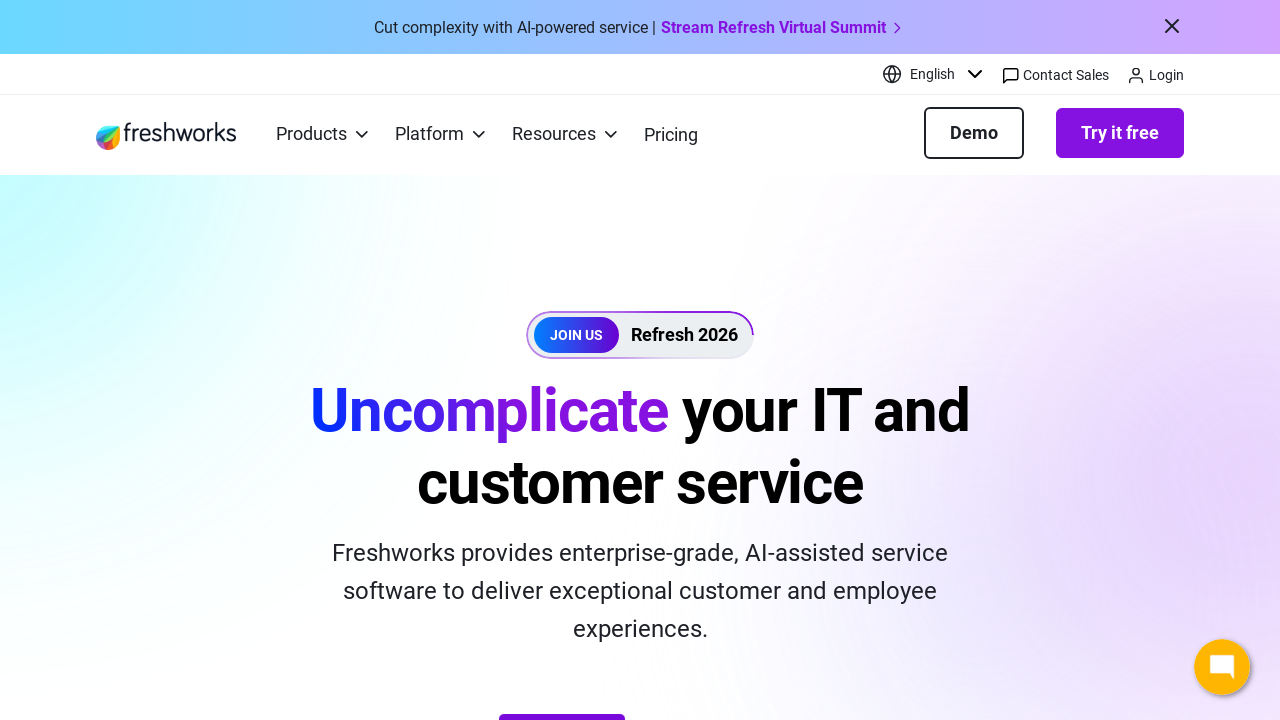

Retrieved href attribute from link 11 with text 'Italiano'
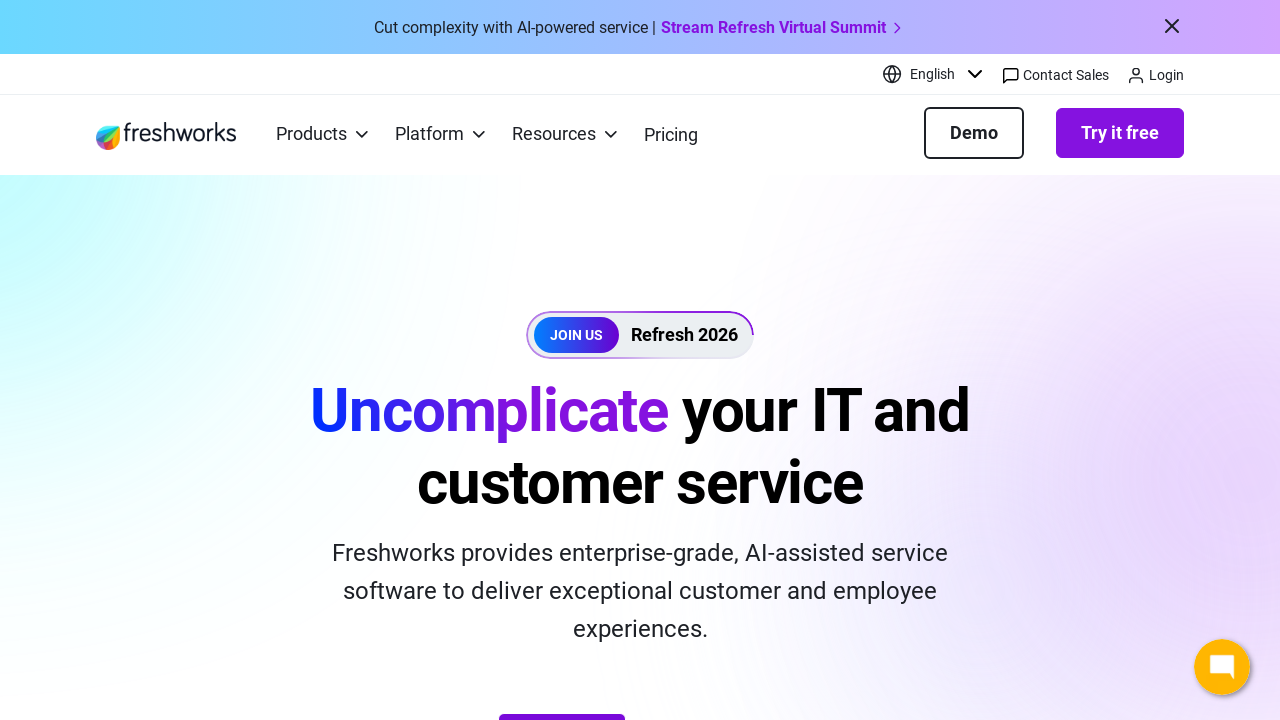

Retrieved text content from link 12
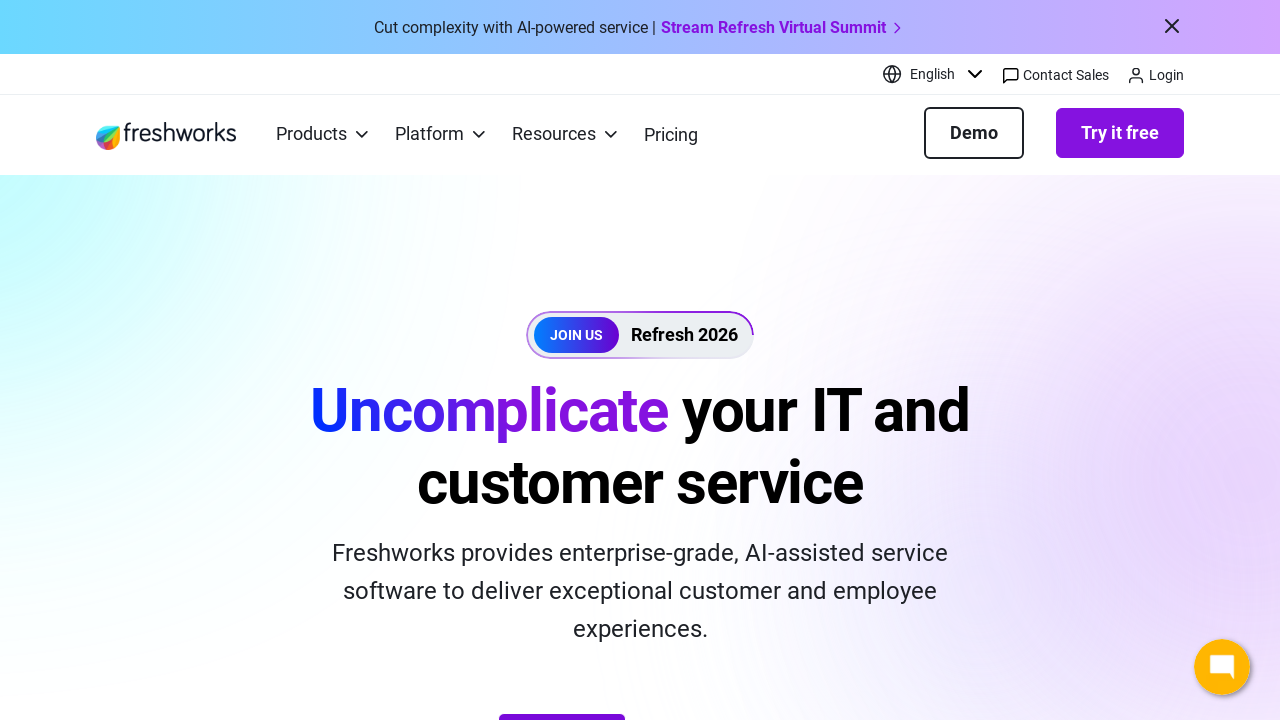

Retrieved href attribute from link 12 with text '简体中文'
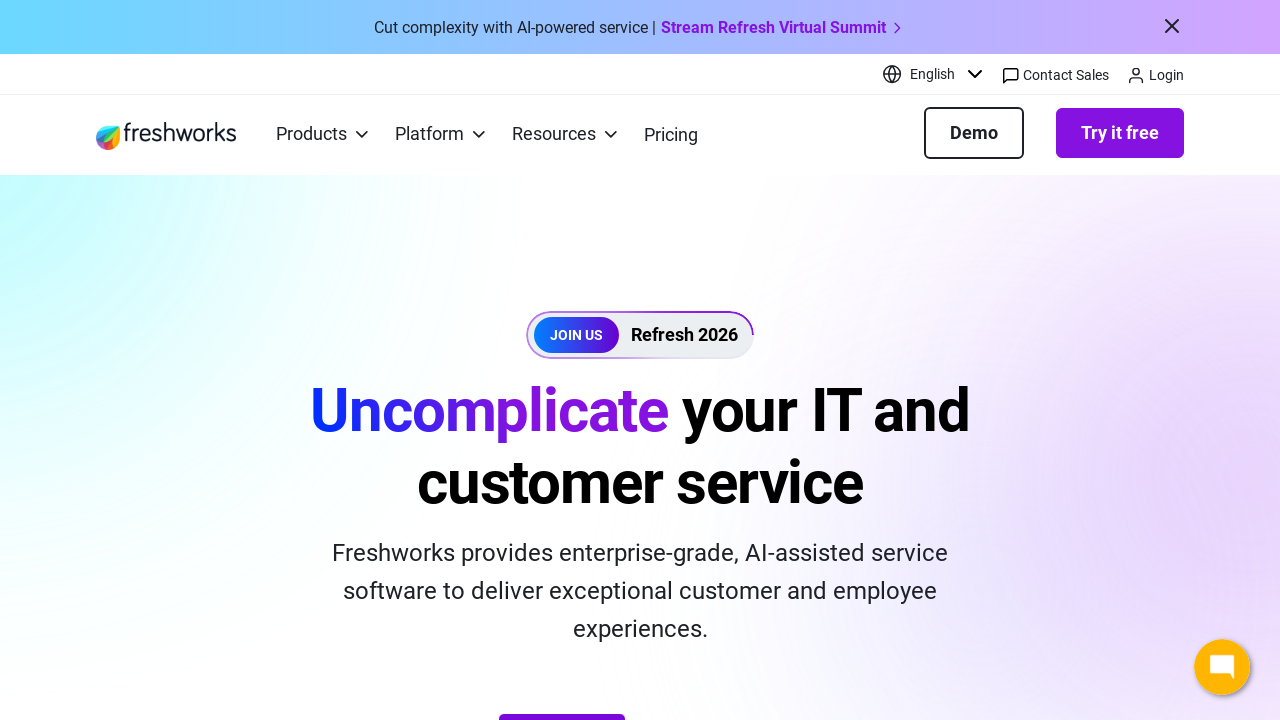

Retrieved text content from link 13
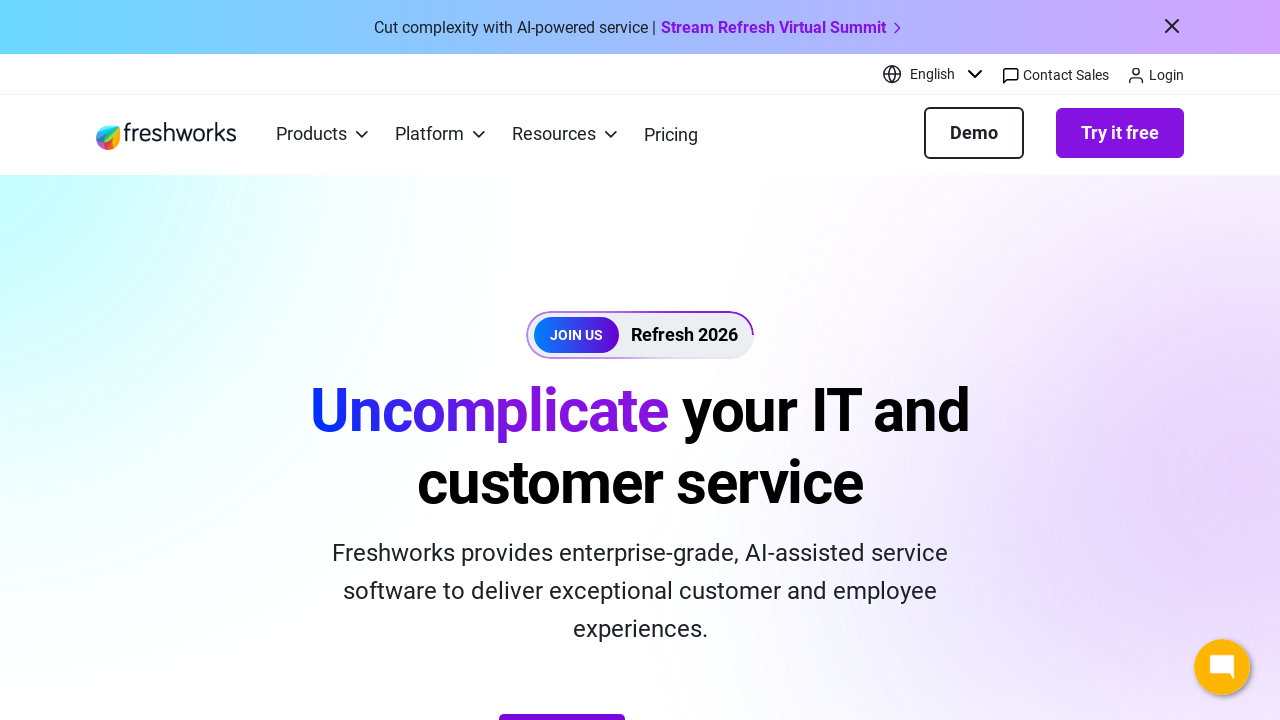

Retrieved href attribute from link 13 with text '繁體中文'
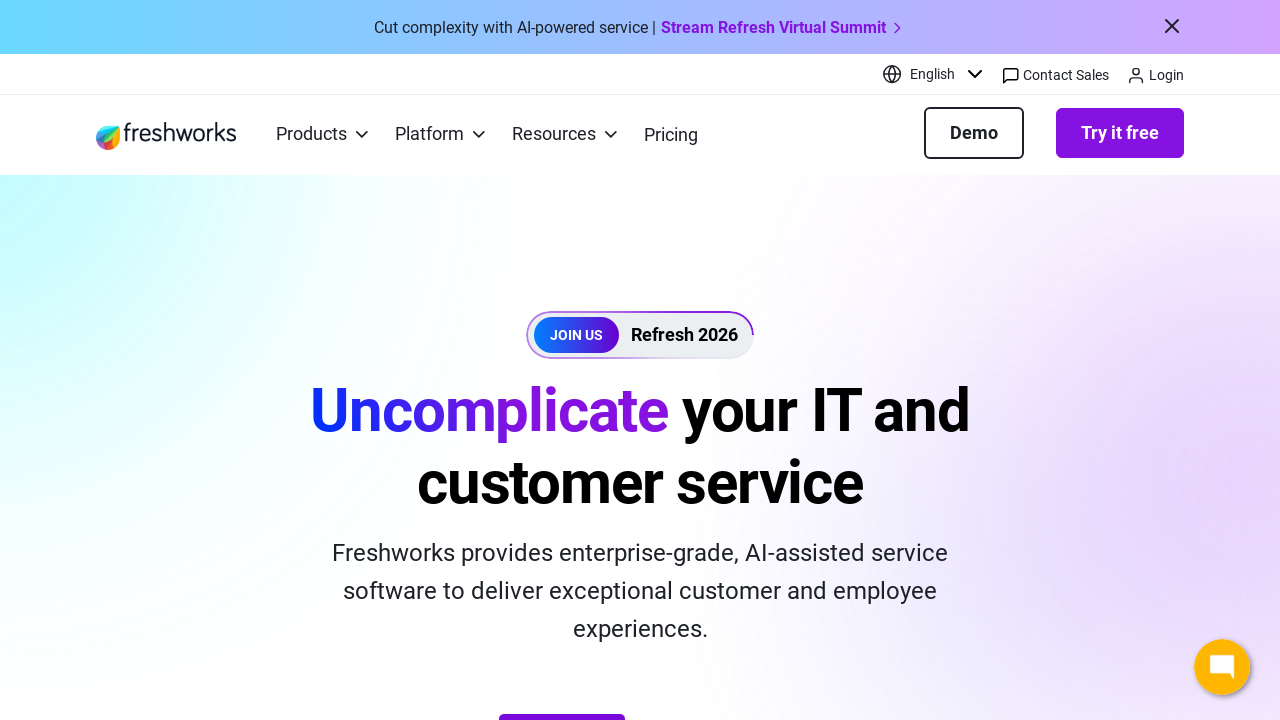

Retrieved text content from link 14
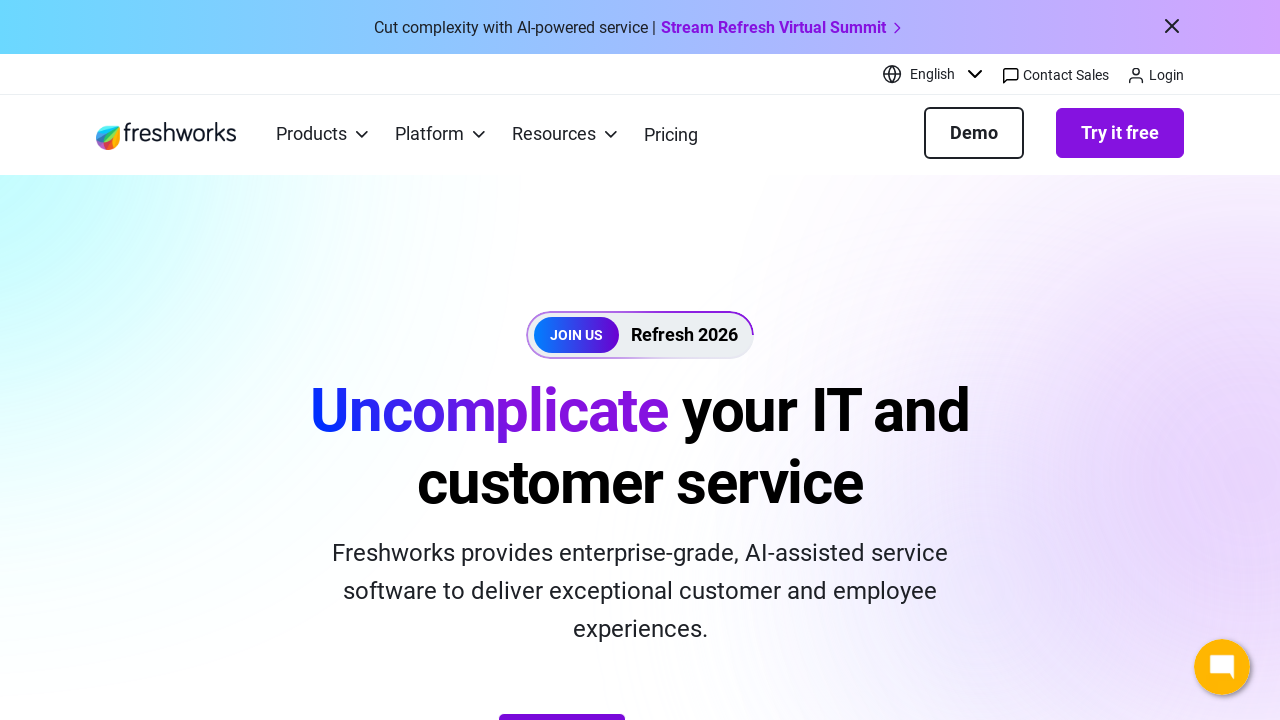

Retrieved href attribute from link 14 with text '日本語'
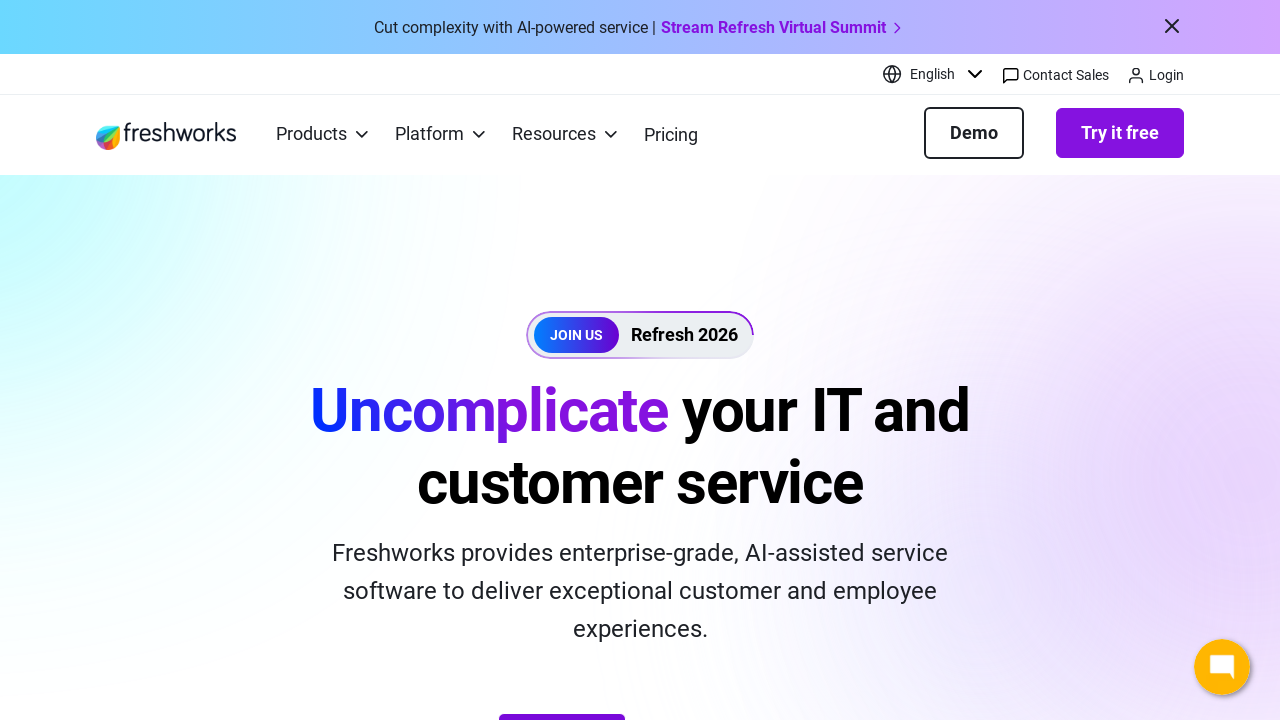

Retrieved text content from link 15
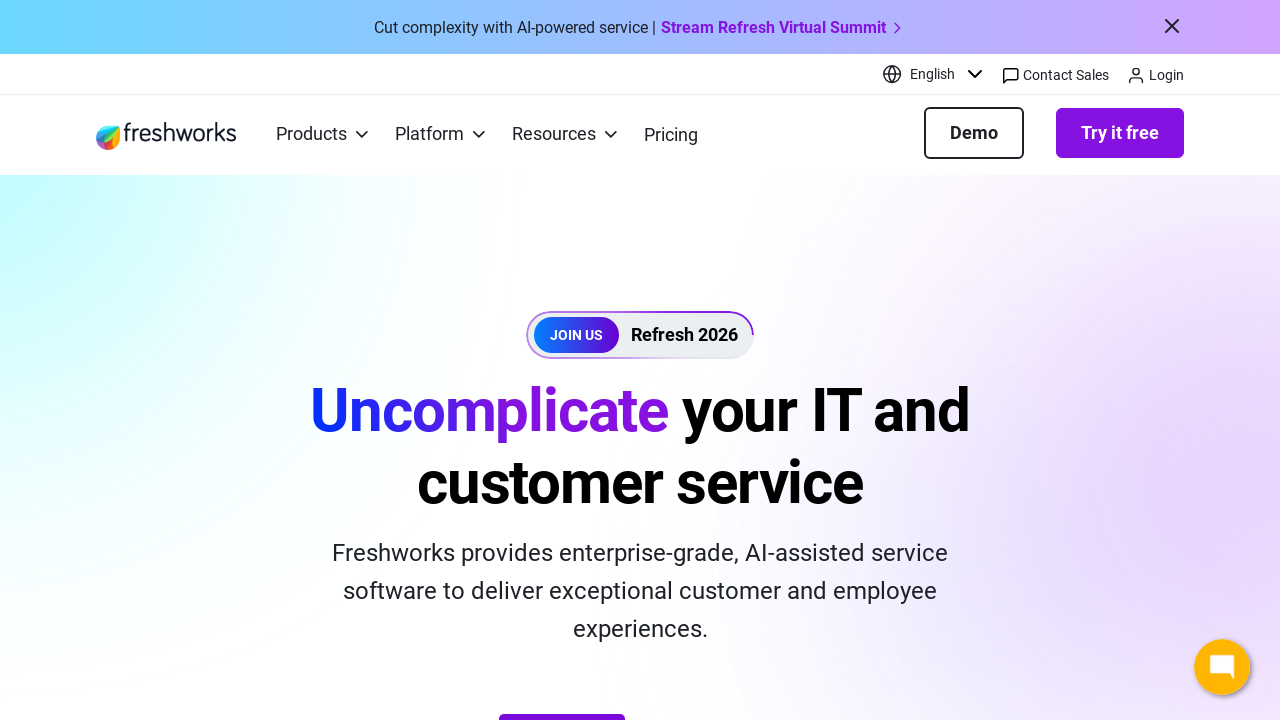

Retrieved href attribute from link 15 with text '한국어'
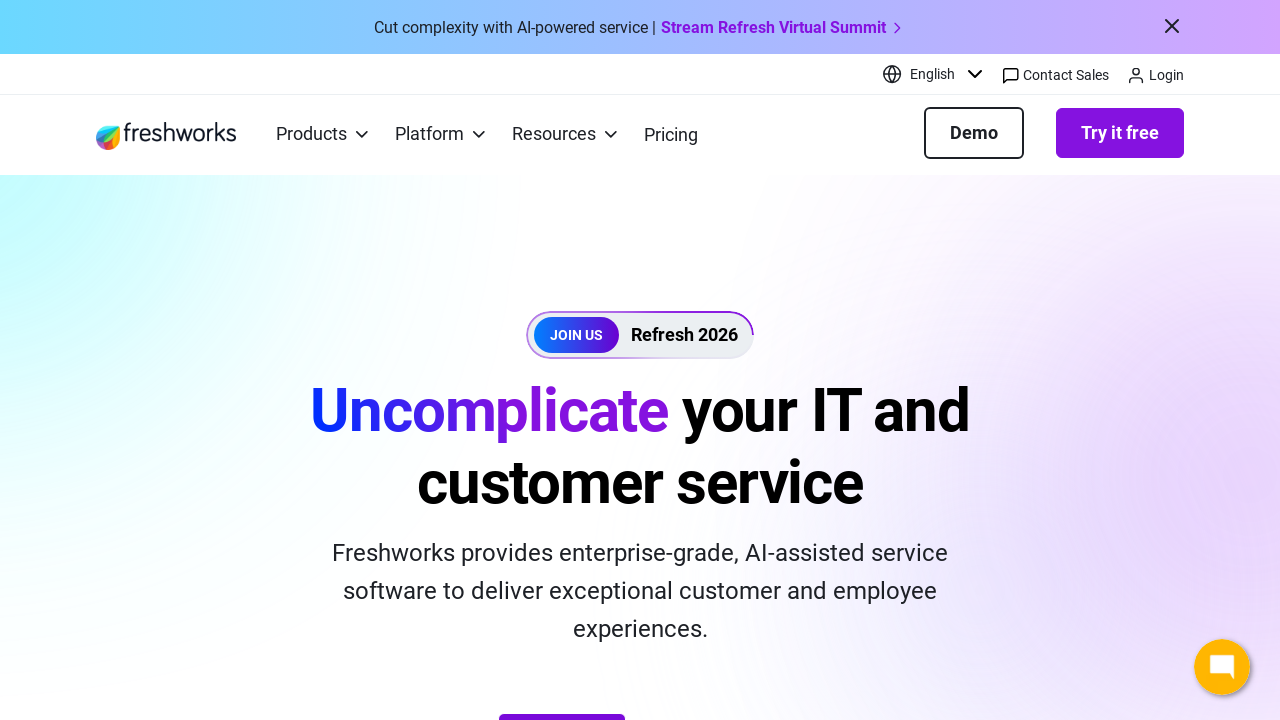

Retrieved text content from link 16
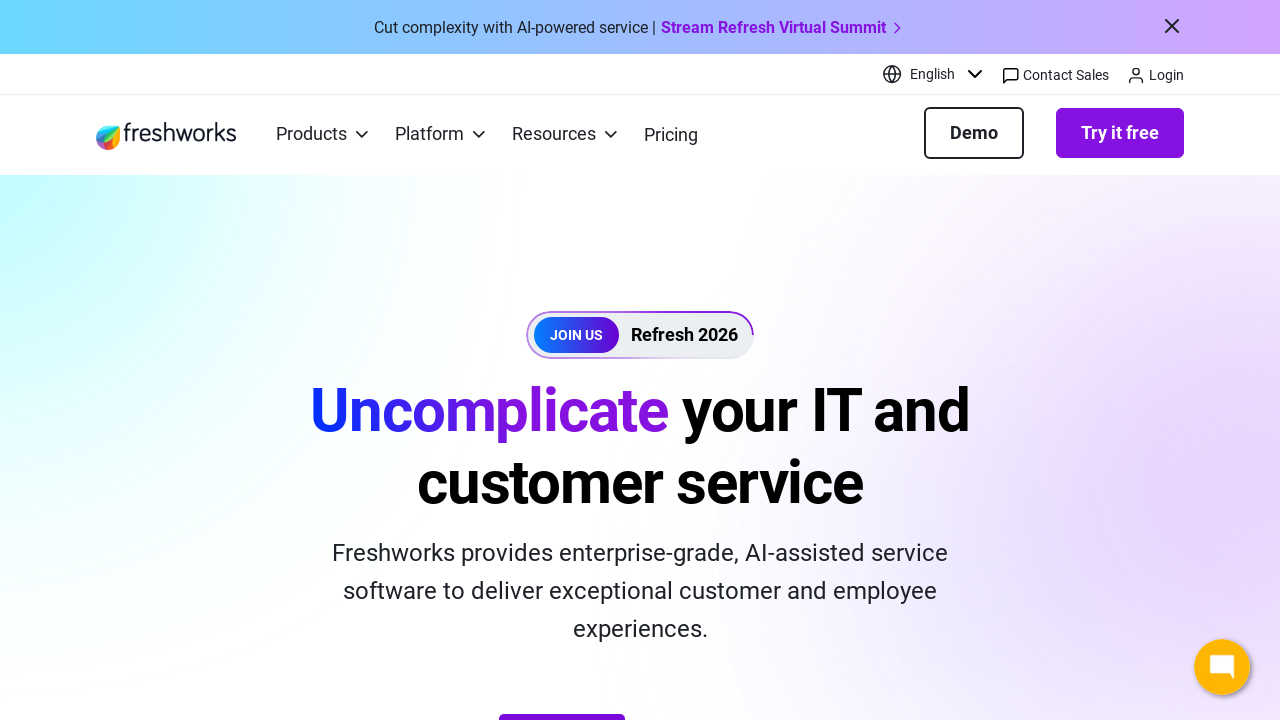

Retrieved href attribute from link 16 with text 'Polski'
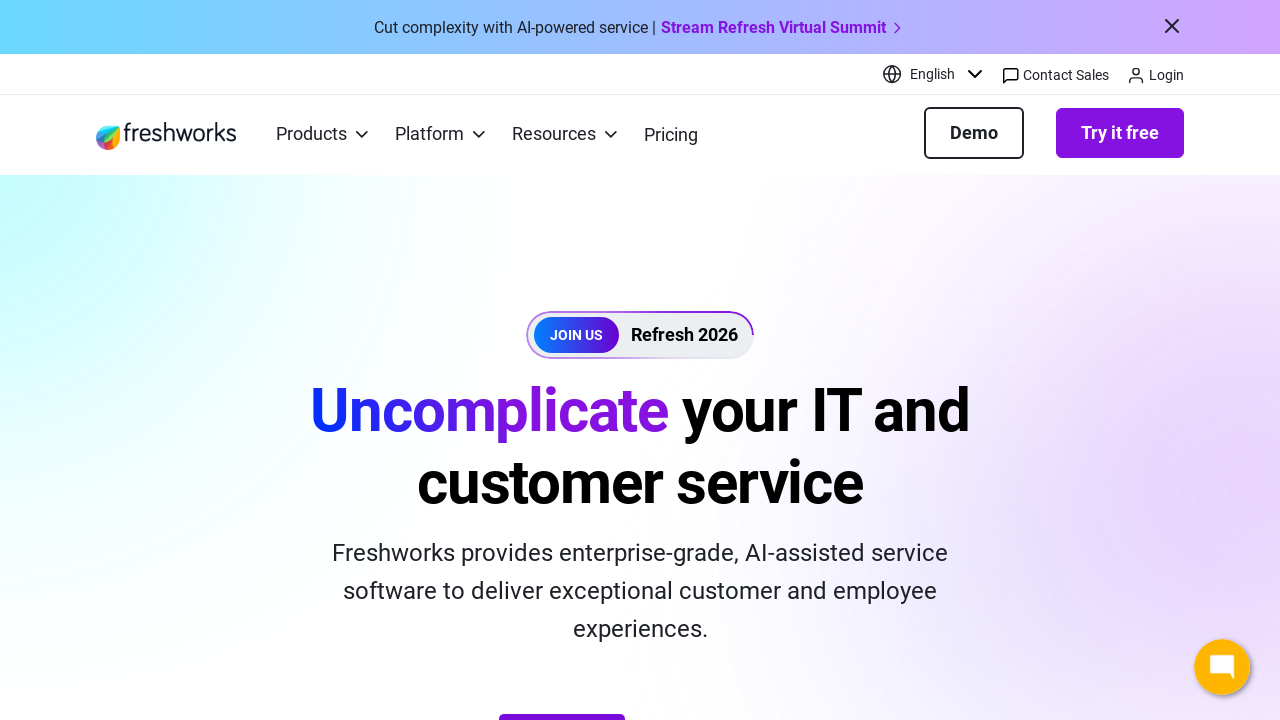

Retrieved text content from link 17
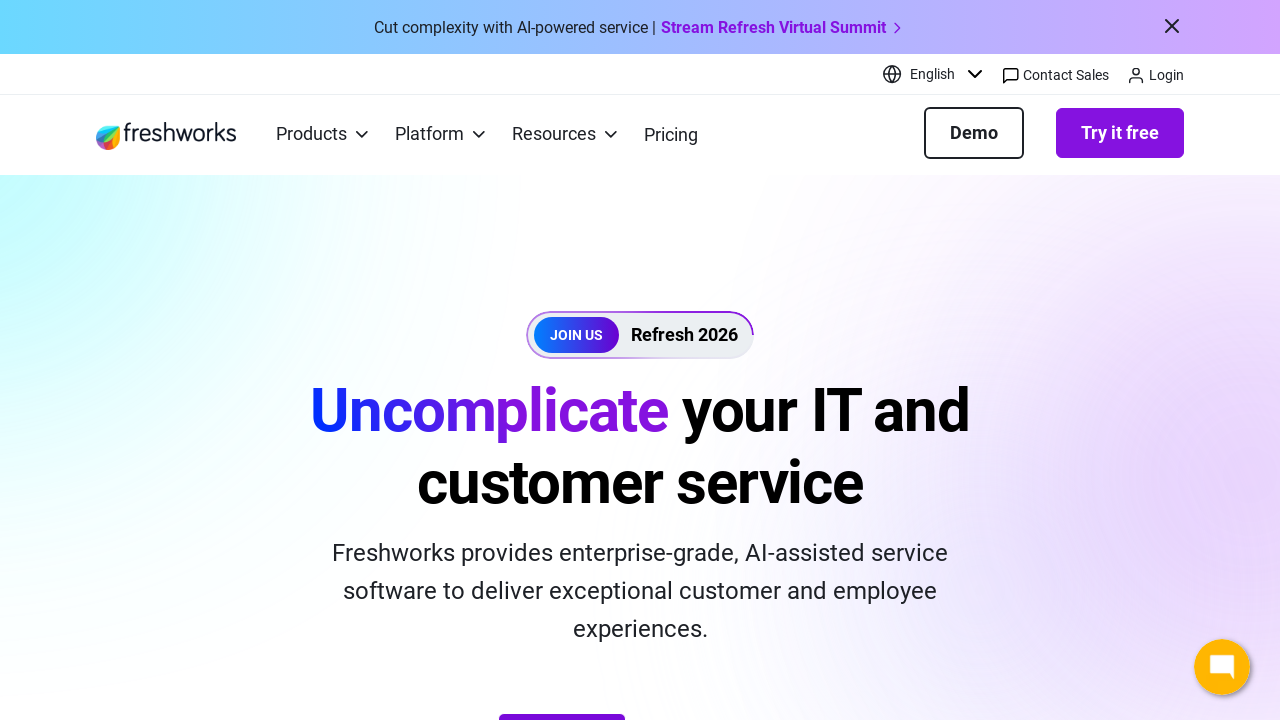

Retrieved href attribute from link 17 with text 'ภาษาไทย'
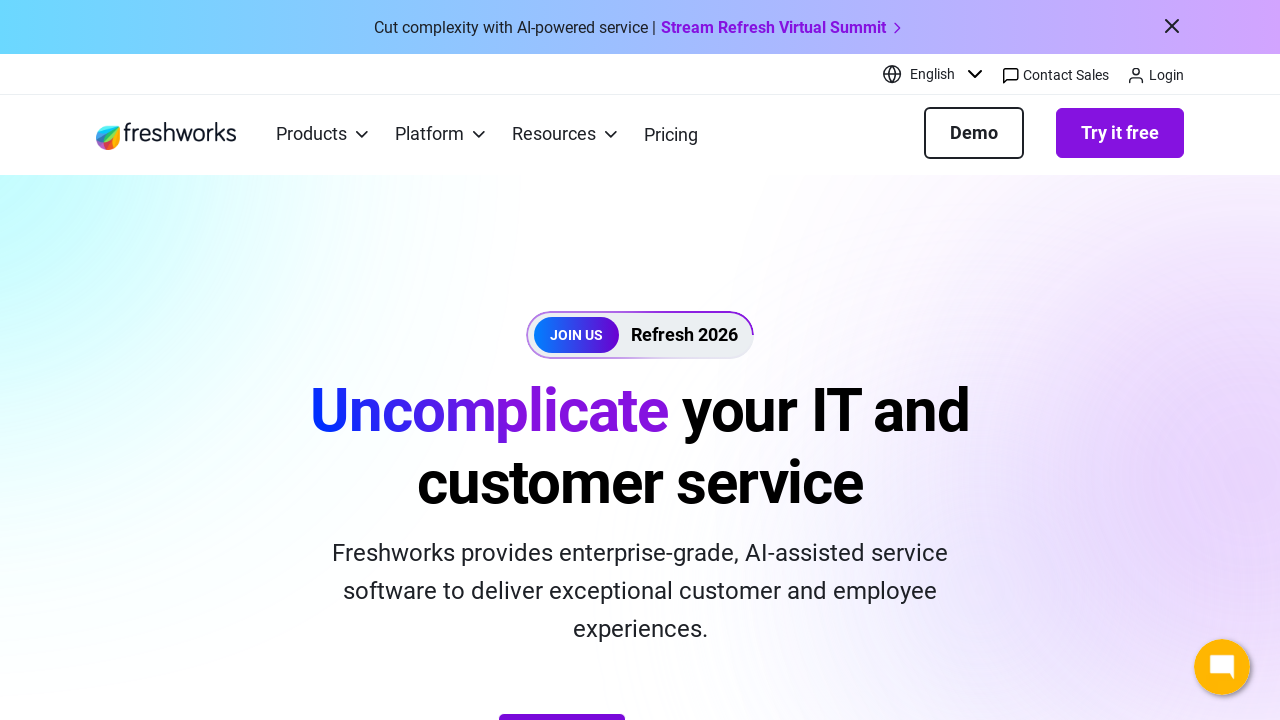

Retrieved text content from link 18
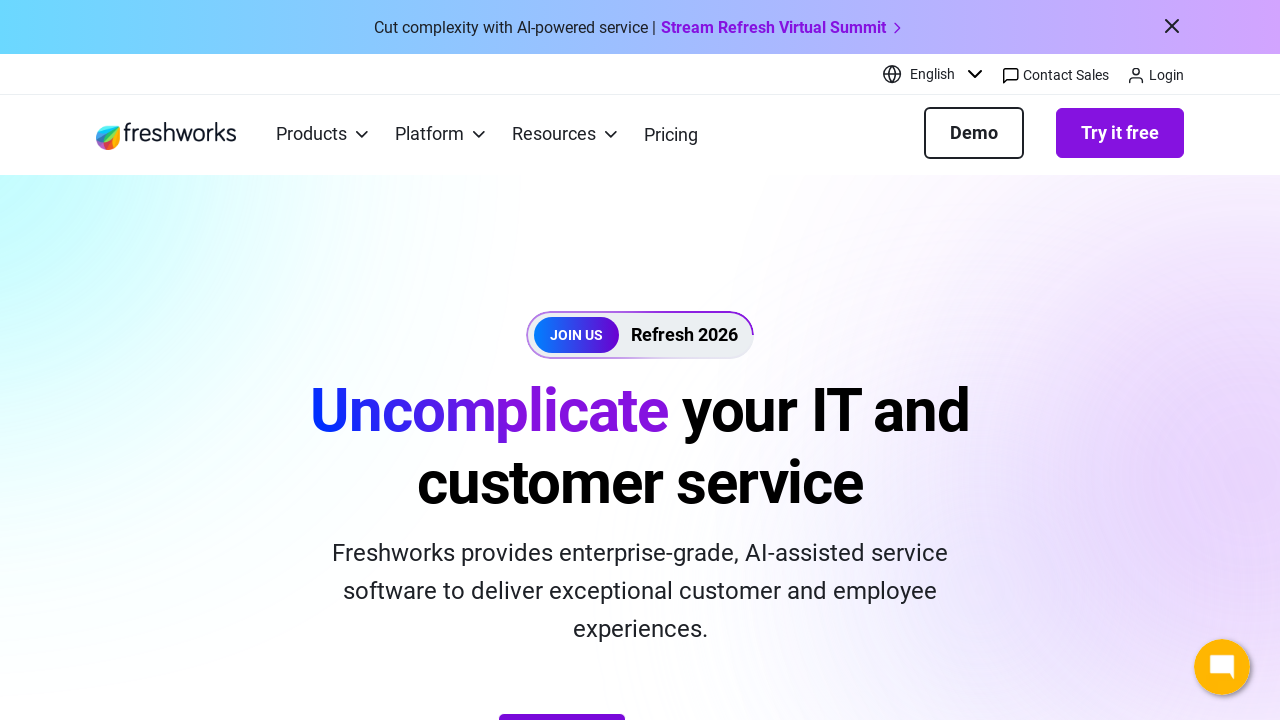

Retrieved href attribute from link 18 with text 'Türkçe'
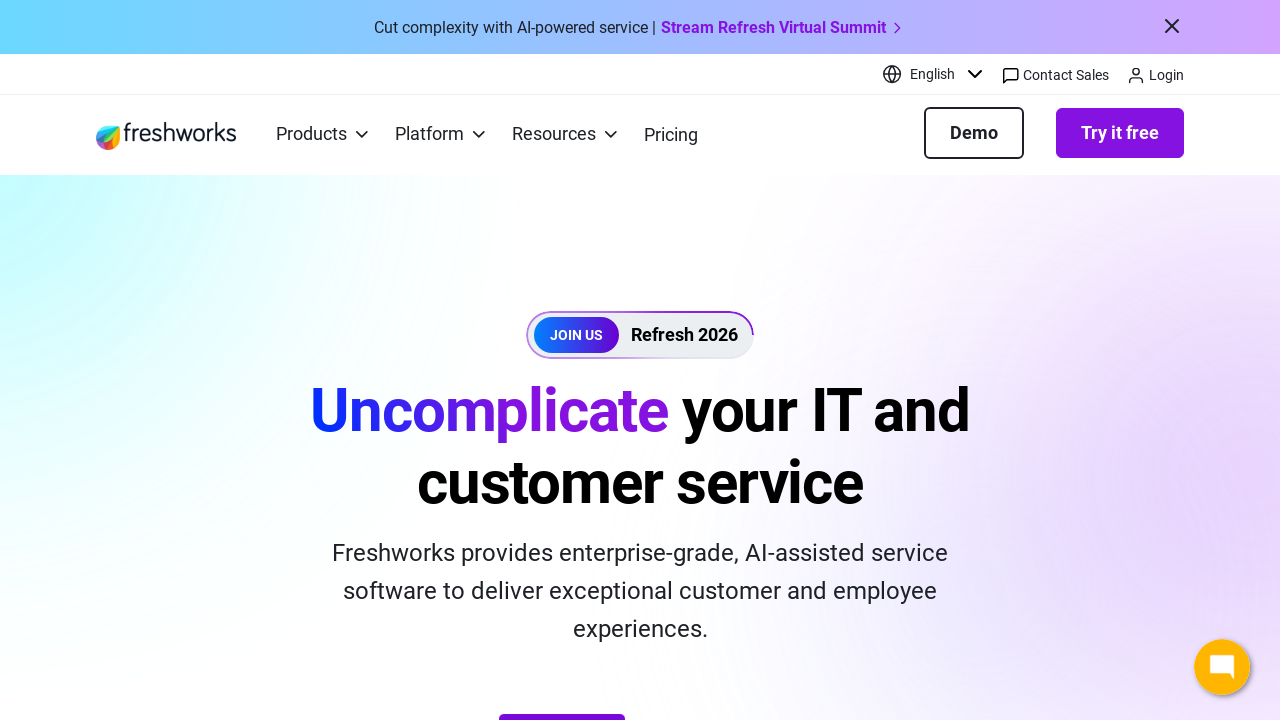

Retrieved text content from link 19
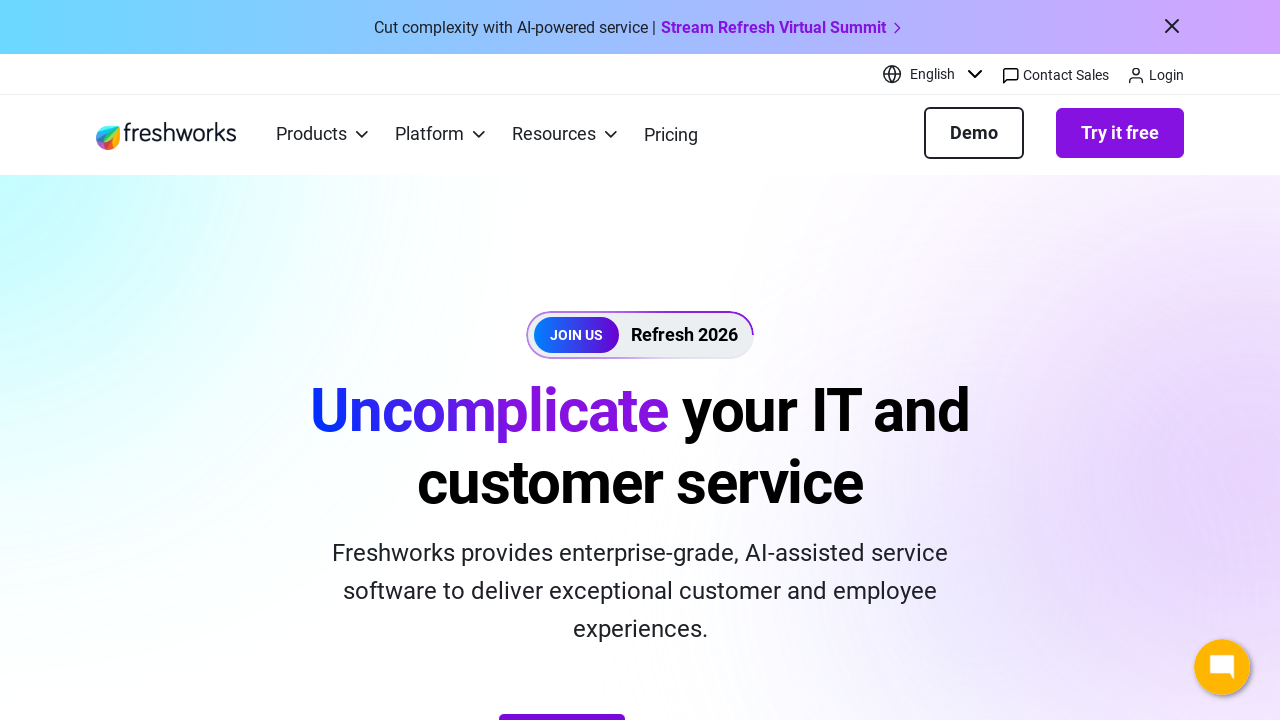

Retrieved href attribute from link 19 with text 'Tiếng Việt'
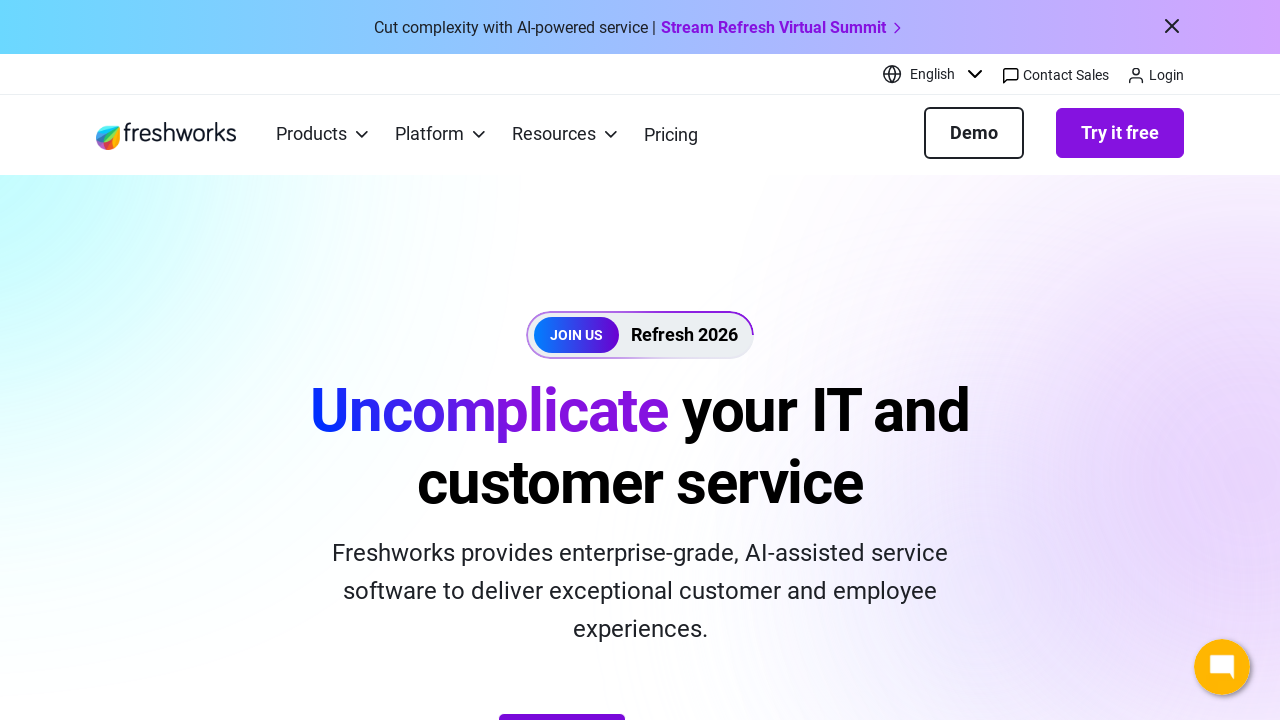

Retrieved text content from link 20
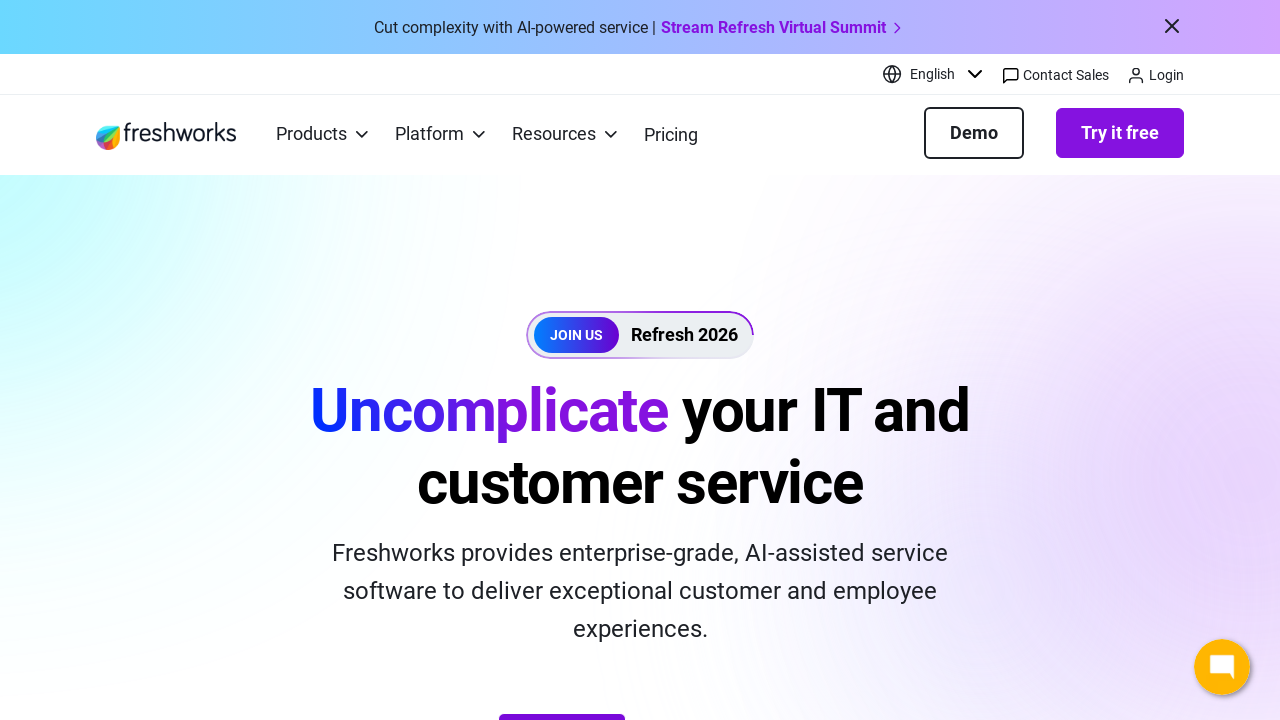

Retrieved href attribute from link 20 with text 'Contact Sales'
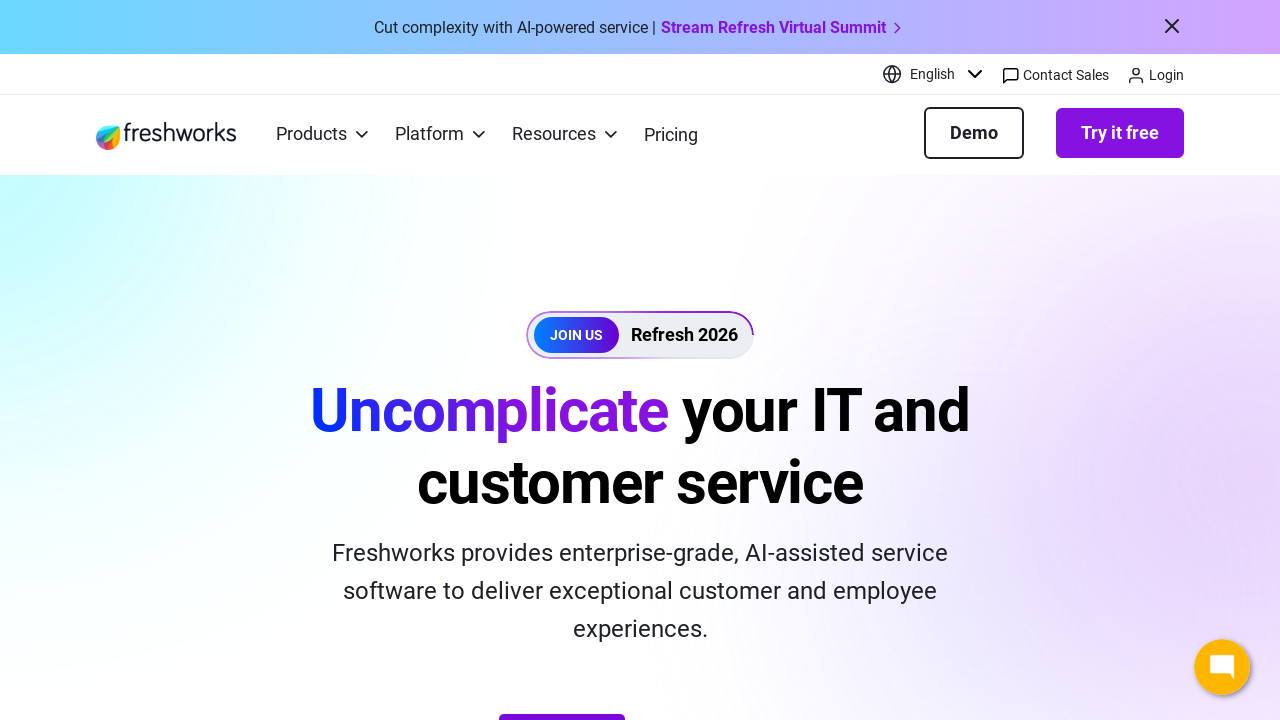

Retrieved text content from link 21
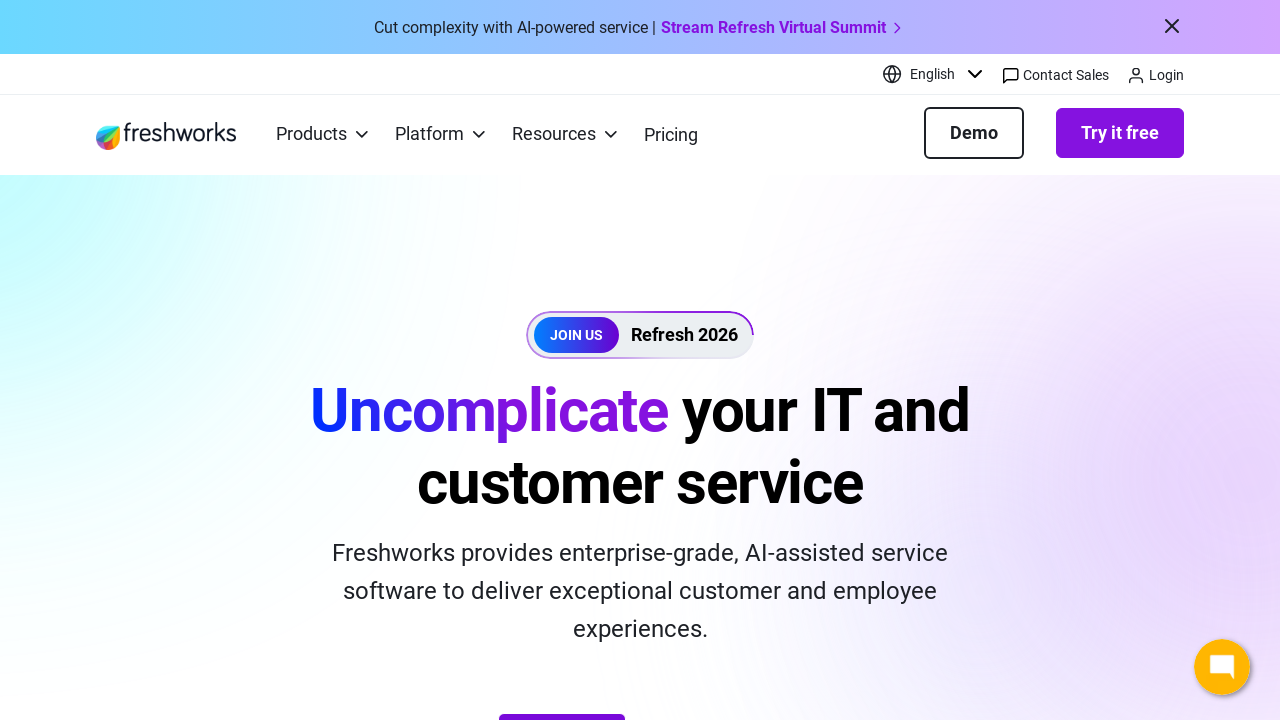

Retrieved href attribute from link 21 with text 'Login'
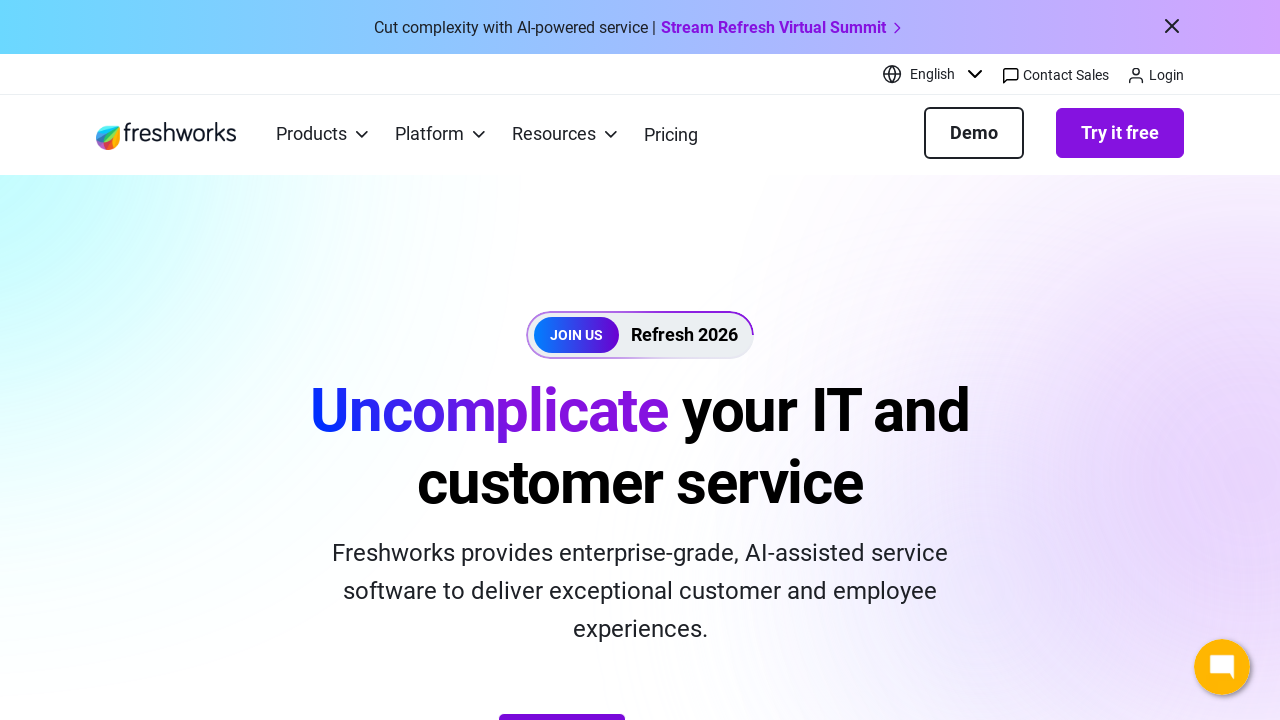

Retrieved text content from link 22
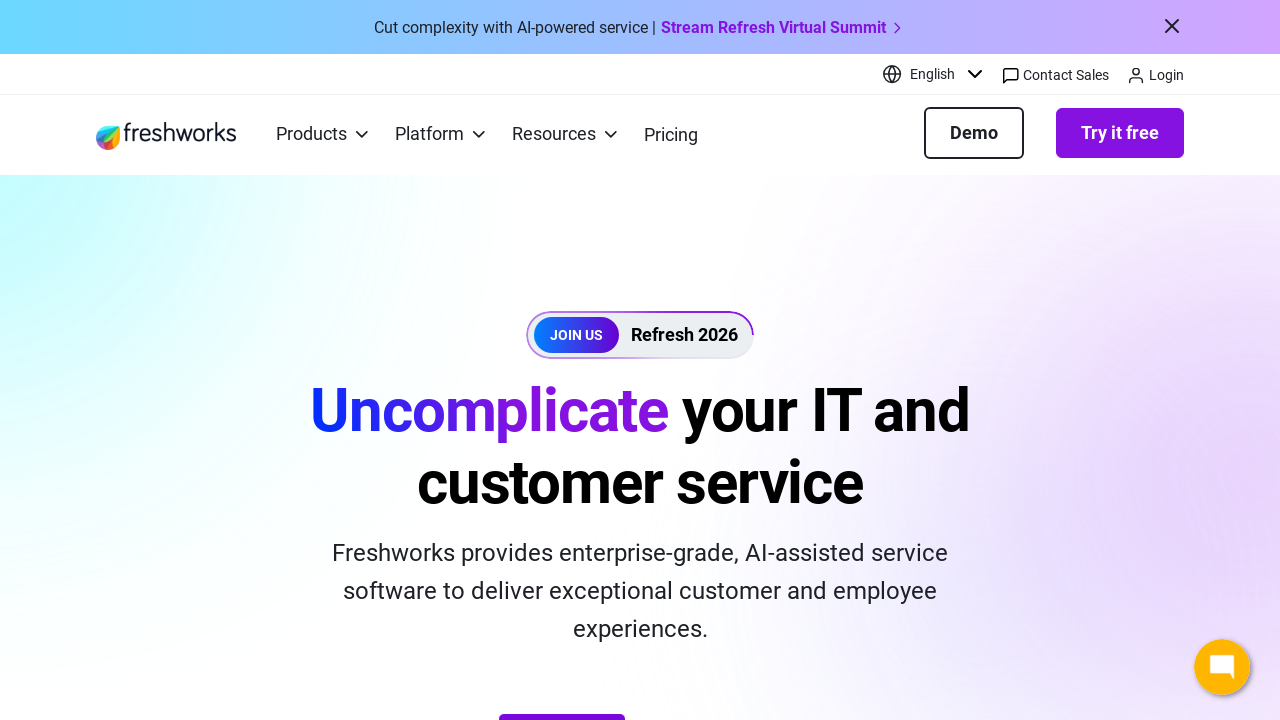

Retrieved href attribute from link 22 with text 'Skip to main content'
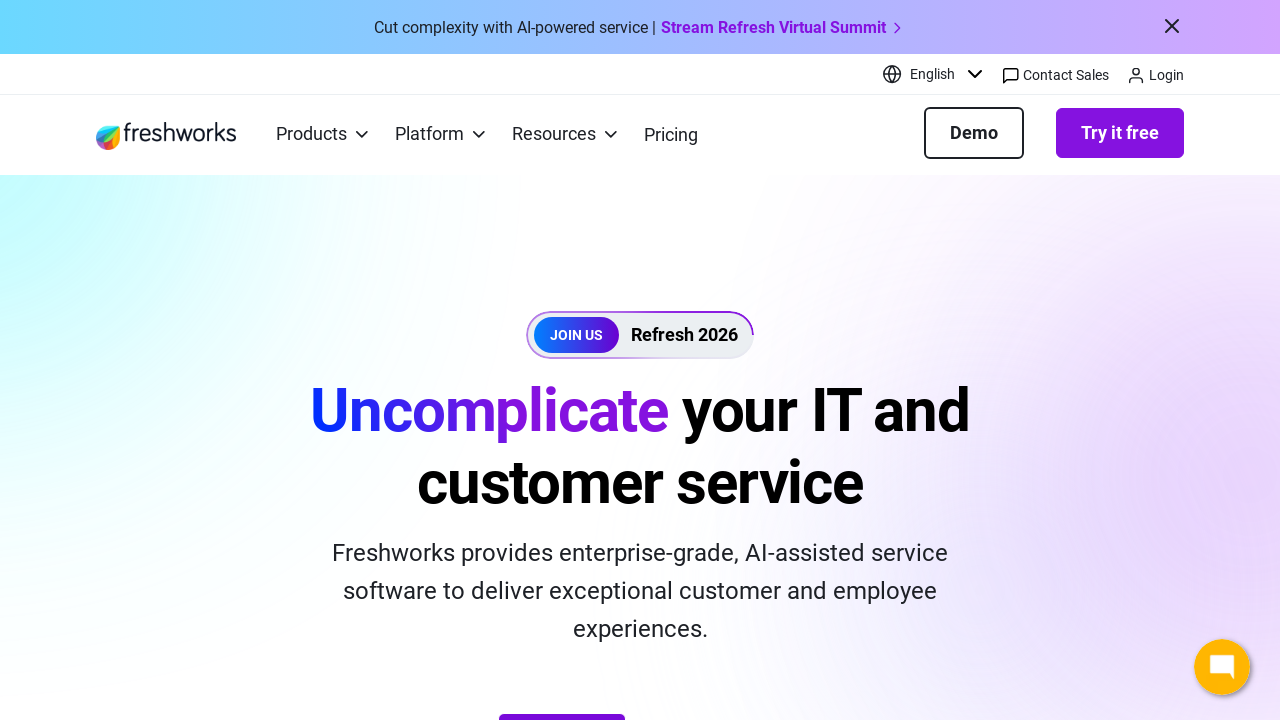

Retrieved text content from link 23
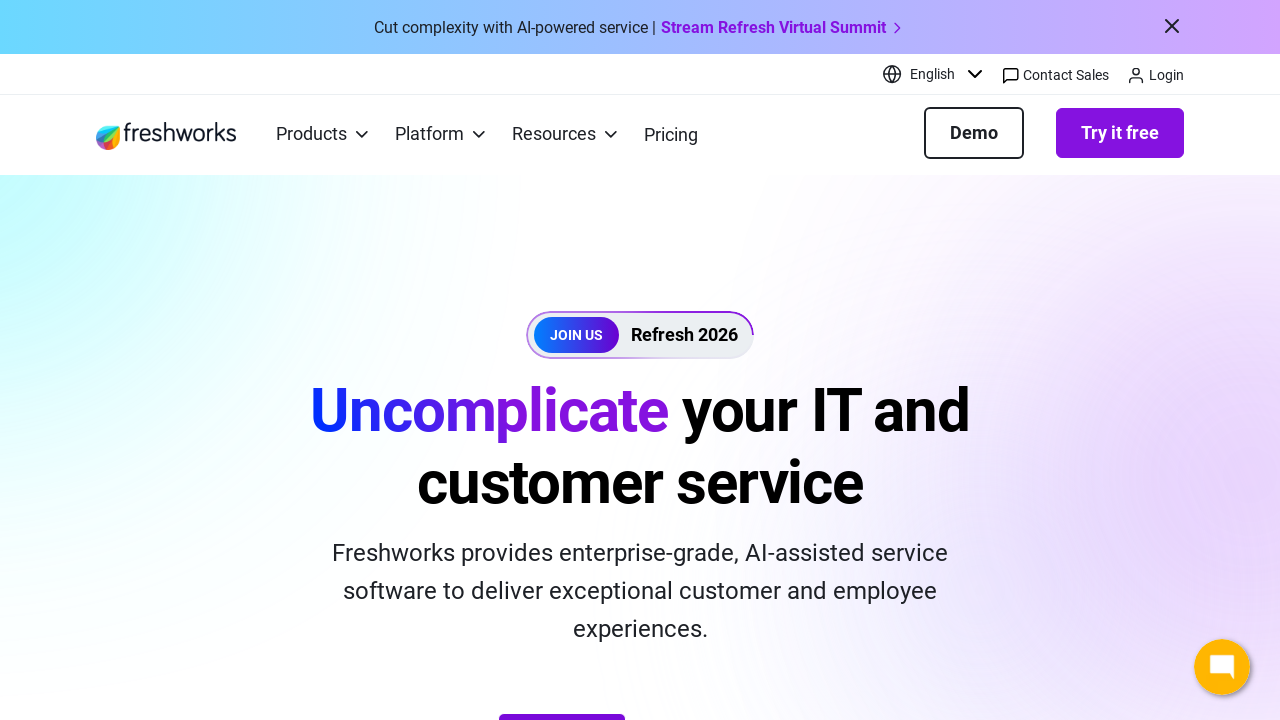

Retrieved text content from link 24
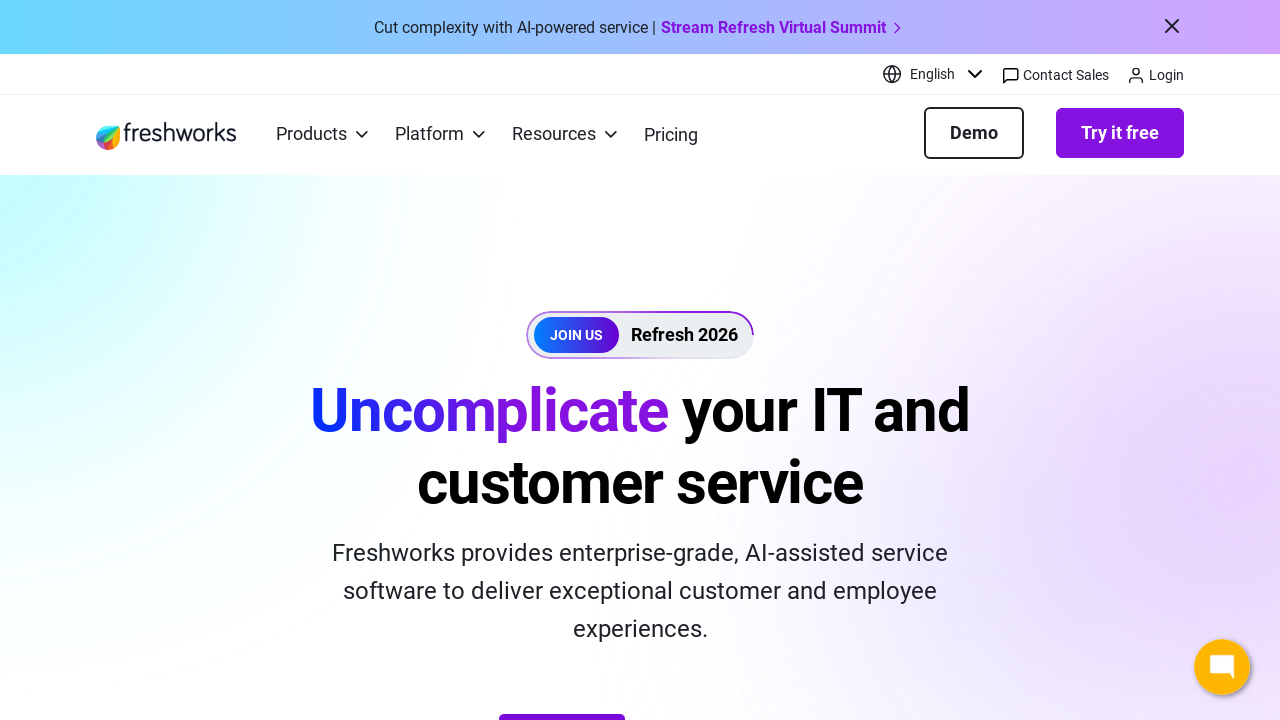

Retrieved href attribute from link 24 with text 'Pricing'
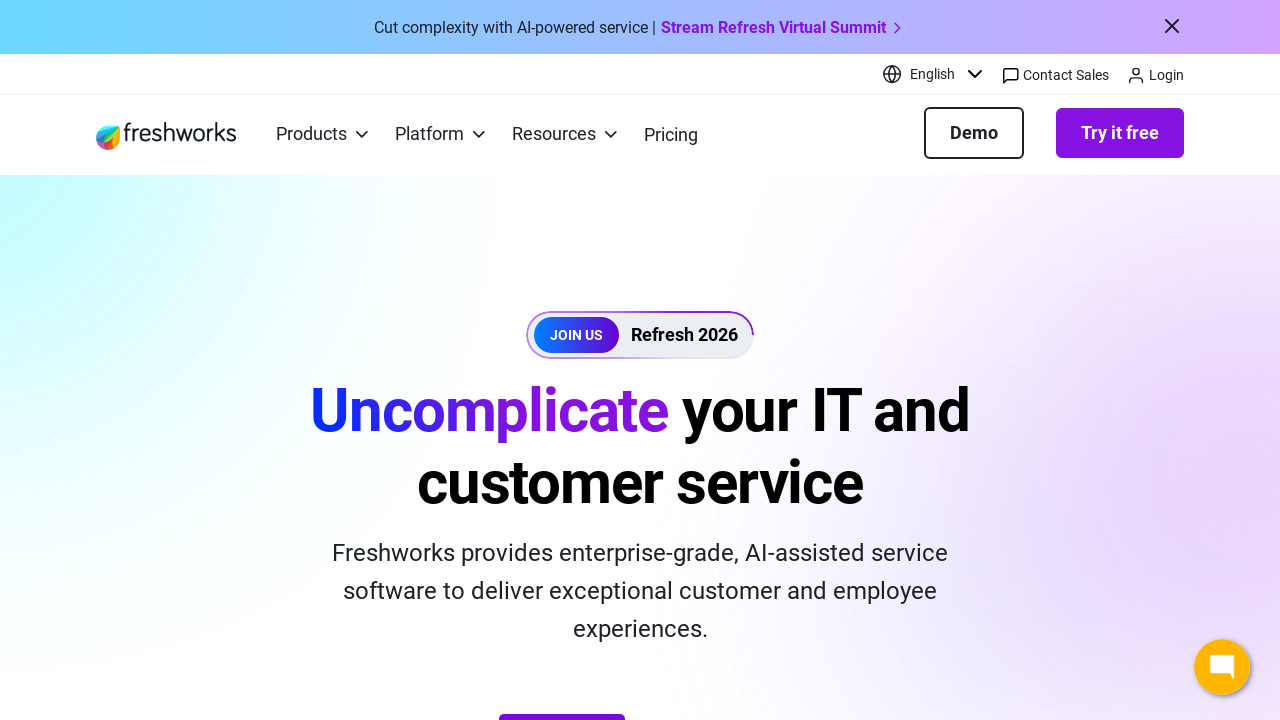

Retrieved text content from link 25
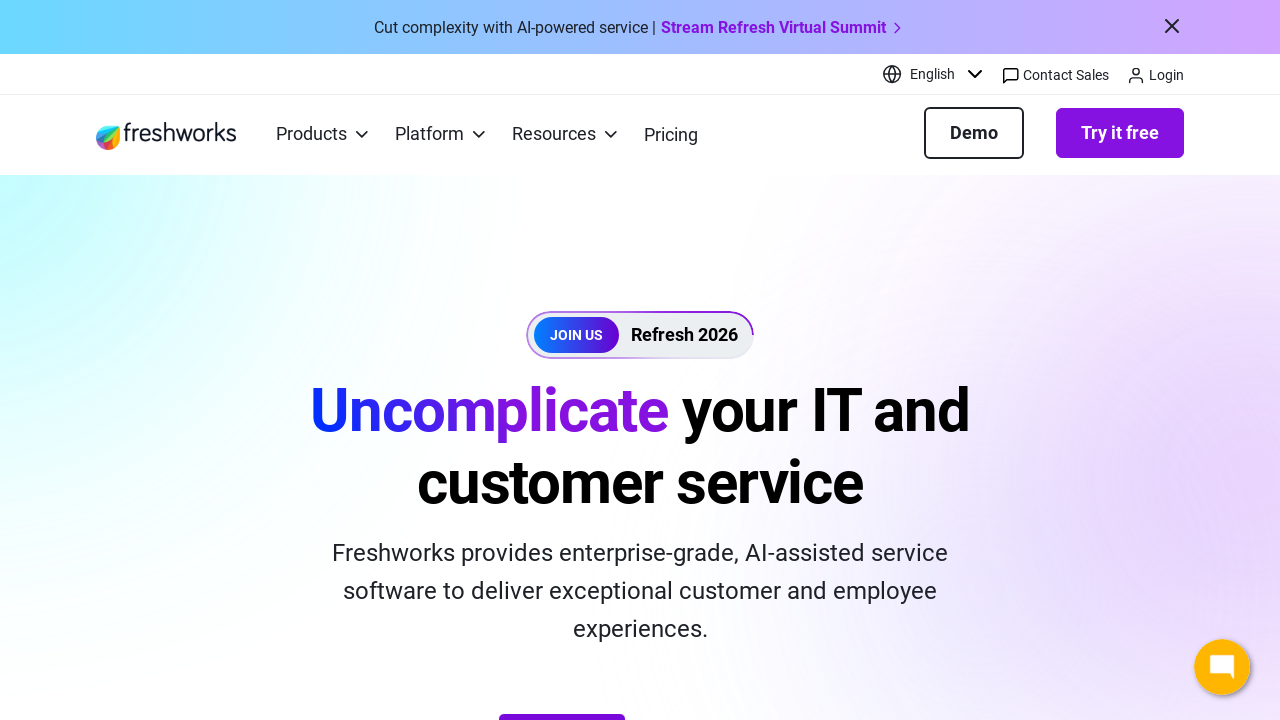

Retrieved href attribute from link 25 with text 'Demo'
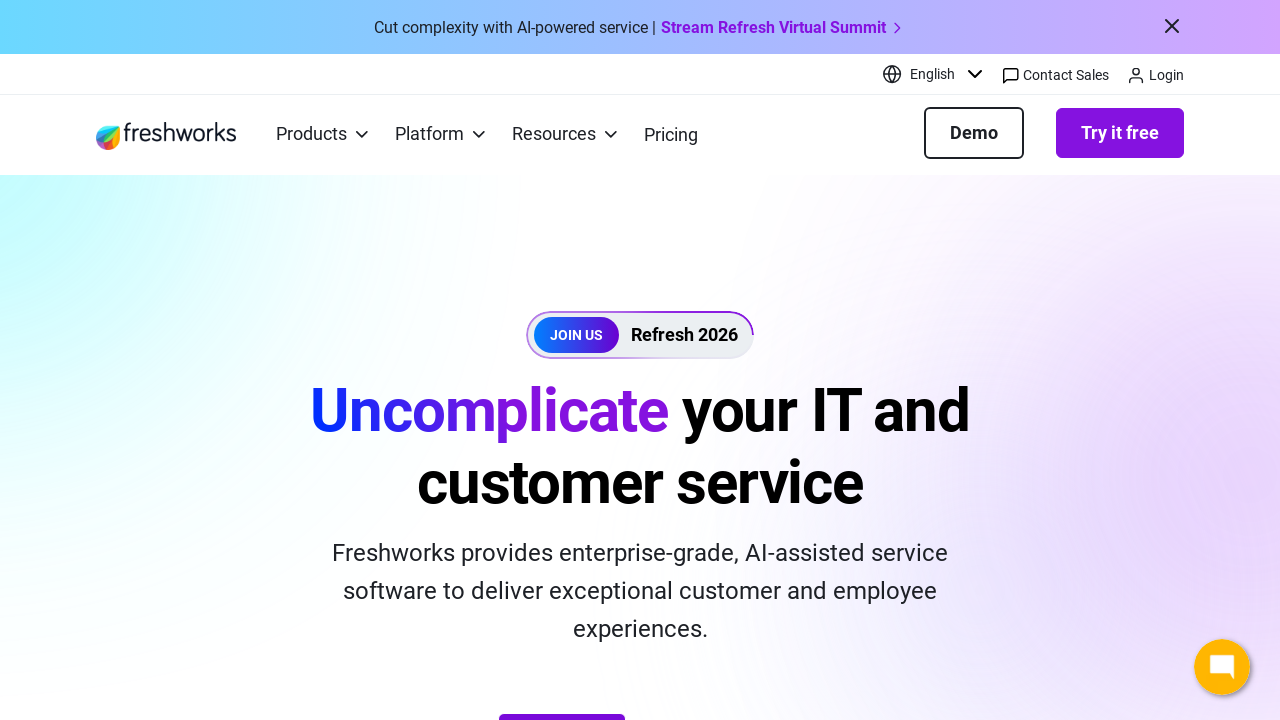

Retrieved text content from link 26
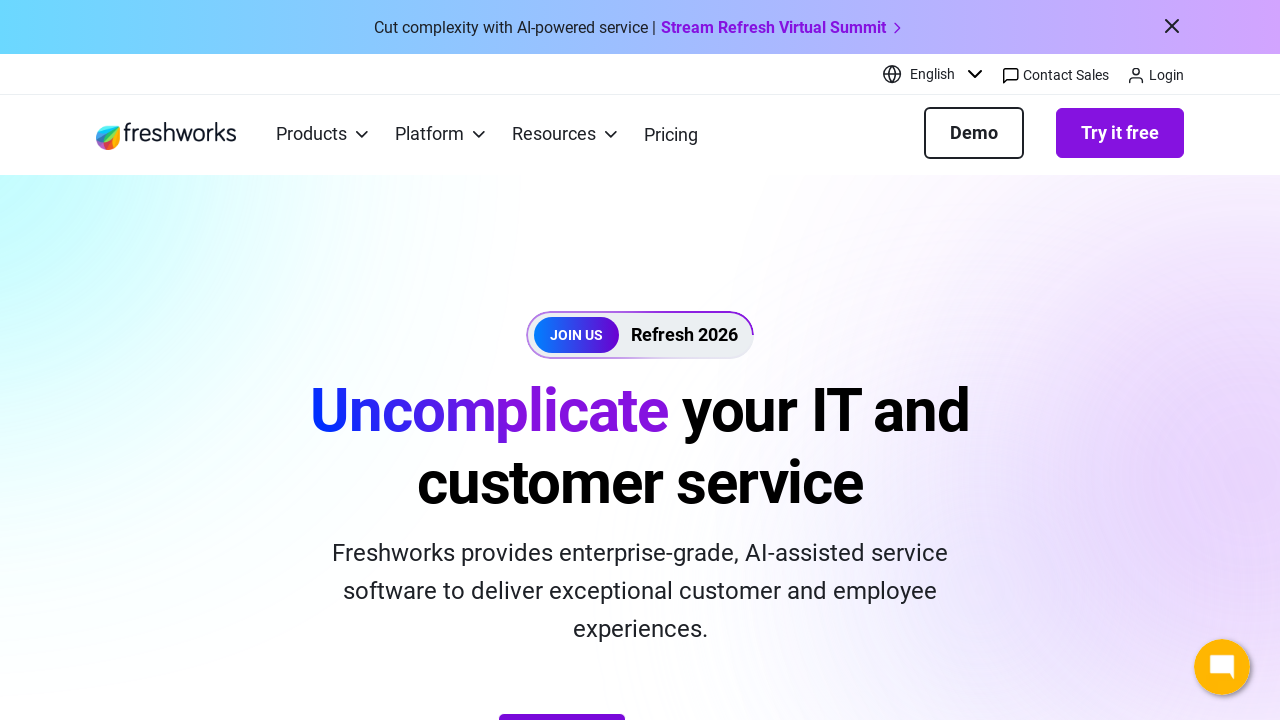

Retrieved href attribute from link 26 with text 'Try it free'
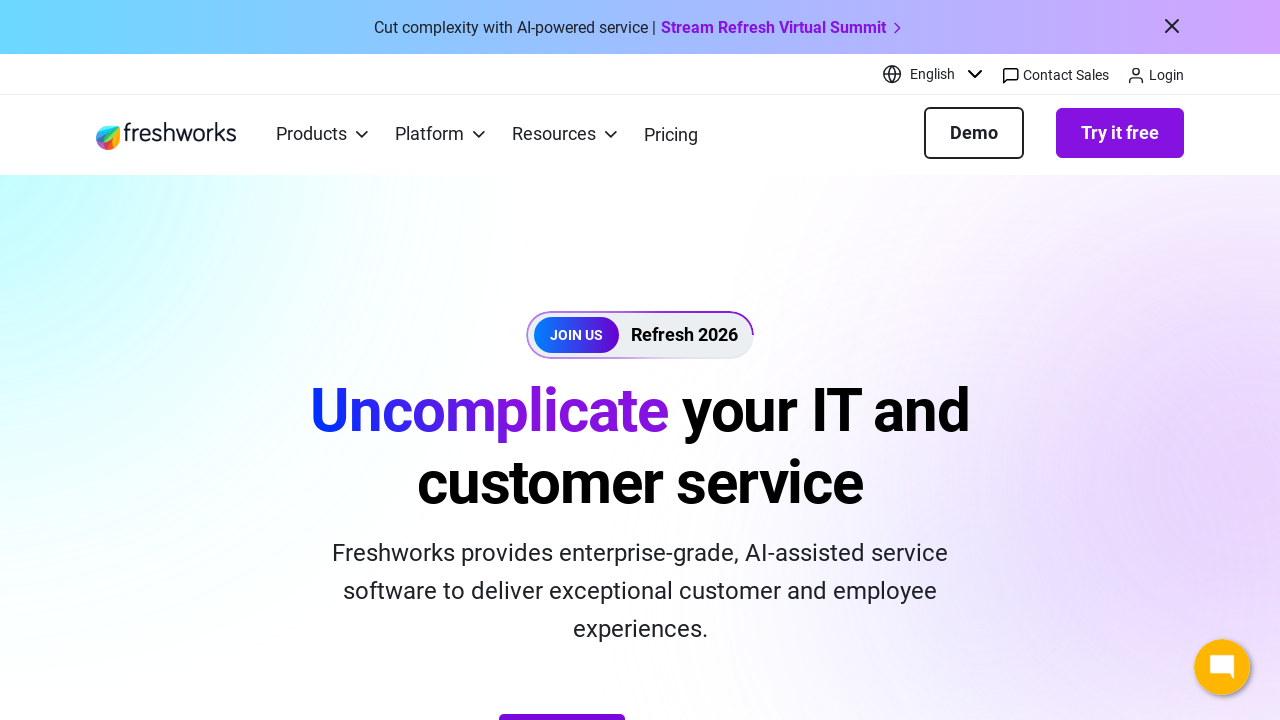

Retrieved text content from link 27
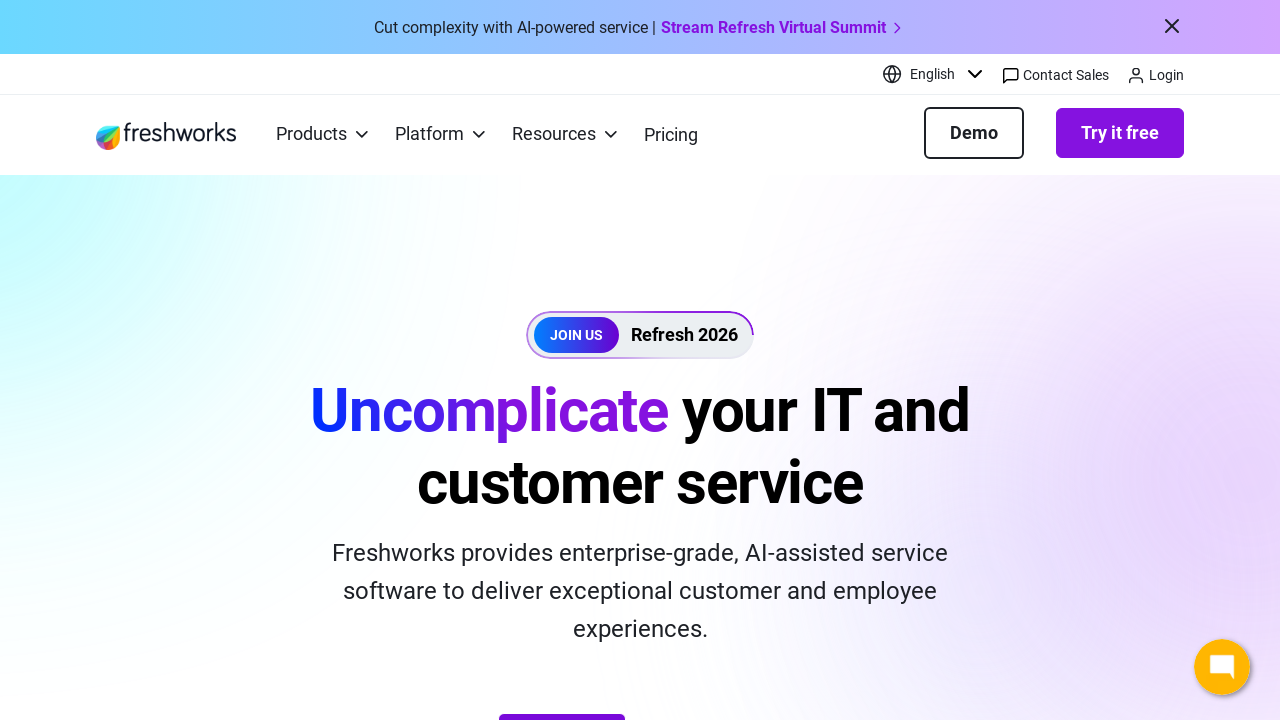

Retrieved href attribute from link 27 with text 'Try it free'
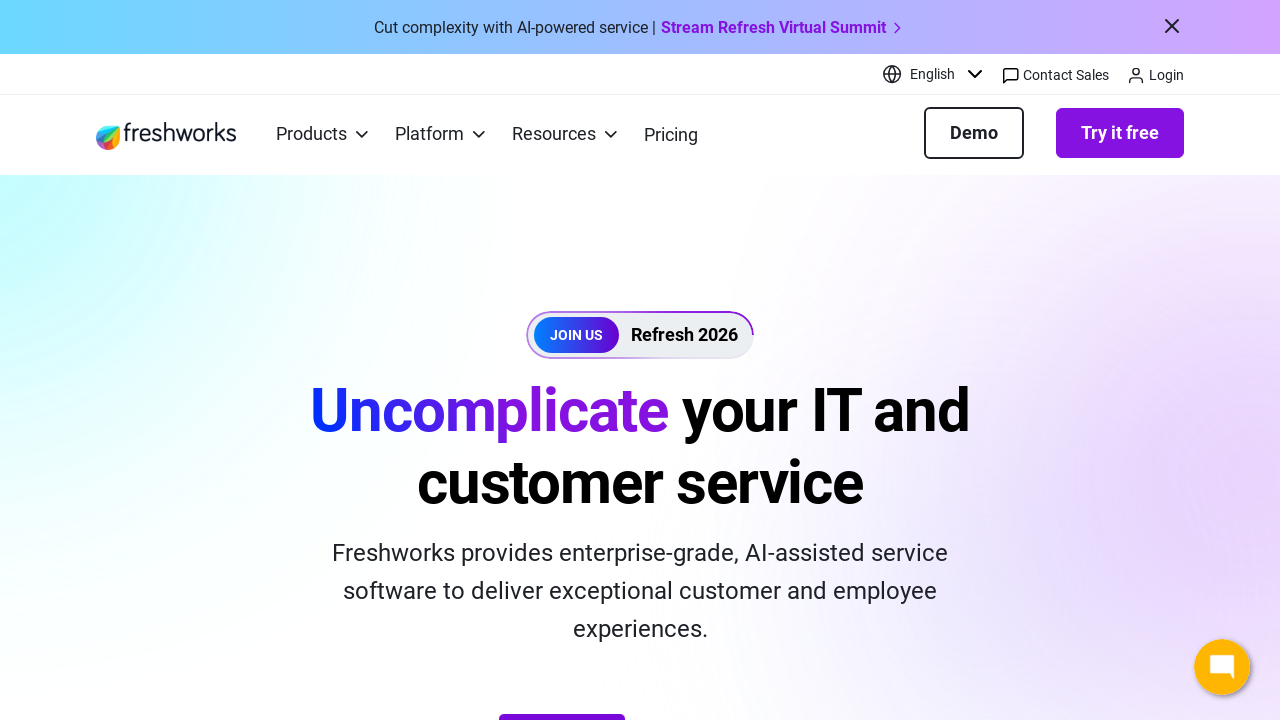

Retrieved text content from link 28
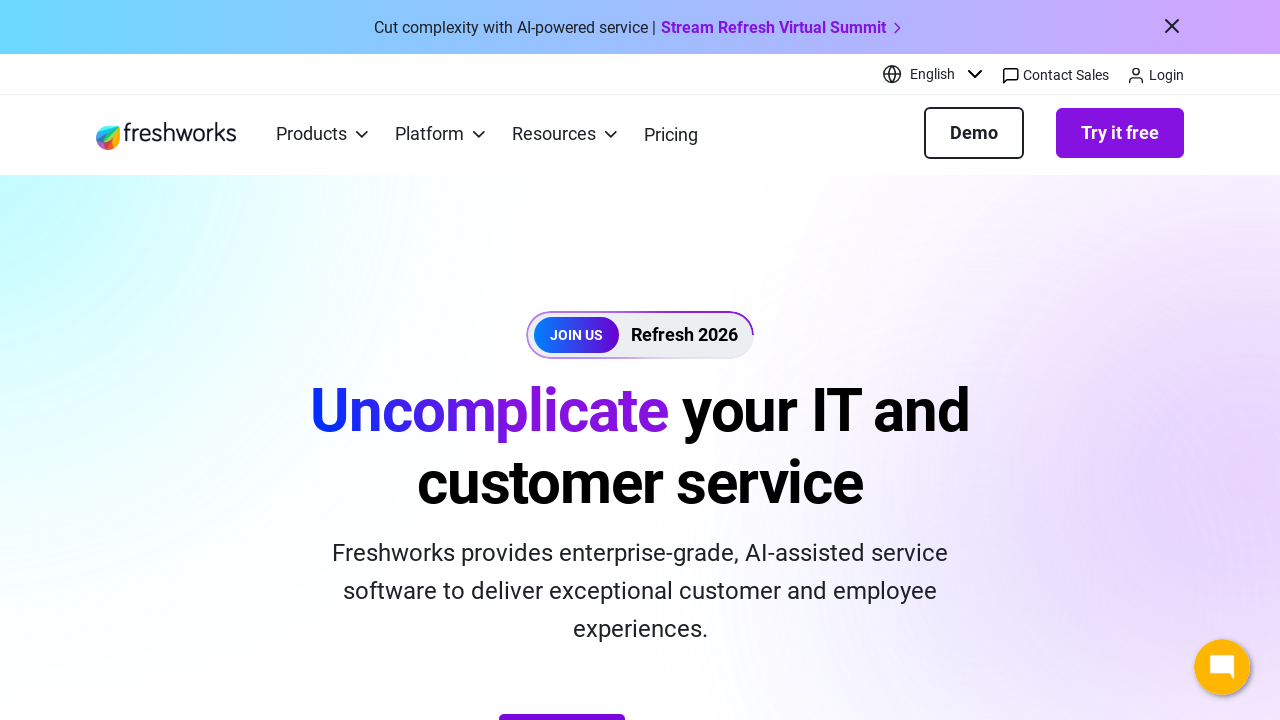

Retrieved href attribute from link 28 with text 'Book a demo'
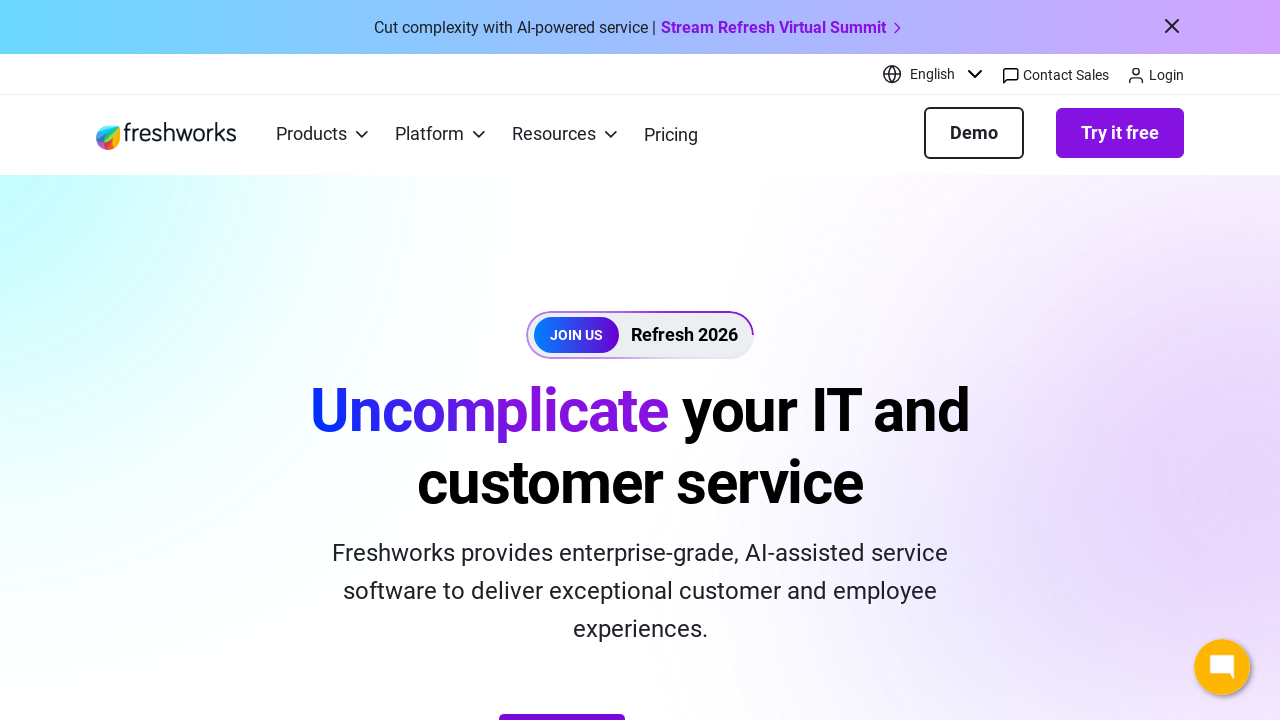

Retrieved text content from link 29
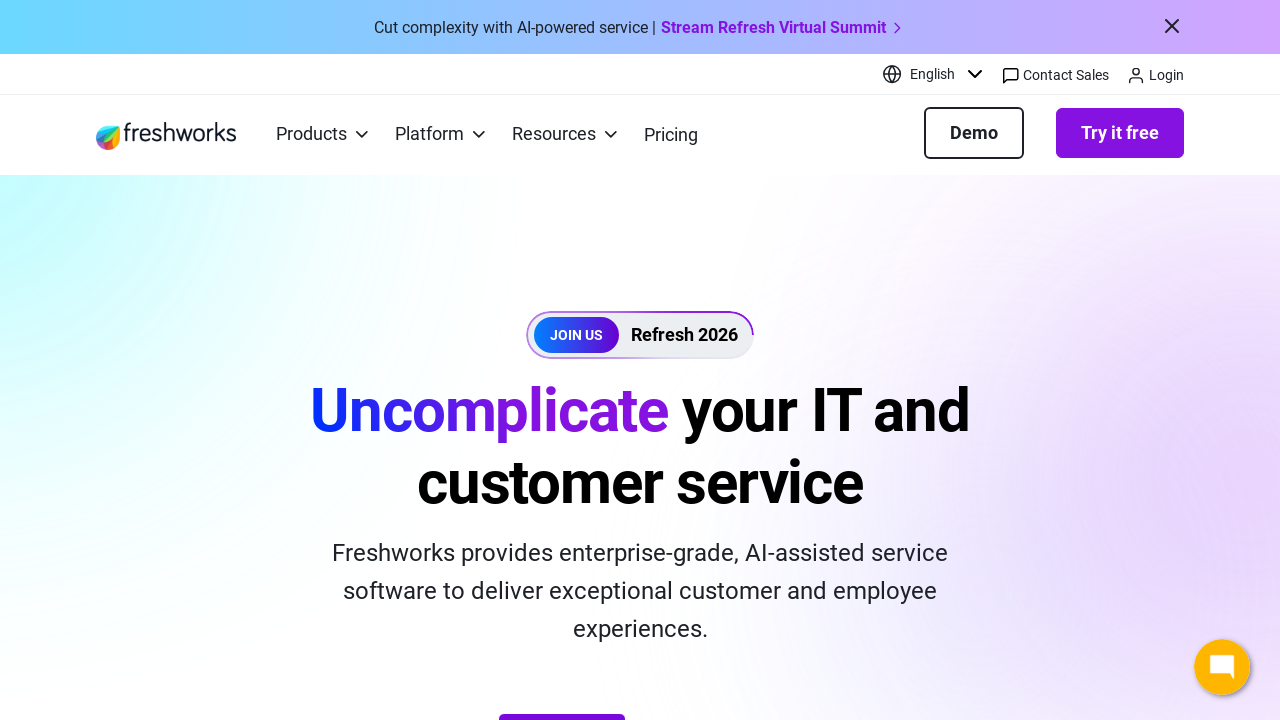

Retrieved href attribute from link 29 with text 'Learn more'
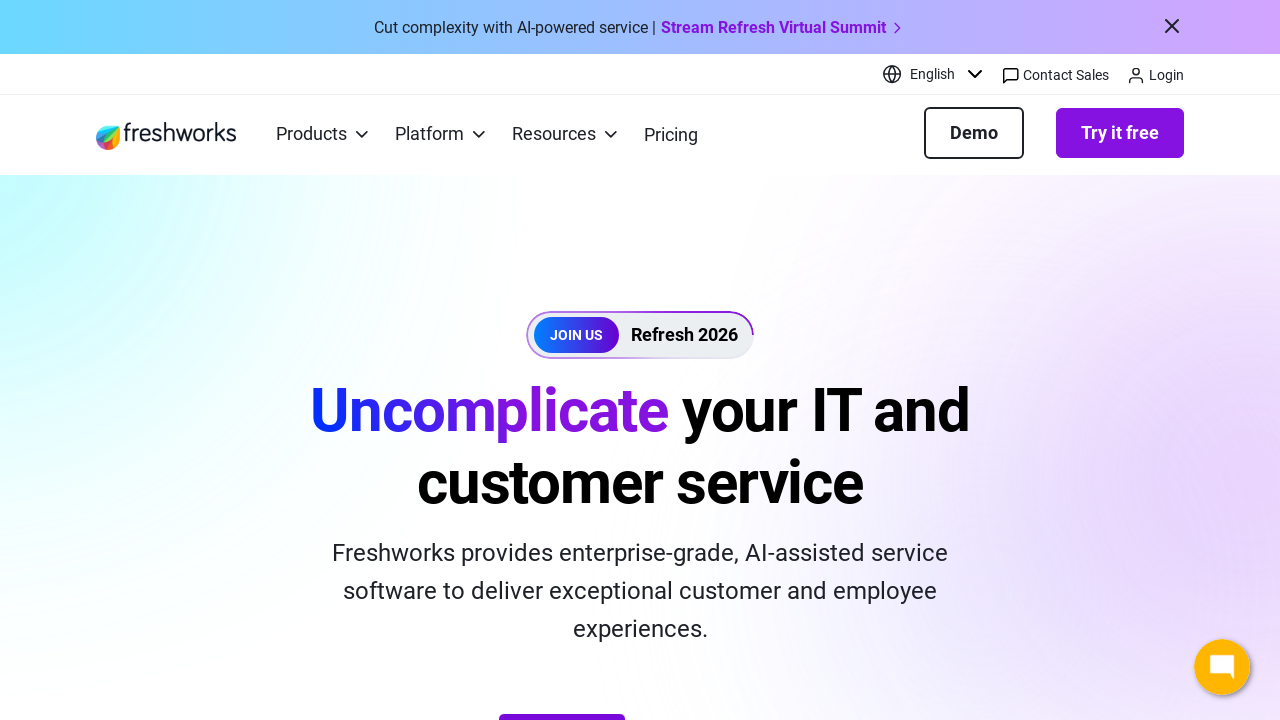

Retrieved text content from link 30
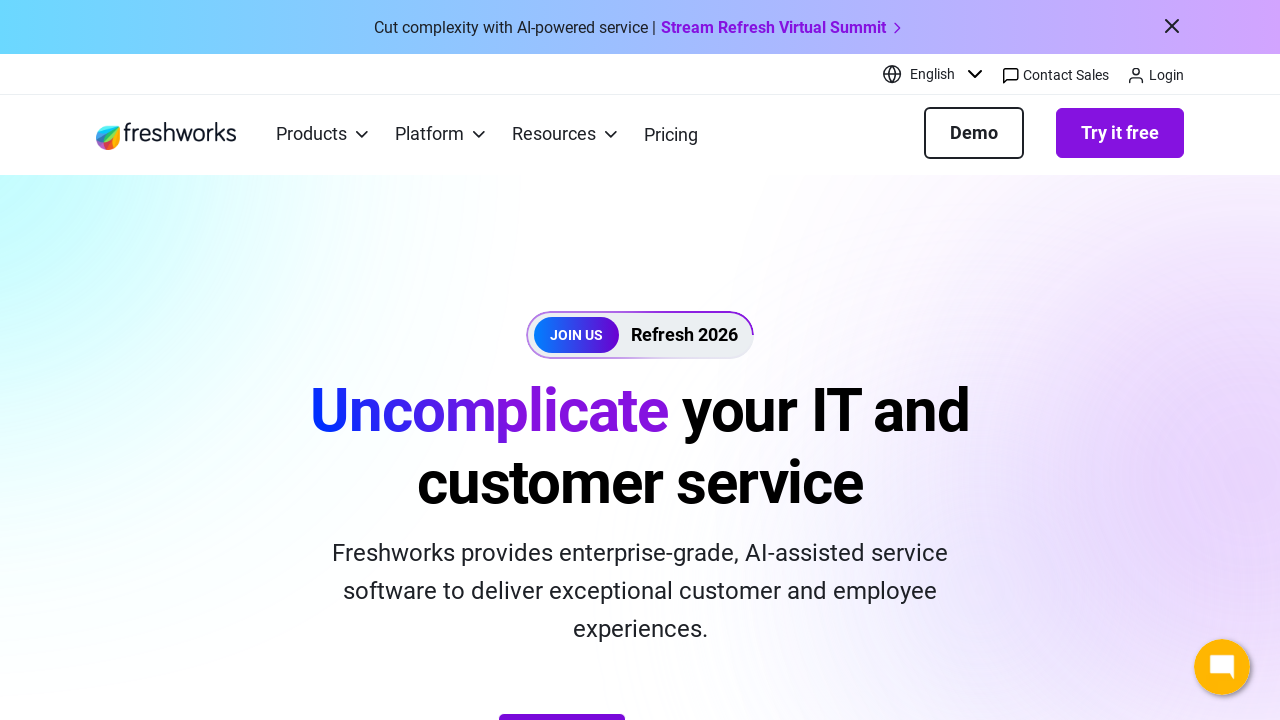

Retrieved href attribute from link 30 with text 'Learn more'
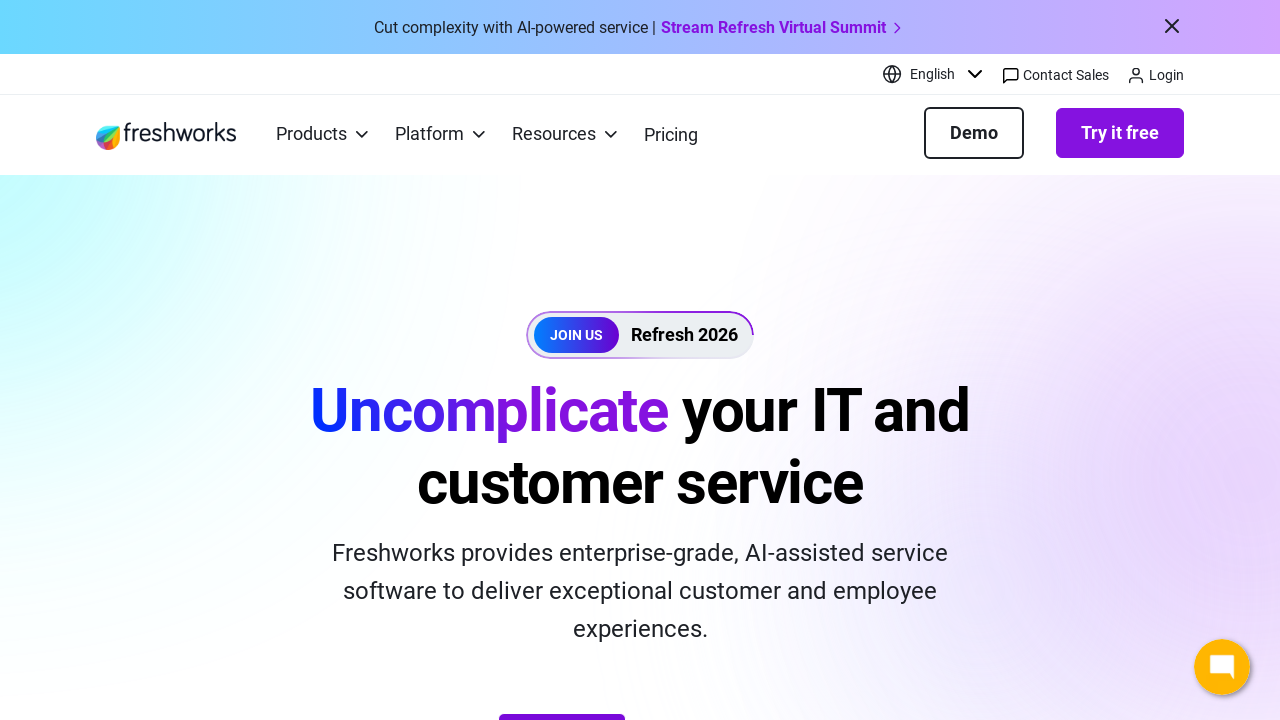

Retrieved text content from link 31
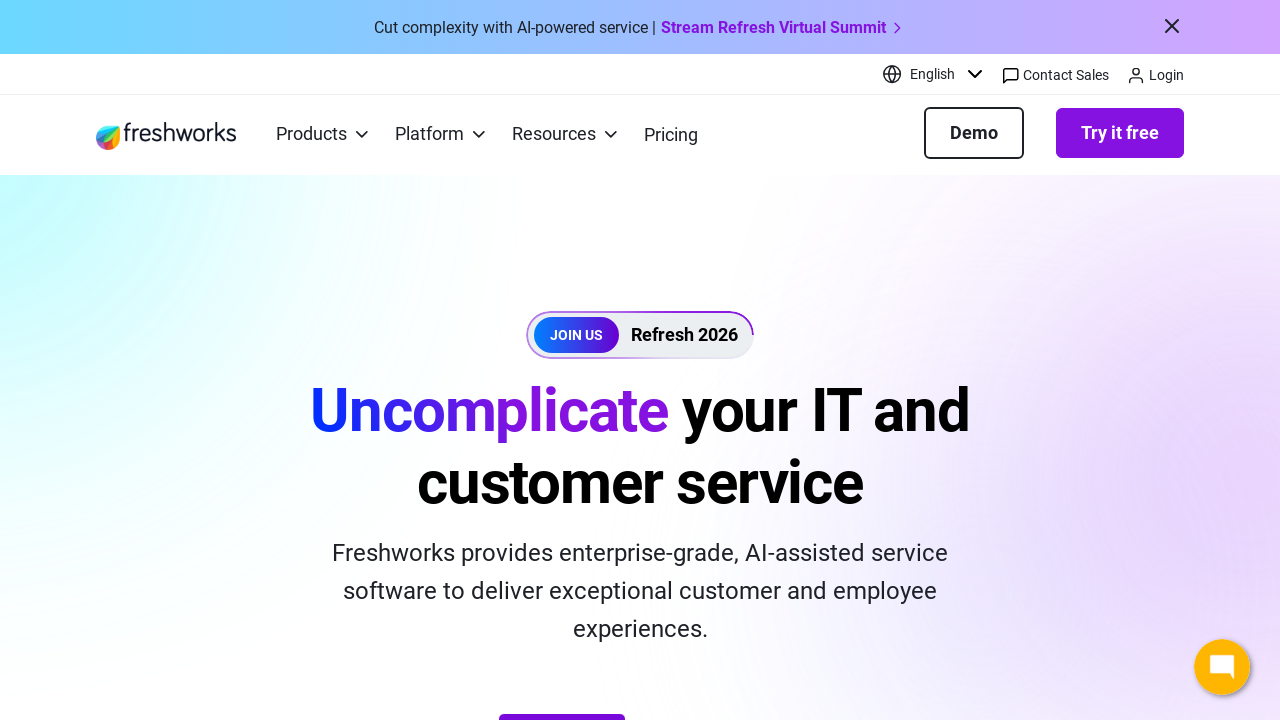

Retrieved href attribute from link 31 with text 'Explore Freddy AI'
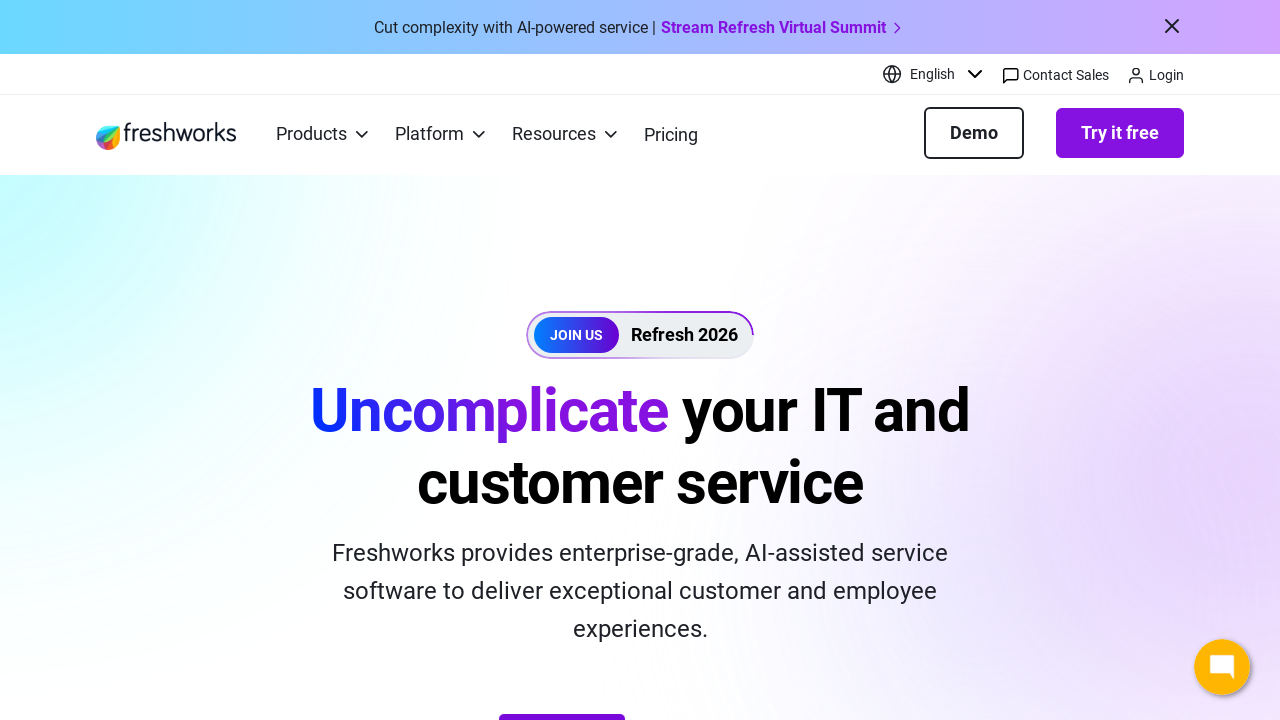

Retrieved text content from link 32
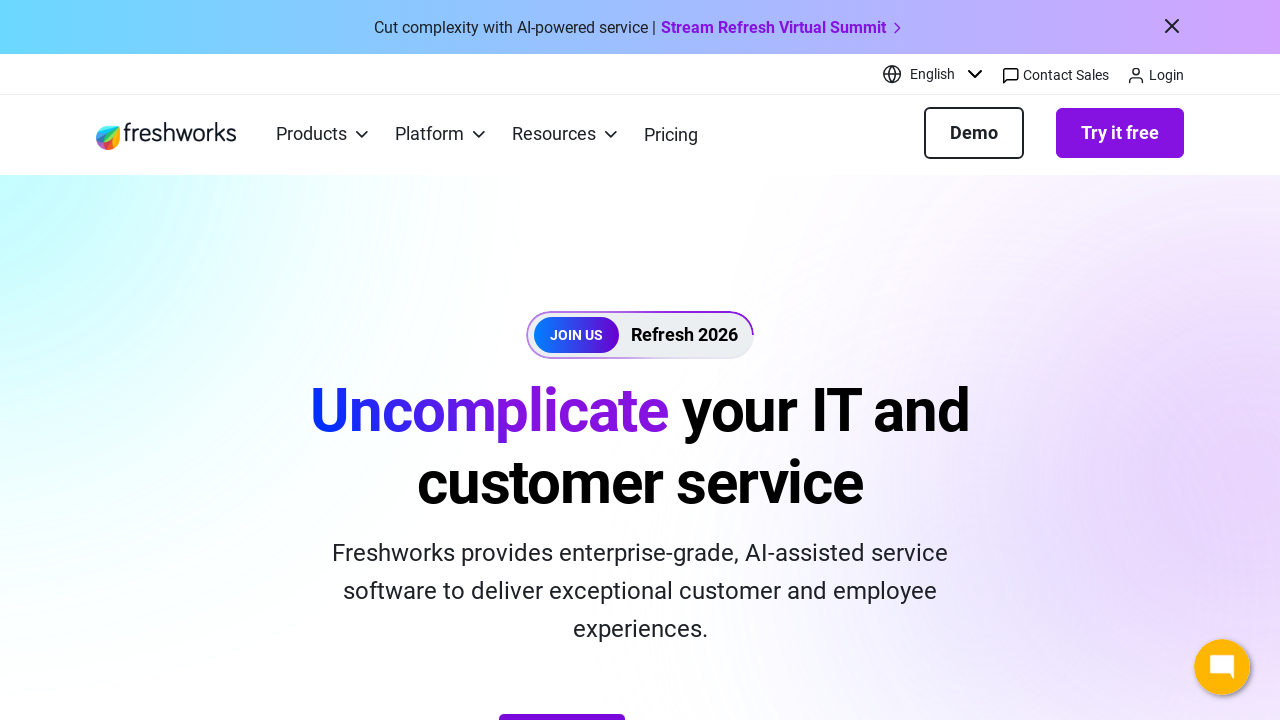

Retrieved href attribute from link 32 with text 'See what’s new'
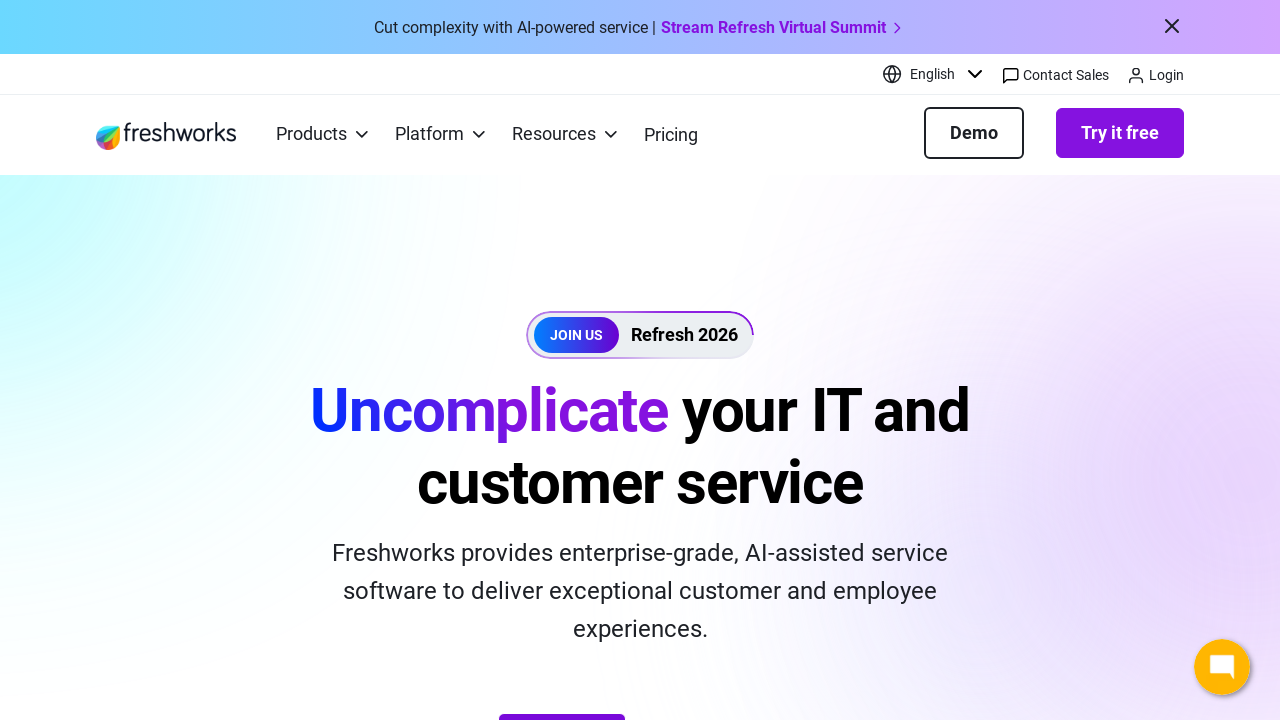

Retrieved text content from link 33
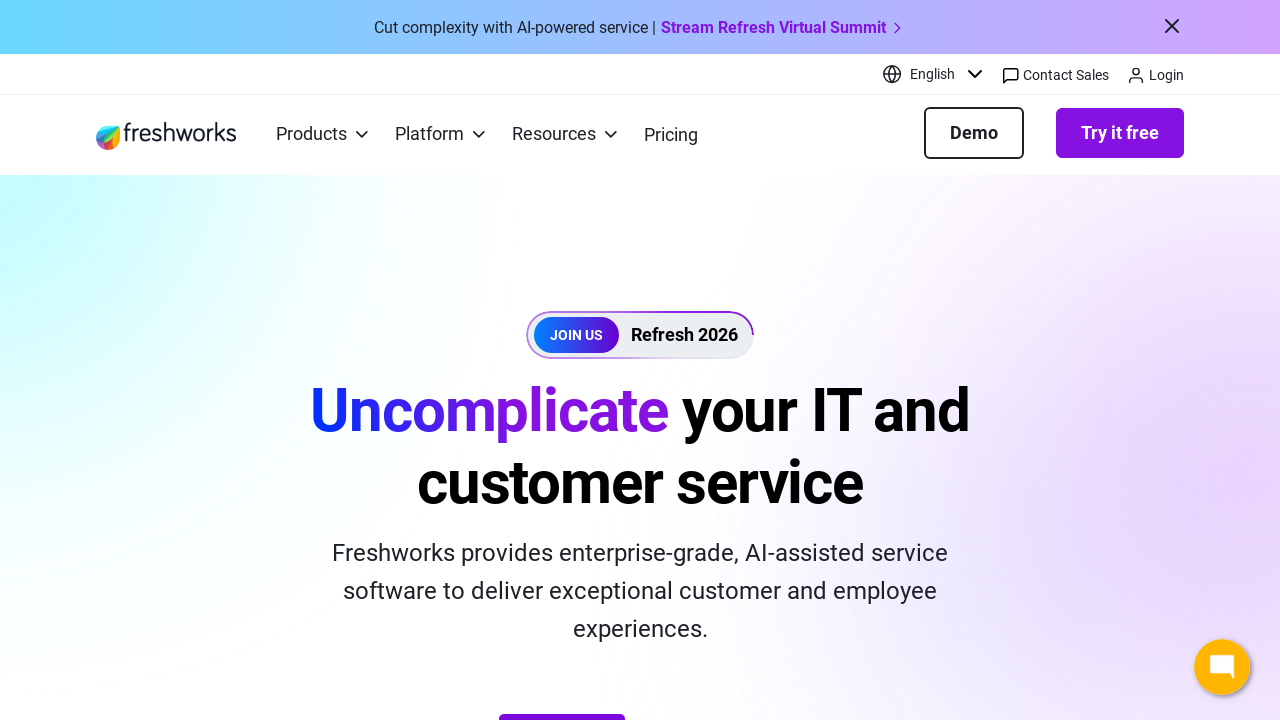

Retrieved href attribute from link 33 with text 'View all customer stories'
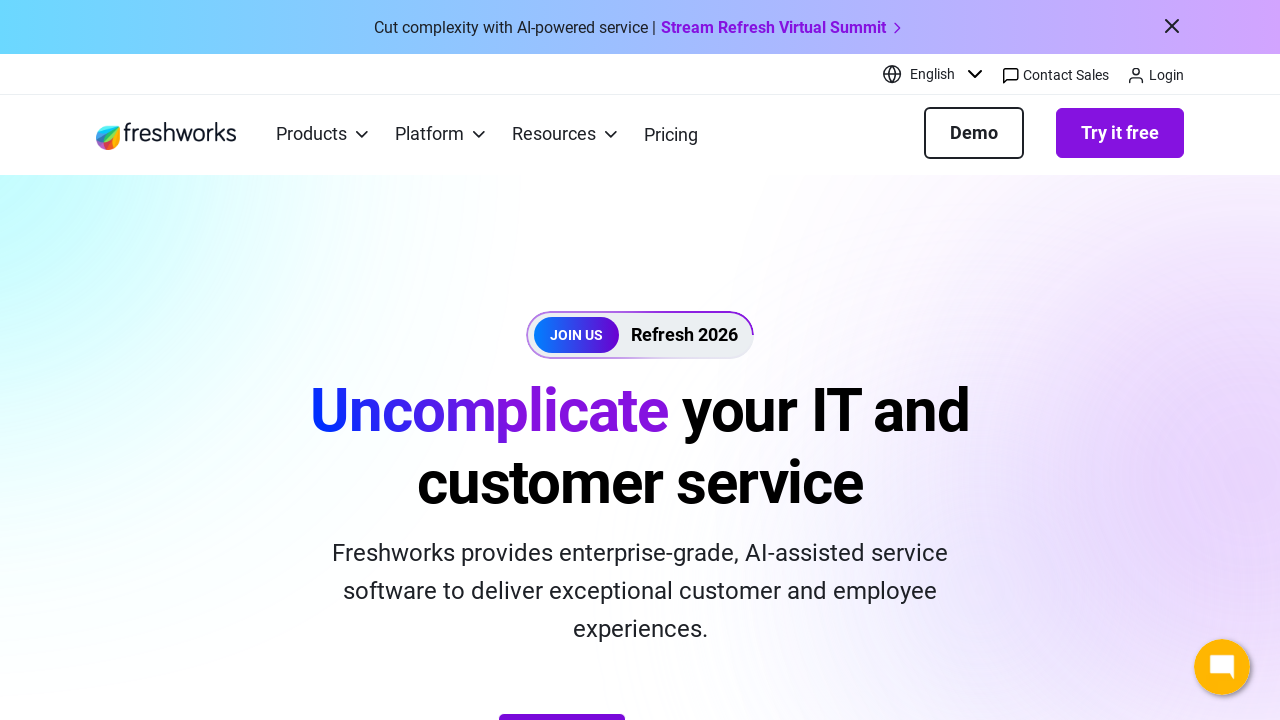

Retrieved text content from link 34
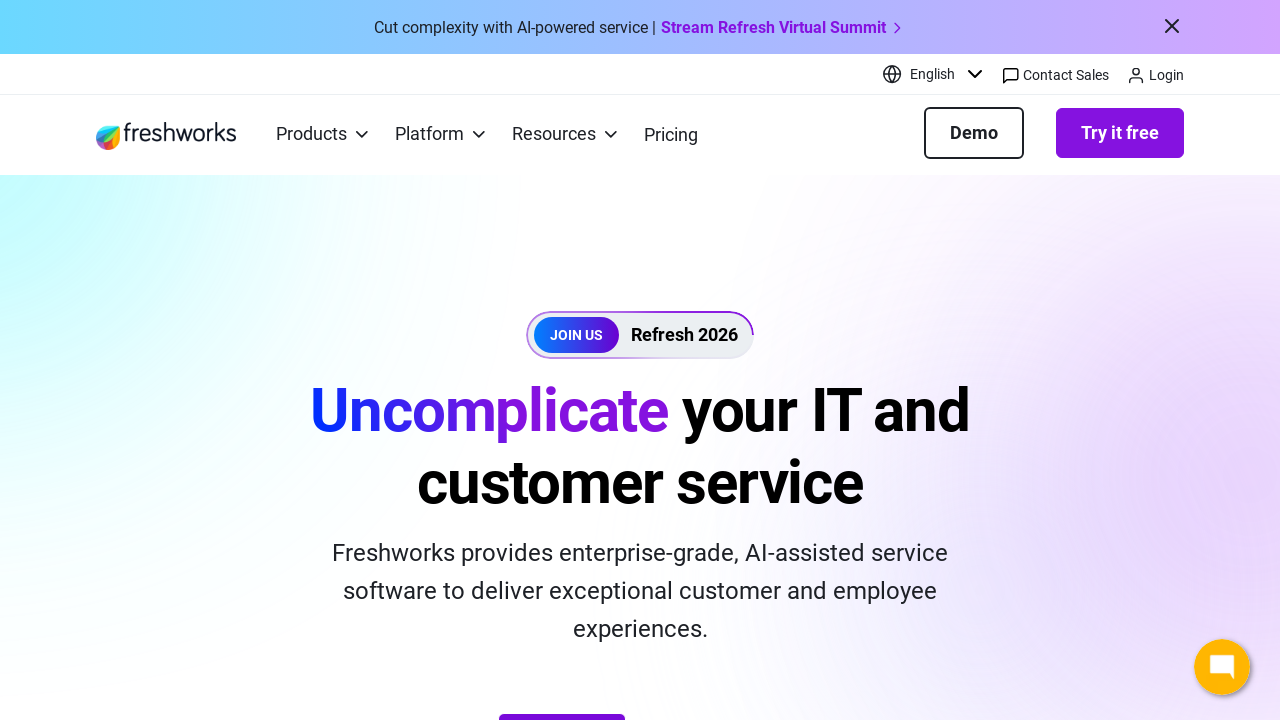

Retrieved href attribute from link 34 with text 'Read the story'
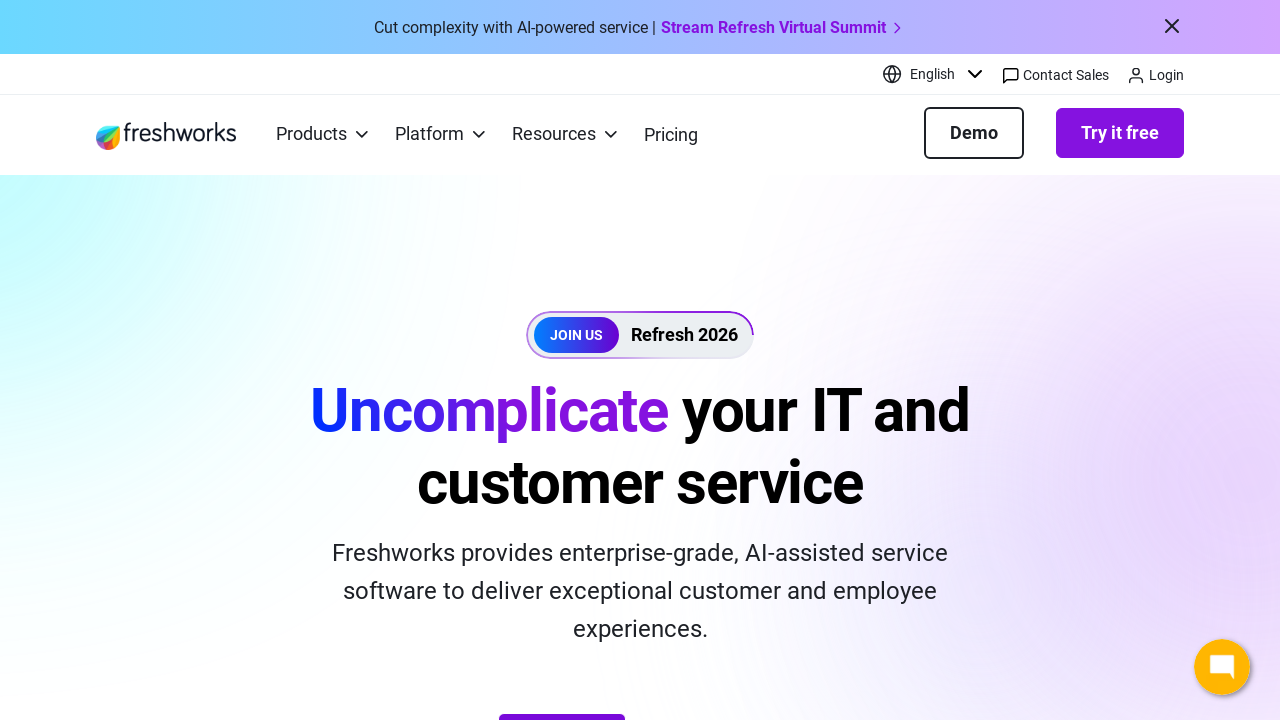

Retrieved text content from link 35
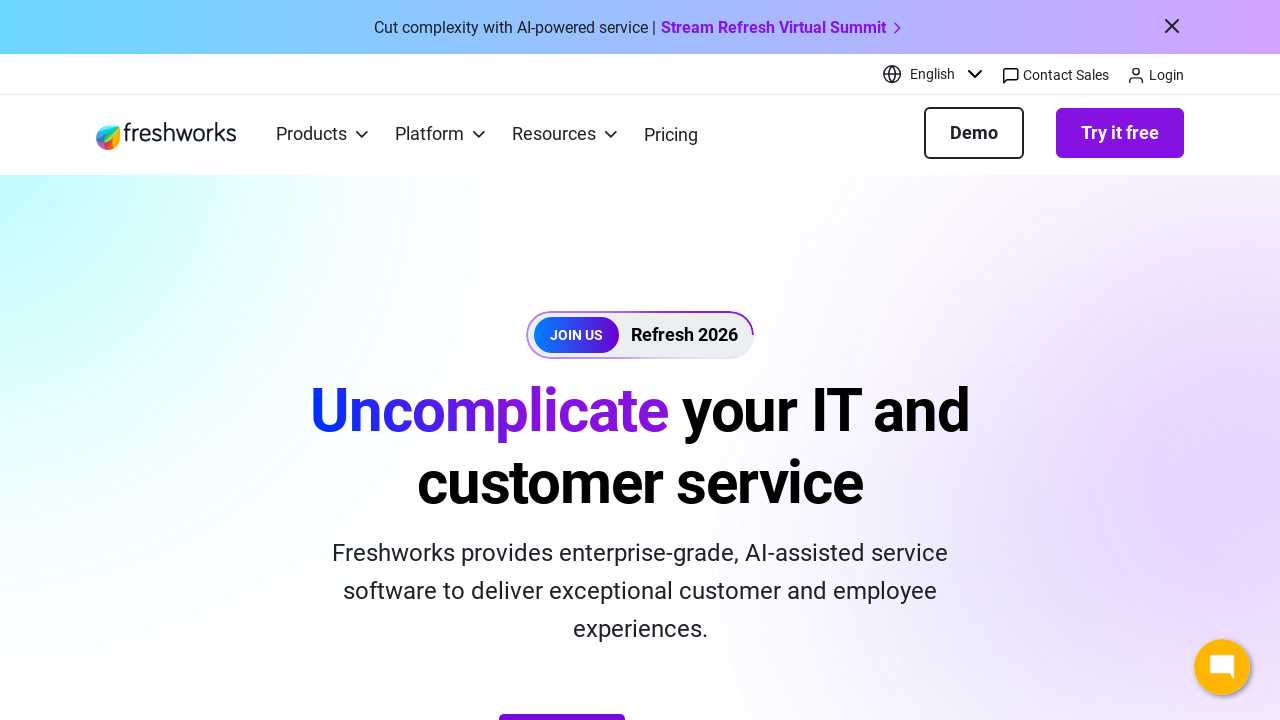

Retrieved href attribute from link 35 with text 'Read more'
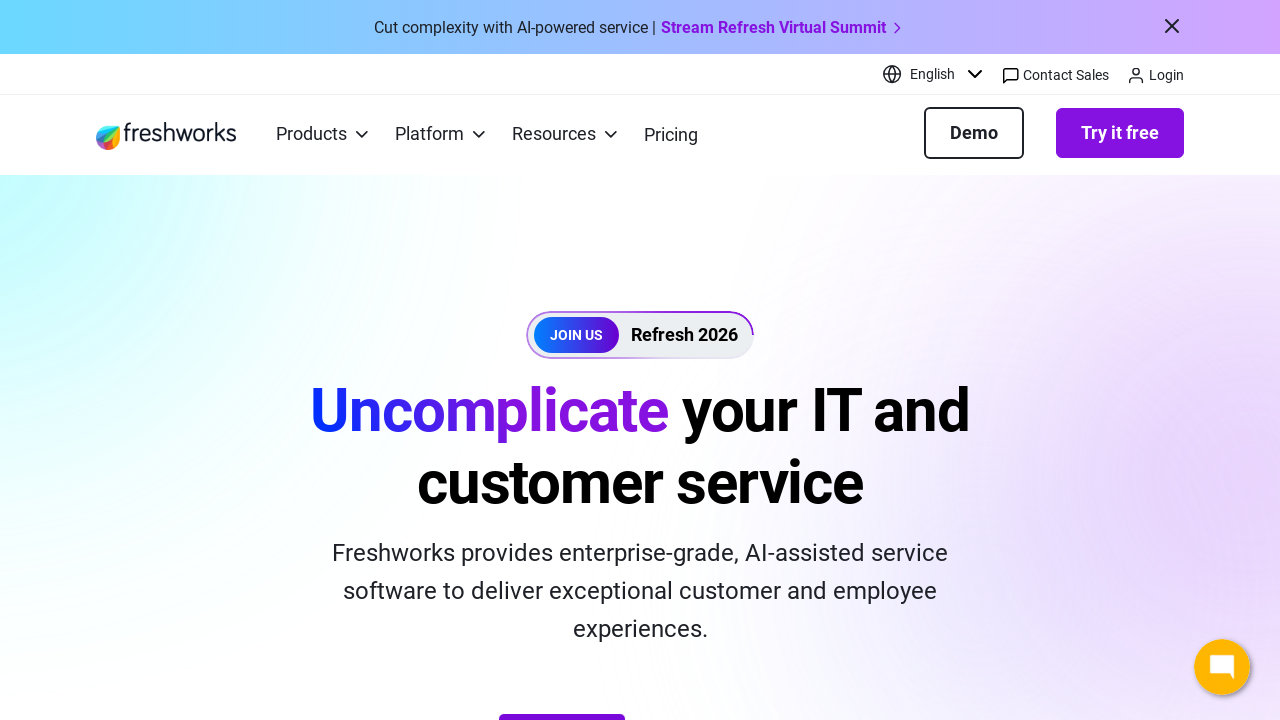

Retrieved text content from link 36
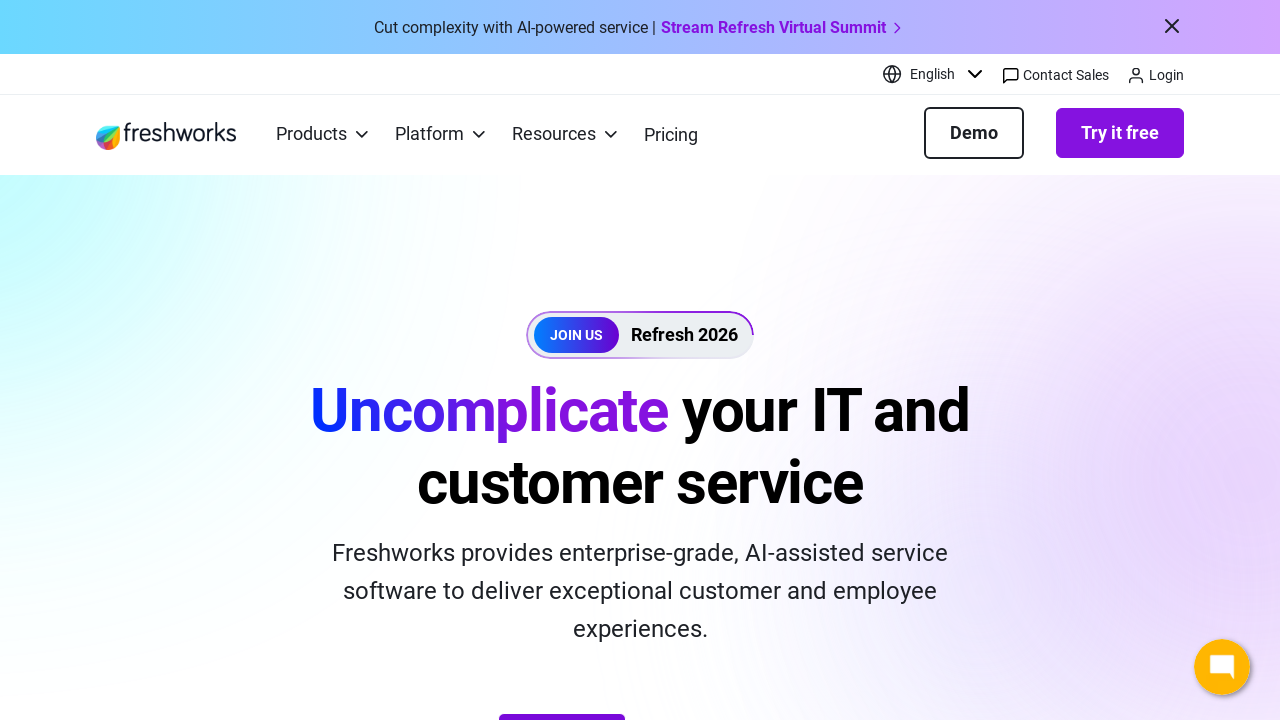

Retrieved href attribute from link 36 with text 'Read more'
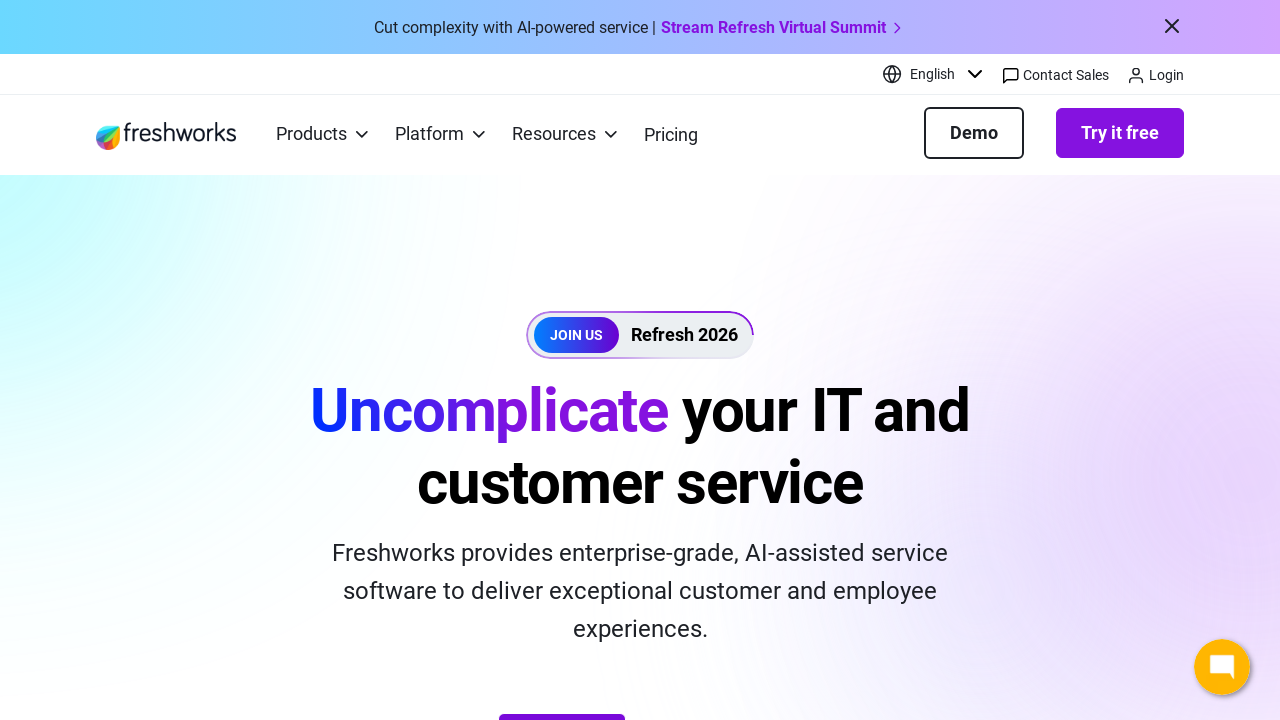

Retrieved text content from link 37
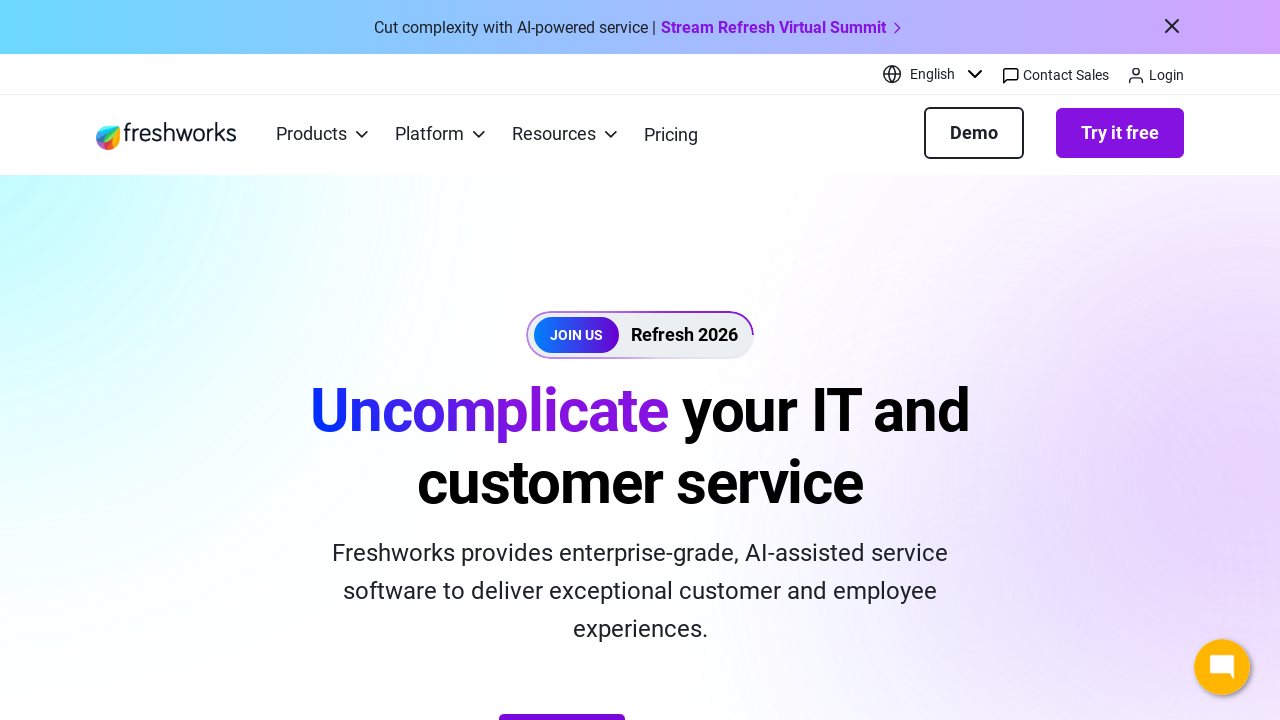

Retrieved href attribute from link 37 with text 'Read the story'
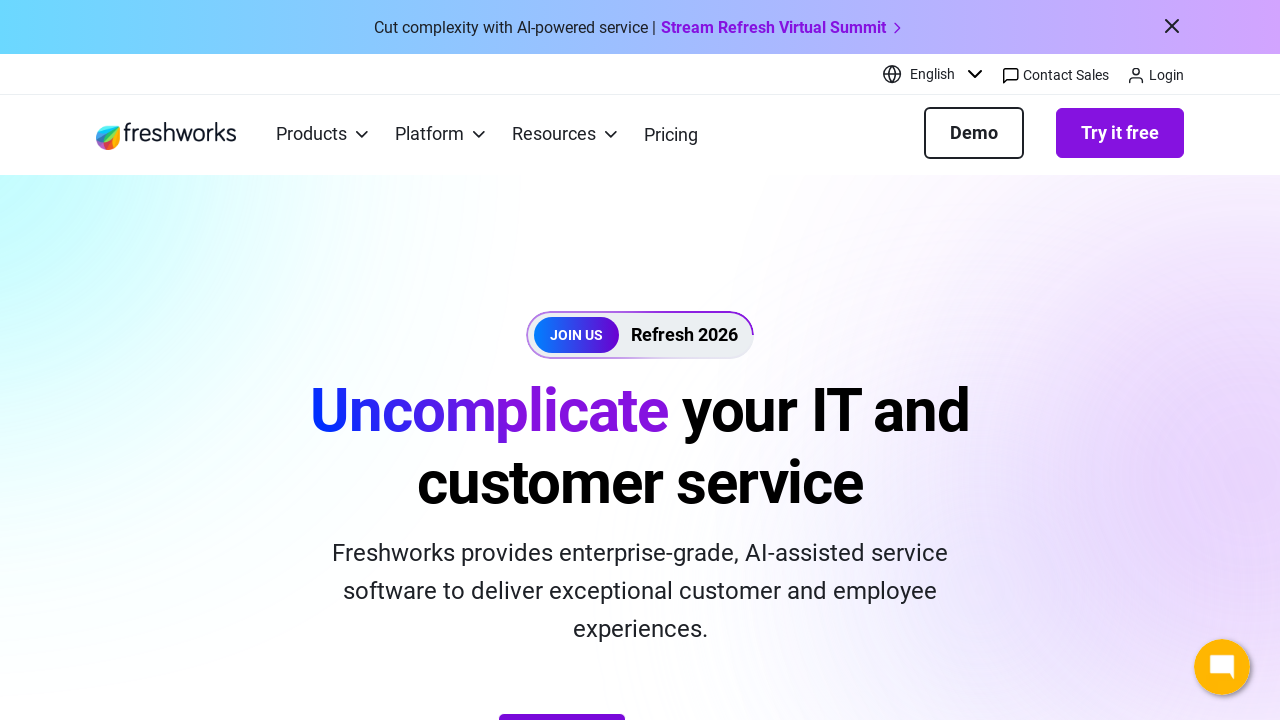

Retrieved text content from link 38
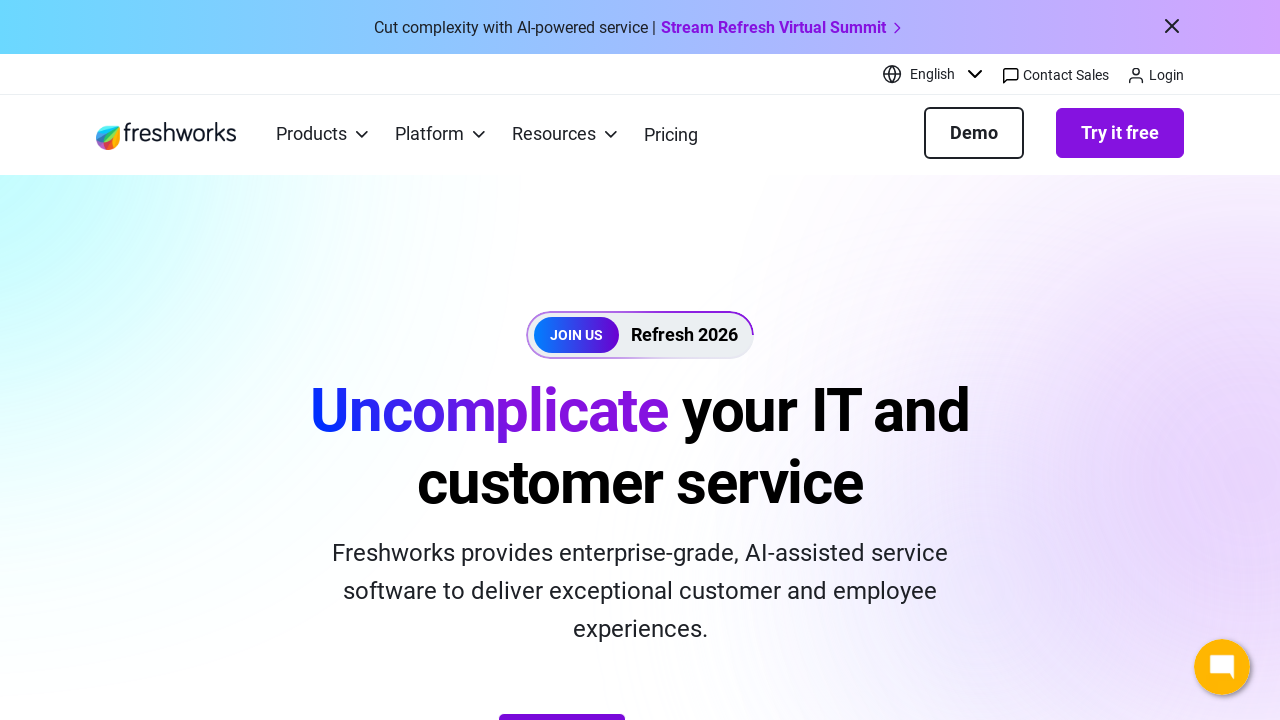

Retrieved href attribute from link 38 with text 'Read more'
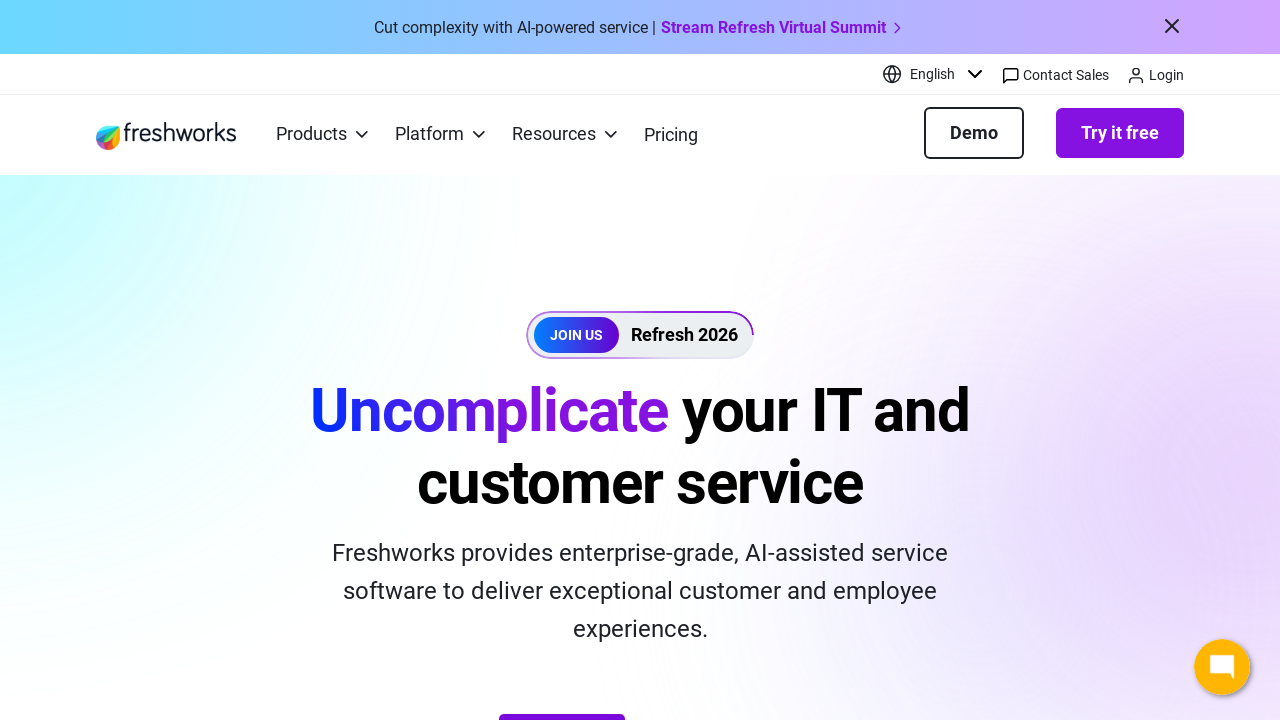

Retrieved text content from link 39
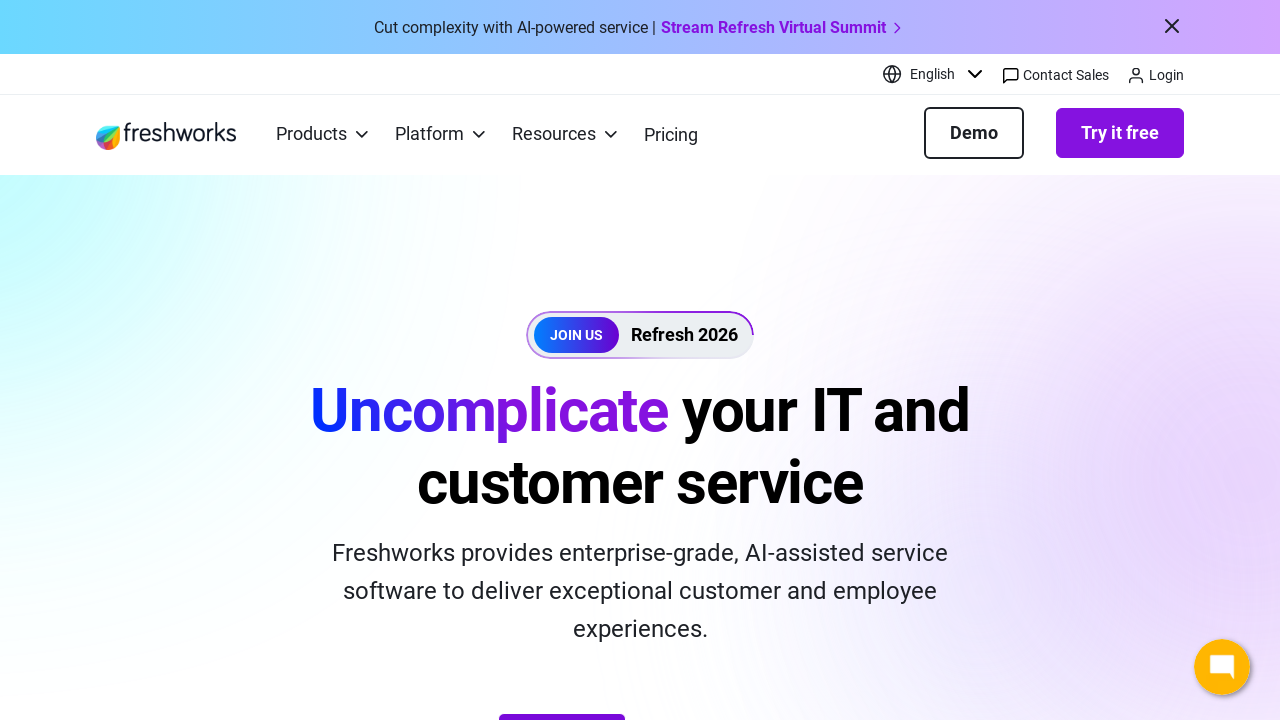

Retrieved href attribute from link 39 with text 'Read more'
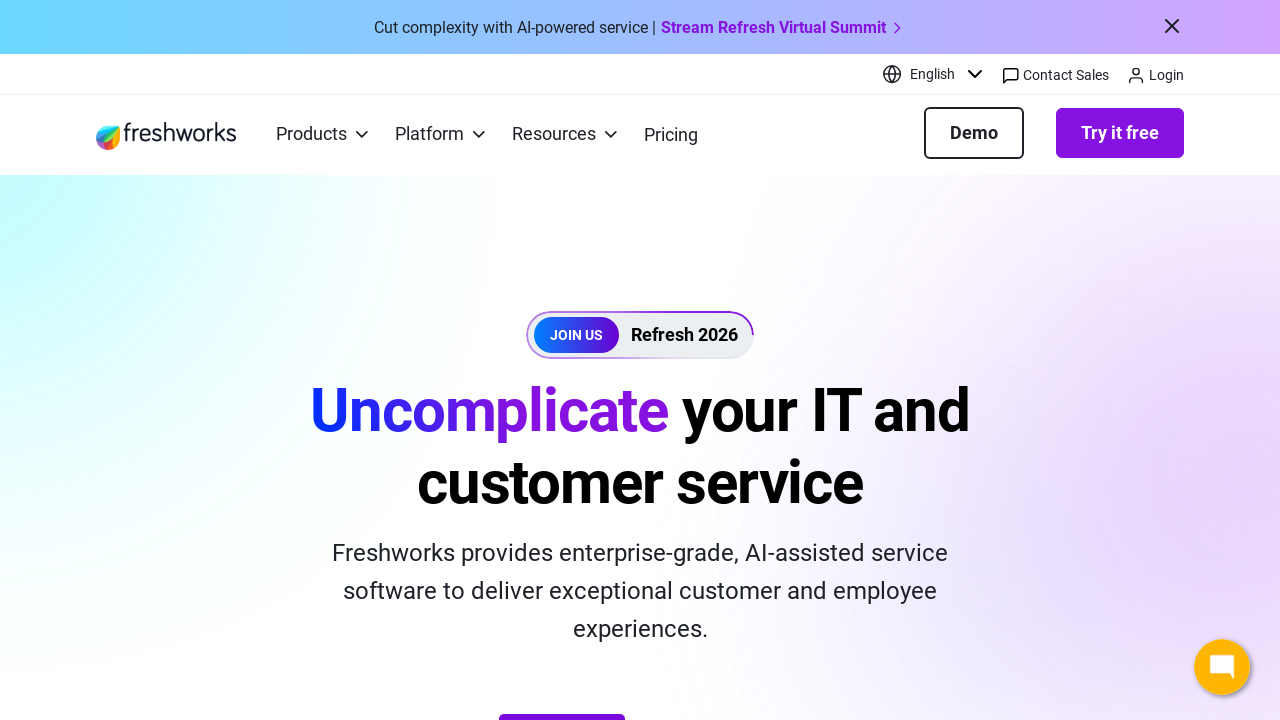

Retrieved text content from link 40
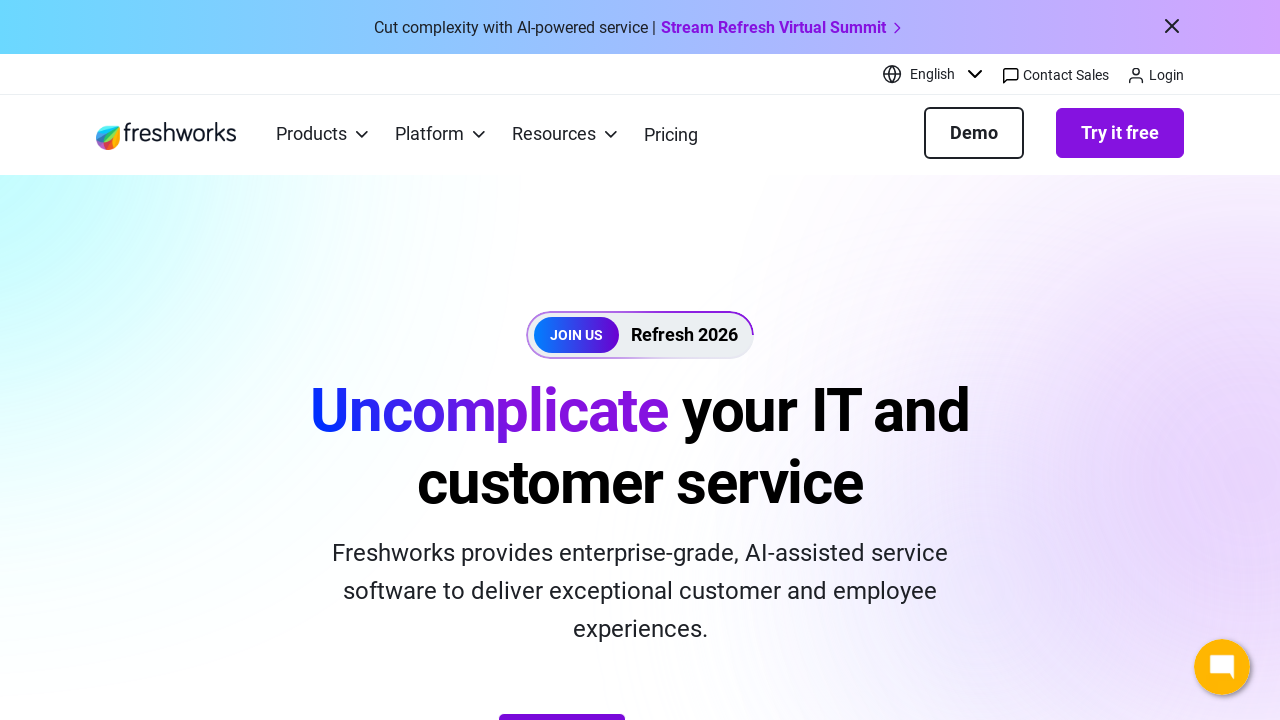

Retrieved href attribute from link 40 with text 'Read more'
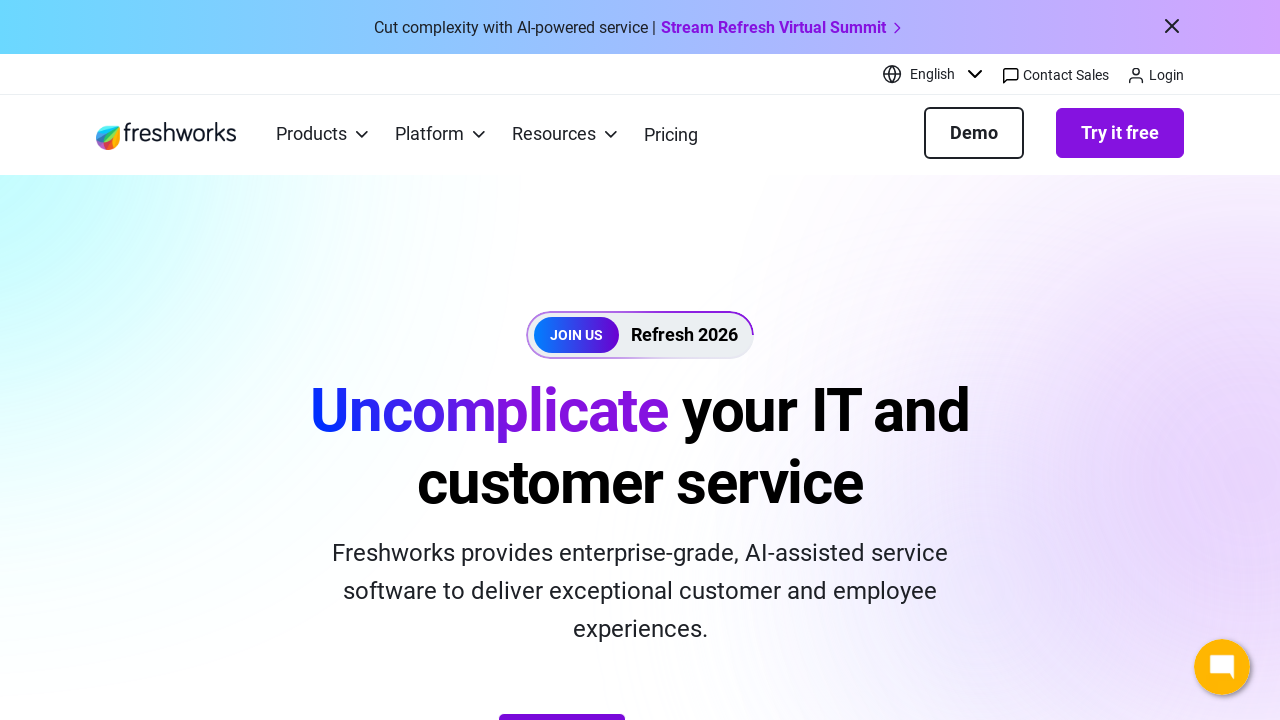

Retrieved text content from link 41
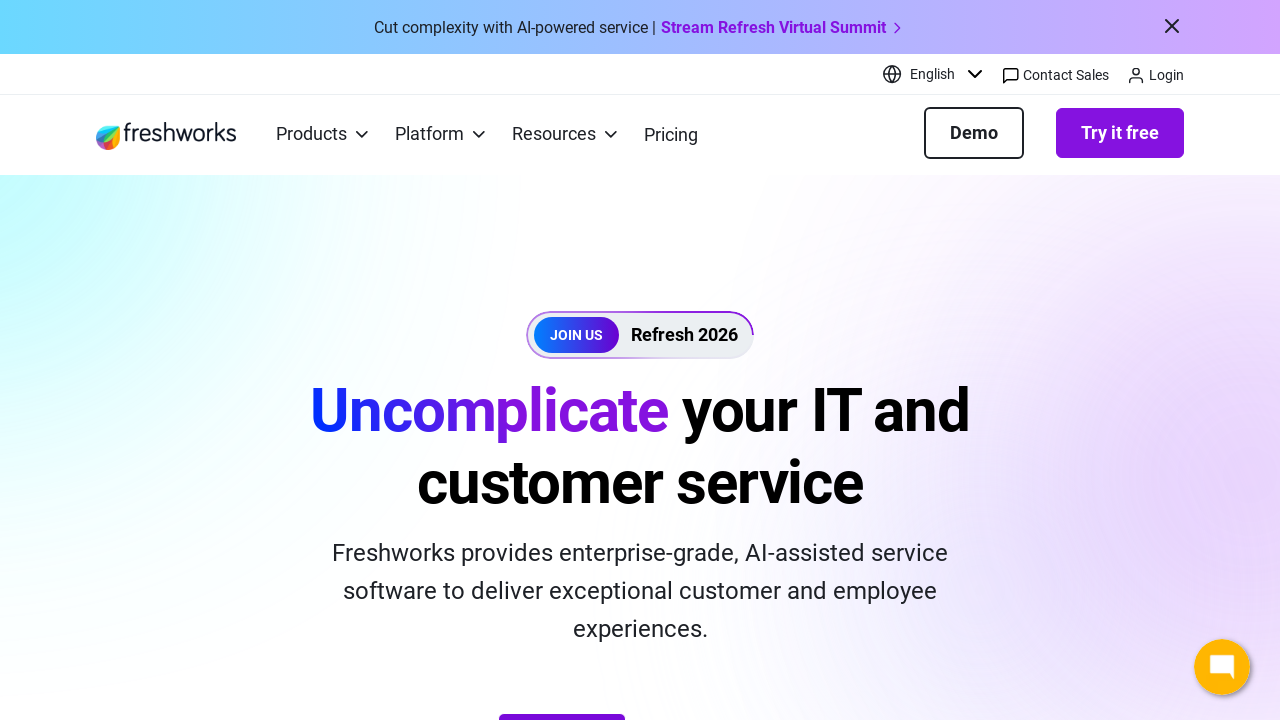

Retrieved href attribute from link 41 with text 'Customer service, rewiredSee how AI solves key CS challenges in Forrester's Freshworks study.'
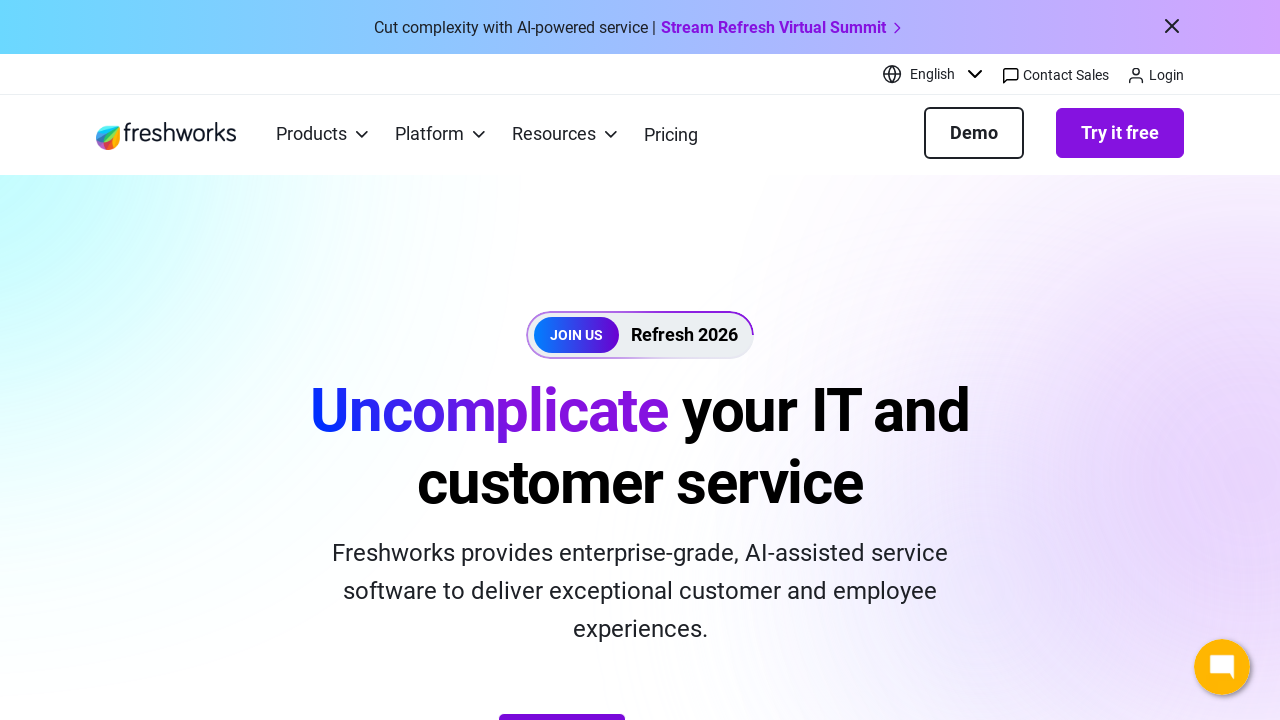

Retrieved text content from link 42
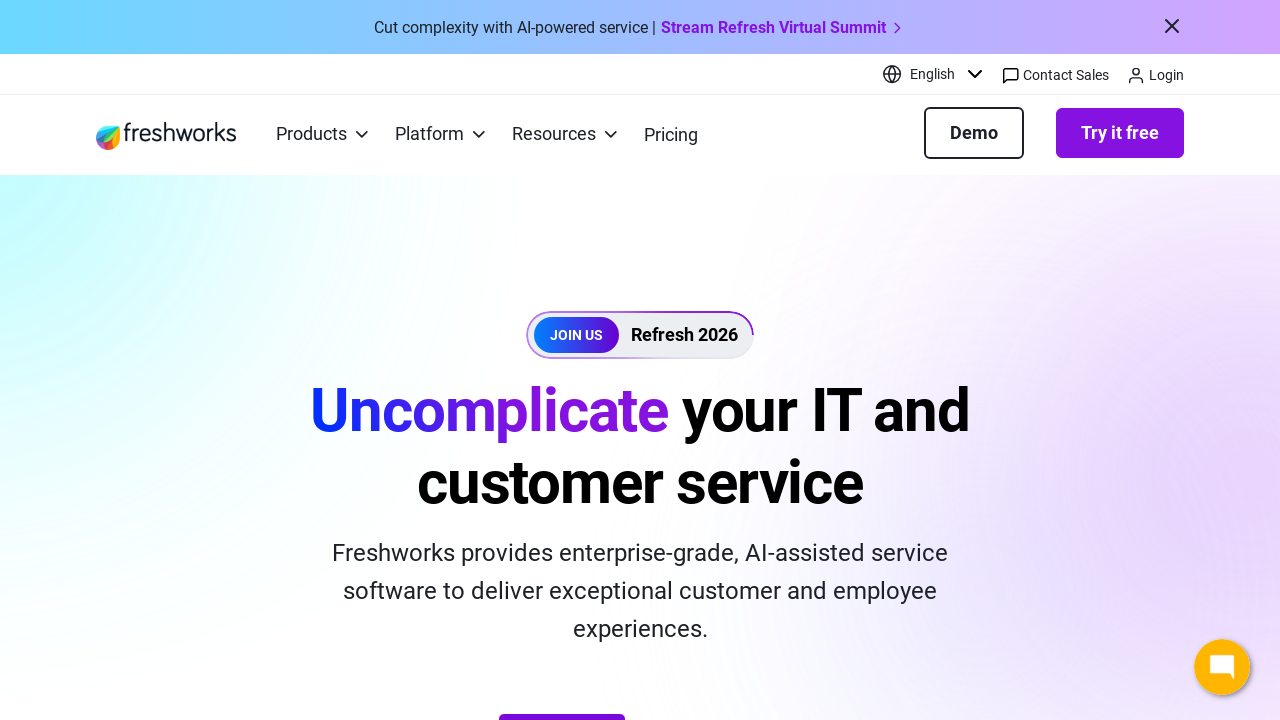

Retrieved href attribute from link 42 with text 'The CIO’s ITSM playbookExplore insights from 225 global IT decision-makers.'
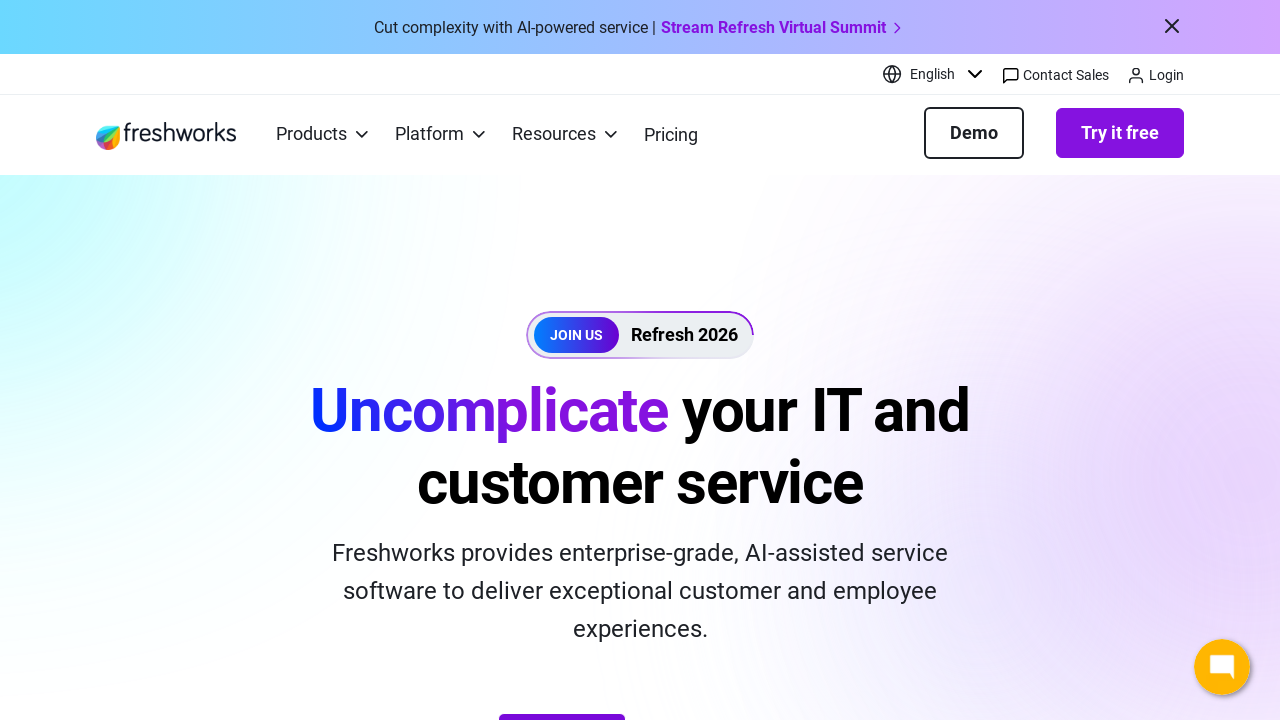

Retrieved text content from link 43
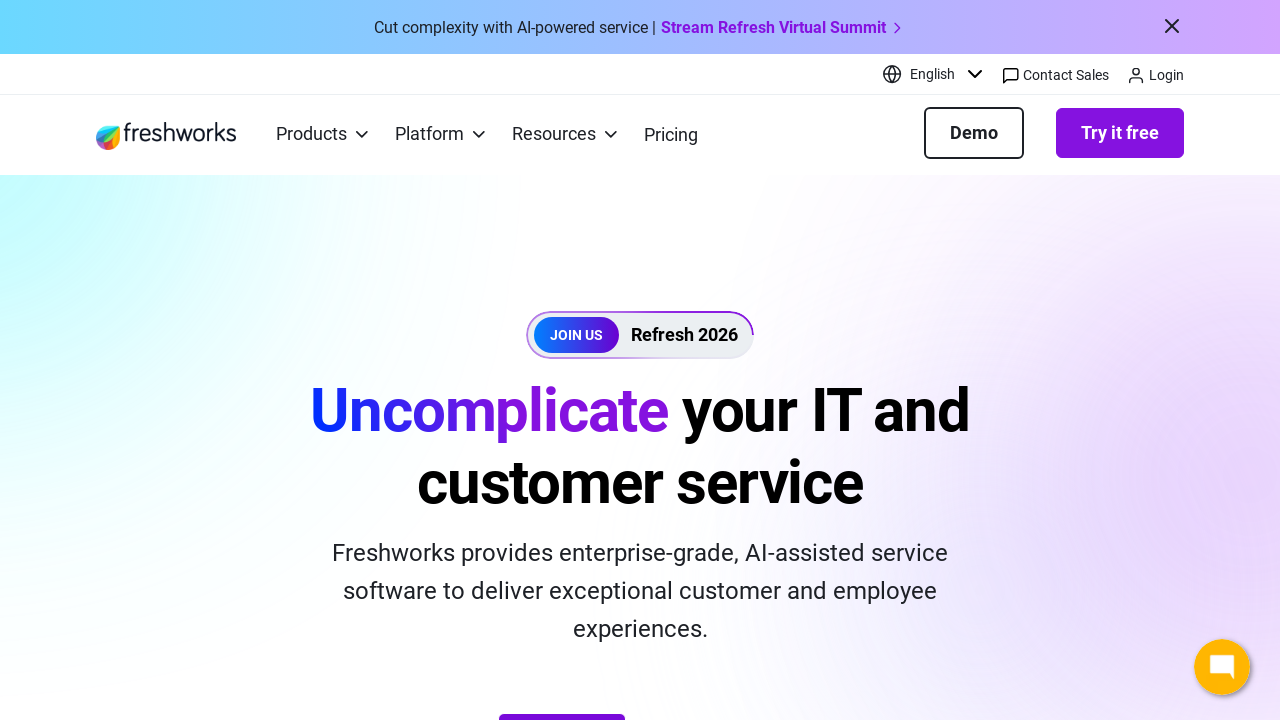

Retrieved href attribute from link 43 with text 'Tap into the power of people + AIExplore how AI is transforming workplace and IT efficiency.'
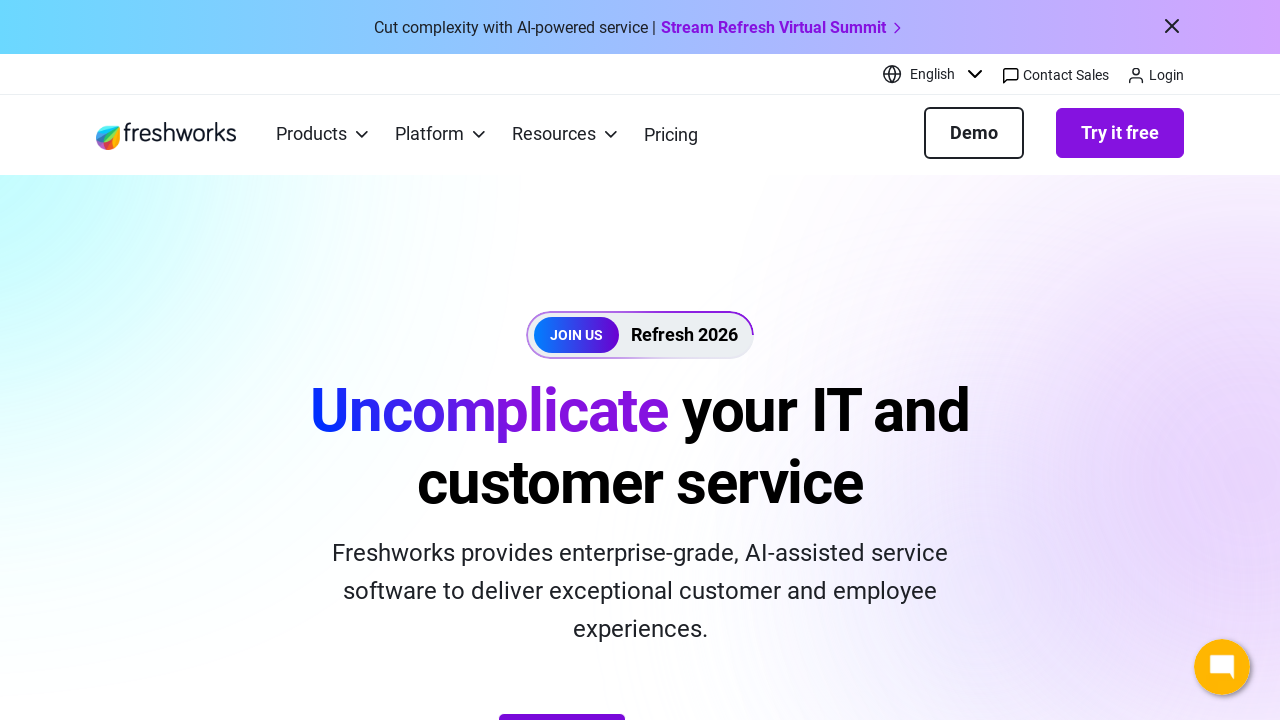

Retrieved text content from link 44
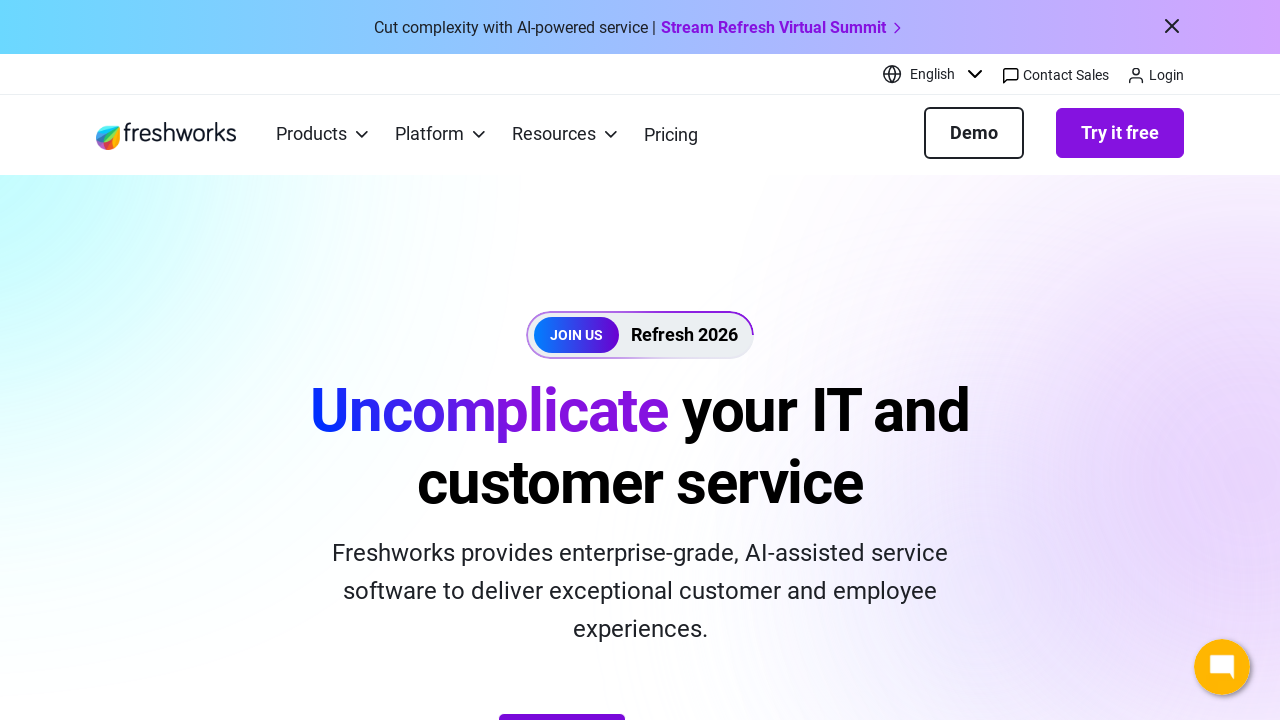

Retrieved href attribute from link 44 with text 'Explore all resources'
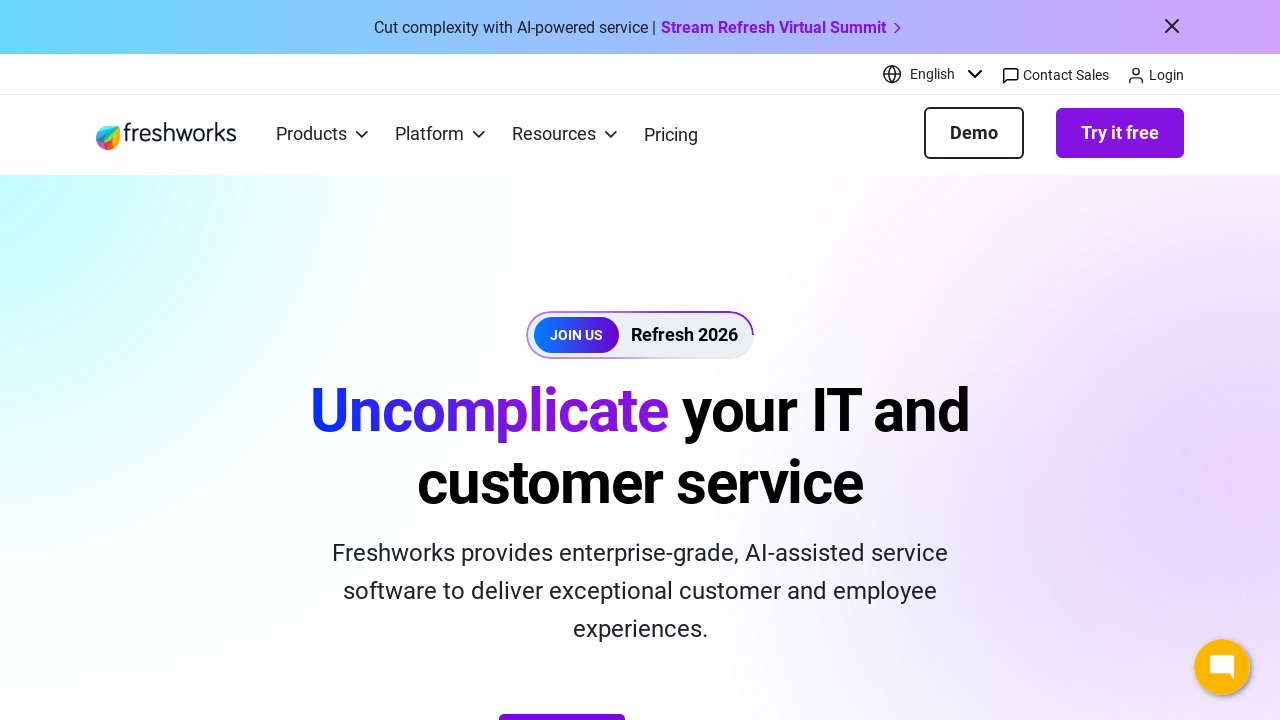

Retrieved text content from link 45
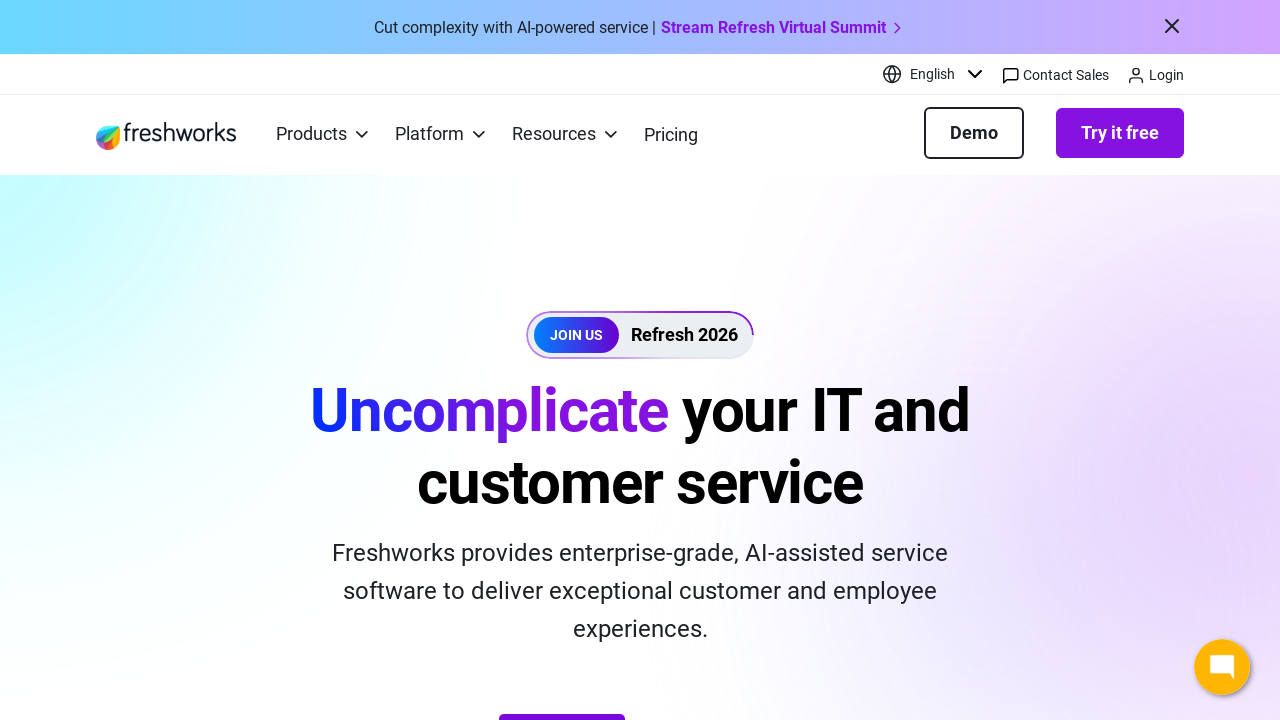

Retrieved href attribute from link 45 with text 'Try it free'
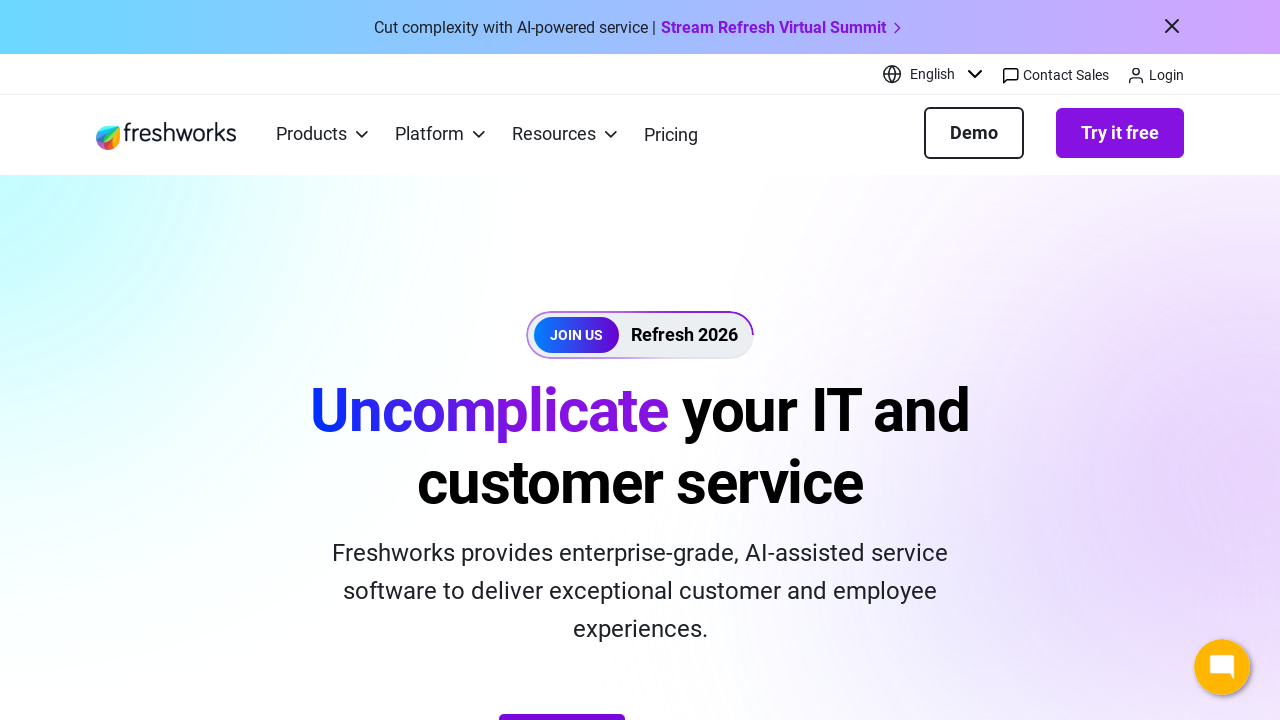

Retrieved text content from link 46
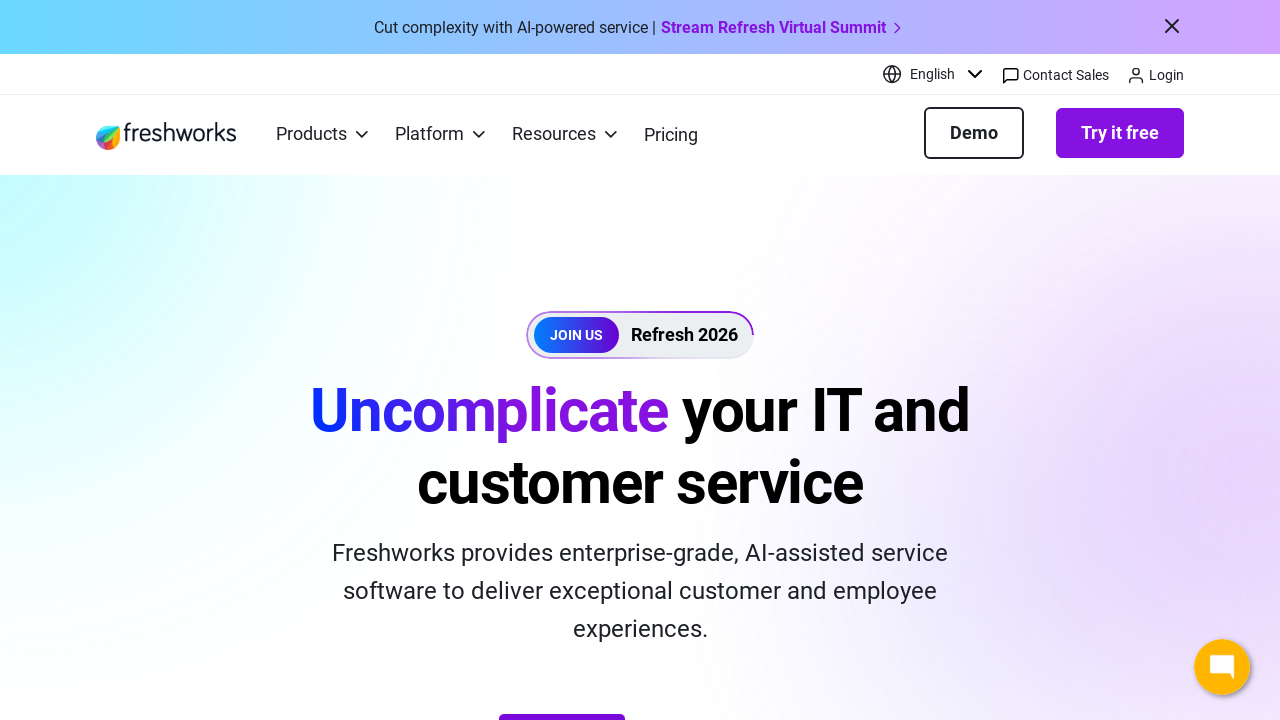

Retrieved href attribute from link 46 with text 'Book a demo'
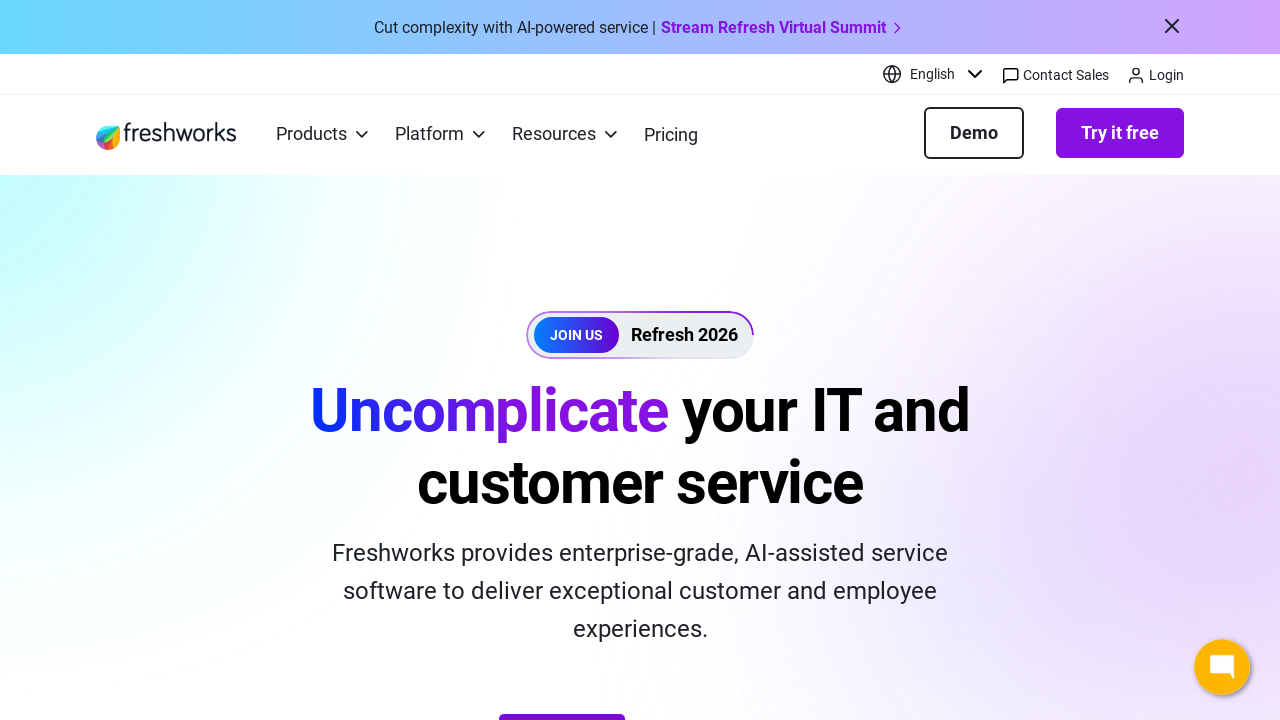

Retrieved text content from link 47
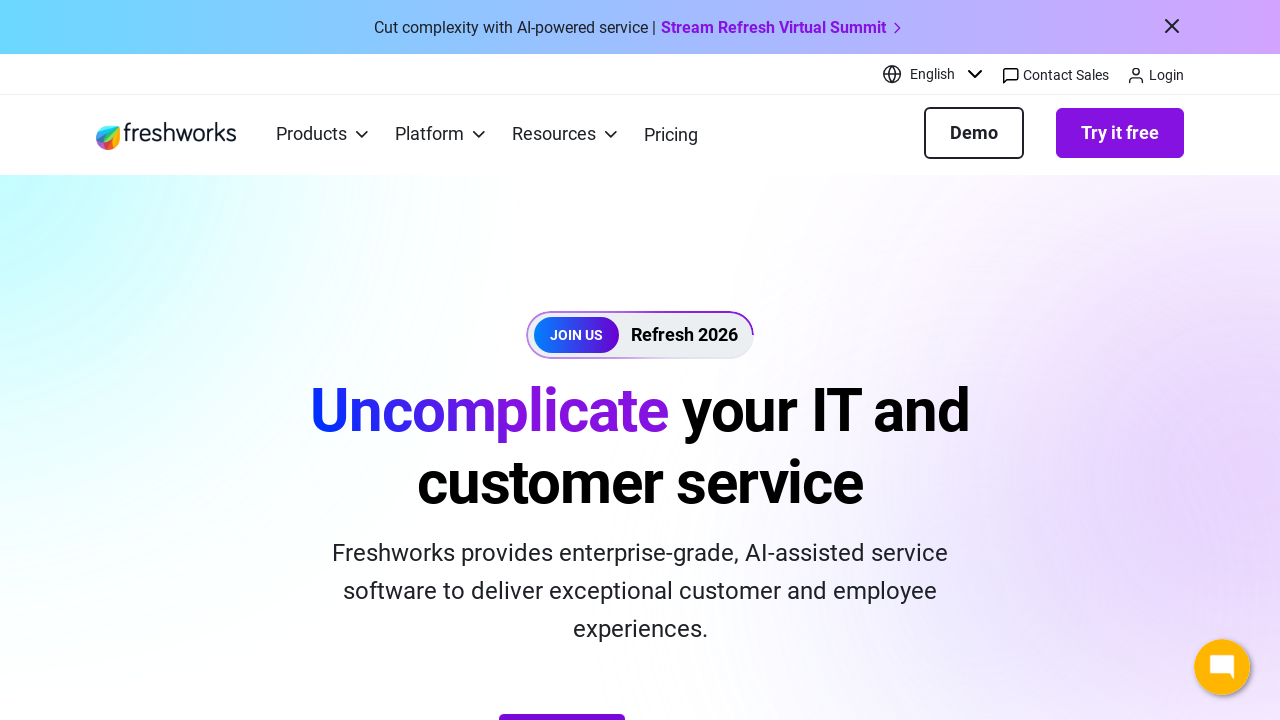

Retrieved href attribute from link 47 with text 'Browse more'
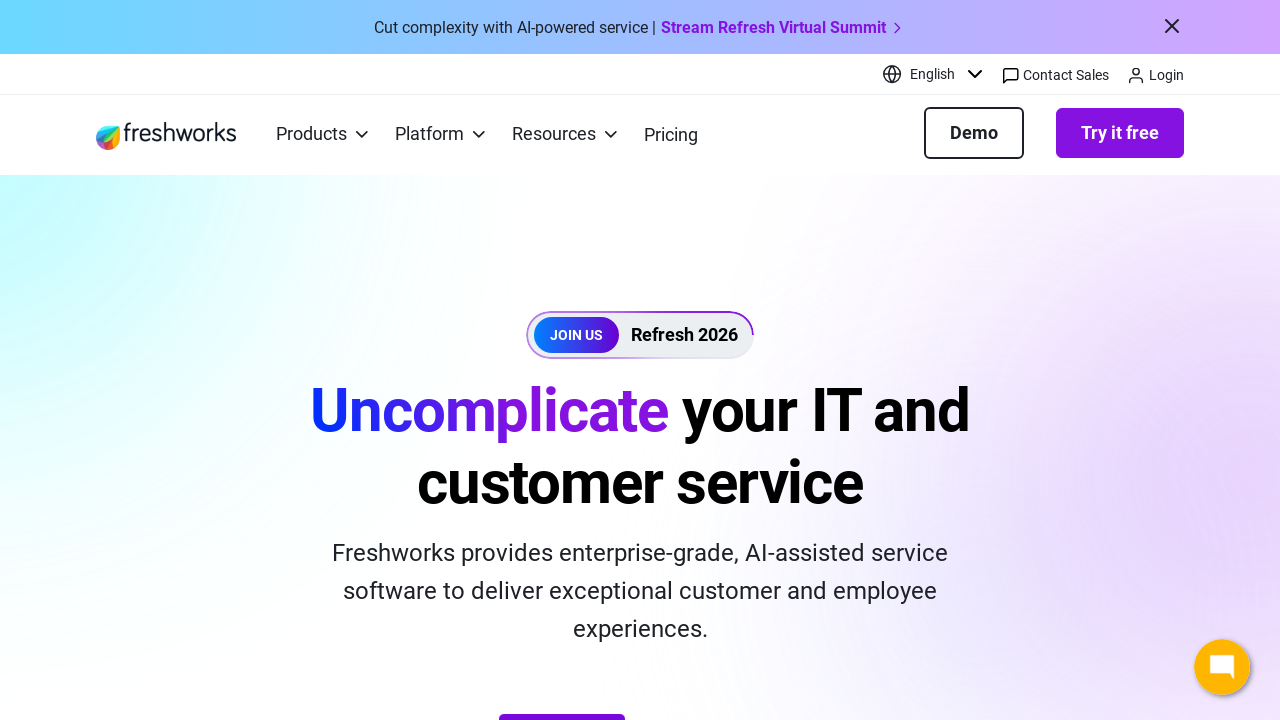

Retrieved text content from link 48
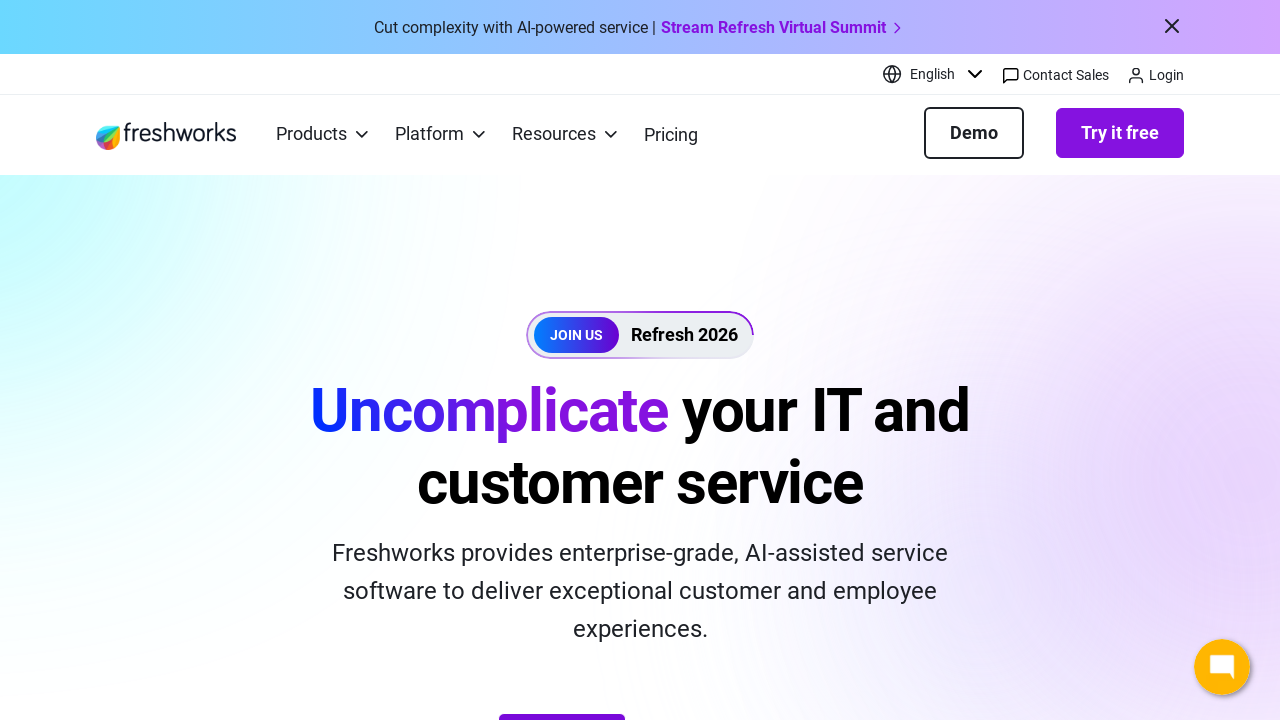

Retrieved href attribute from link 48 with text 'Contact Us'
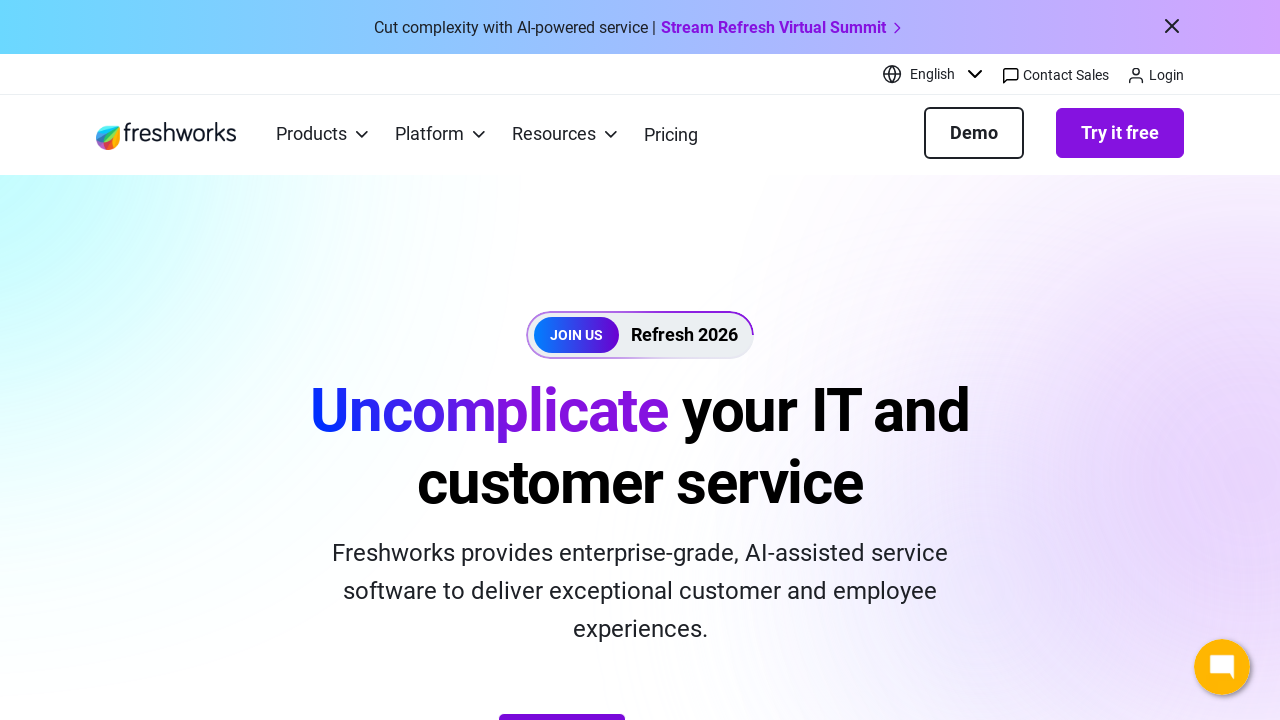

Retrieved text content from link 49
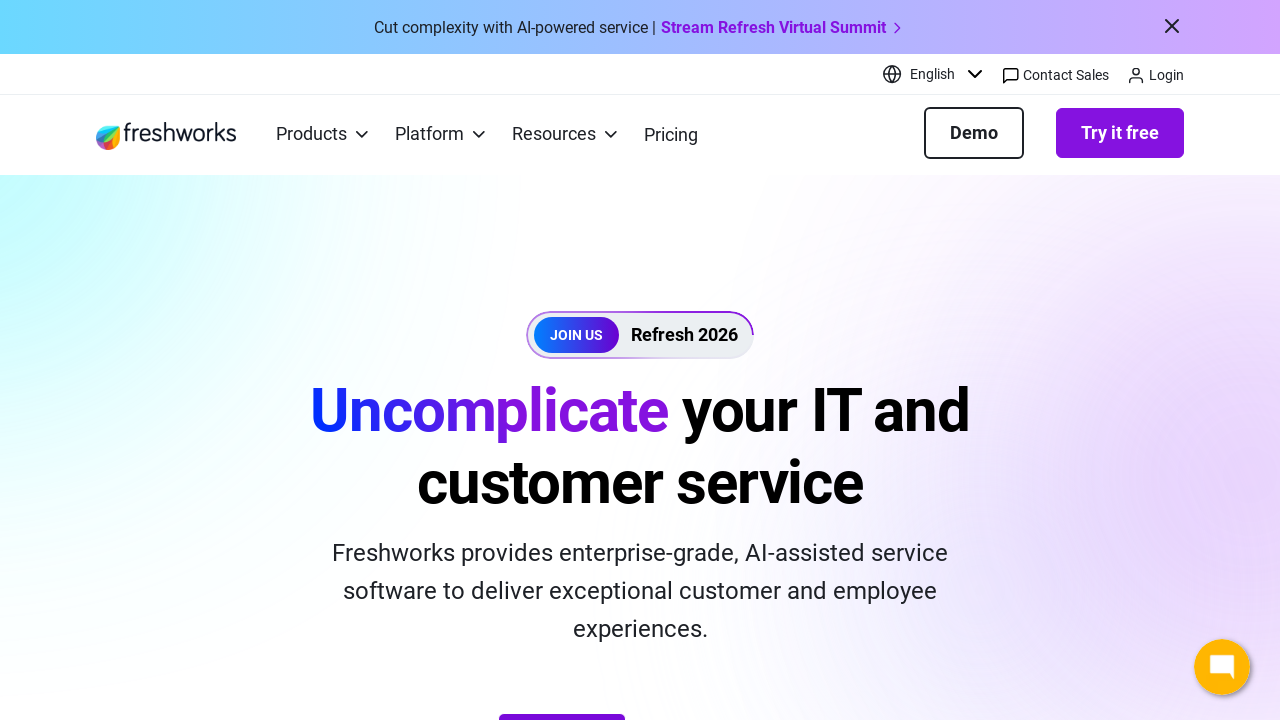

Retrieved href attribute from link 49 with text 'sales@freshworks.com'
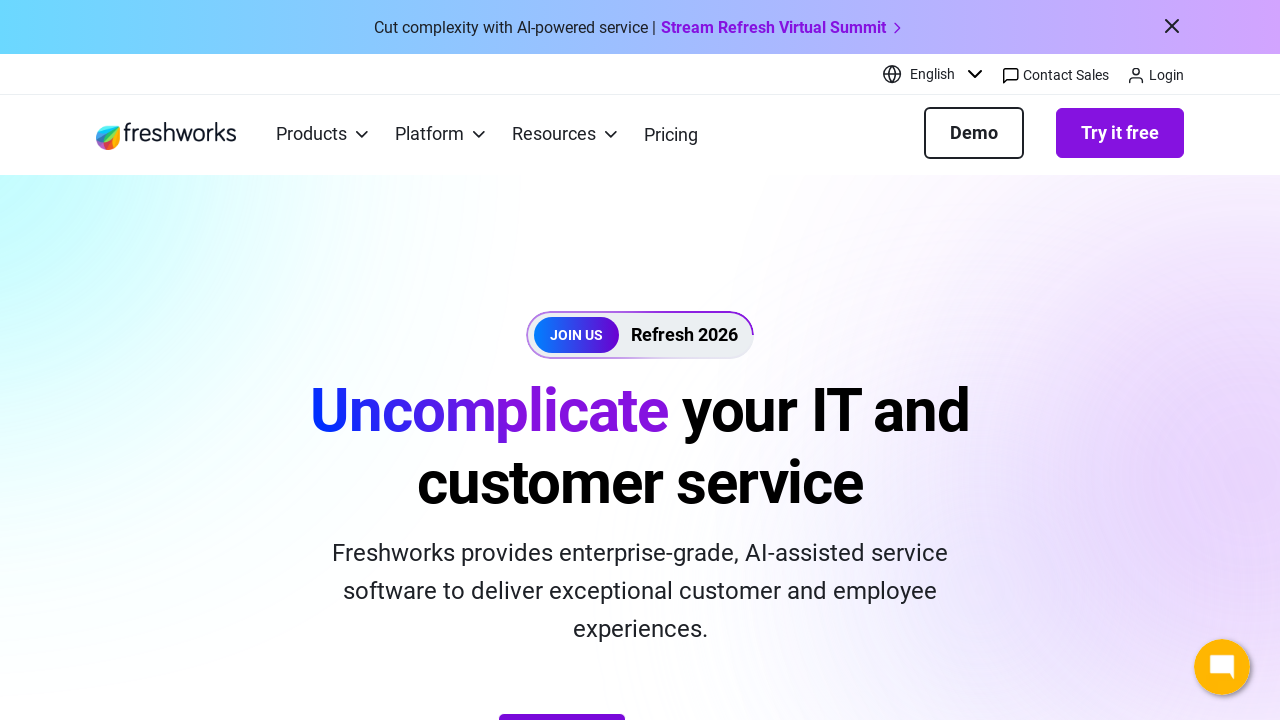

Retrieved text content from link 50
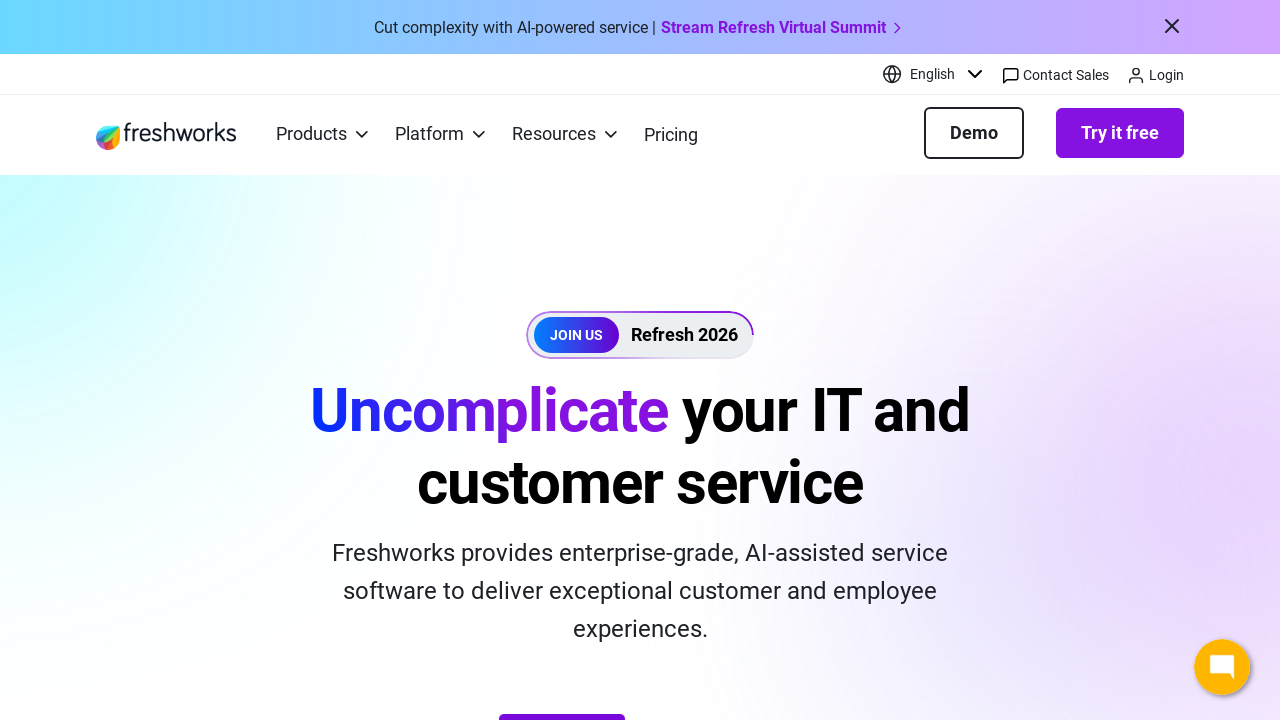

Retrieved href attribute from link 50 with text 'About'
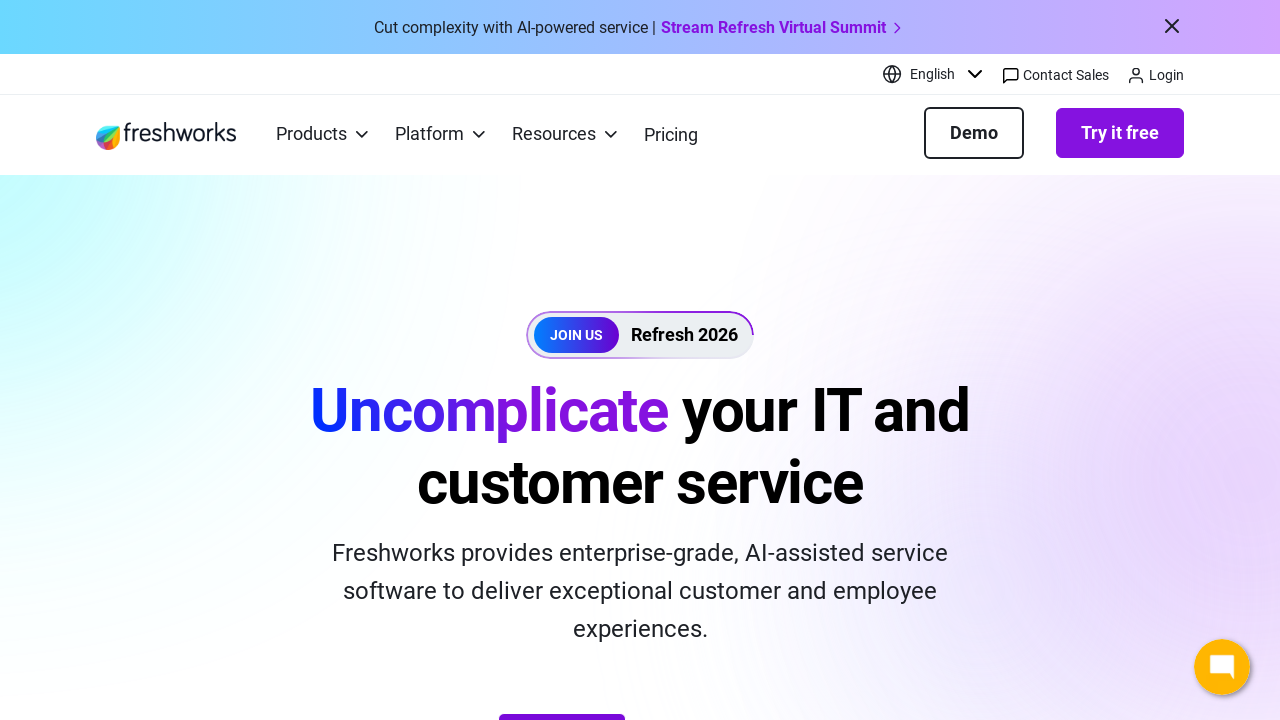

Retrieved text content from link 51
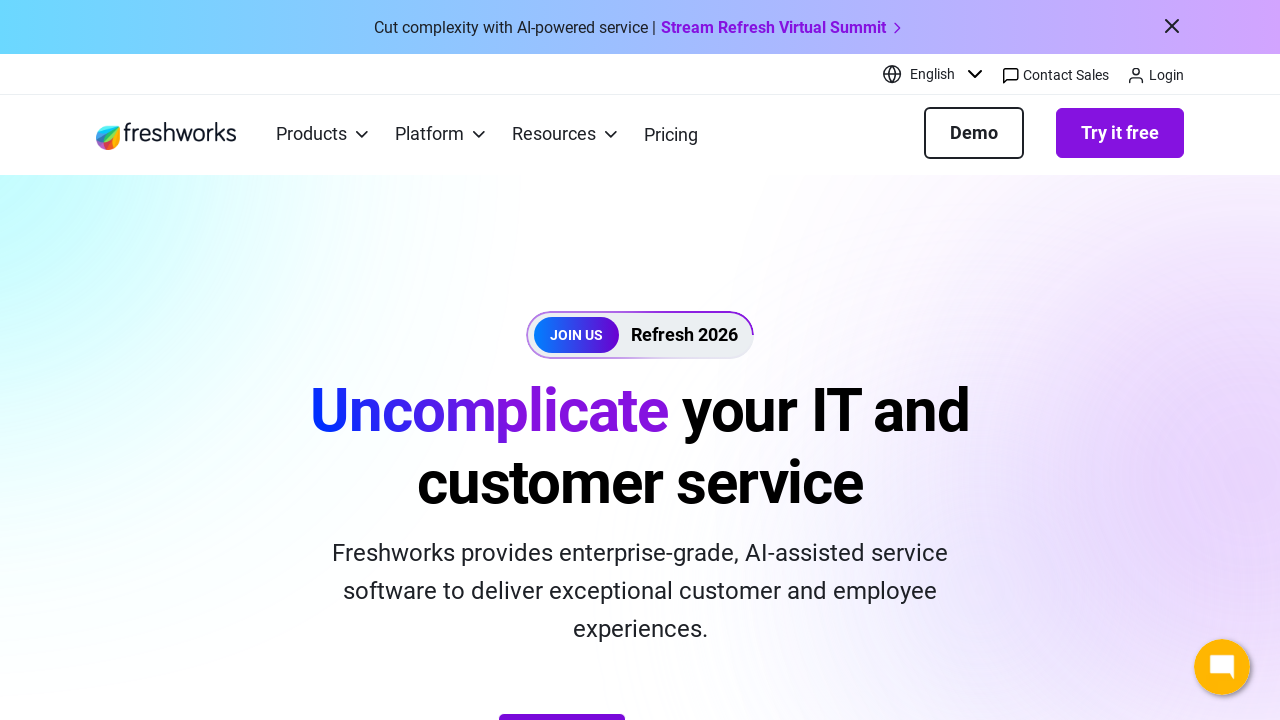

Retrieved href attribute from link 51 with text 'Leadership'
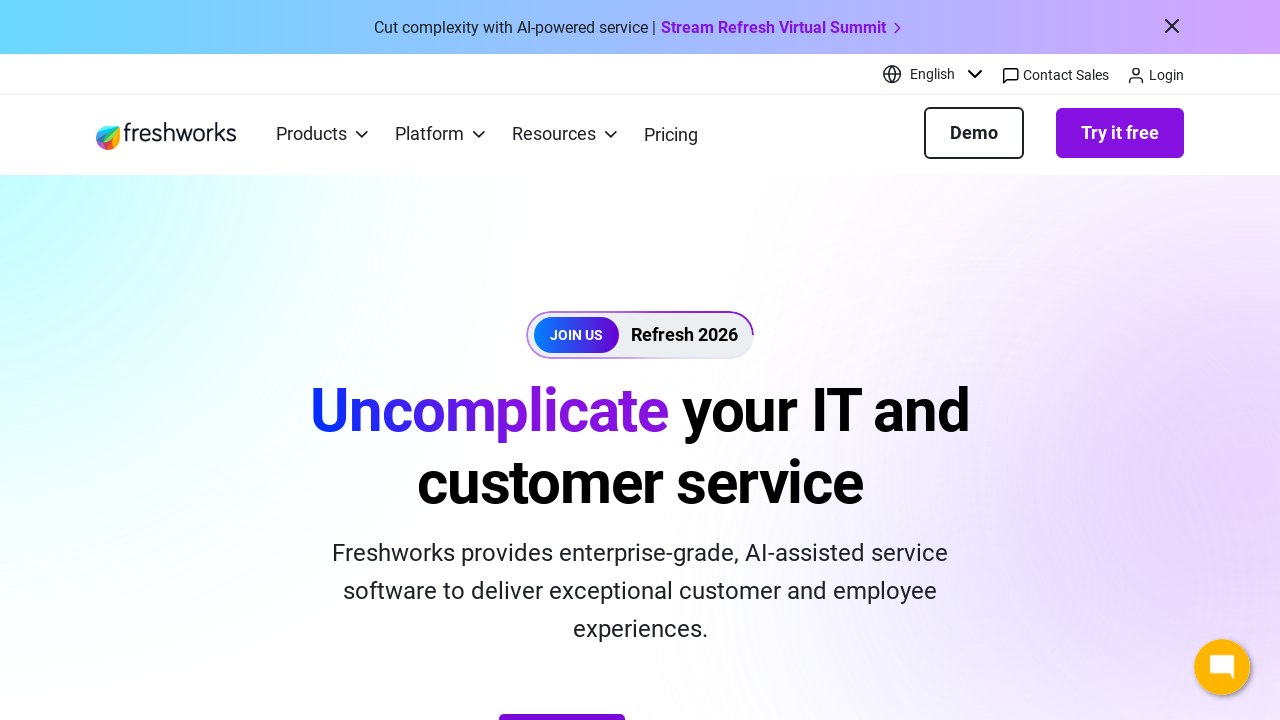

Retrieved text content from link 52
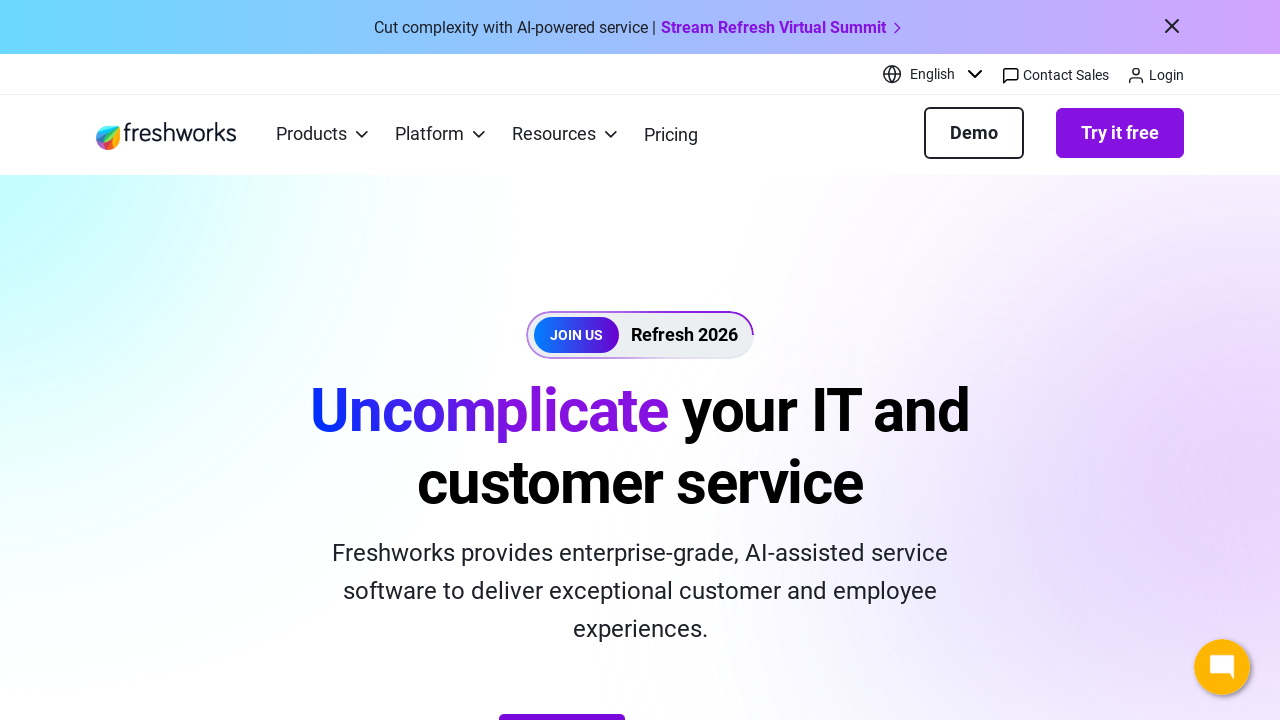

Retrieved href attribute from link 52 with text 'Investors'
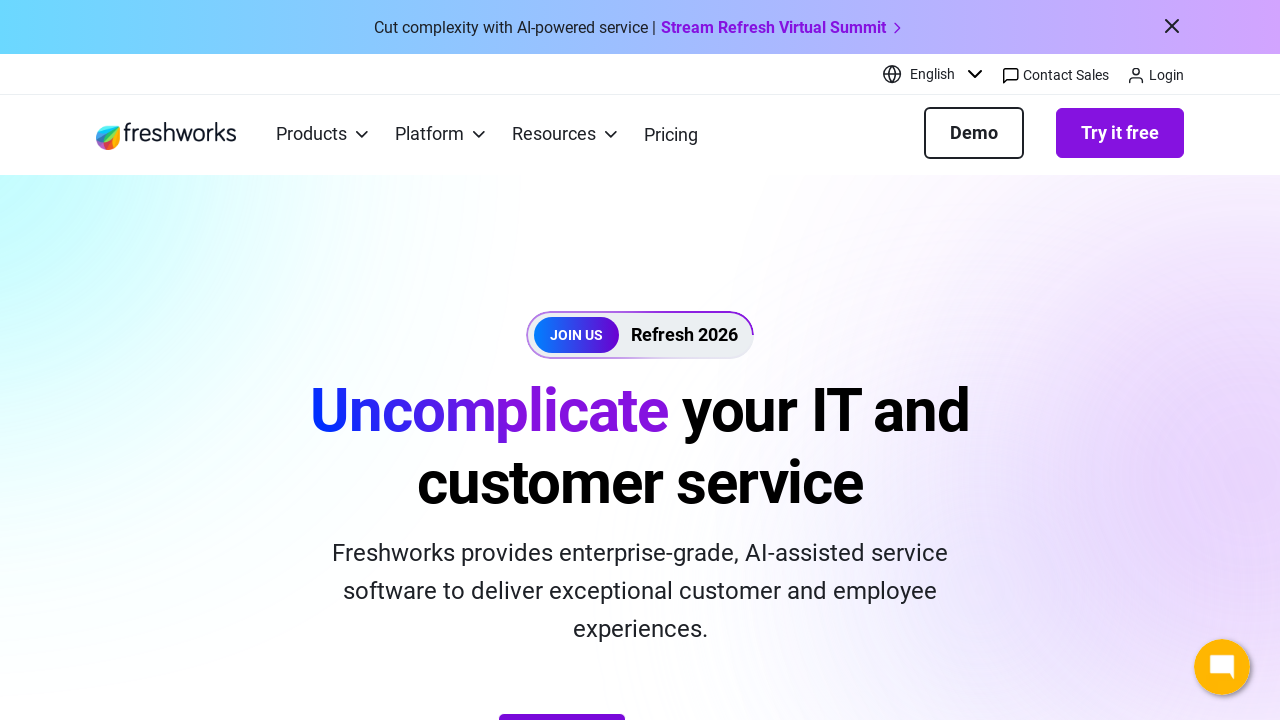

Retrieved text content from link 53
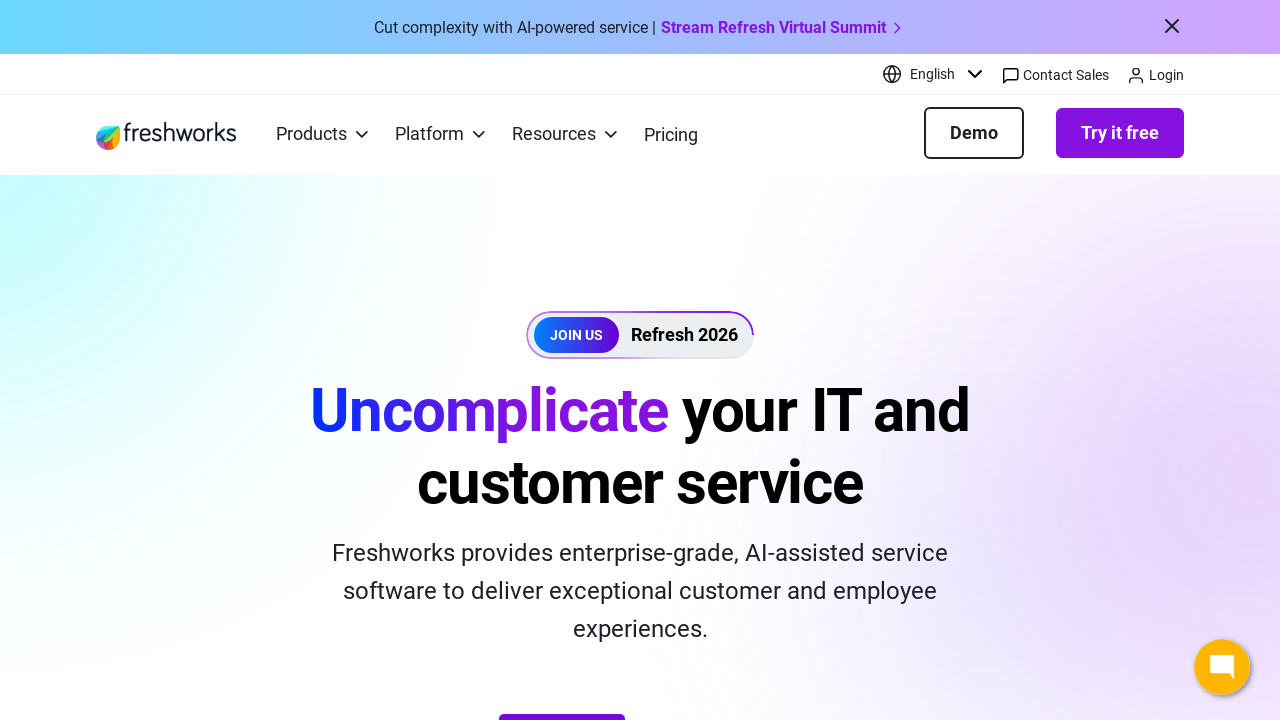

Retrieved href attribute from link 53 with text 'Careers'
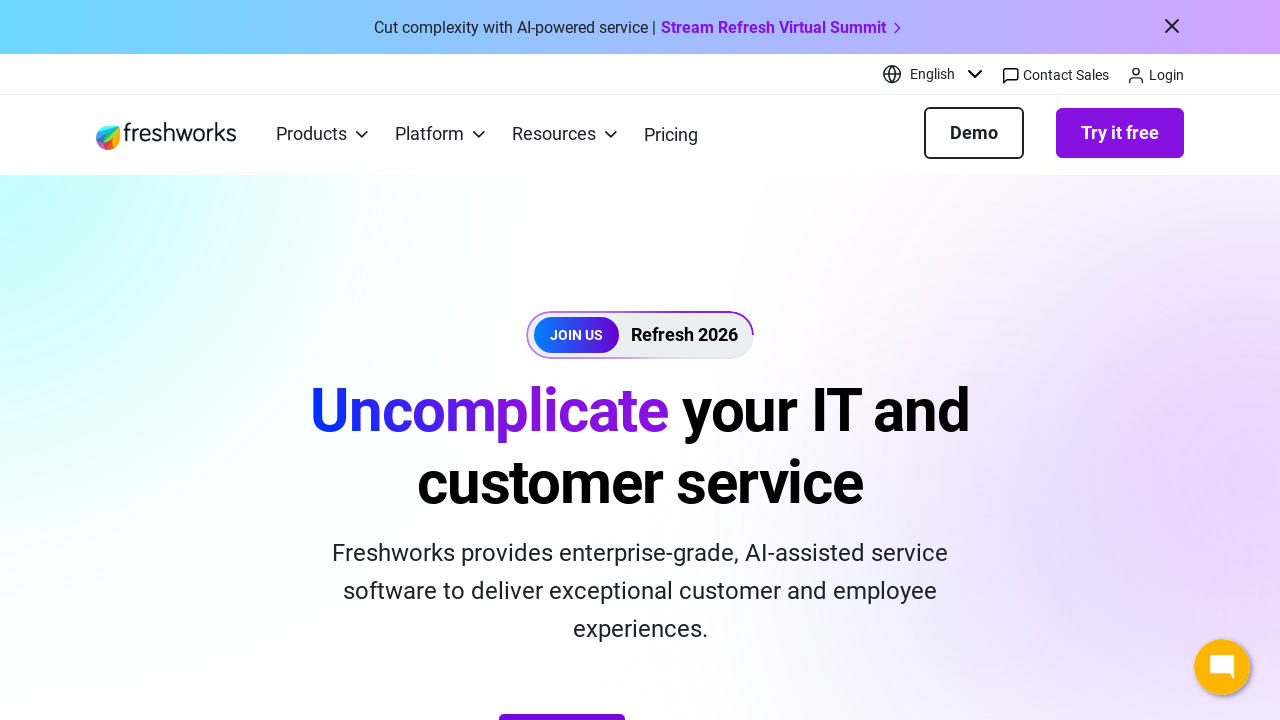

Retrieved text content from link 54
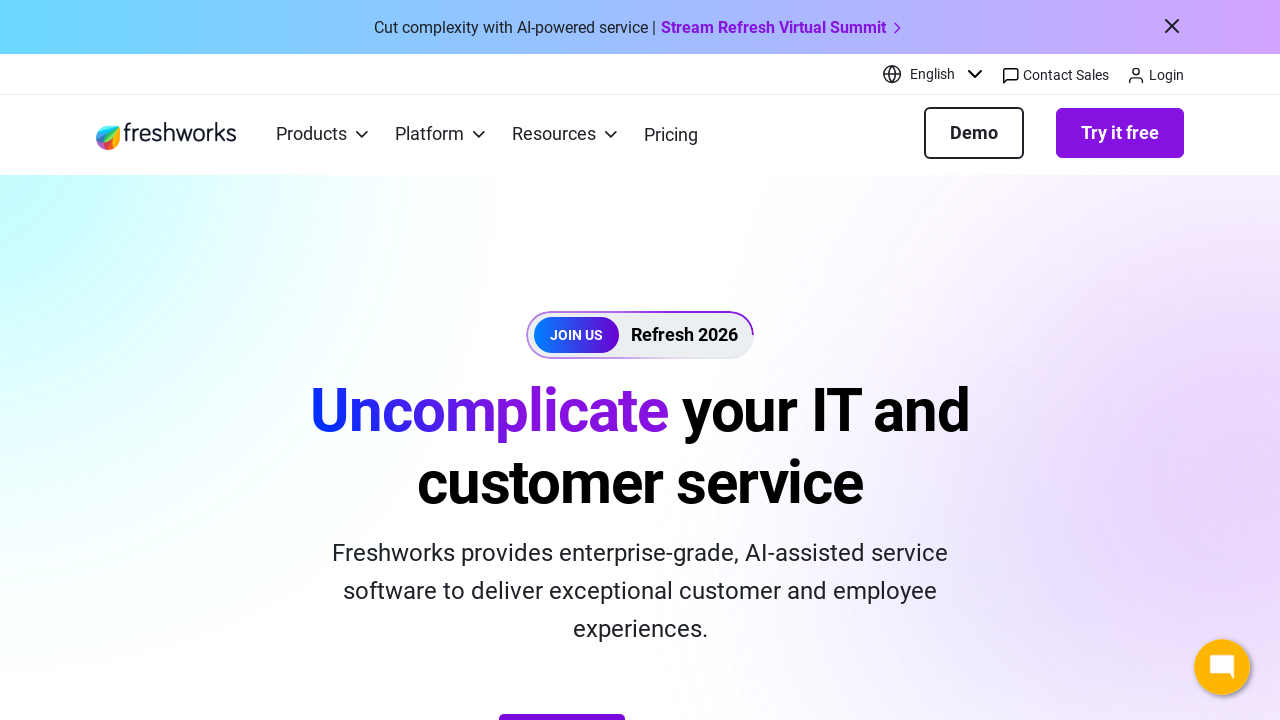

Retrieved href attribute from link 54 with text 'Customers'
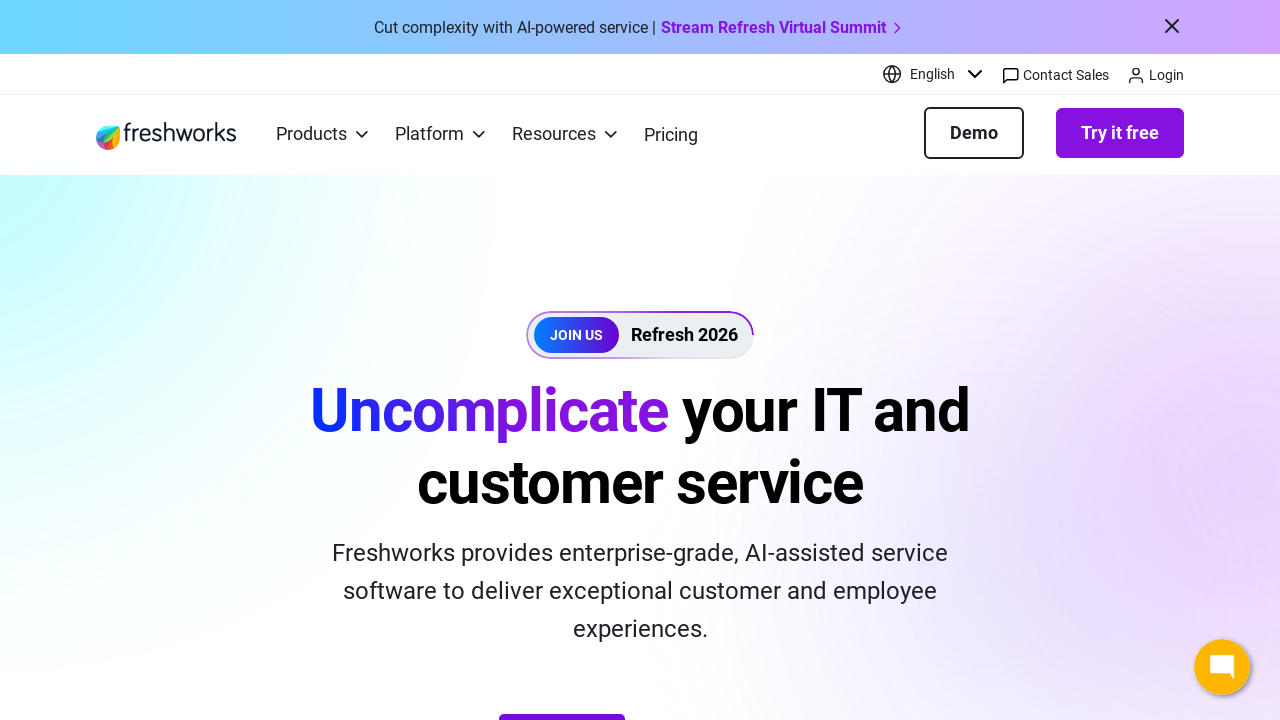

Retrieved text content from link 55
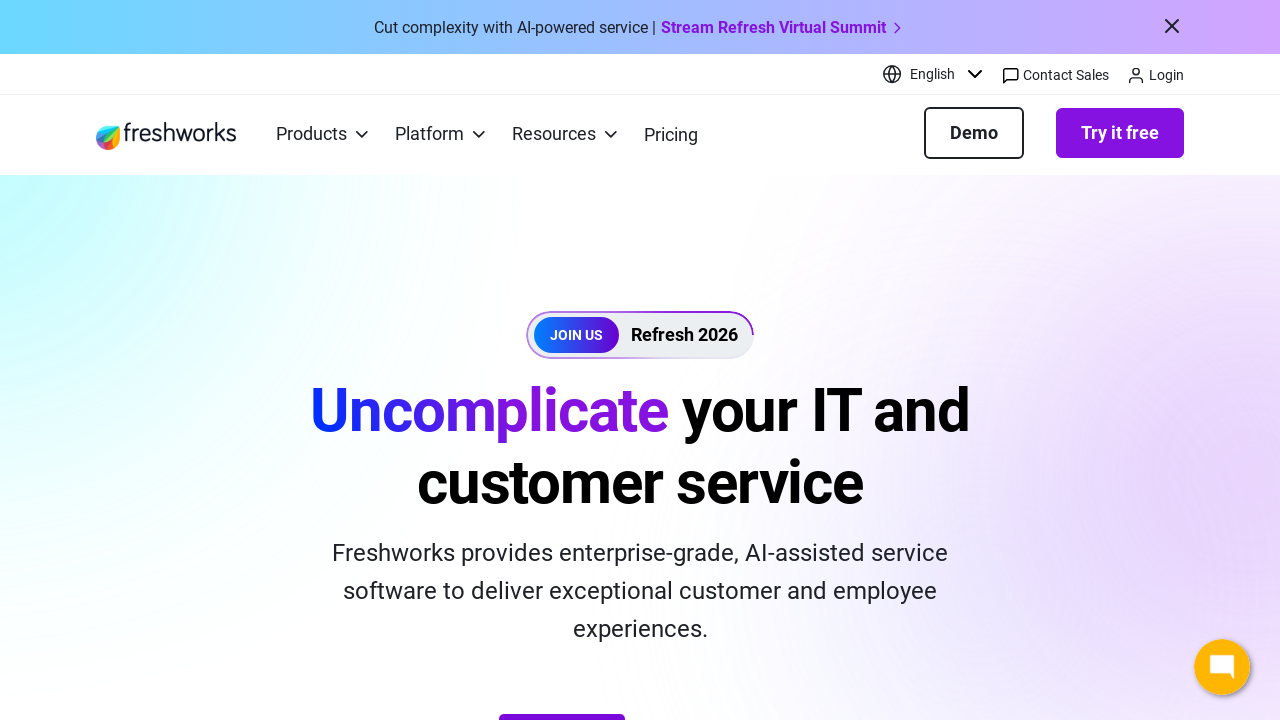

Retrieved href attribute from link 55 with text 'Partners'
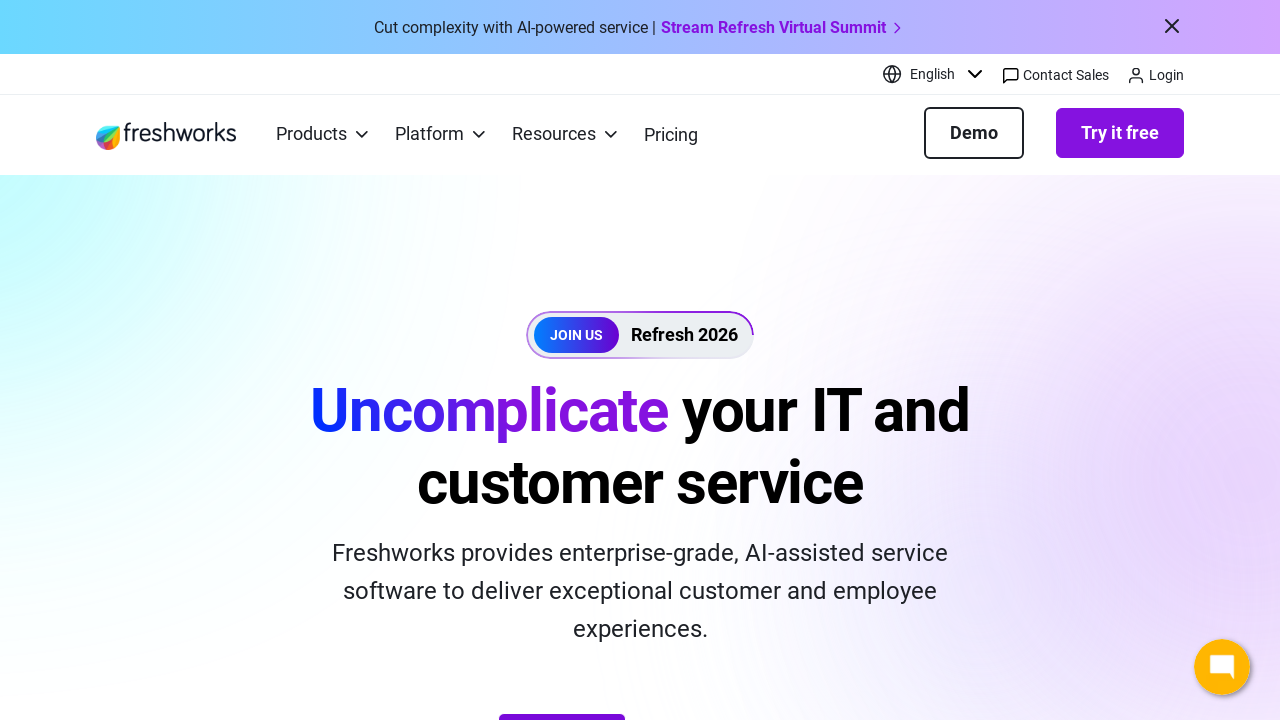

Retrieved text content from link 56
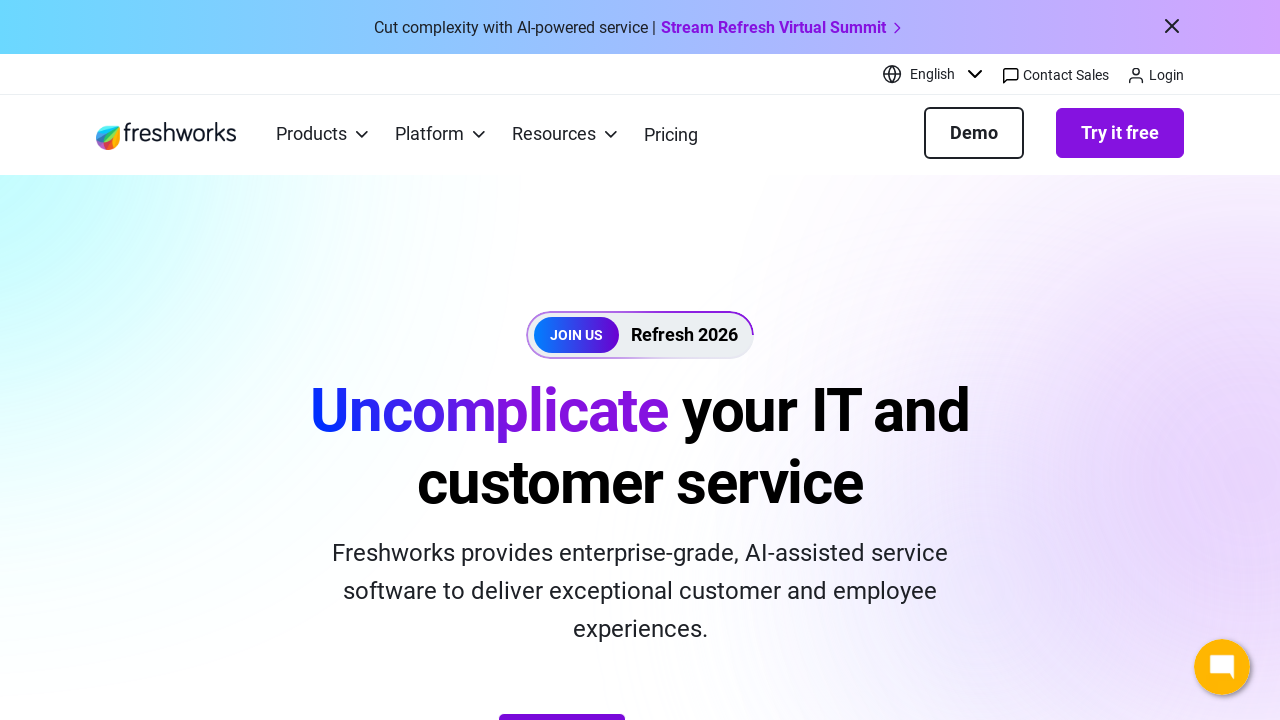

Retrieved href attribute from link 56 with text 'Events'
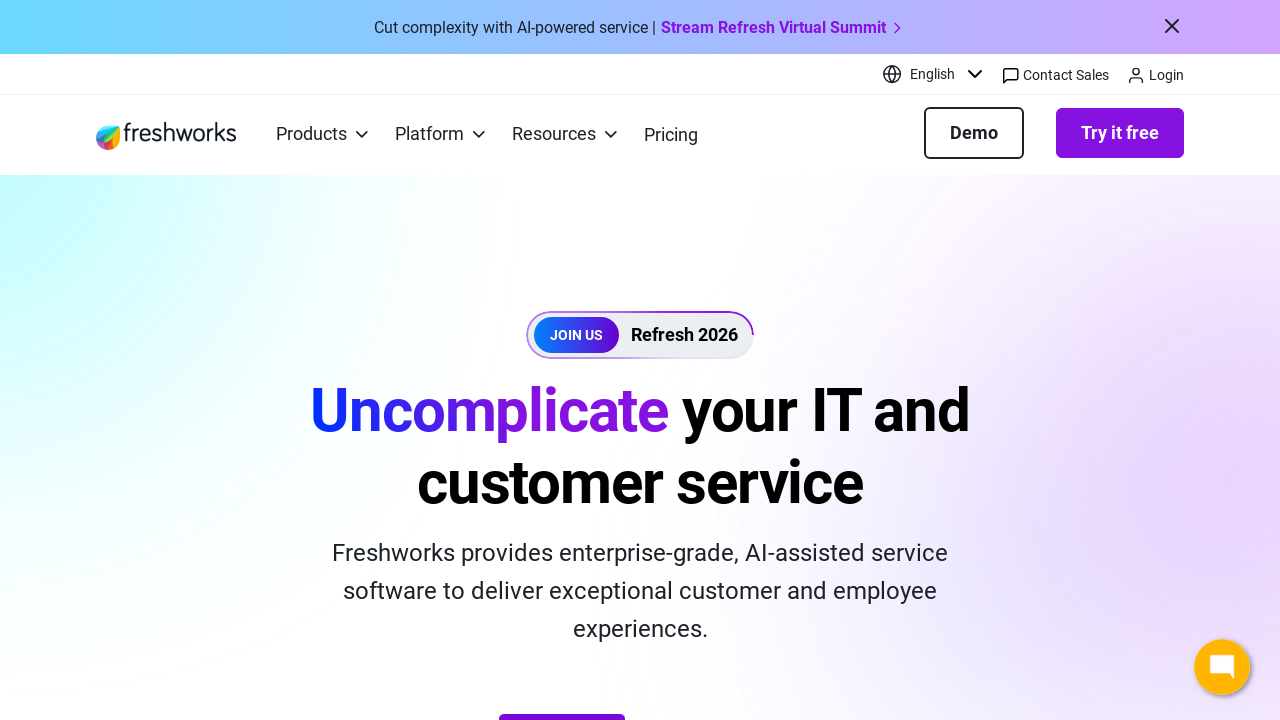

Retrieved text content from link 57
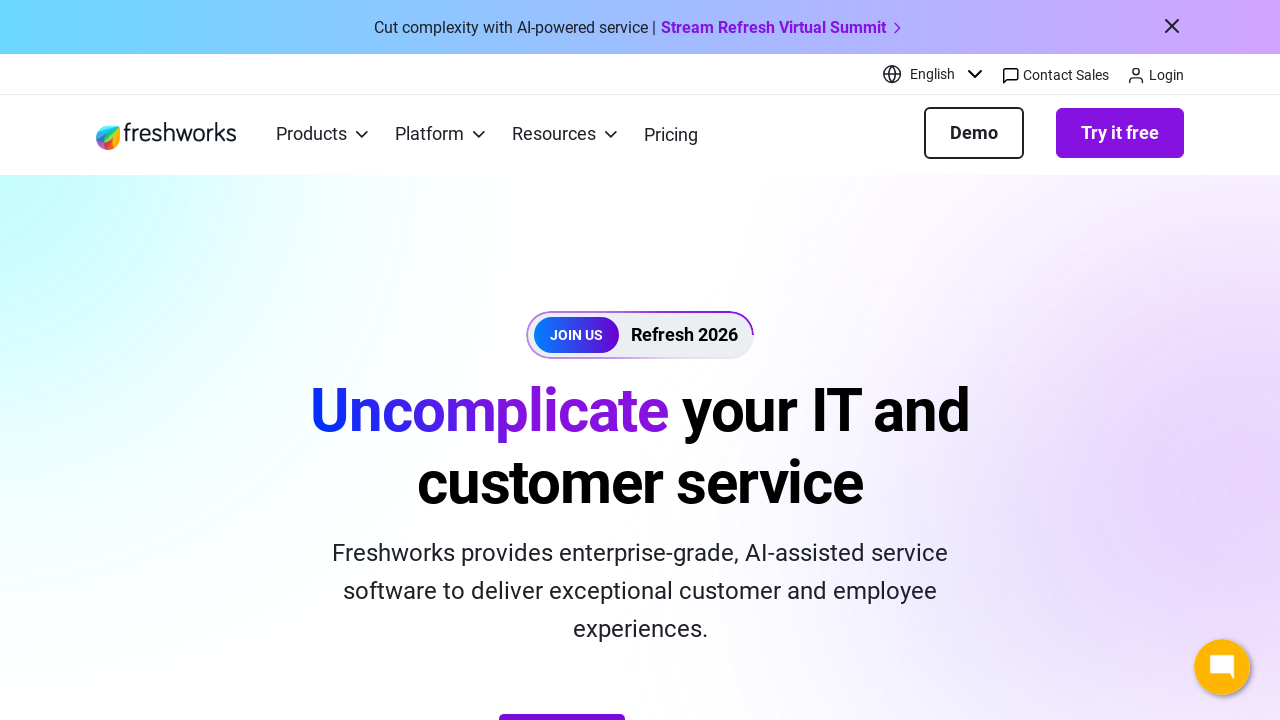

Retrieved href attribute from link 57 with text 'Insights & Trends'
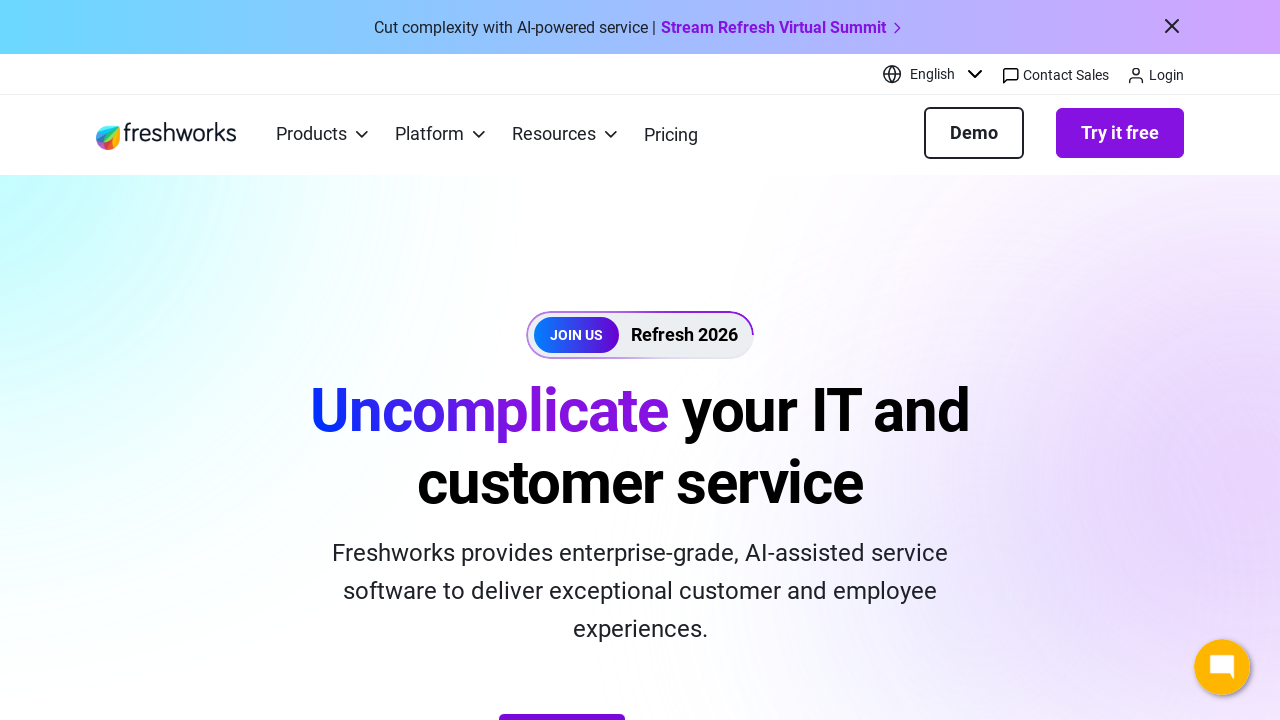

Retrieved text content from link 58
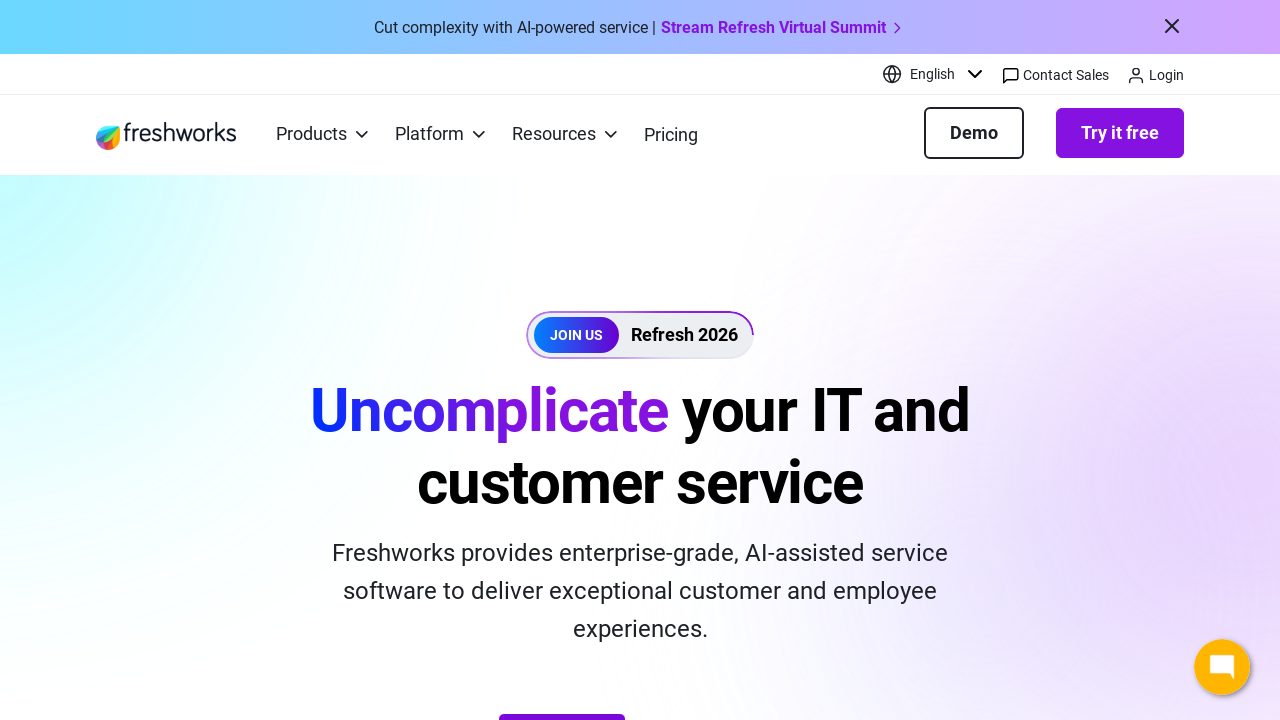

Retrieved href attribute from link 58 with text 'Newsroom'
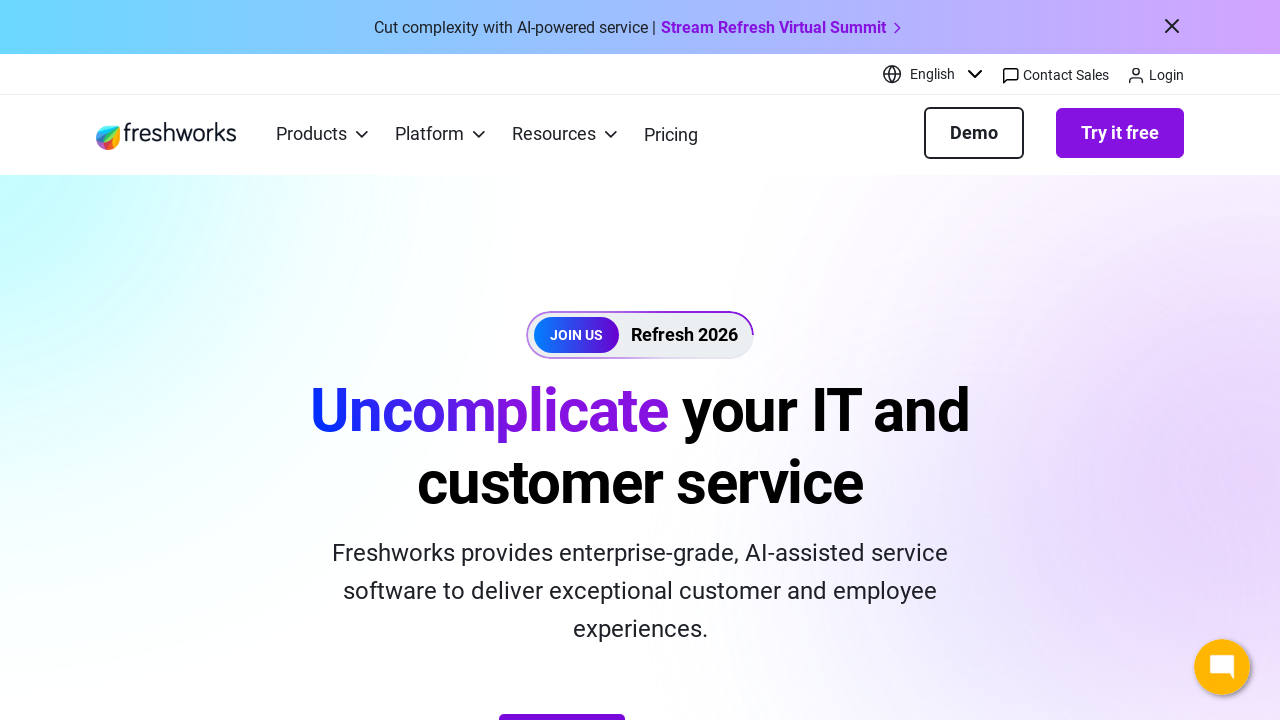

Retrieved text content from link 59
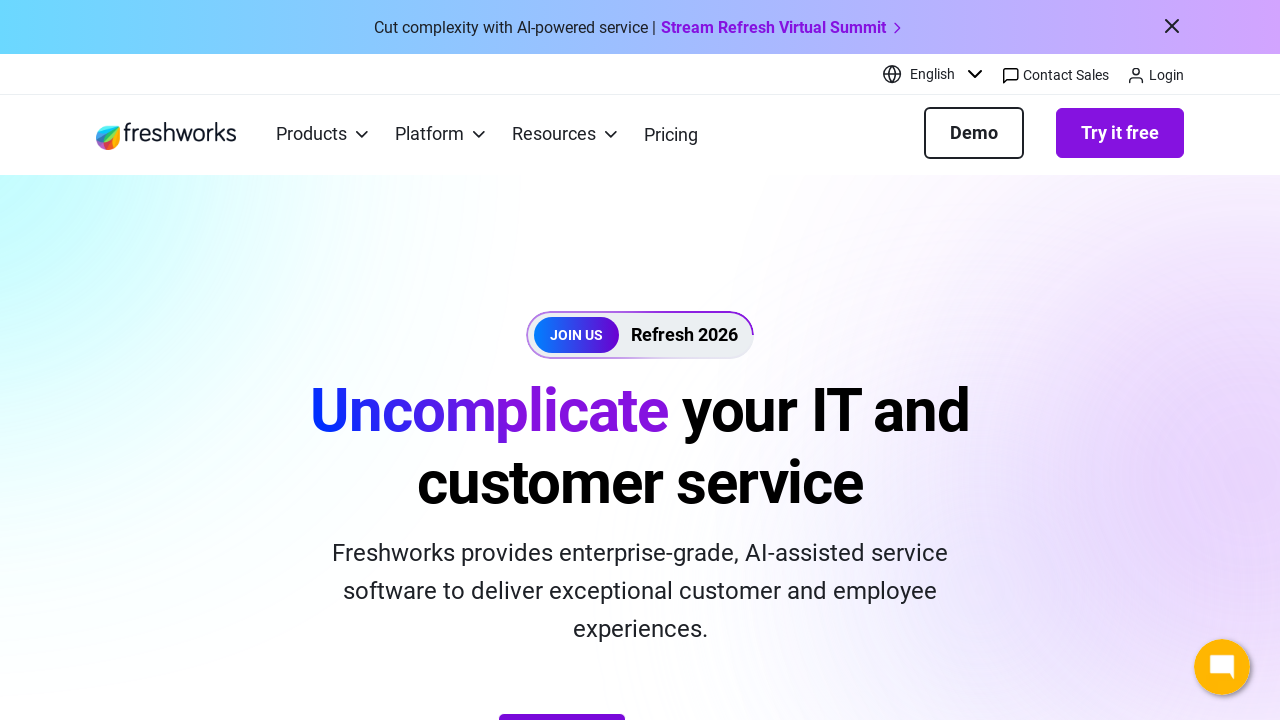

Retrieved href attribute from link 59 with text 'Contact'
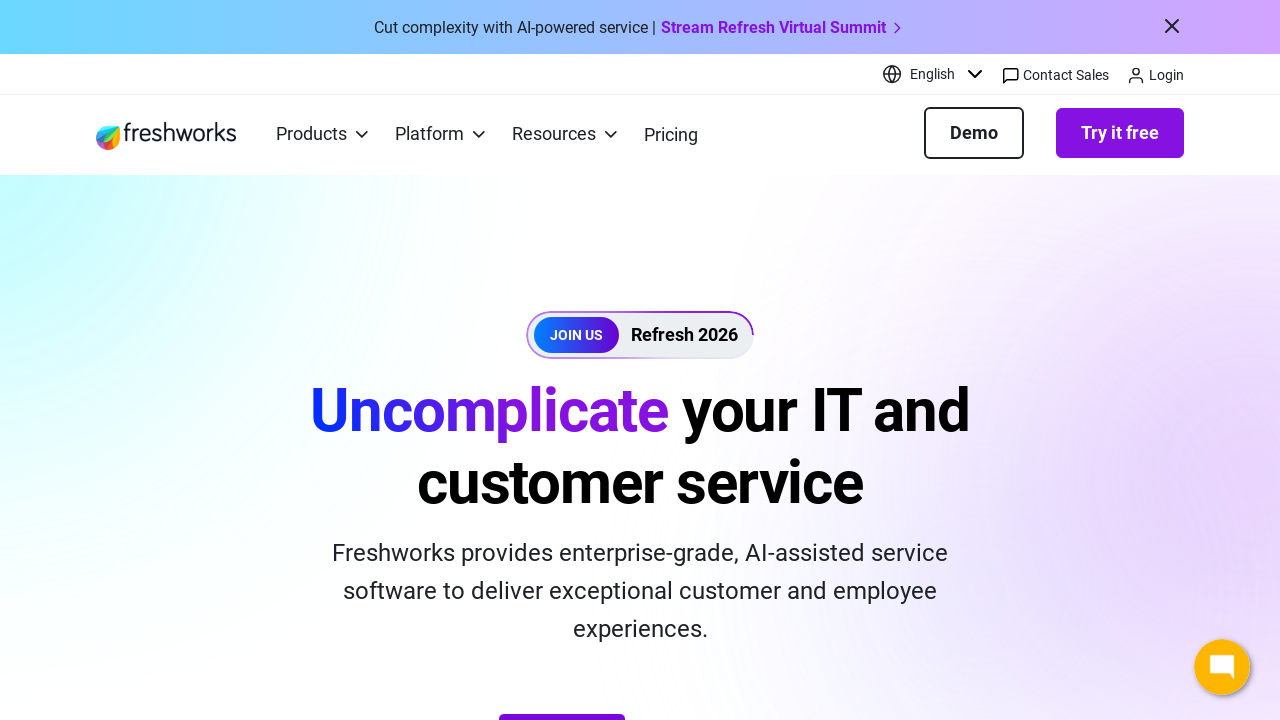

Retrieved text content from link 60
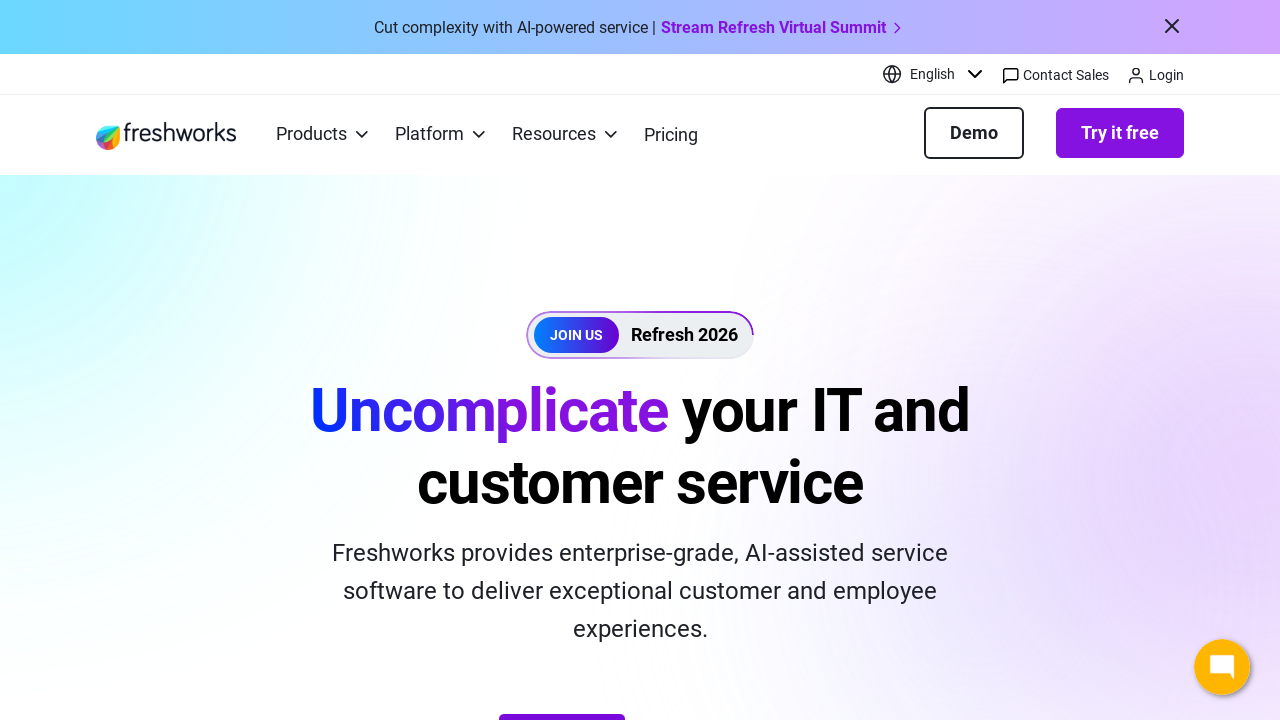

Retrieved href attribute from link 60 with text 'Support'
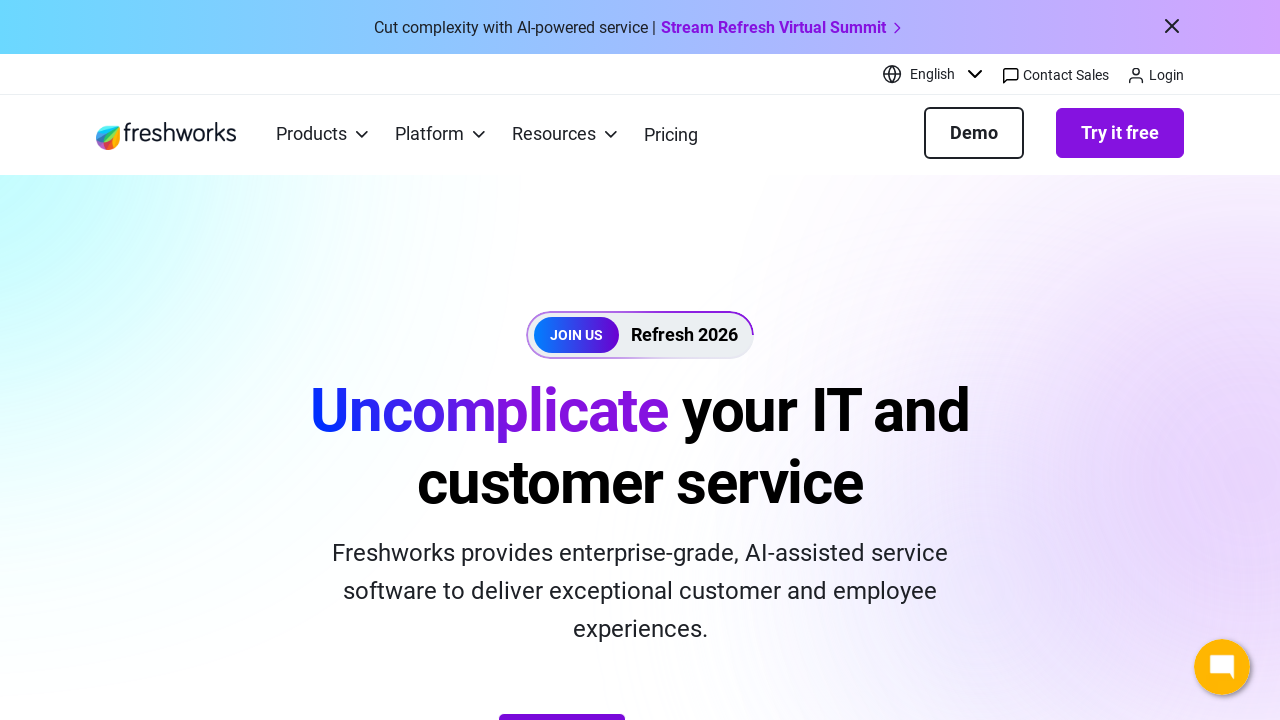

Retrieved text content from link 61
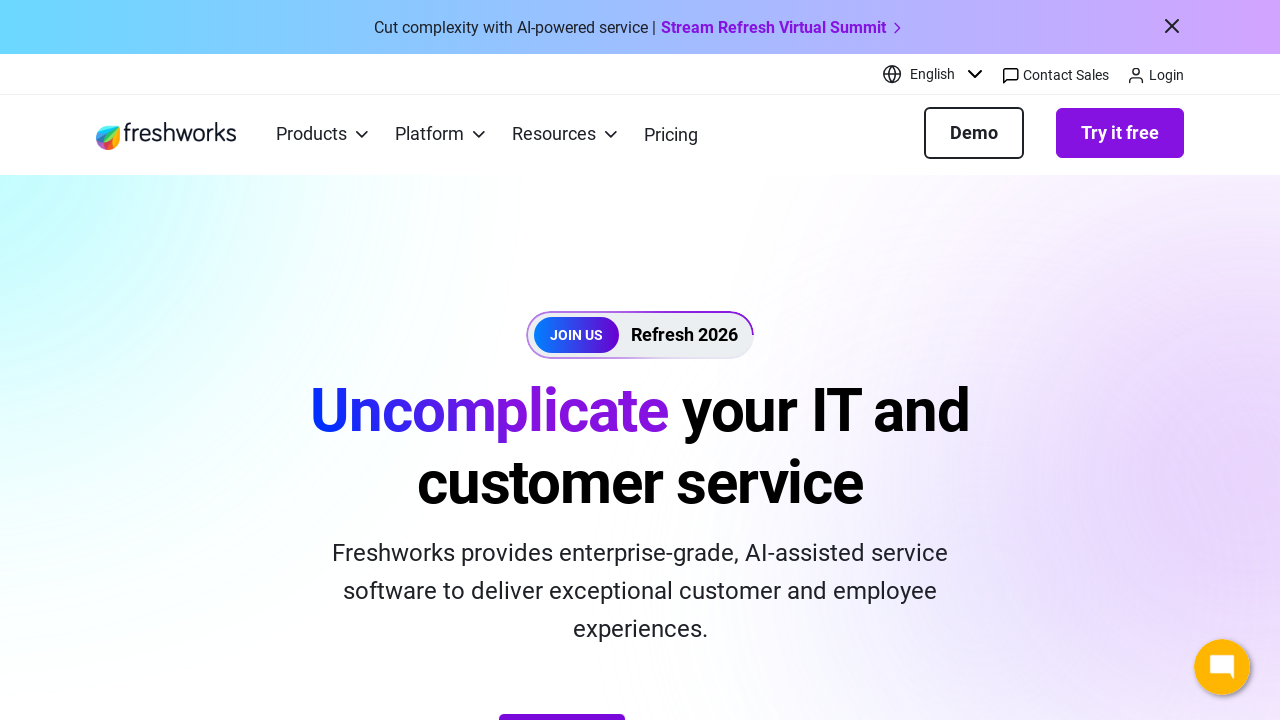

Retrieved href attribute from link 61 with text 'Training & Certification'
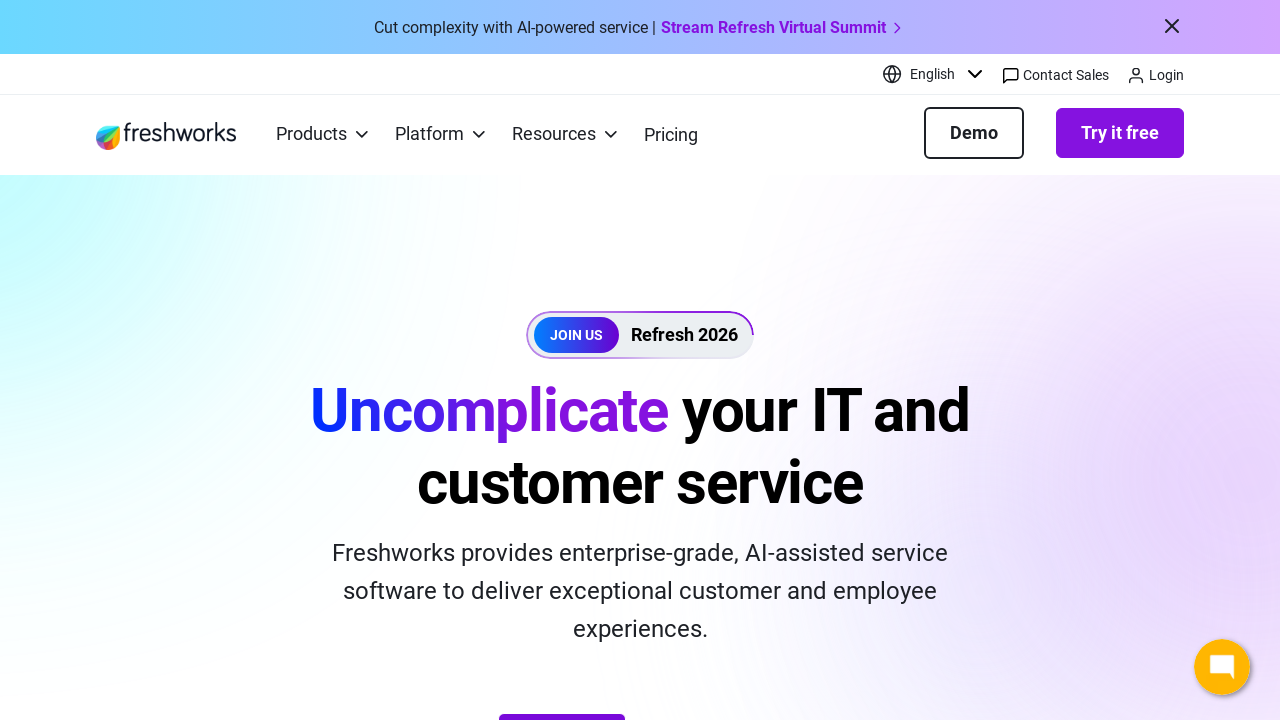

Retrieved text content from link 62
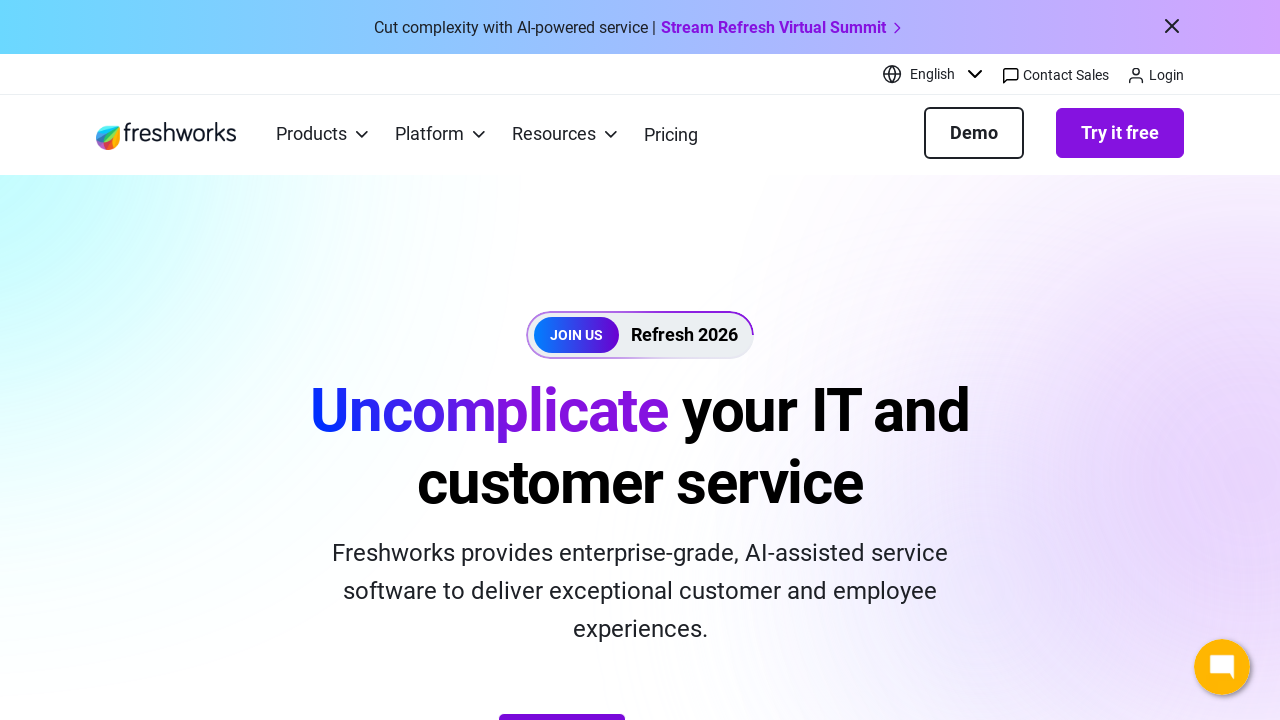

Retrieved href attribute from link 62 with text 'Services'
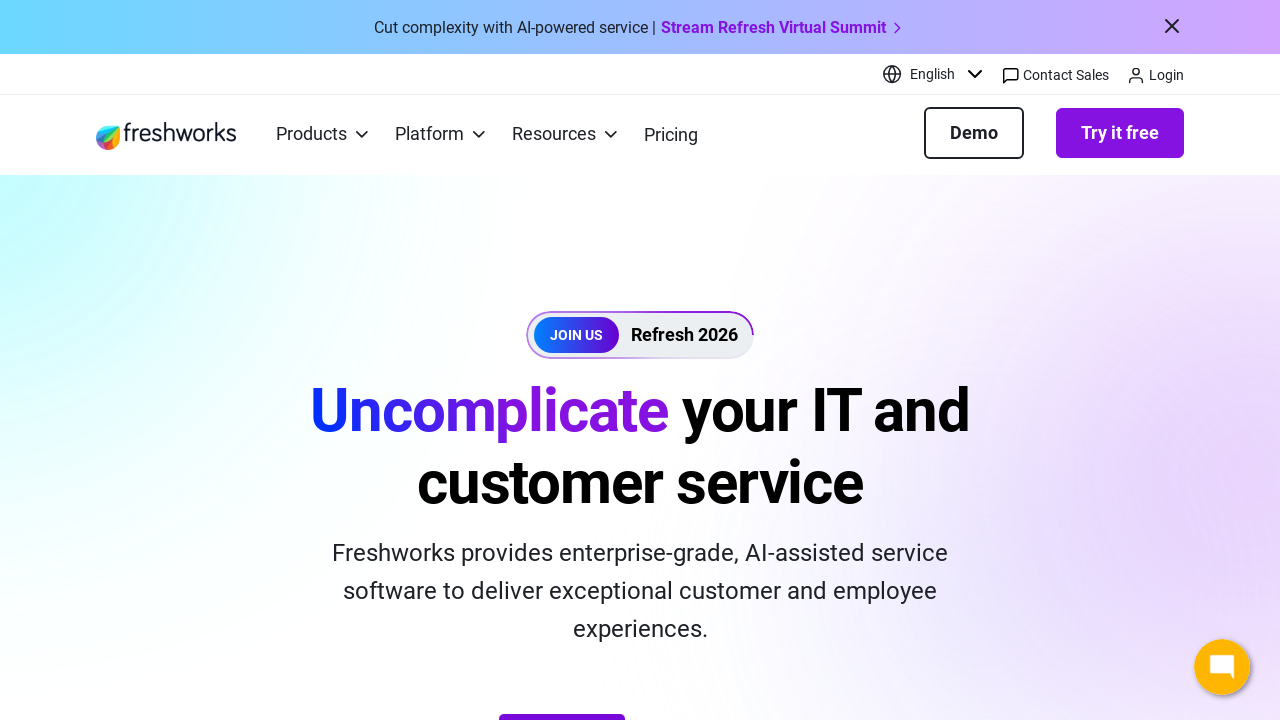

Retrieved text content from link 63
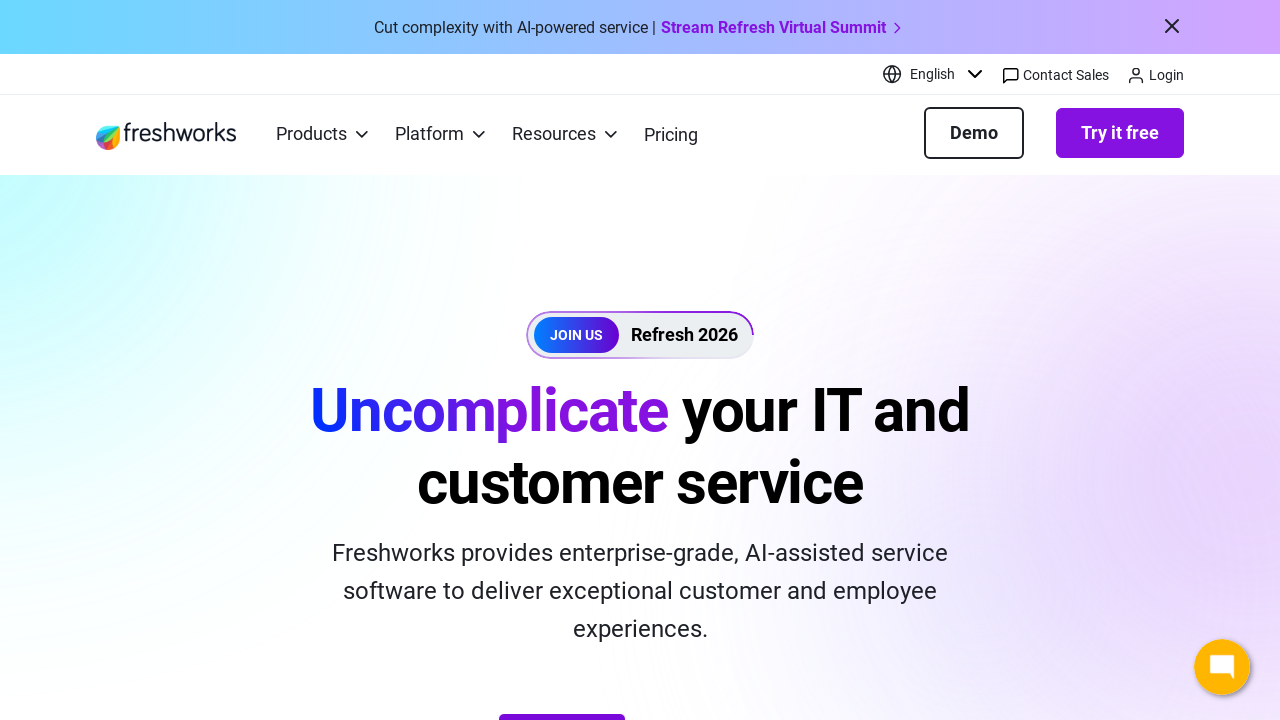

Retrieved href attribute from link 63 with text 'Student Academy'
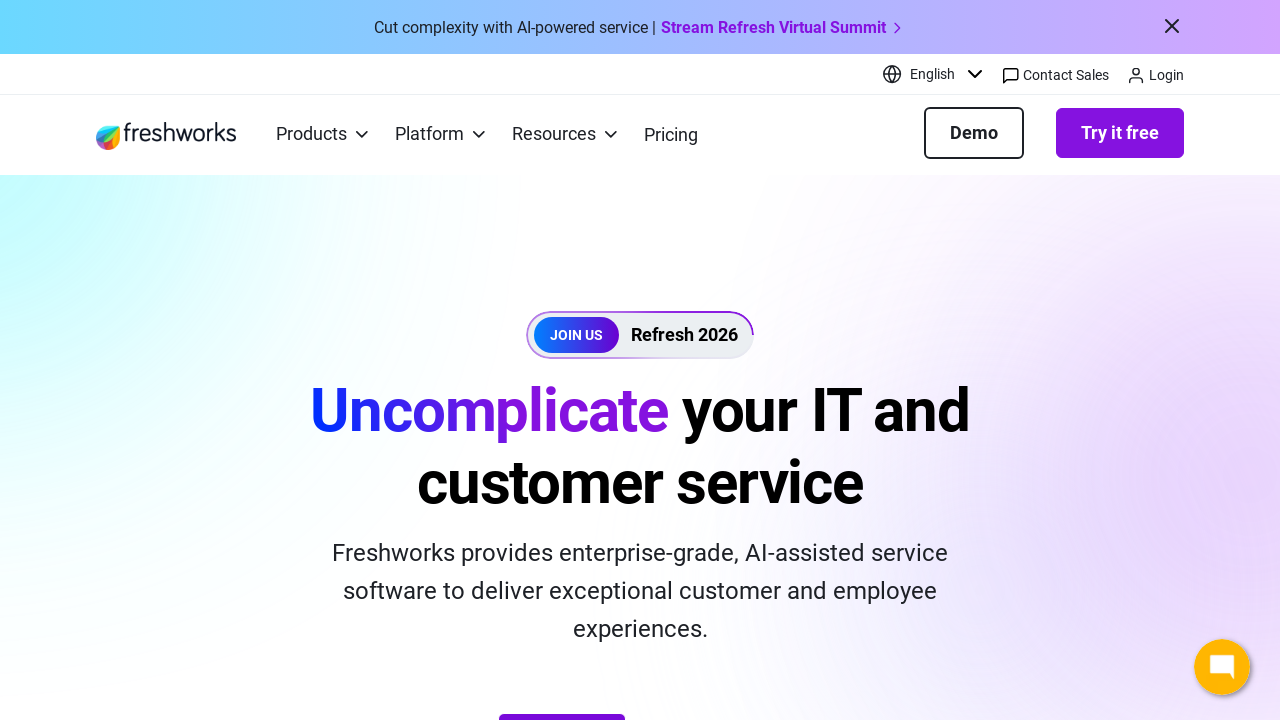

Retrieved text content from link 64
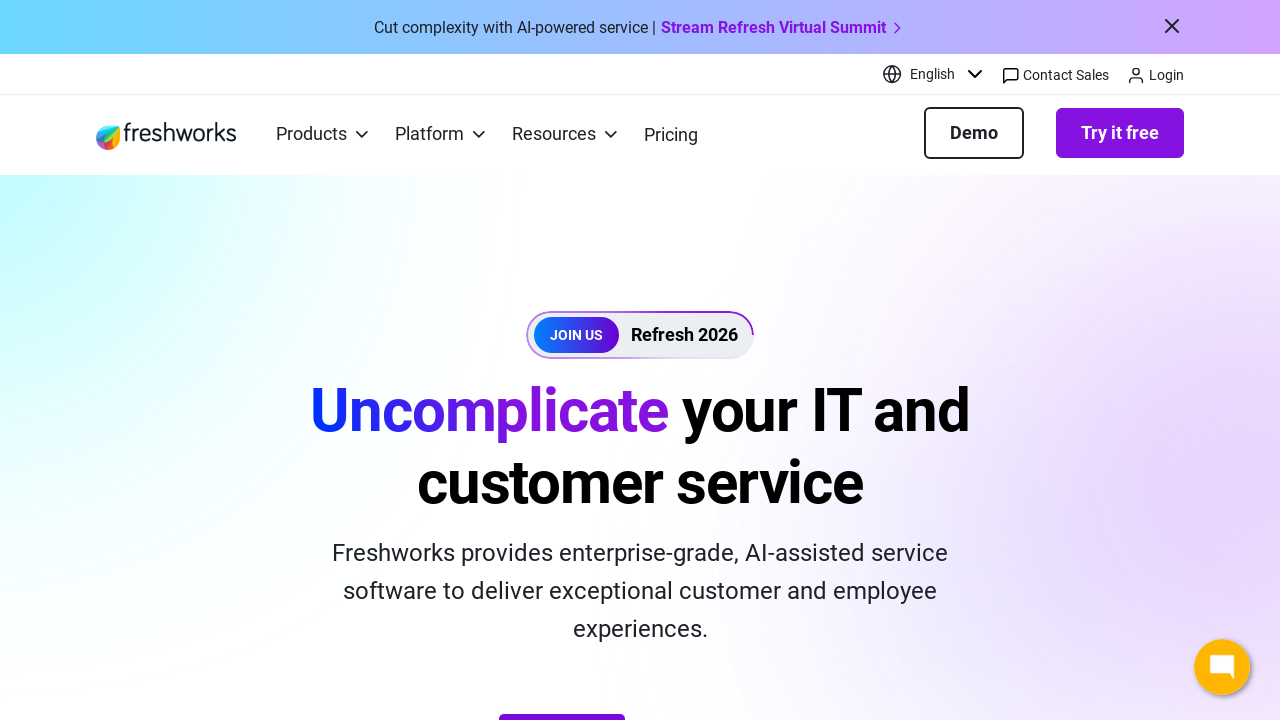

Retrieved href attribute from link 64 with text 'Community'
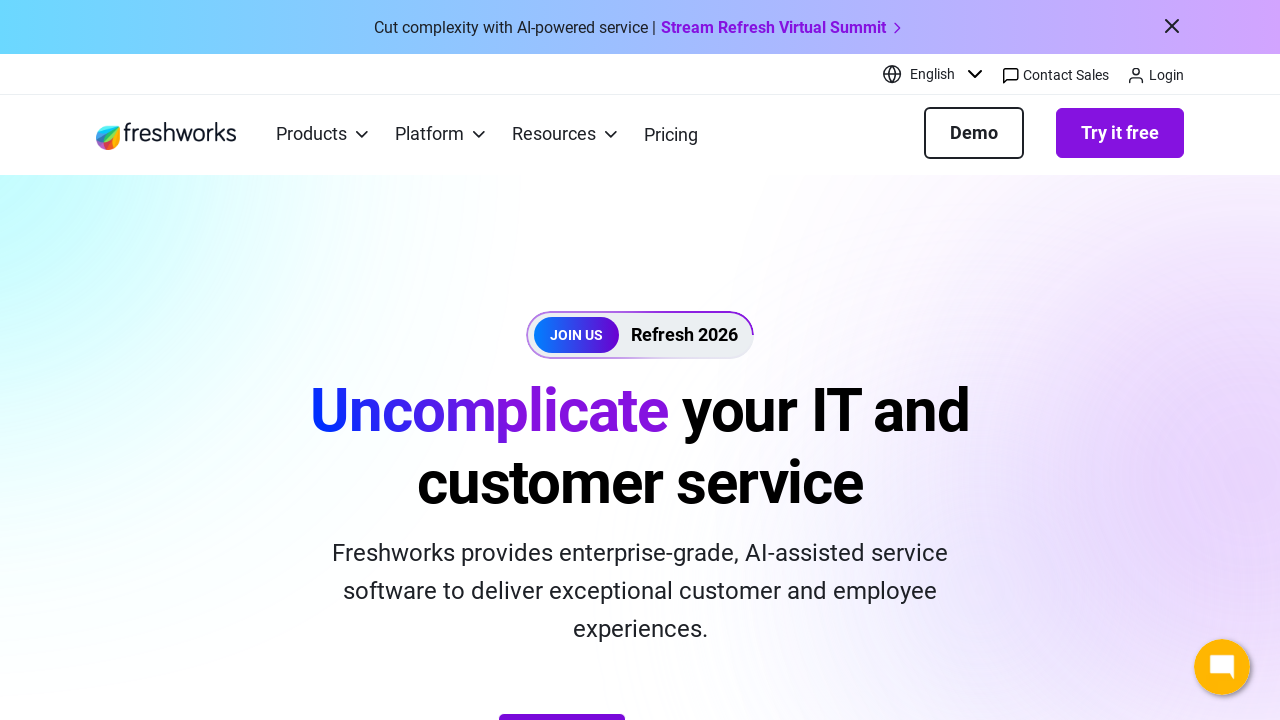

Retrieved text content from link 65
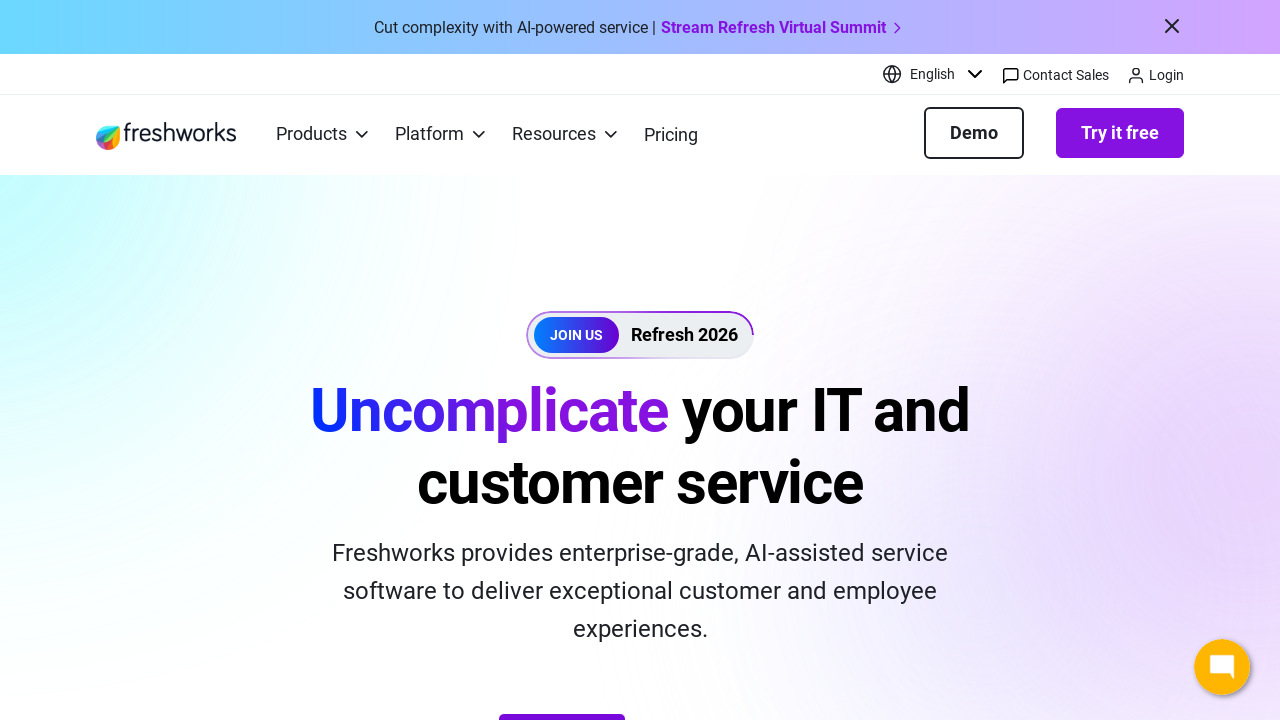

Retrieved href attribute from link 65 with text 'What’s New'
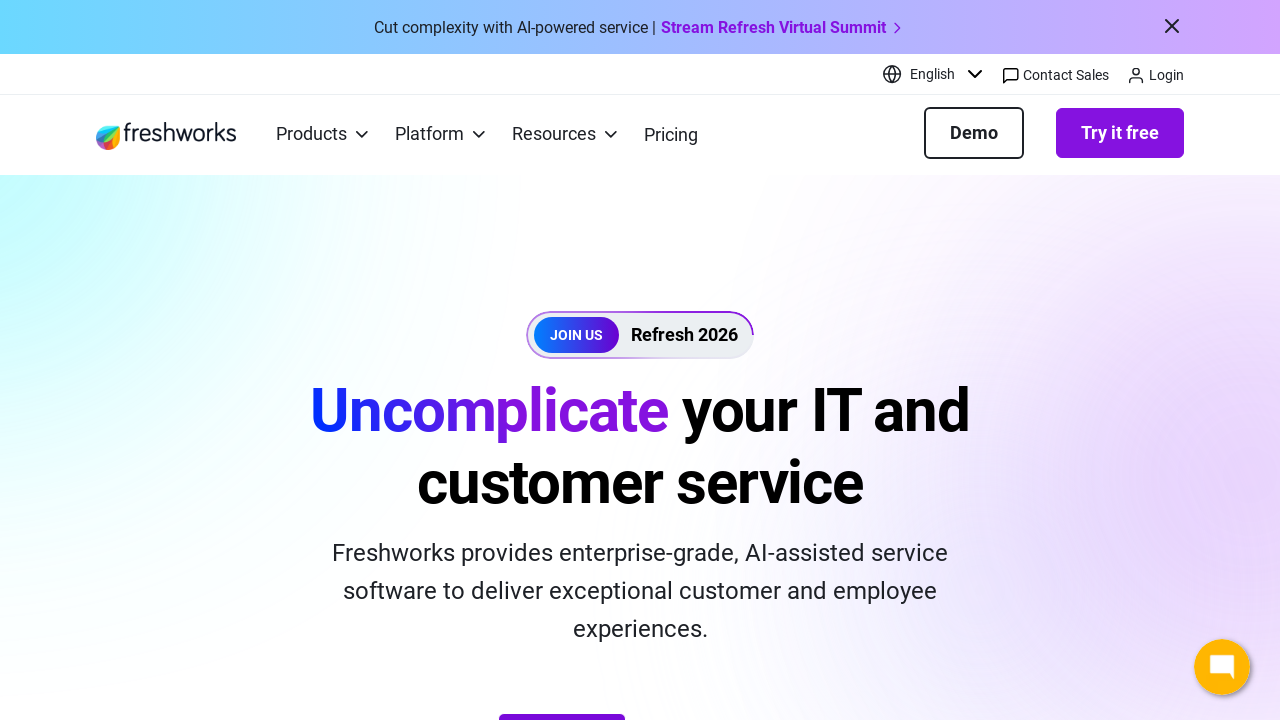

Retrieved text content from link 66
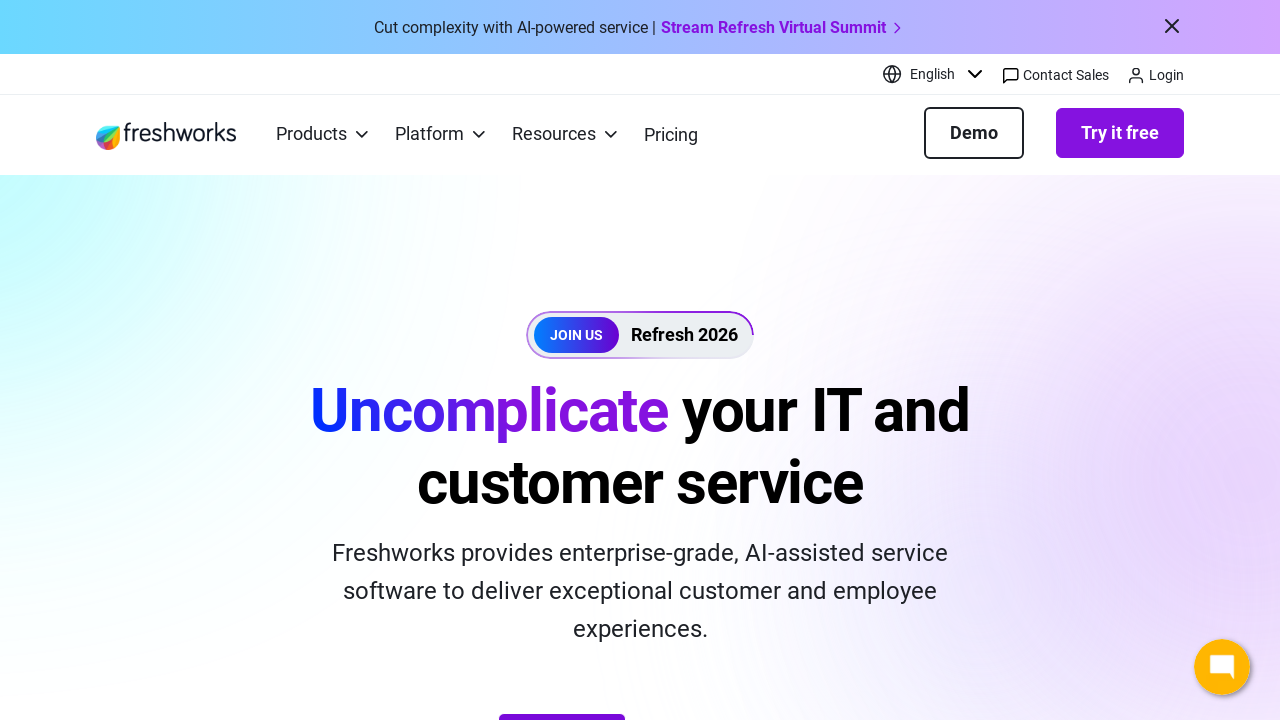

Retrieved href attribute from link 66 with text 'Freshdesk Omni'
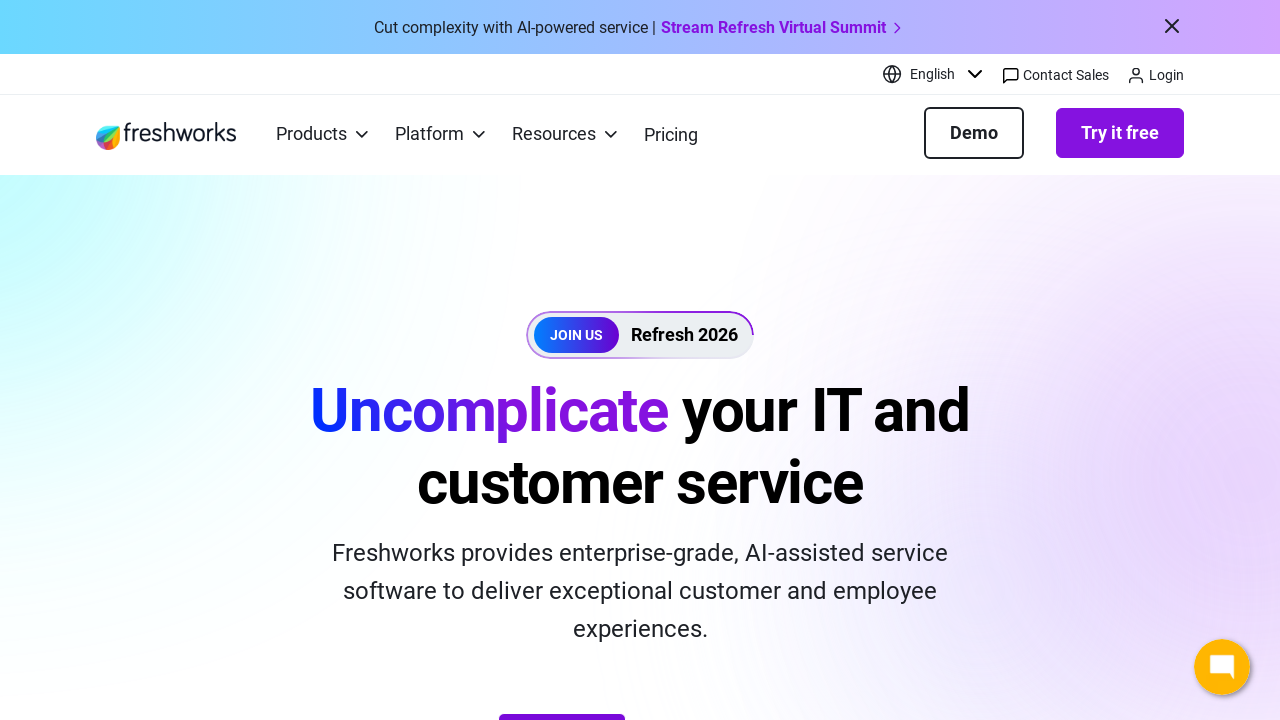

Retrieved text content from link 67
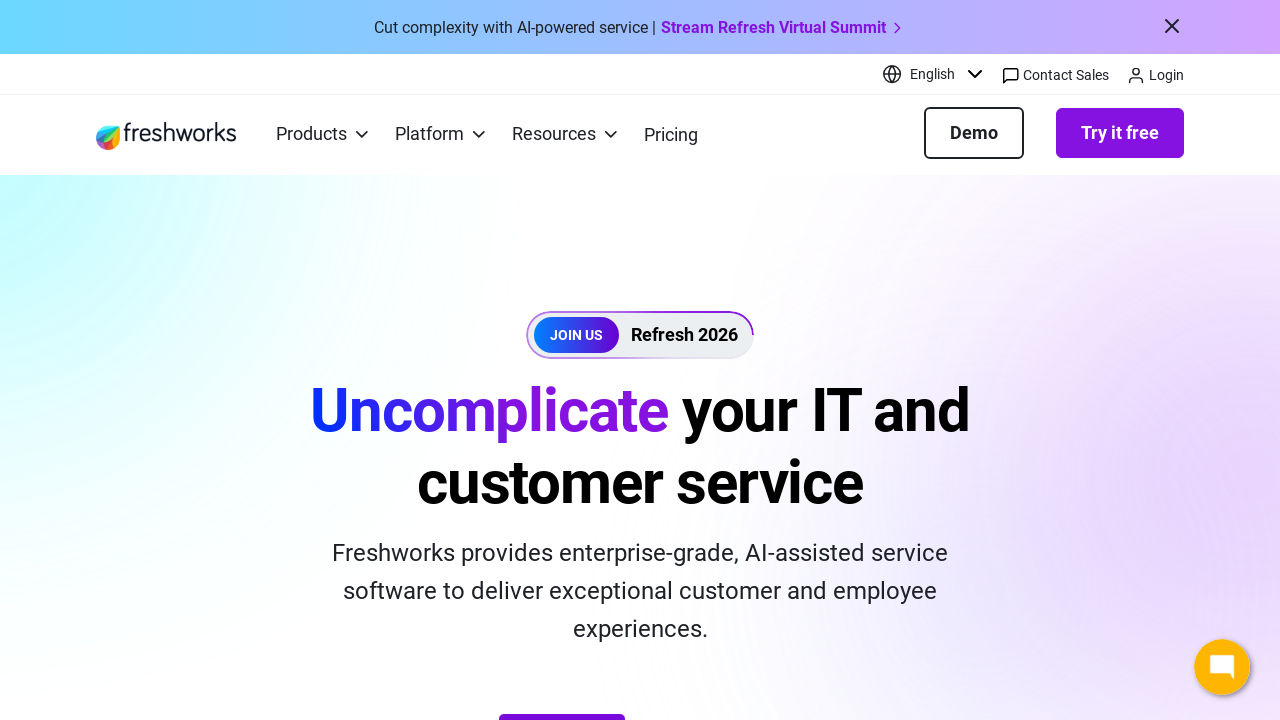

Retrieved href attribute from link 67 with text 'Freshdesk'
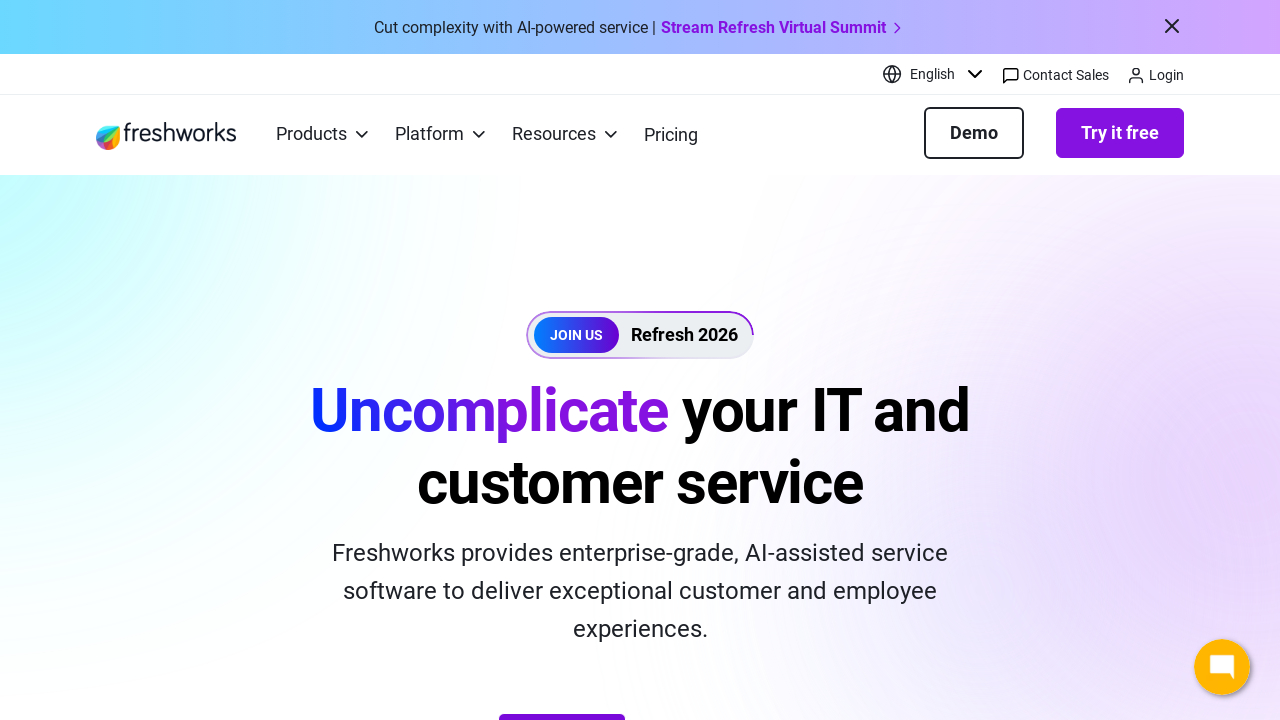

Retrieved text content from link 68
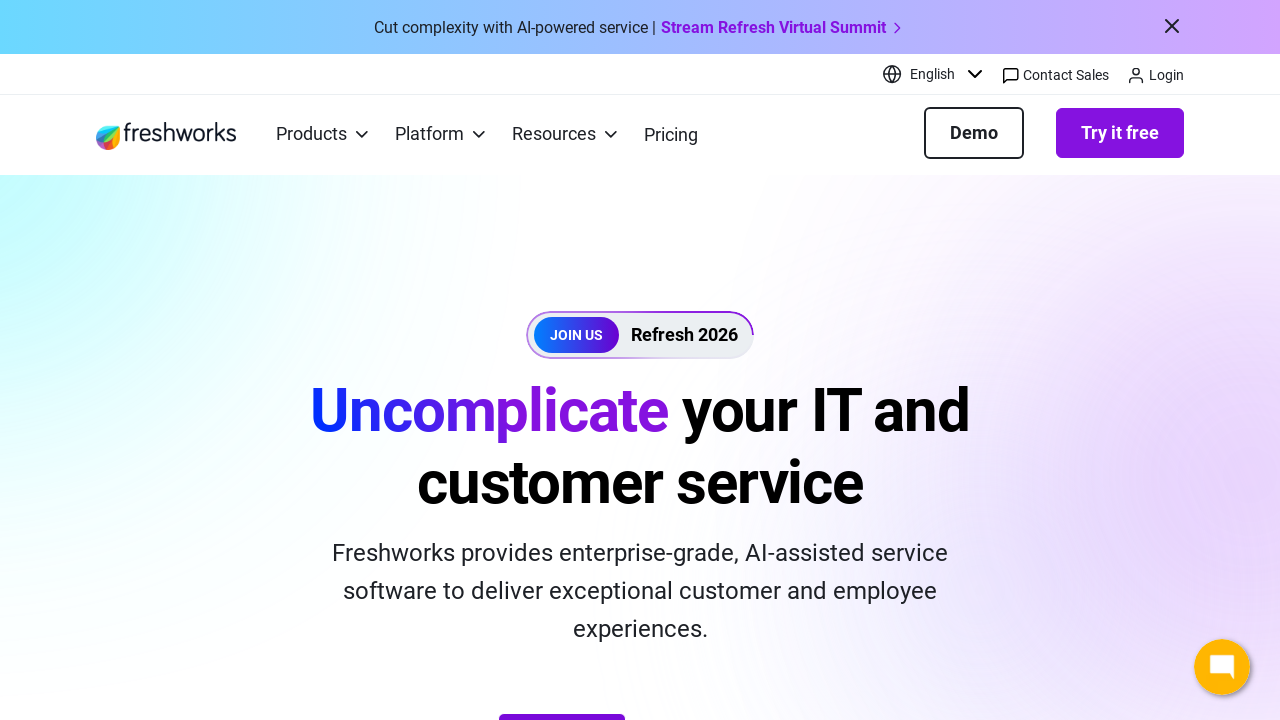

Retrieved href attribute from link 68 with text 'Freshchat'
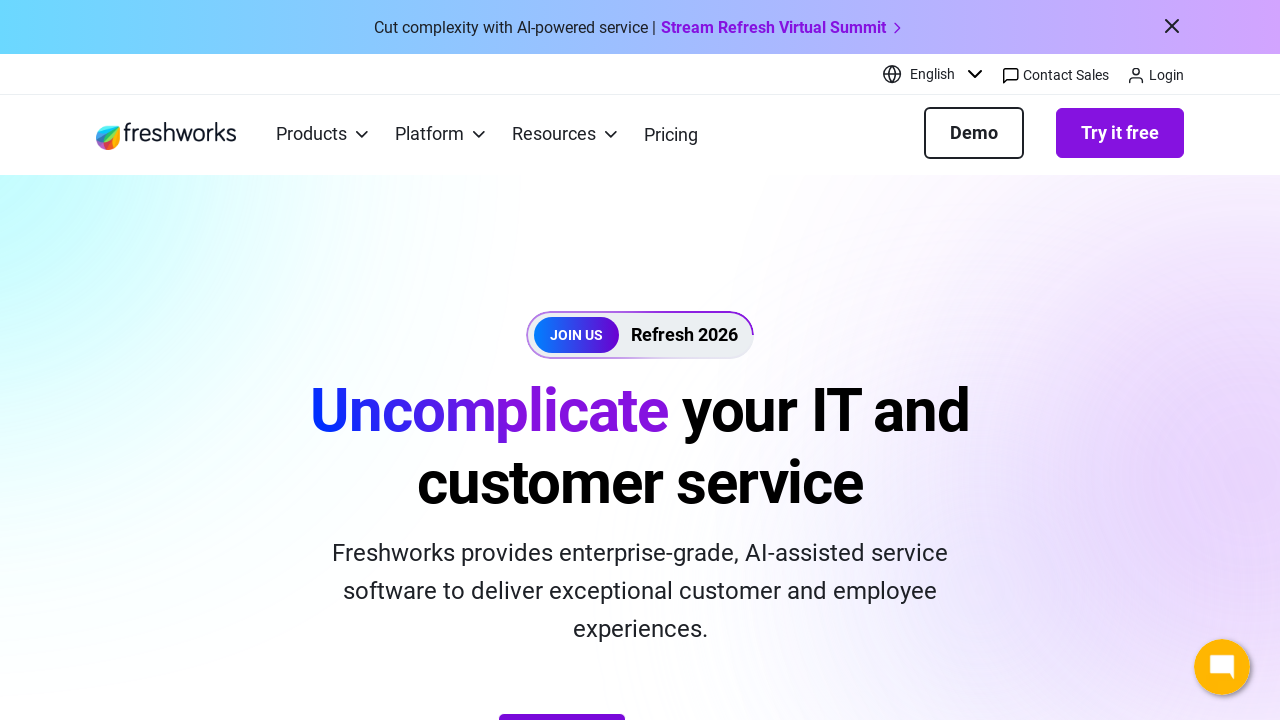

Retrieved text content from link 69
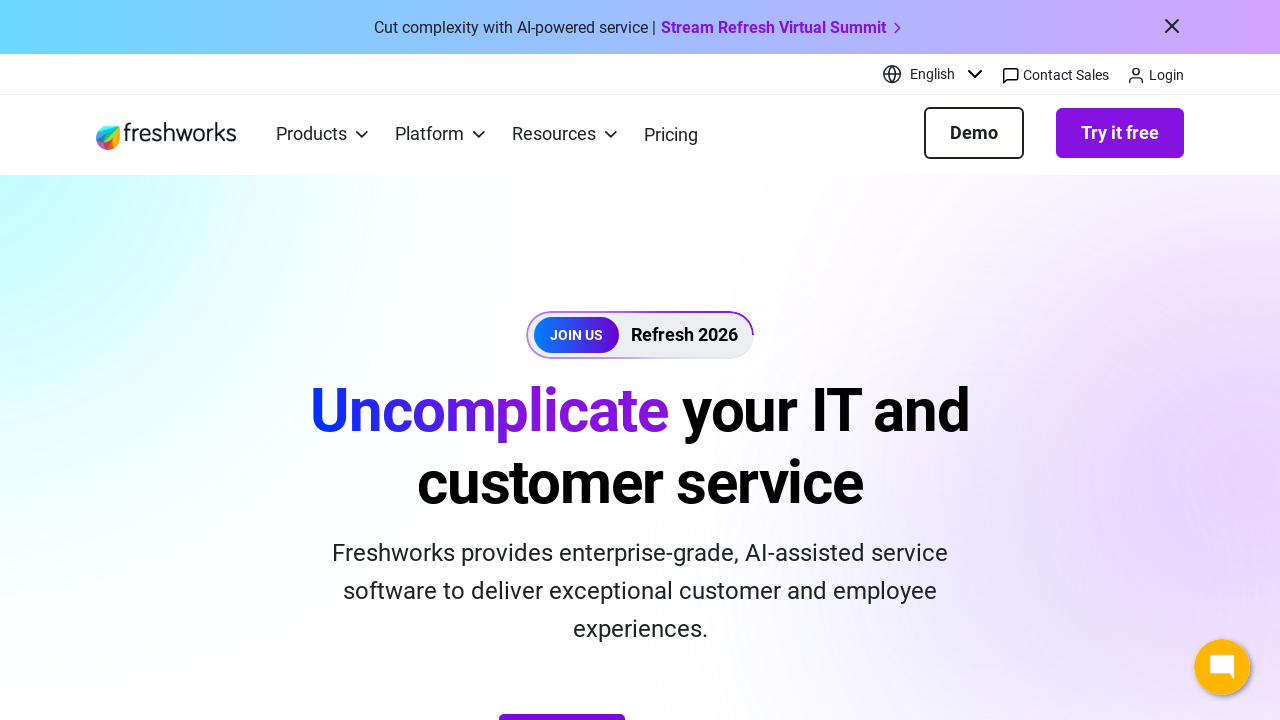

Retrieved href attribute from link 69 with text 'Freshservice'
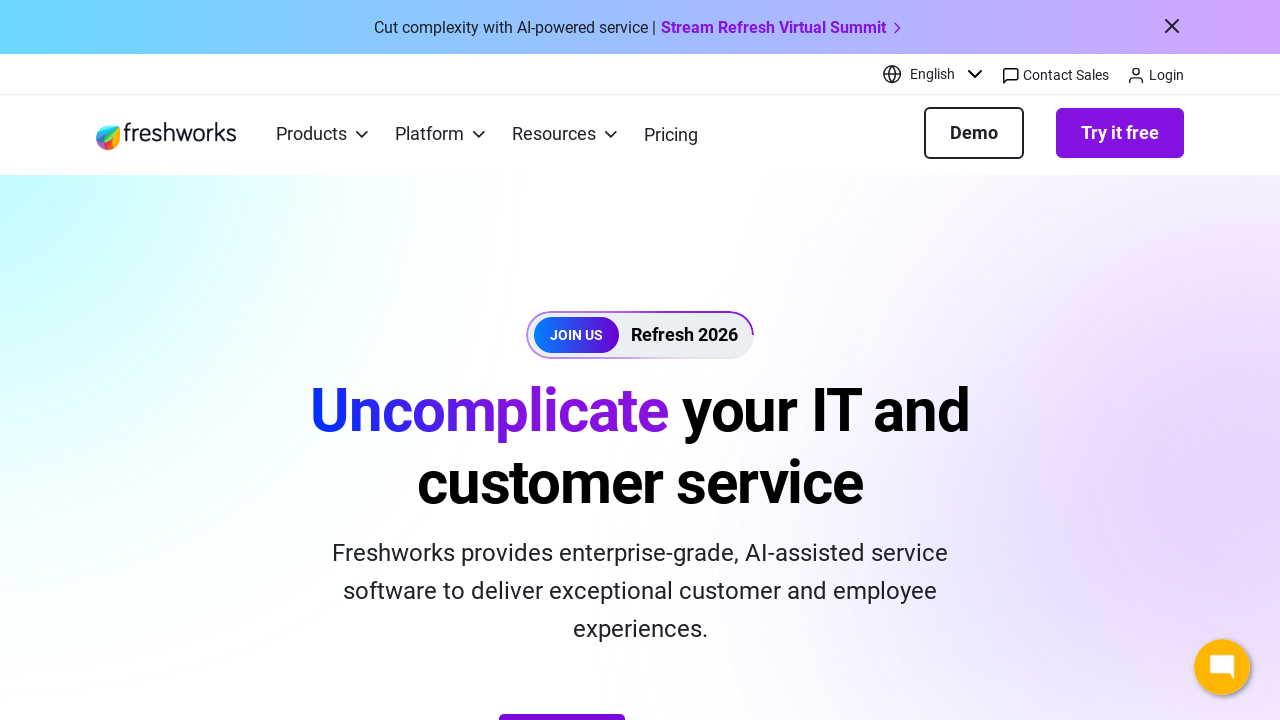

Retrieved text content from link 70
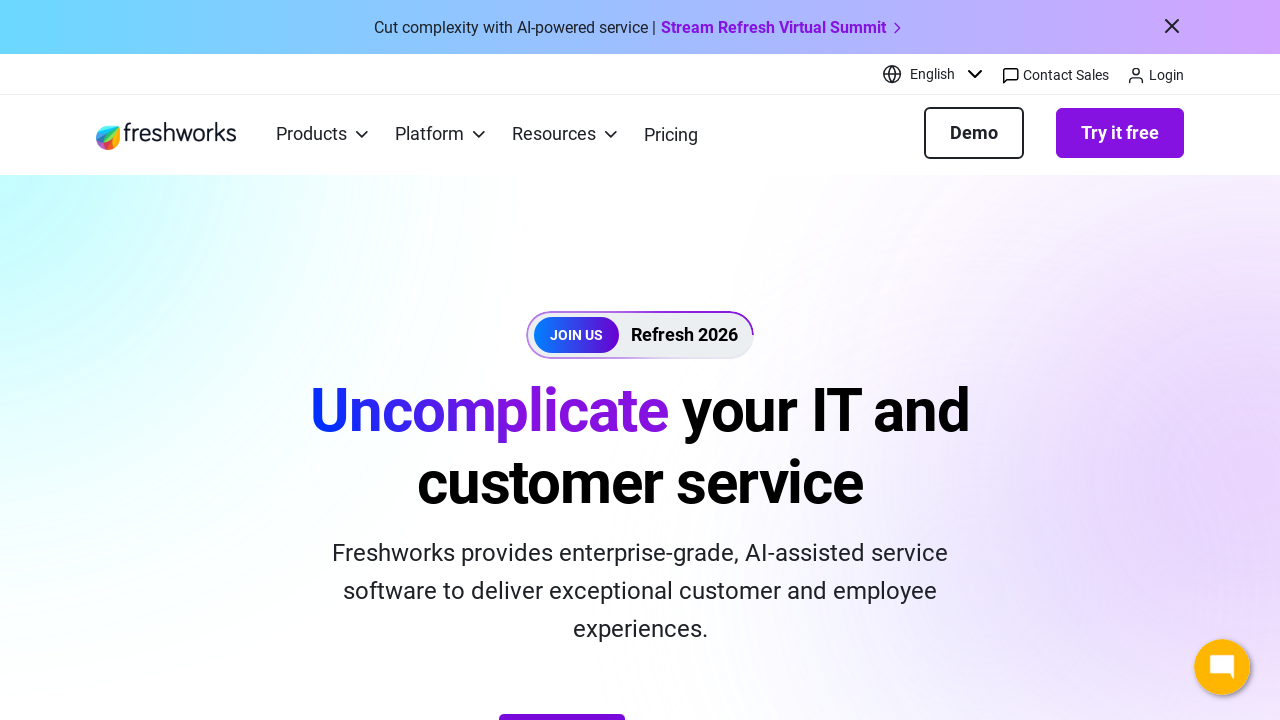

Retrieved href attribute from link 70 with text 'Freshservice for MSPs'
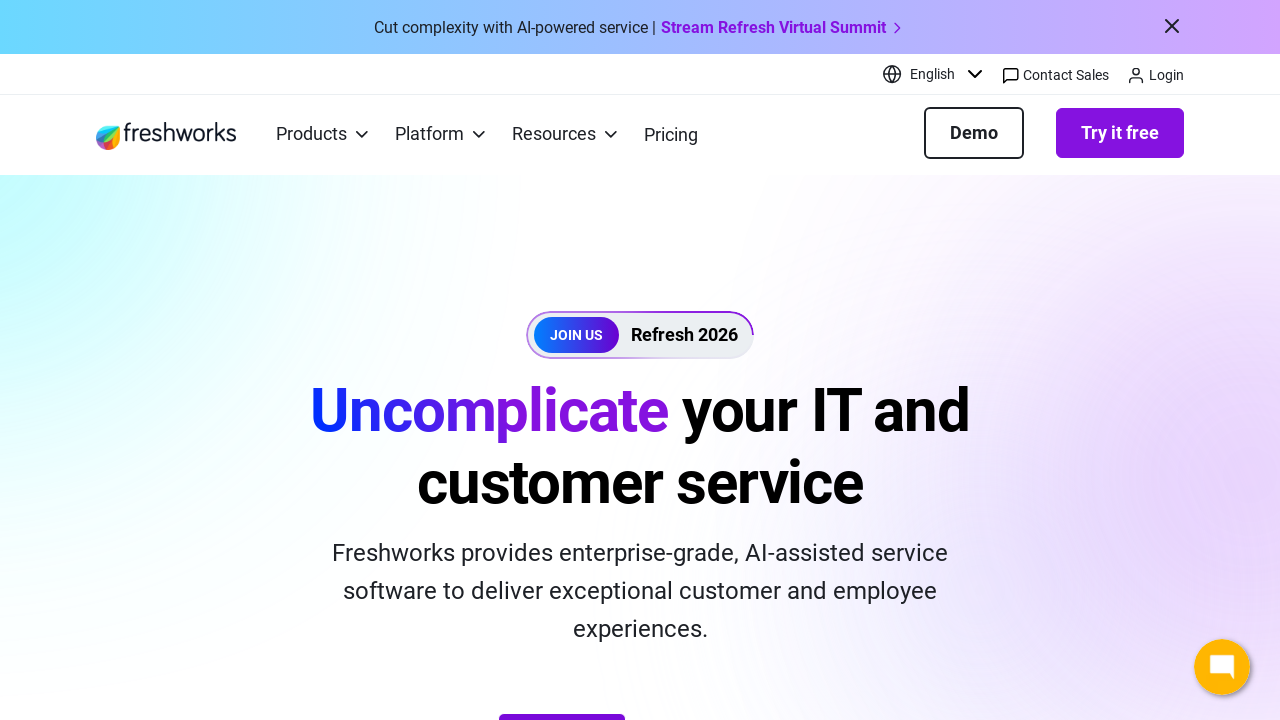

Retrieved text content from link 71
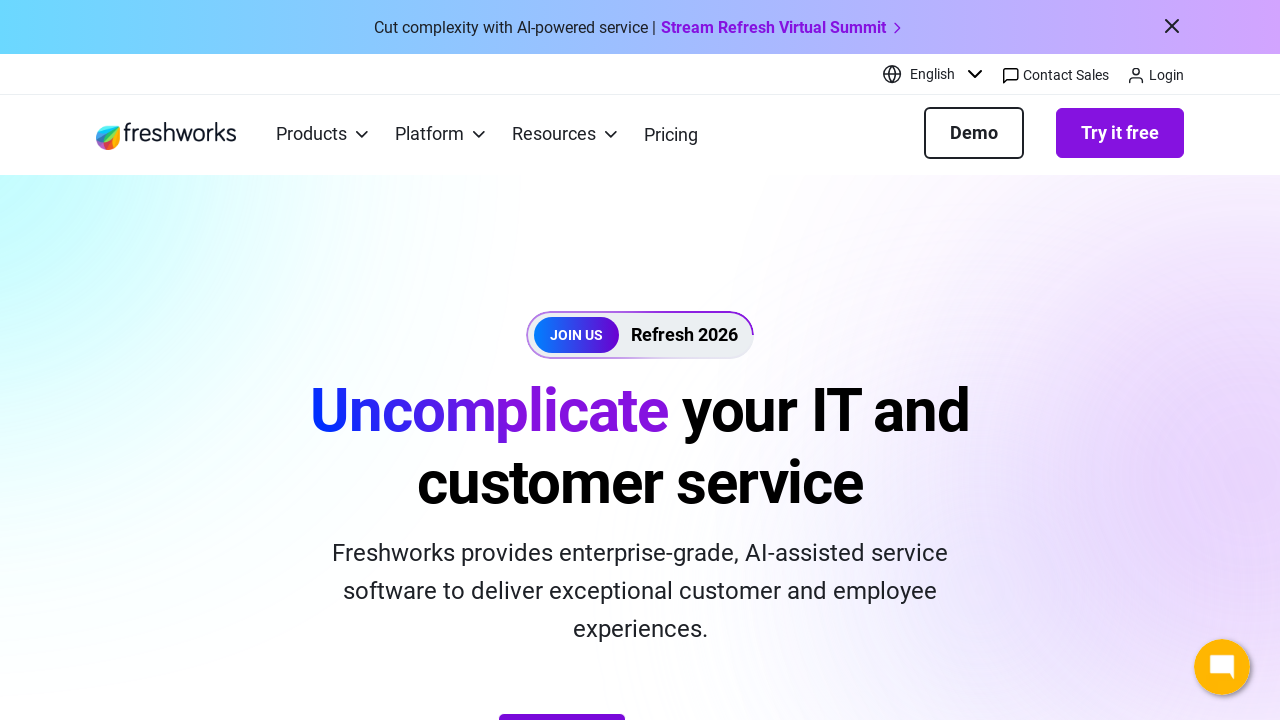

Retrieved href attribute from link 71 with text 'Freshservice for Business Teams'
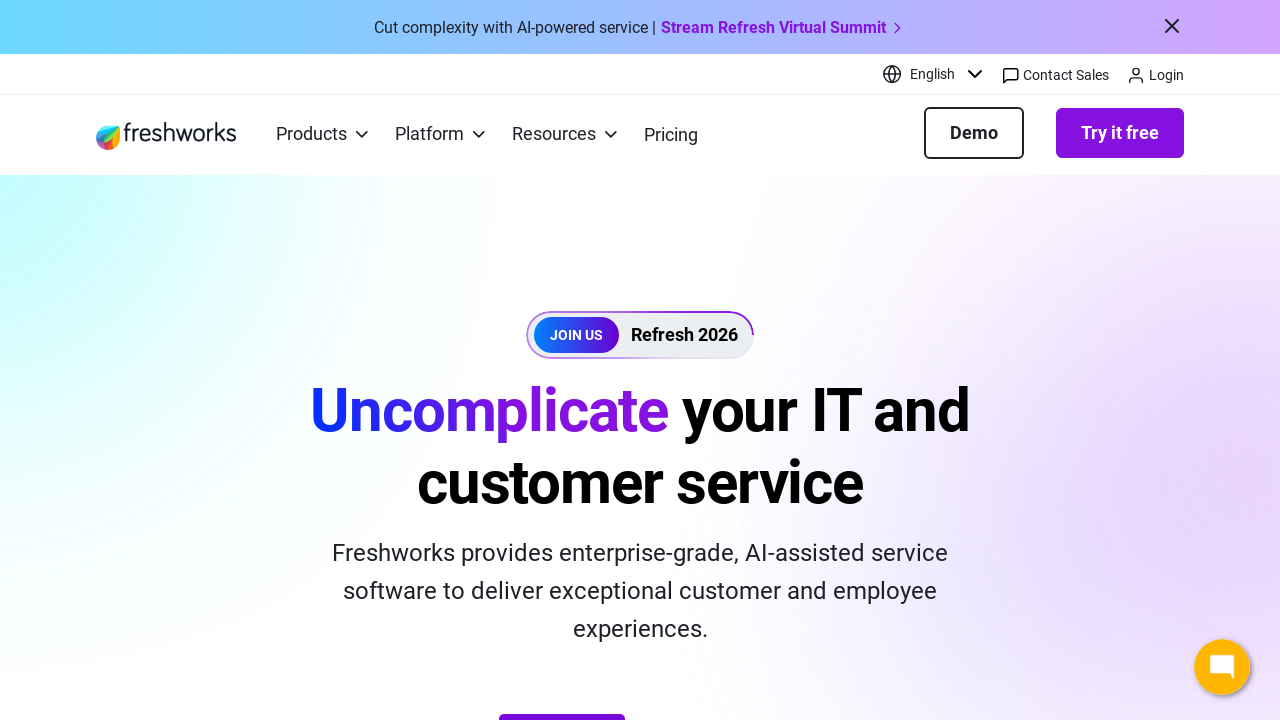

Retrieved text content from link 72
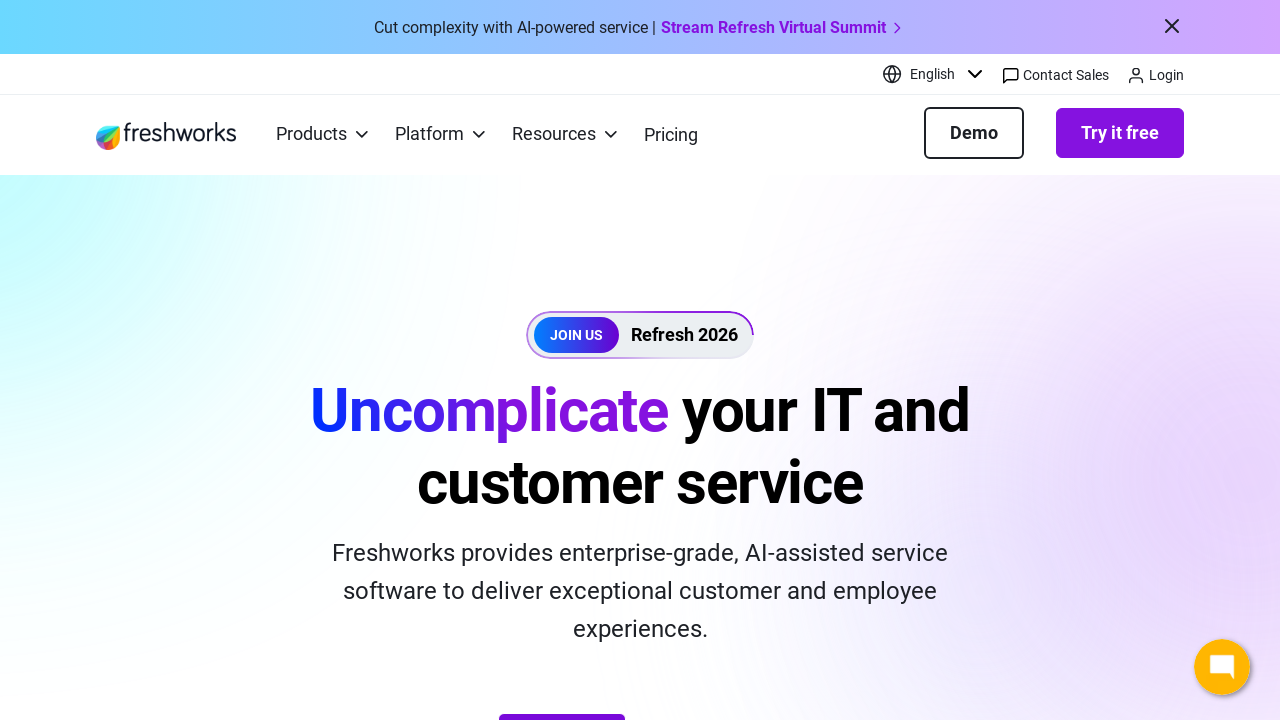

Retrieved href attribute from link 72 with text 'Freshsales'
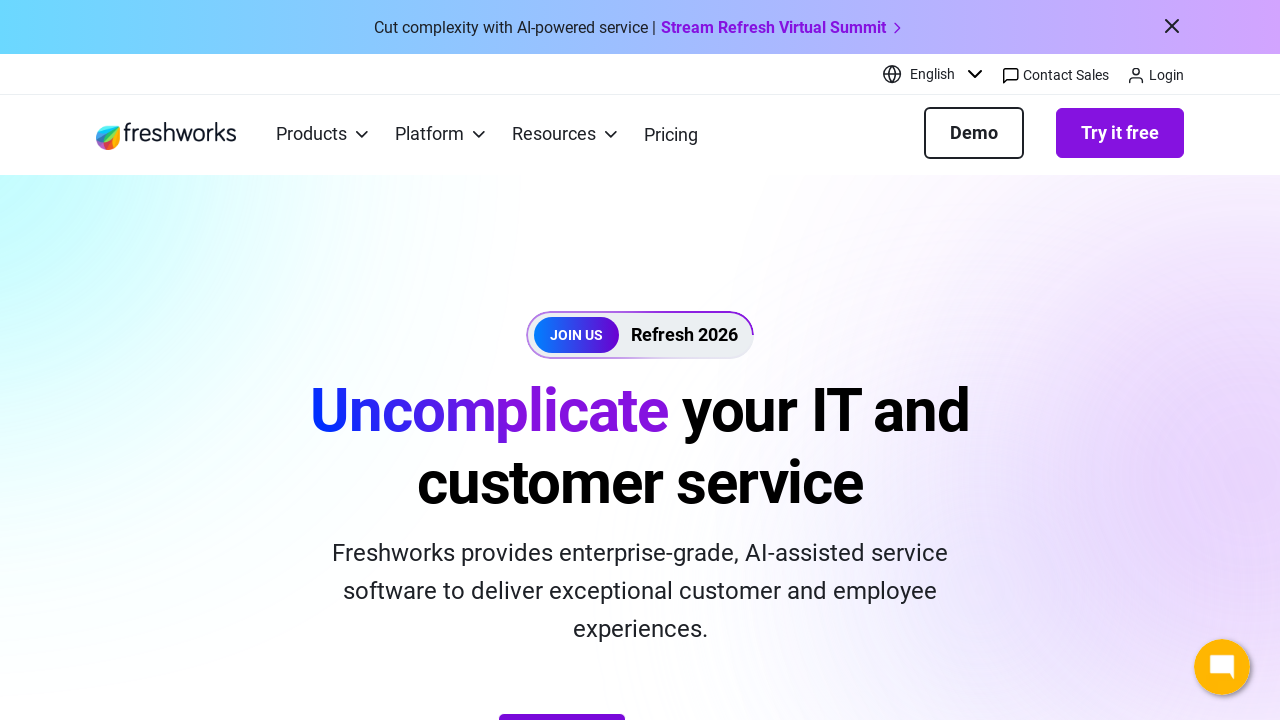

Retrieved text content from link 73
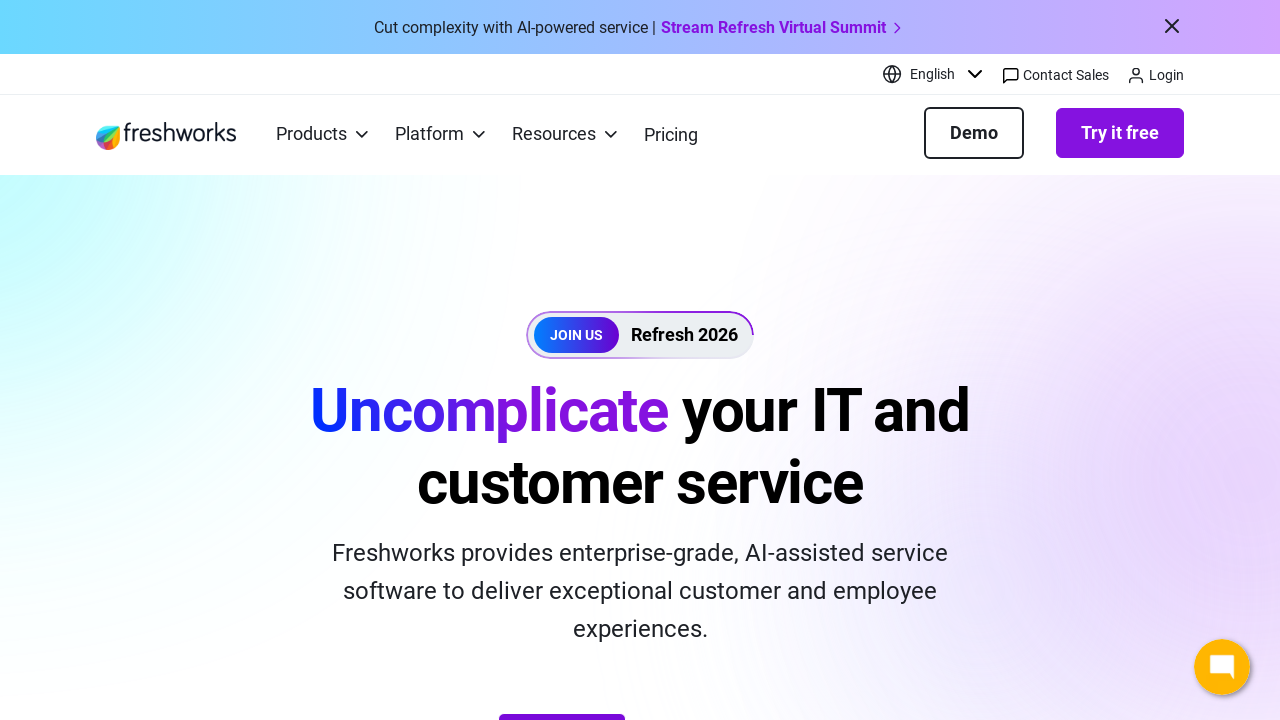

Retrieved href attribute from link 73 with text 'Freshsales Suite'
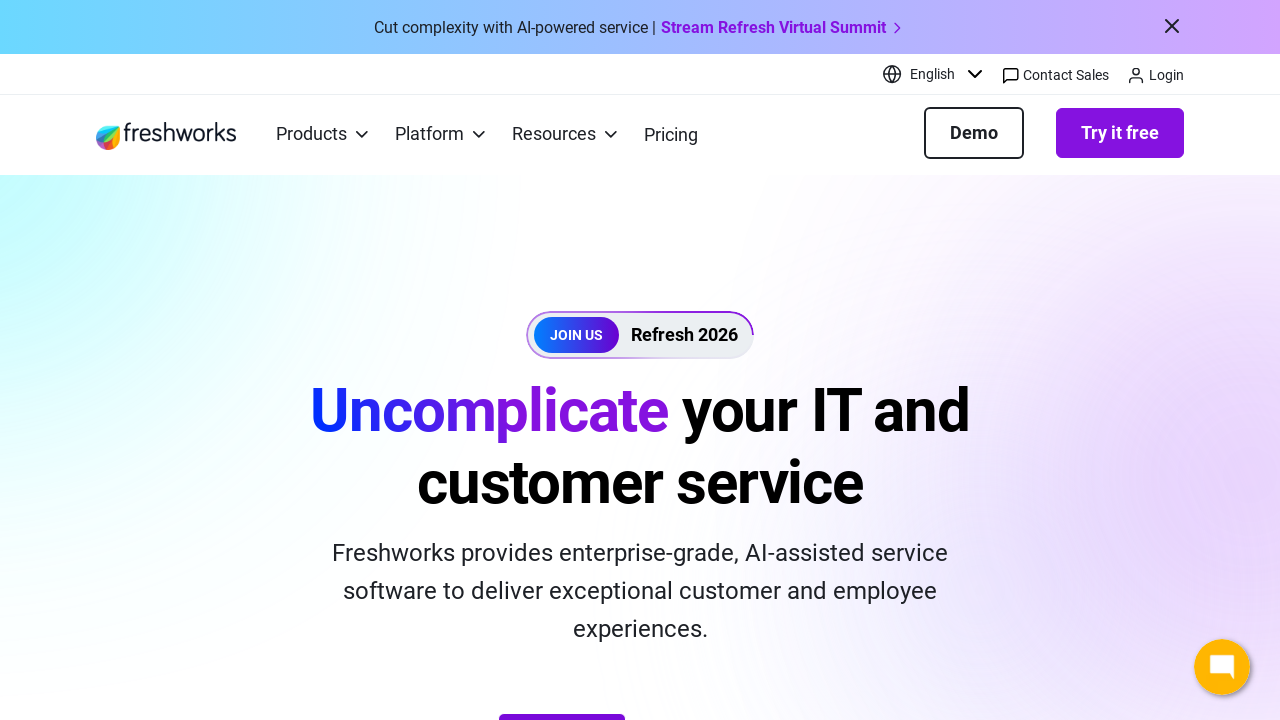

Retrieved text content from link 74
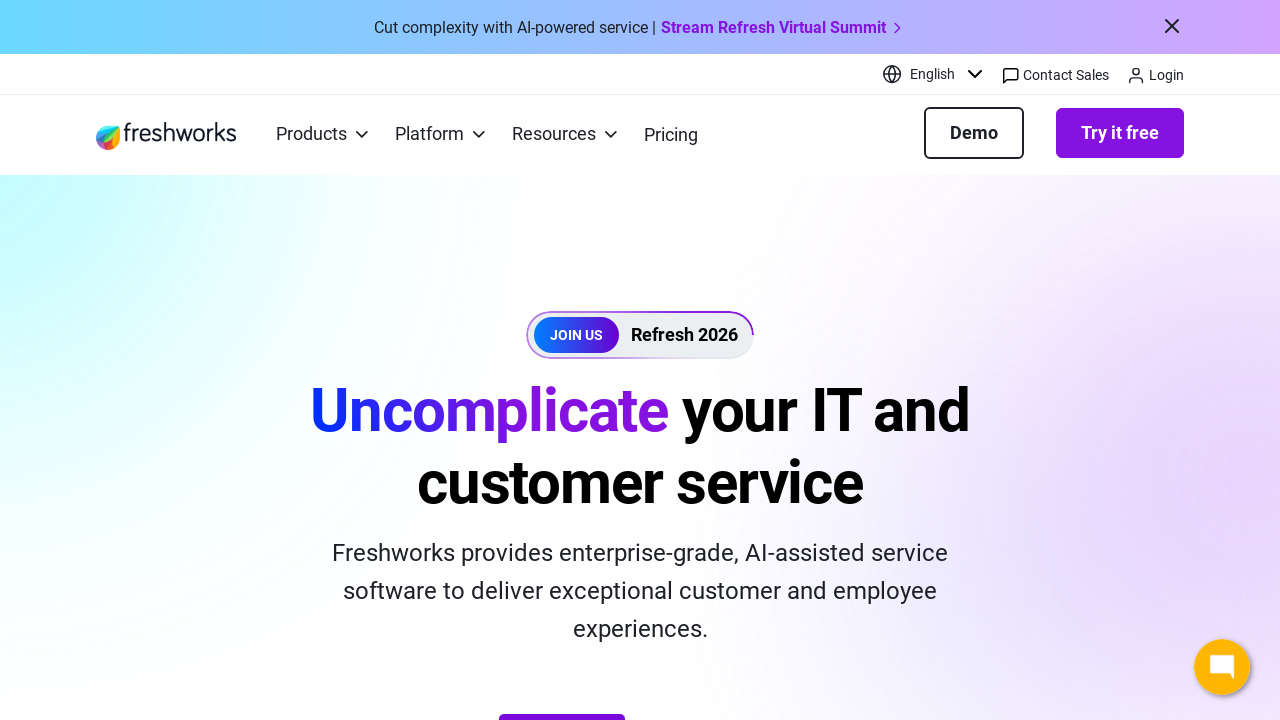

Retrieved href attribute from link 74 with text 'Freshmarketer'
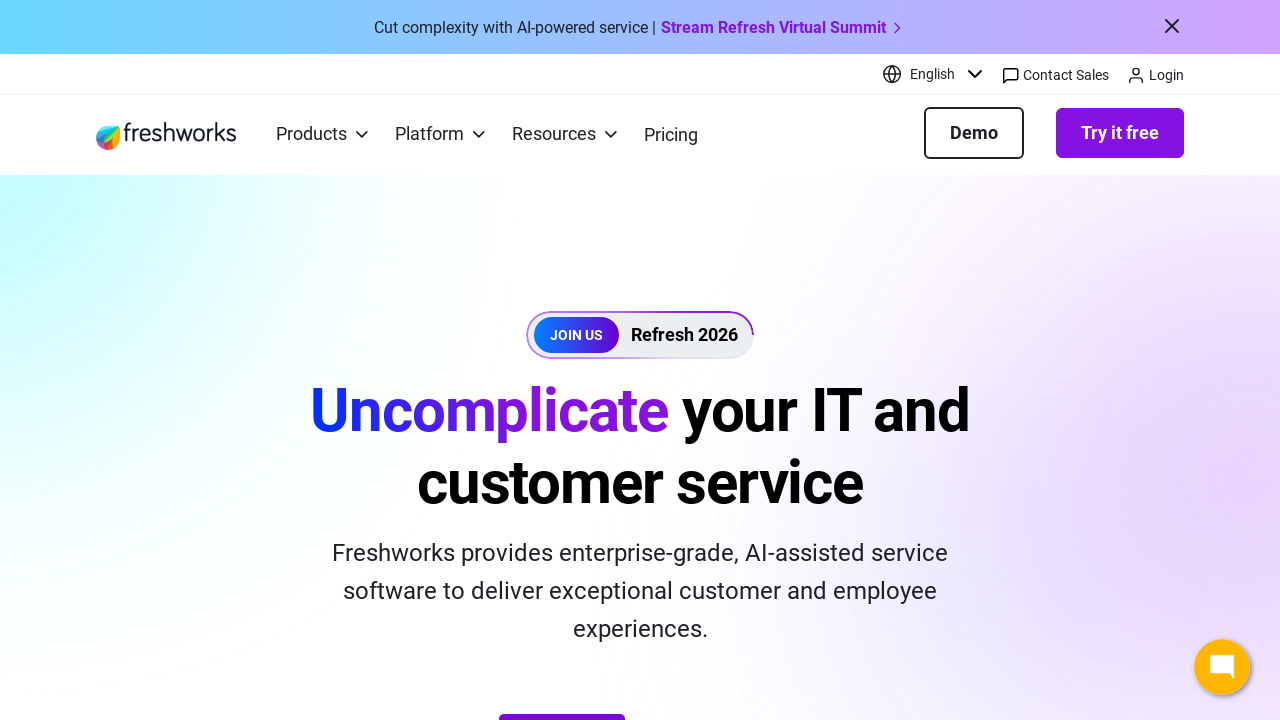

Retrieved text content from link 75
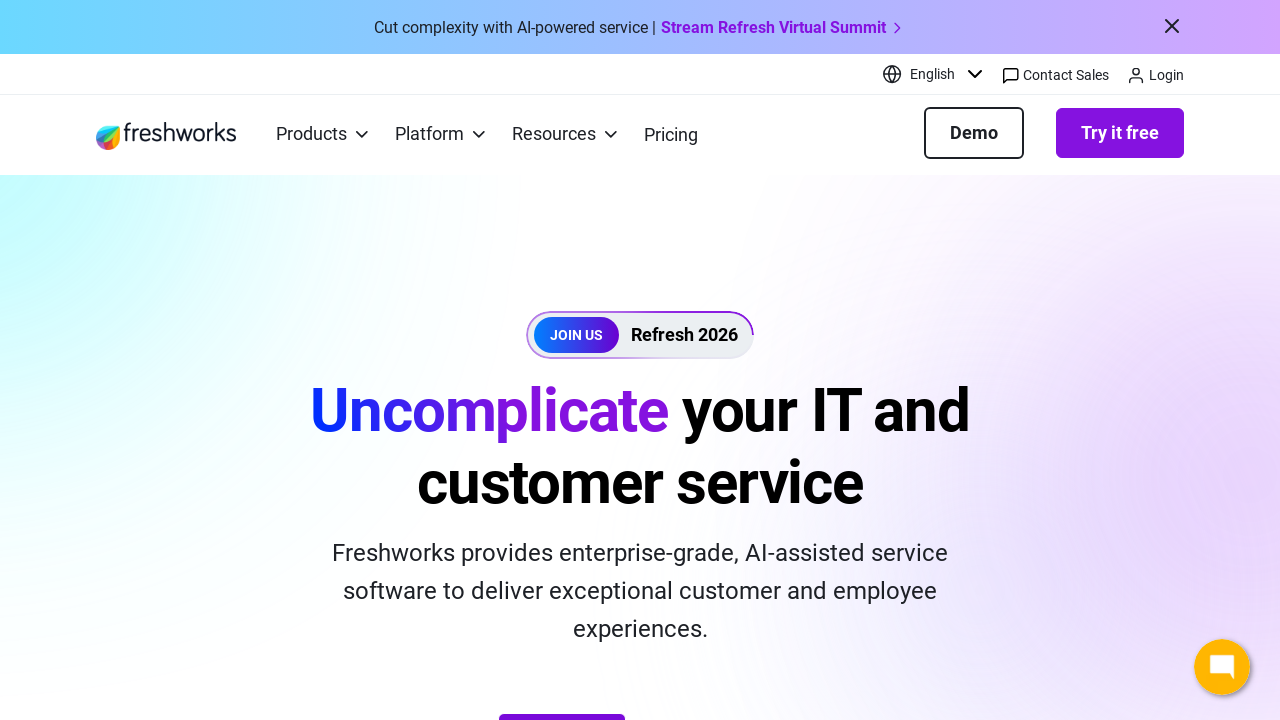

Retrieved href attribute from link 75 with text 'Freshworks Platform'
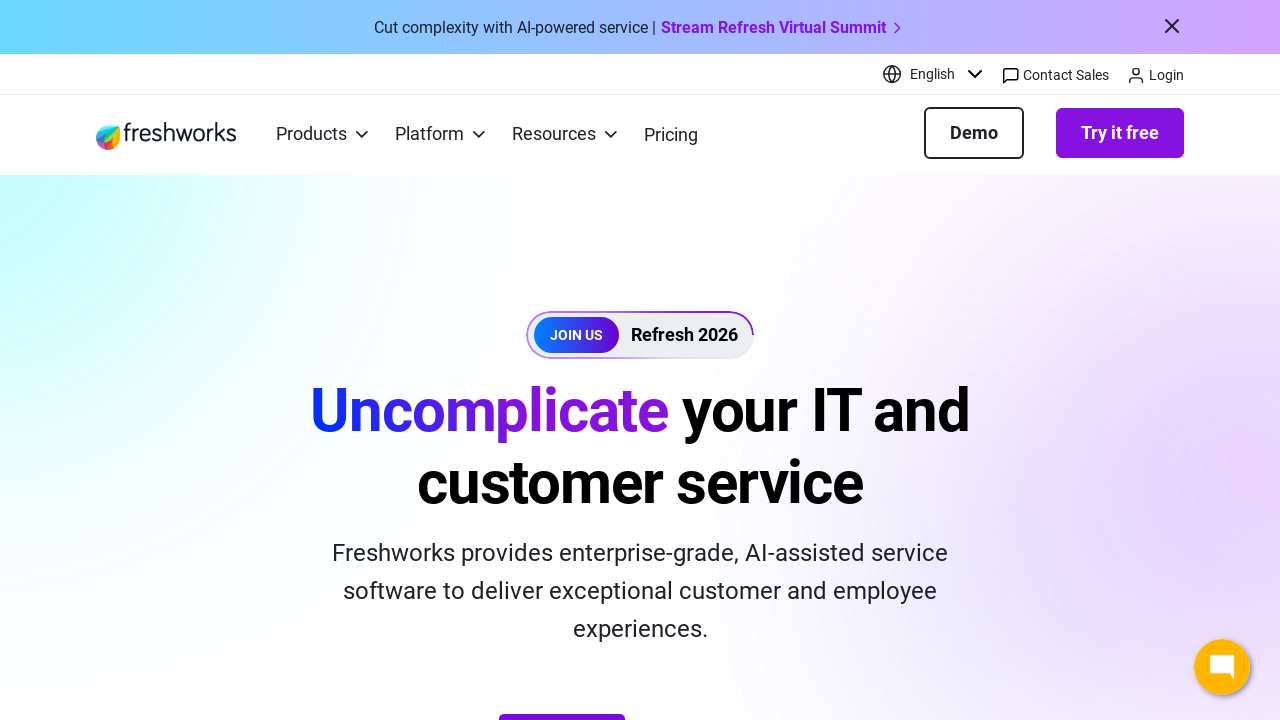

Retrieved text content from link 76
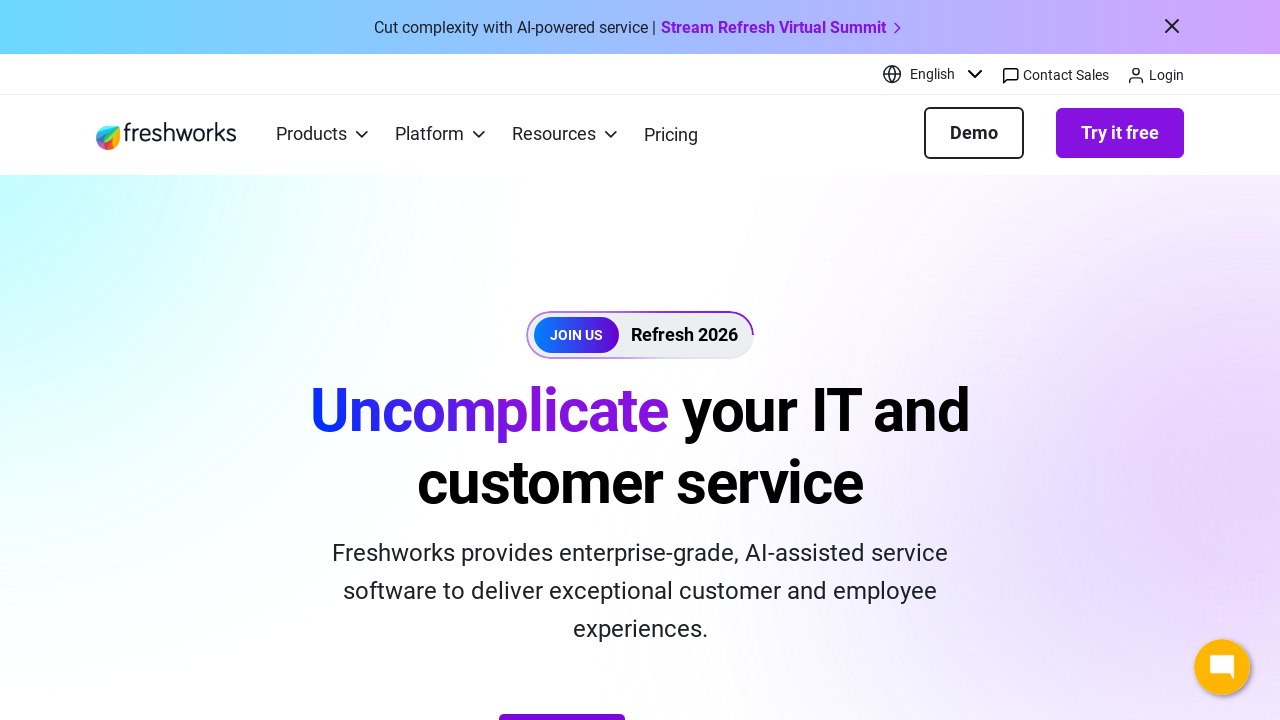

Retrieved href attribute from link 76 with text 'Freddy AI'
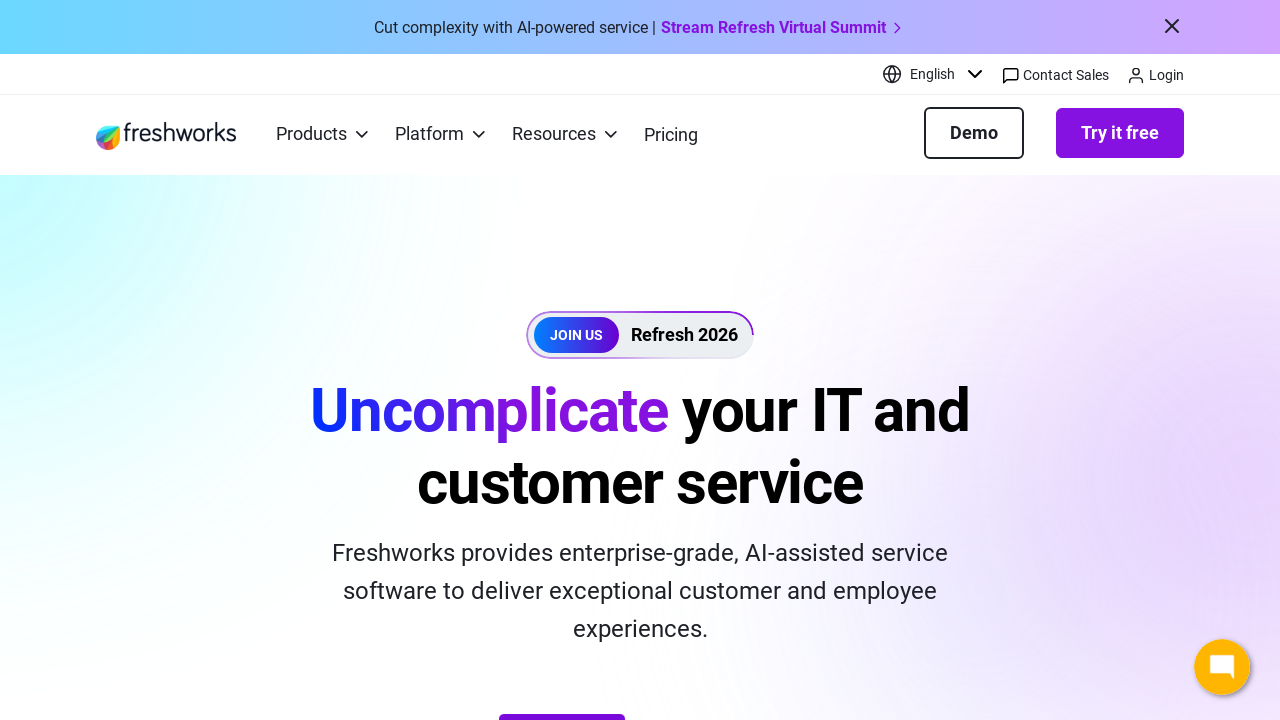

Retrieved text content from link 77
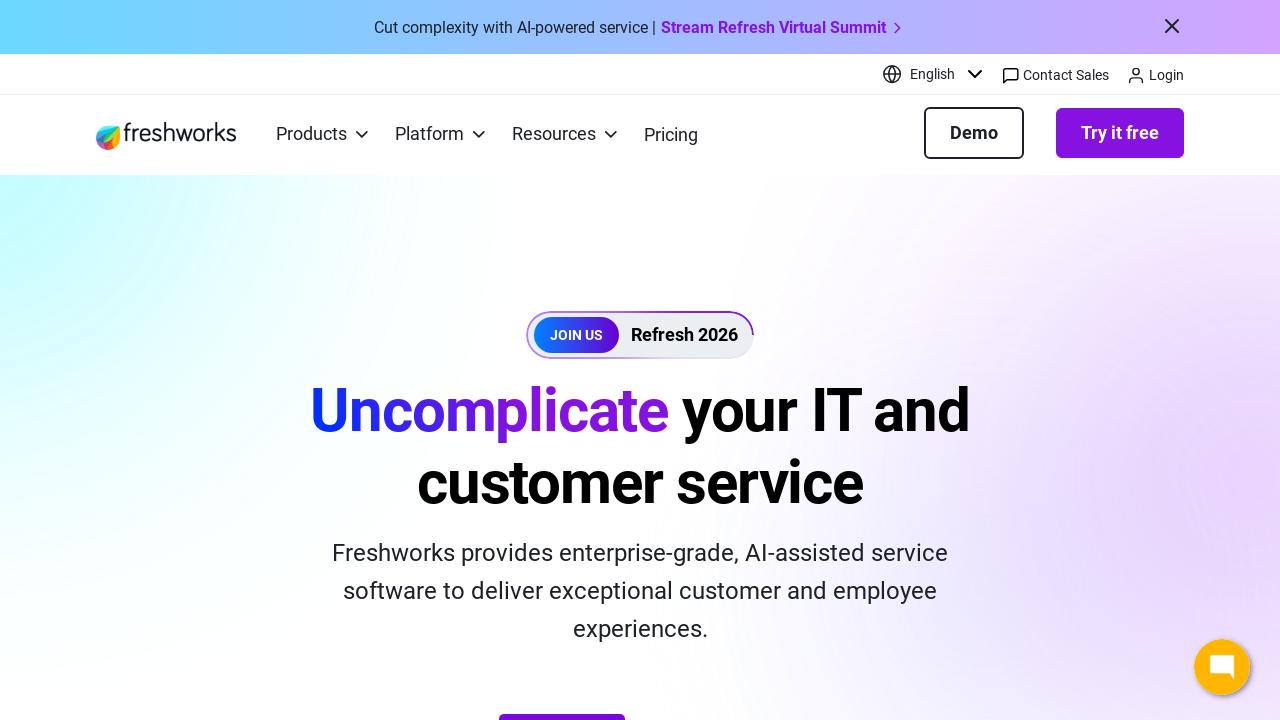

Retrieved text content from link 78
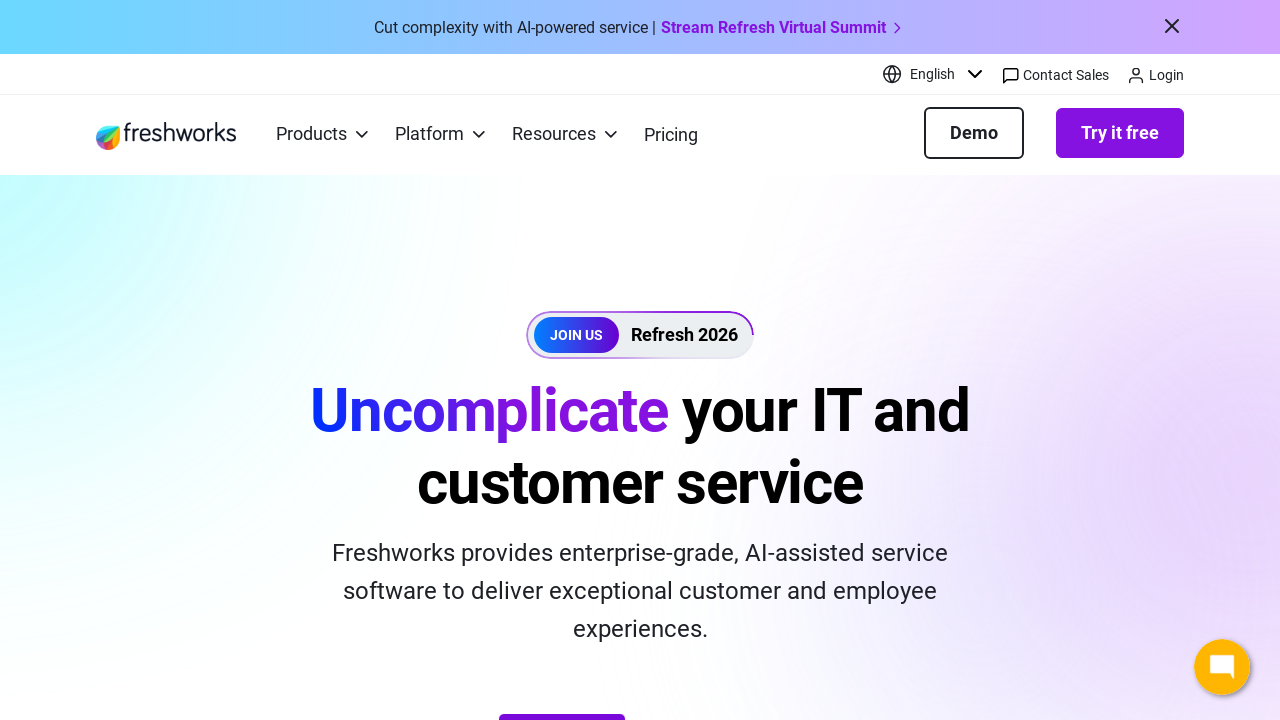

Retrieved text content from link 79
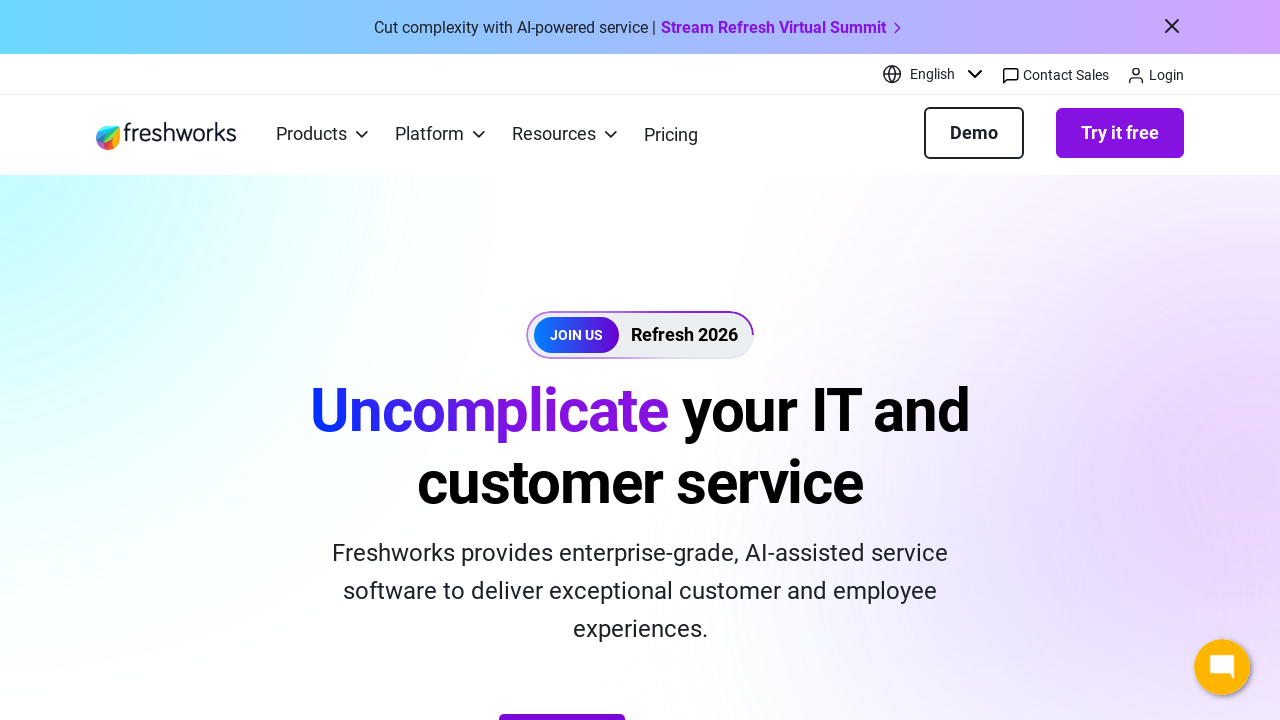

Retrieved text content from link 80
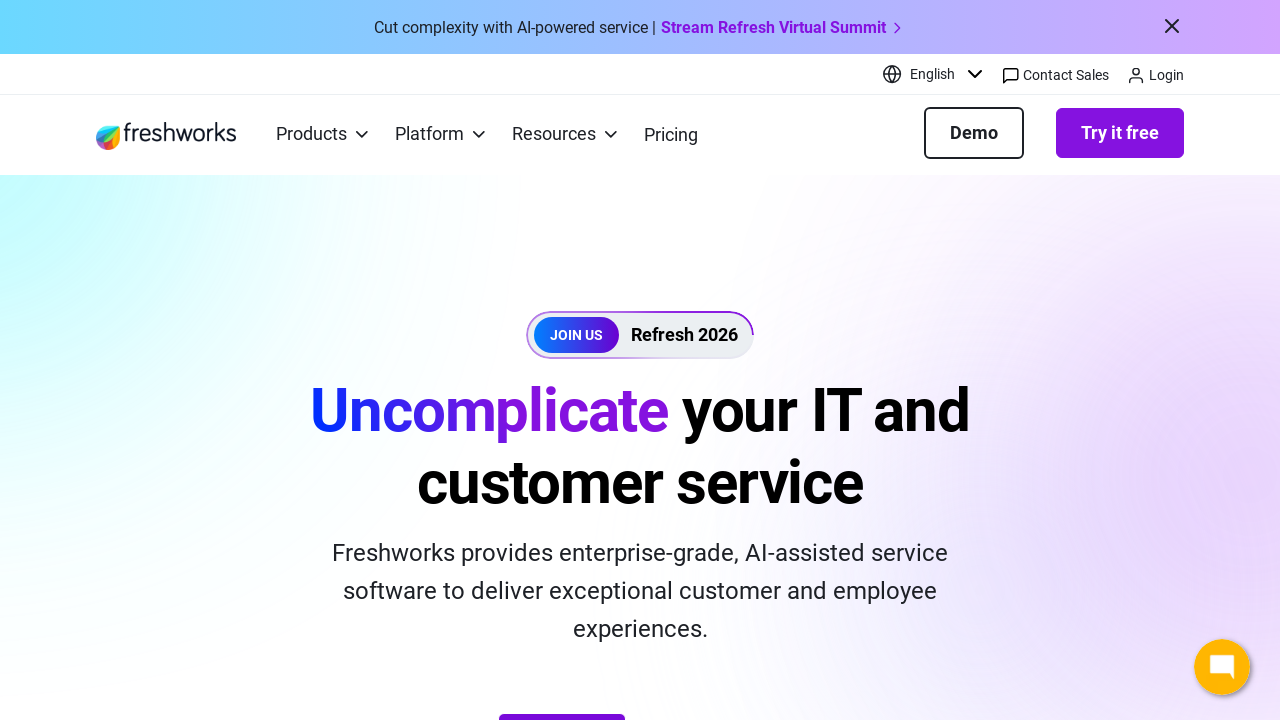

Retrieved text content from link 81
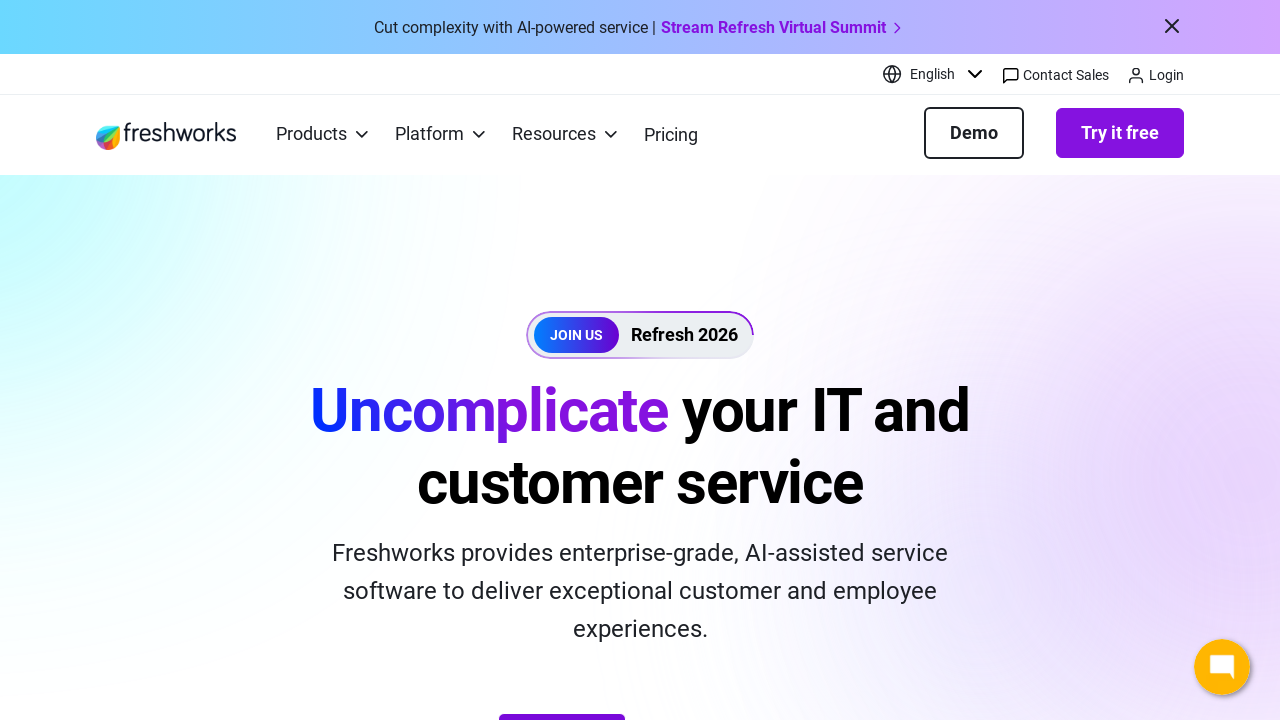

Retrieved text content from link 82
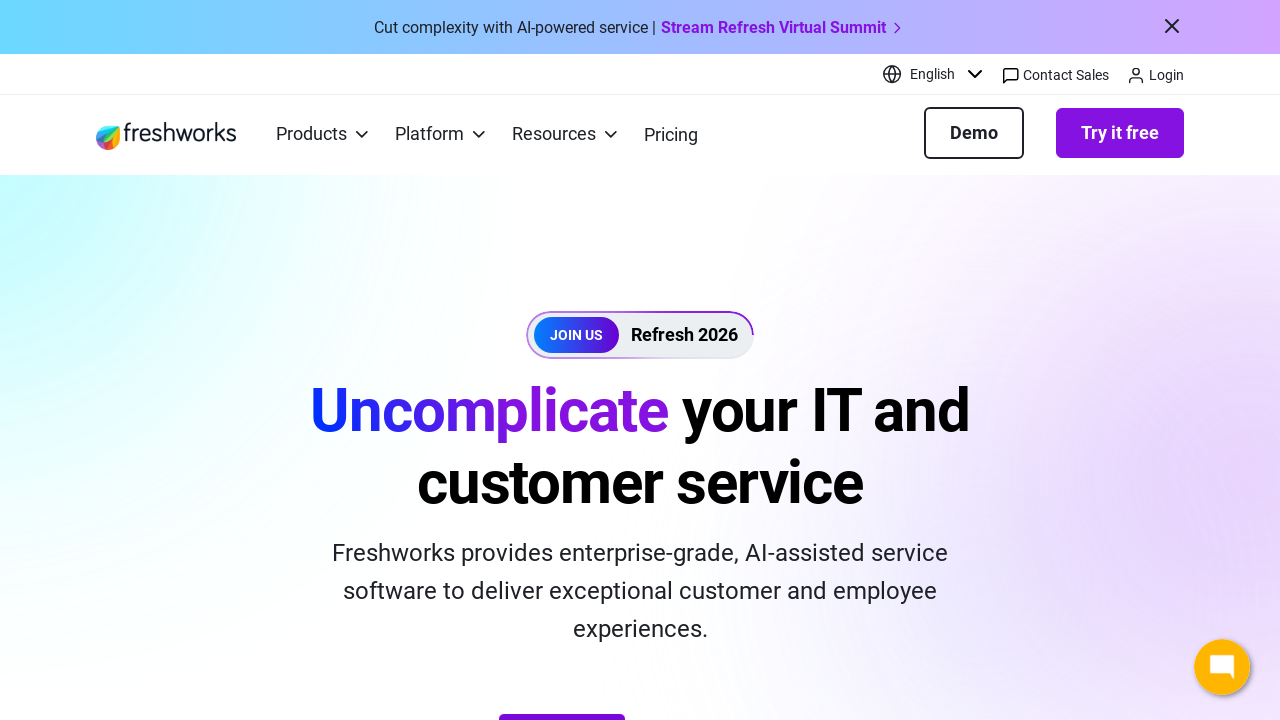

Retrieved text content from link 83
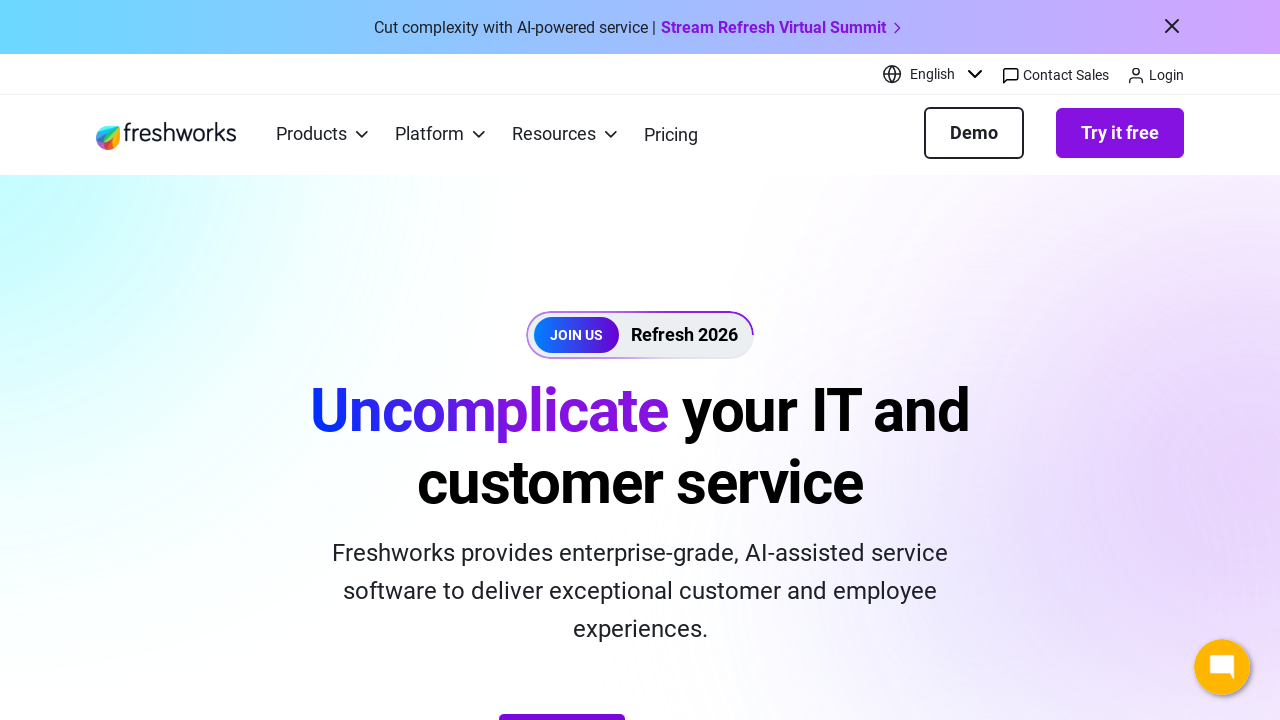

Retrieved text content from link 84
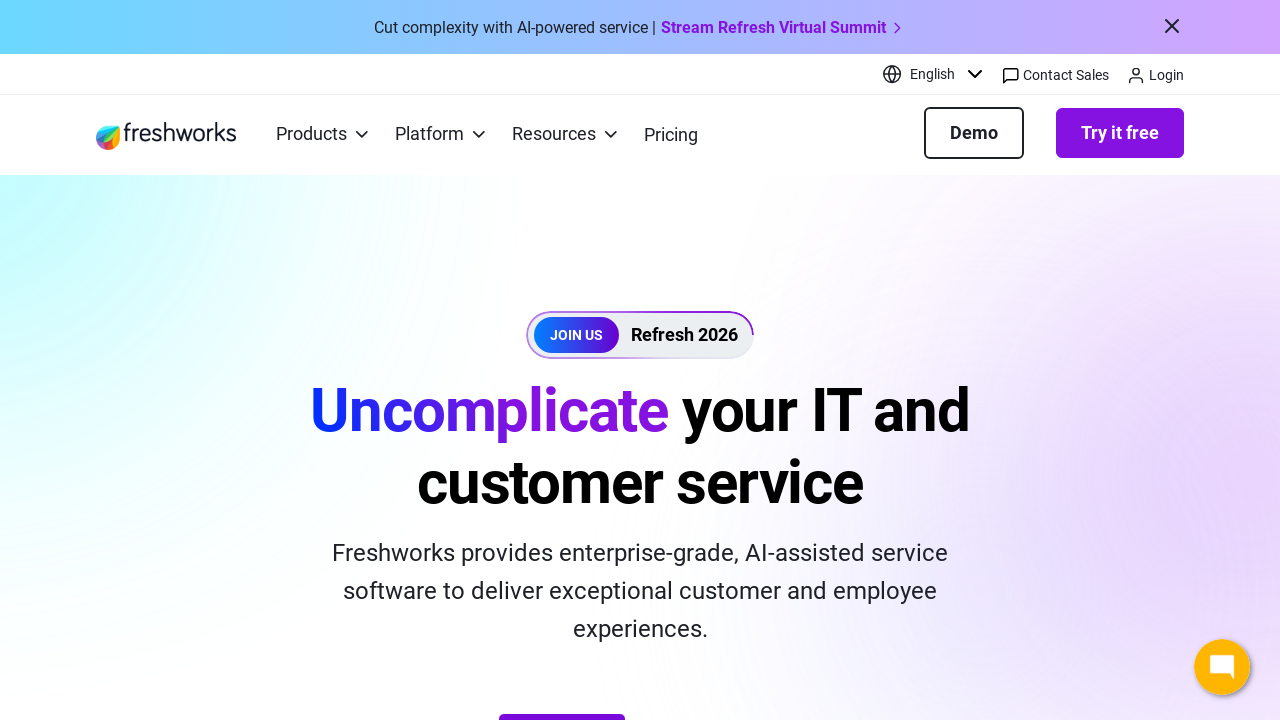

Retrieved href attribute from link 84 with text 'Legal'
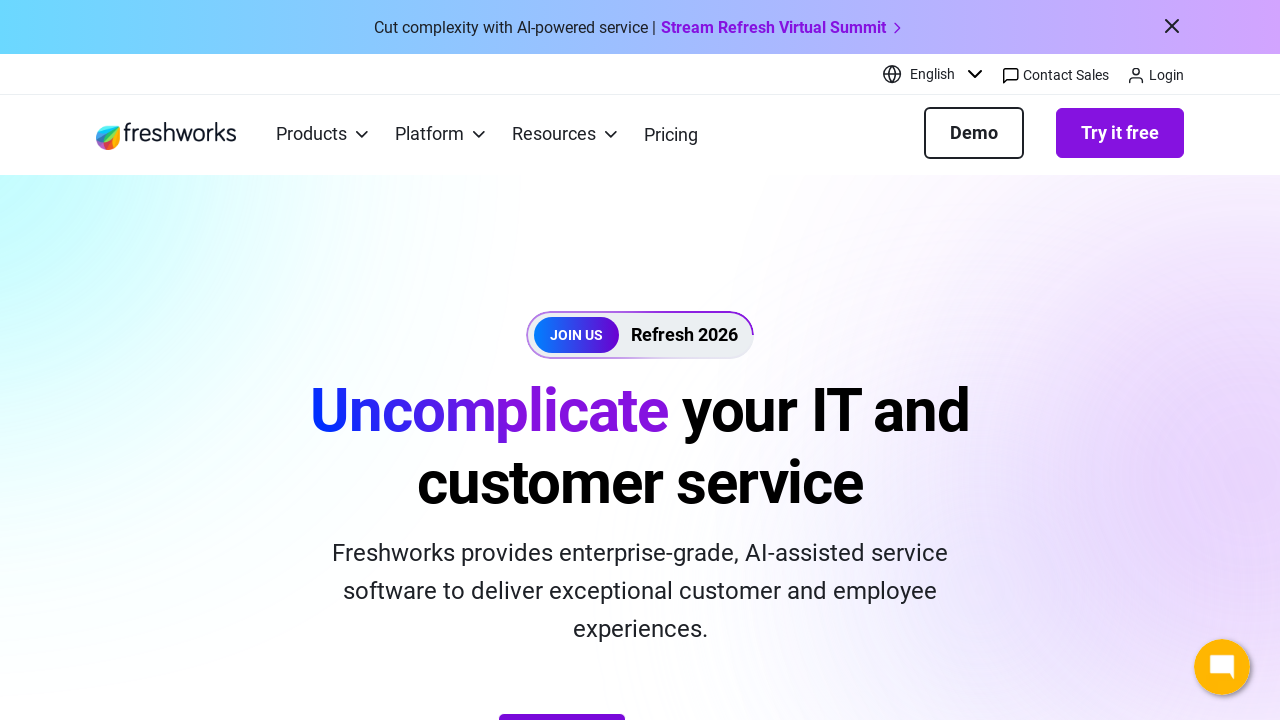

Retrieved text content from link 85
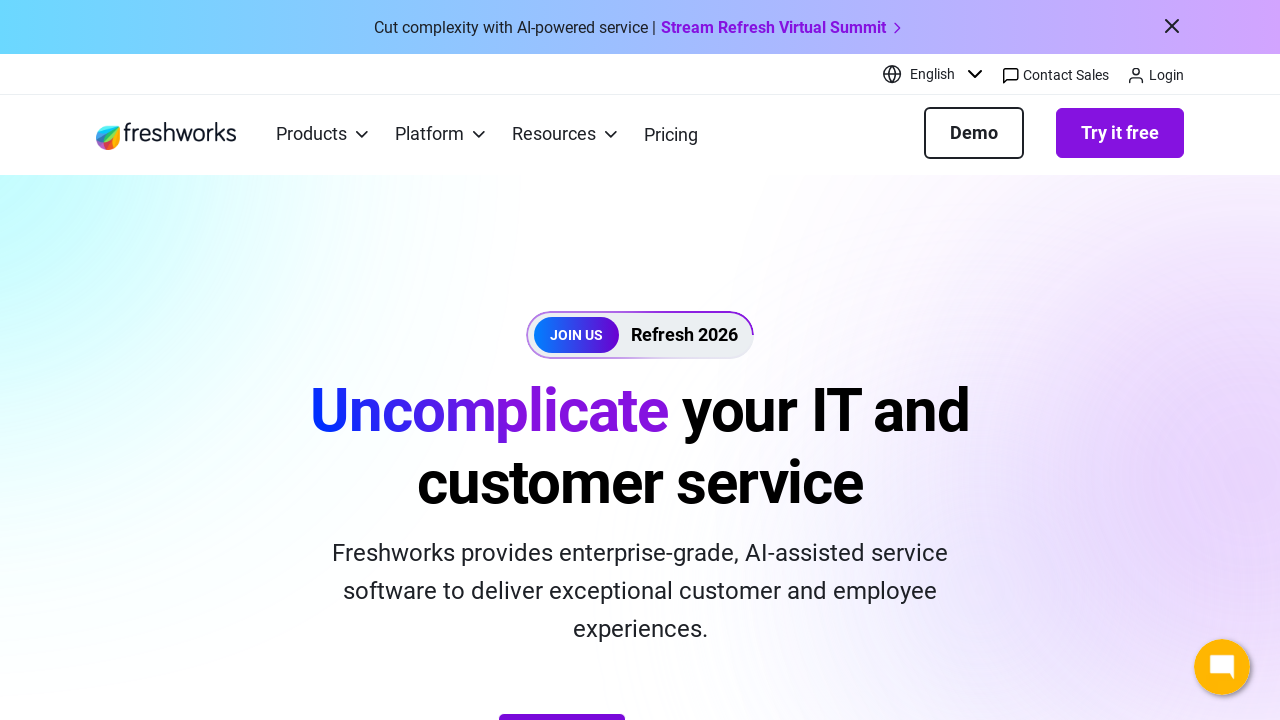

Retrieved href attribute from link 85 with text 'Privacy Notice'
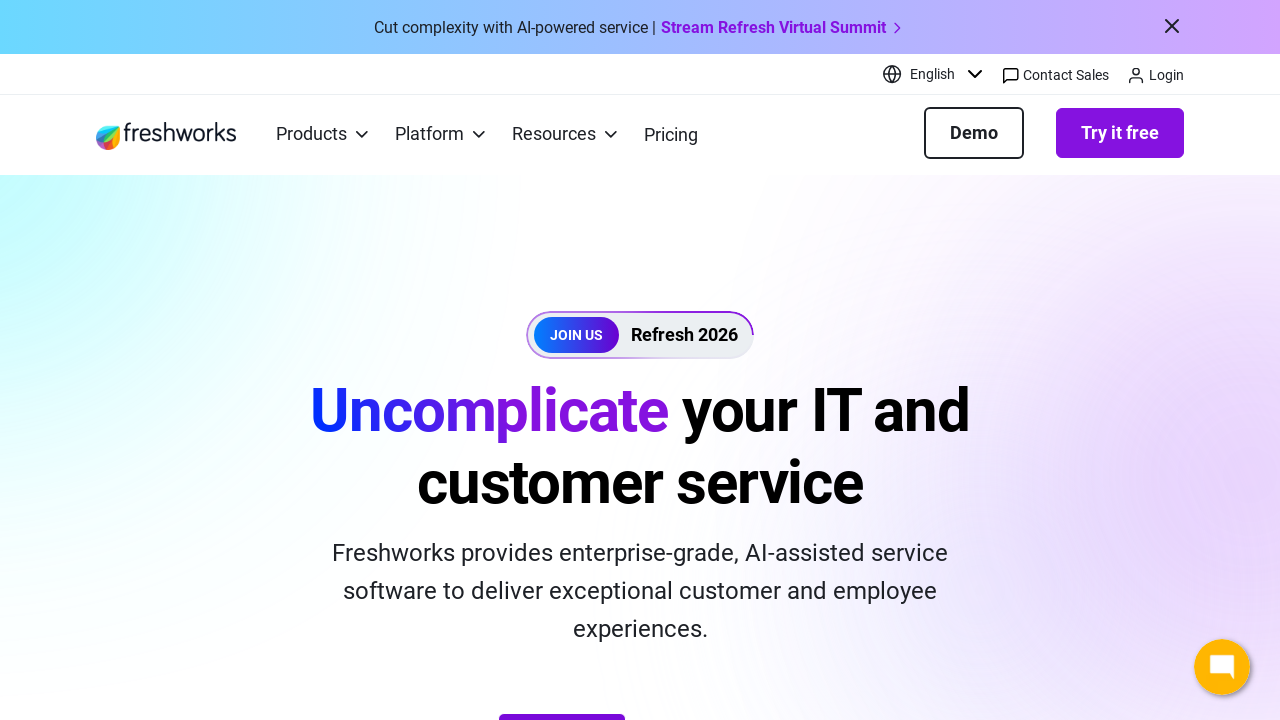

Retrieved text content from link 86
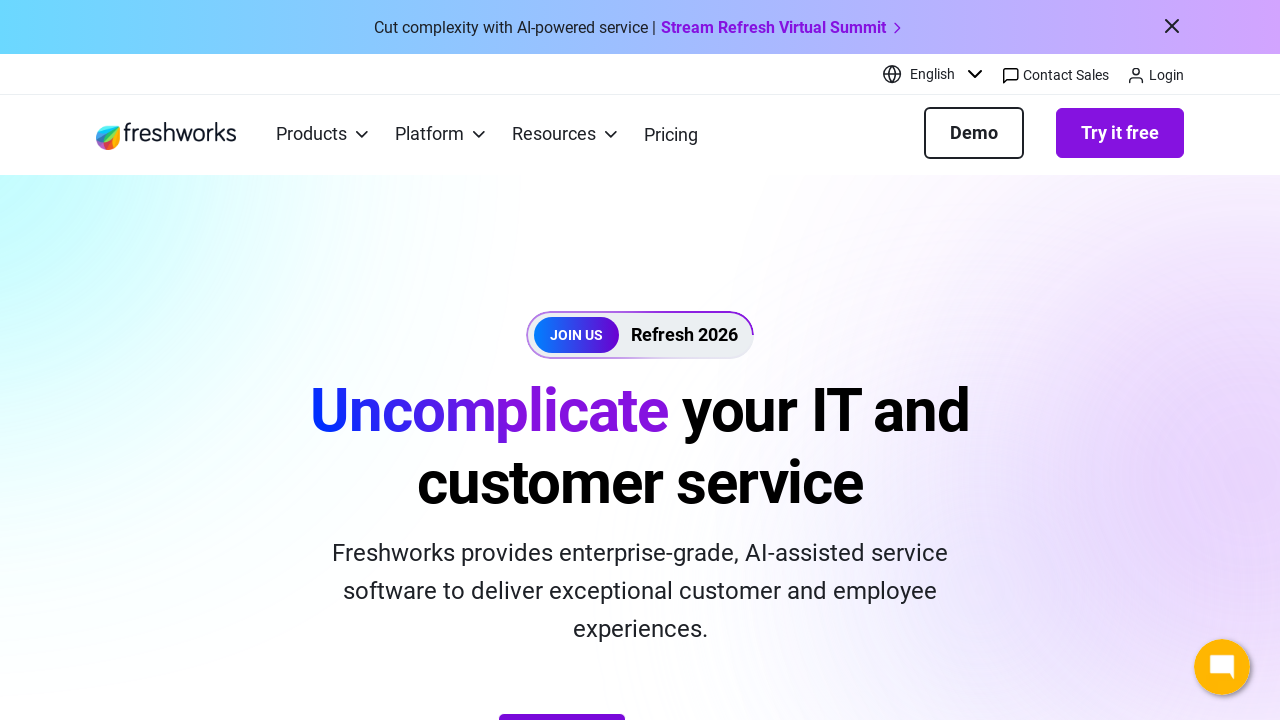

Retrieved href attribute from link 86 with text 'Site Terms'
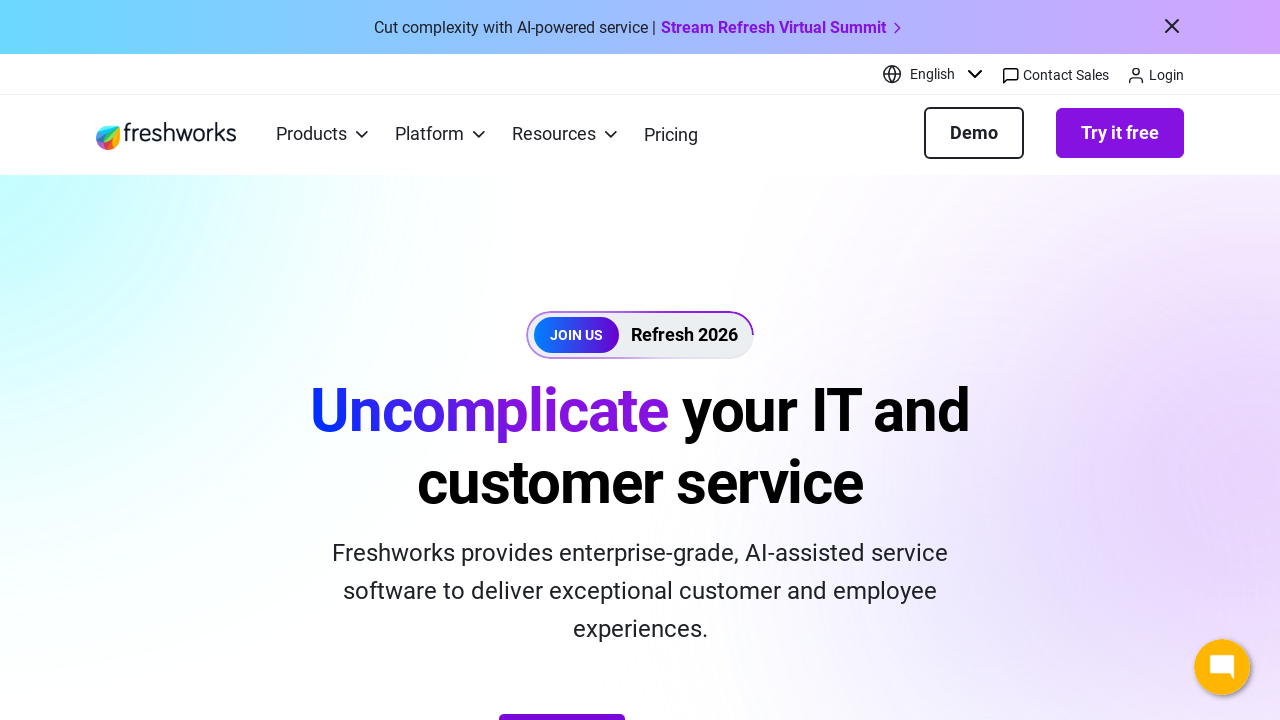

Retrieved text content from link 87
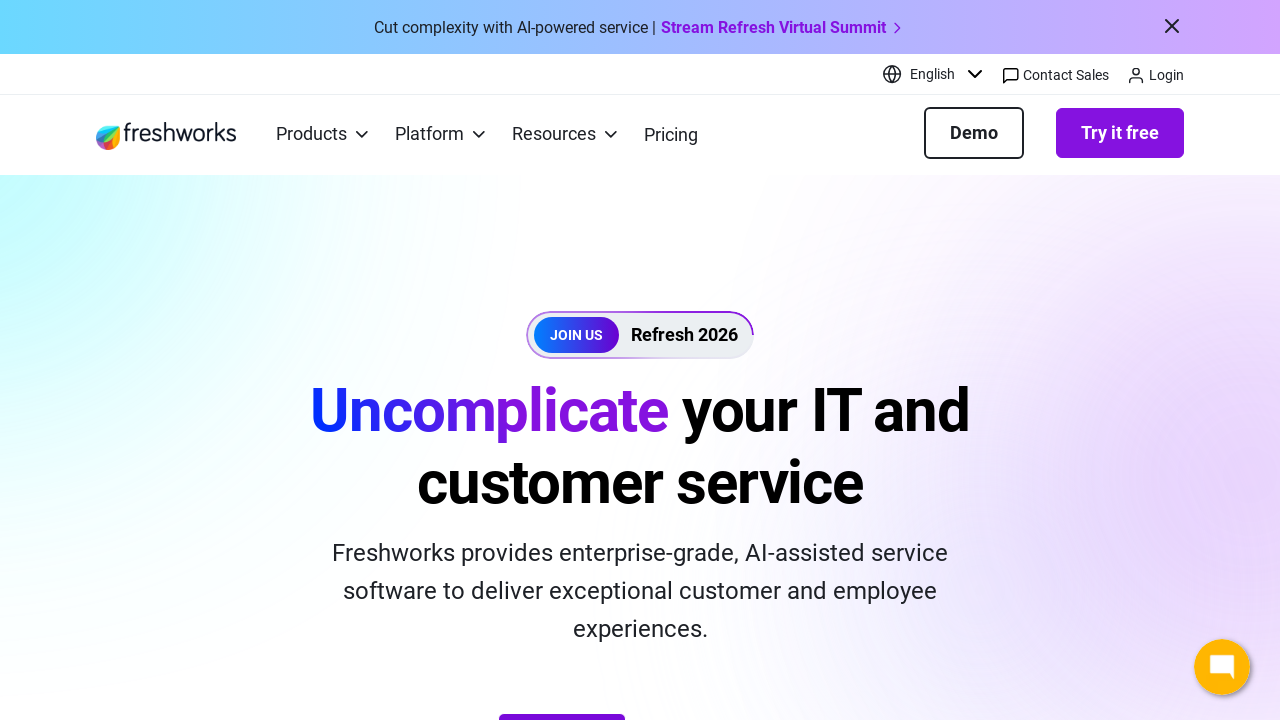

Retrieved href attribute from link 87 with text 'Cookie Policy'
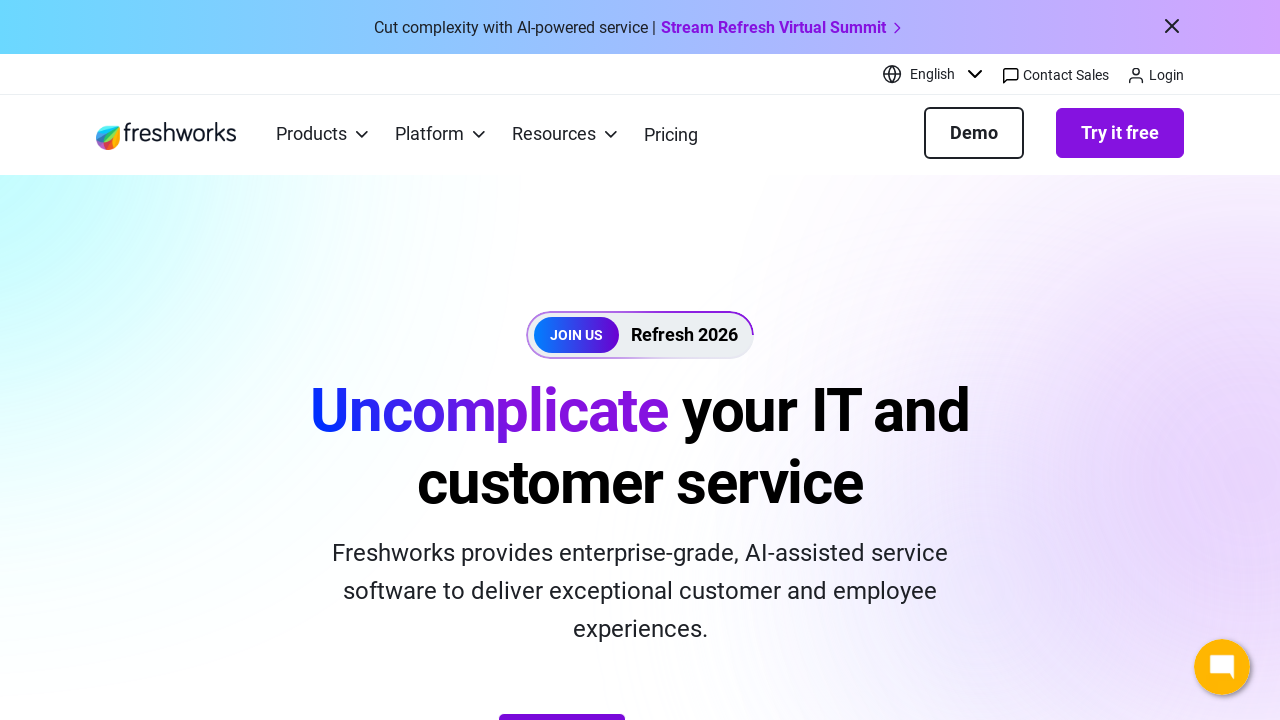

Retrieved text content from link 88
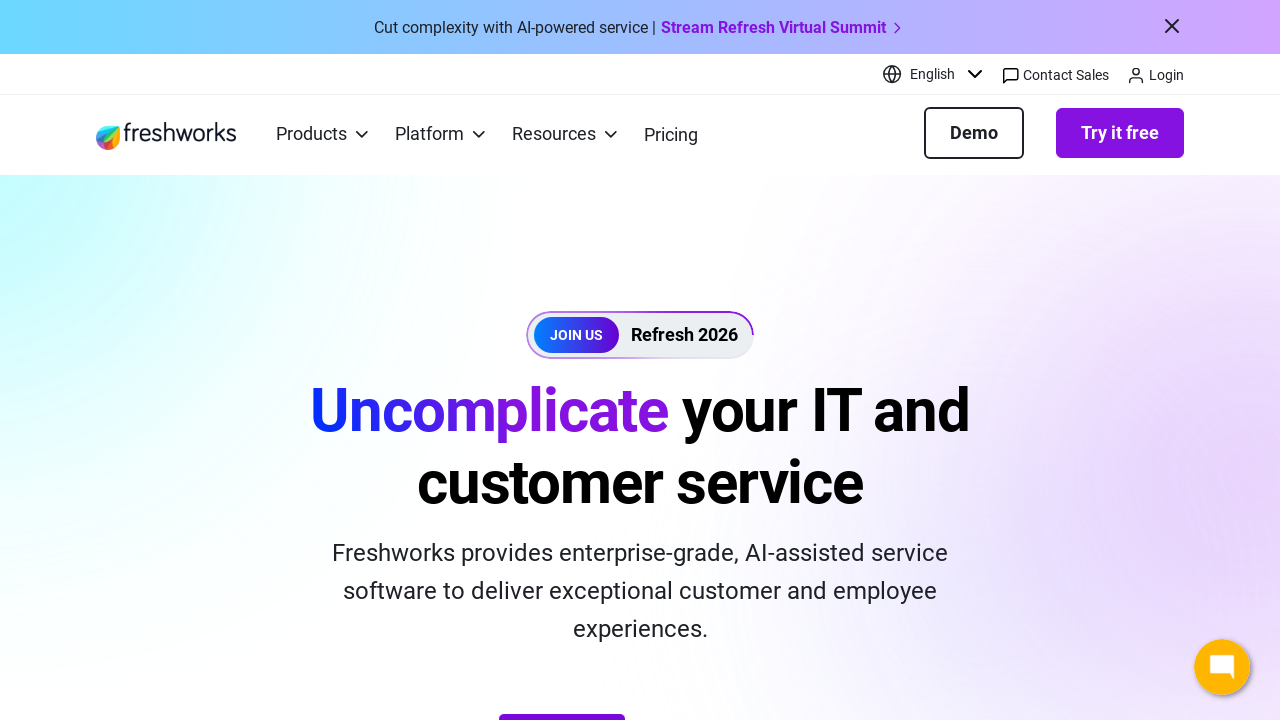

Retrieved href attribute from link 88 with text 'Do Not Share My Personal Information'
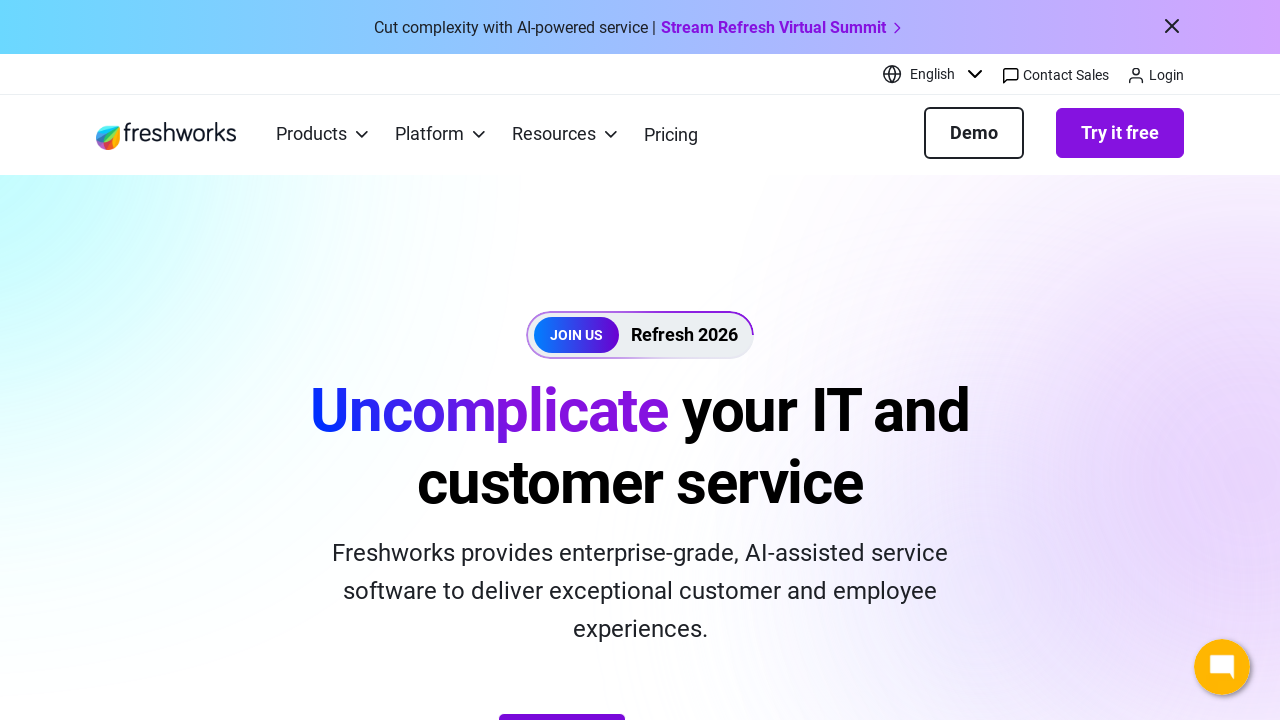

Retrieved text content from link 89
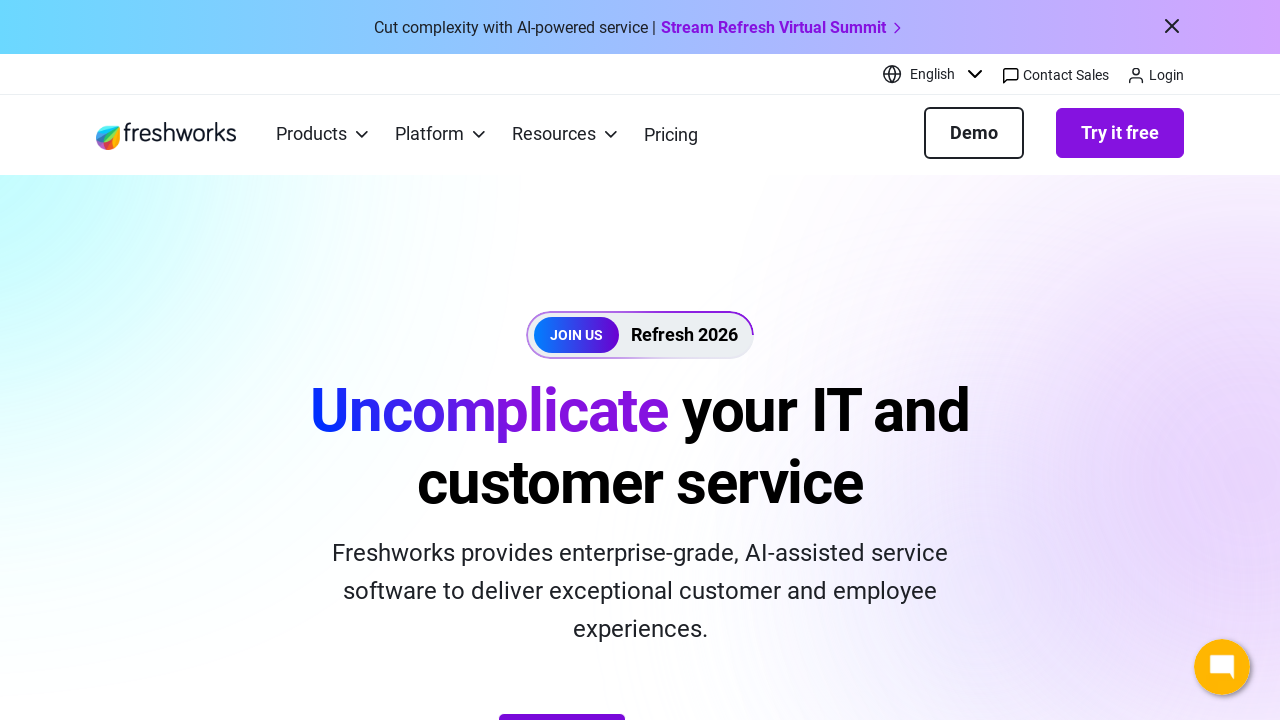

Retrieved href attribute from link 89 with text 'Security'
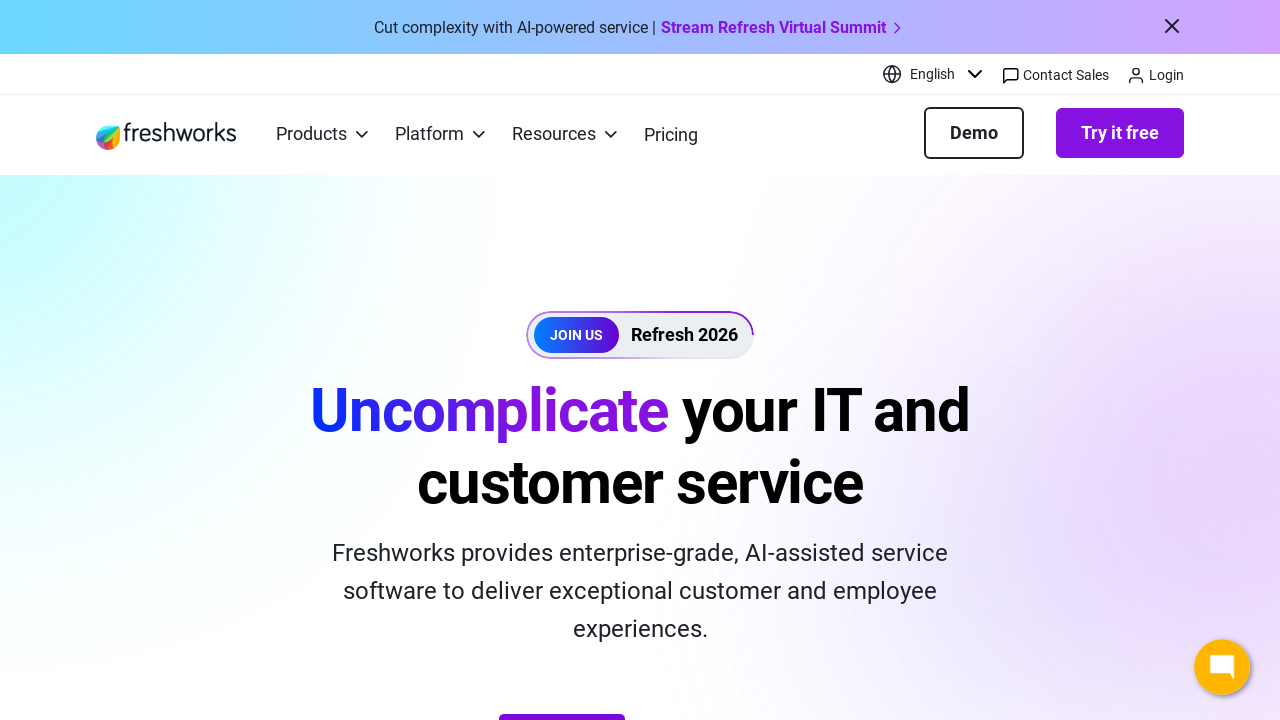

Retrieved text content from link 90
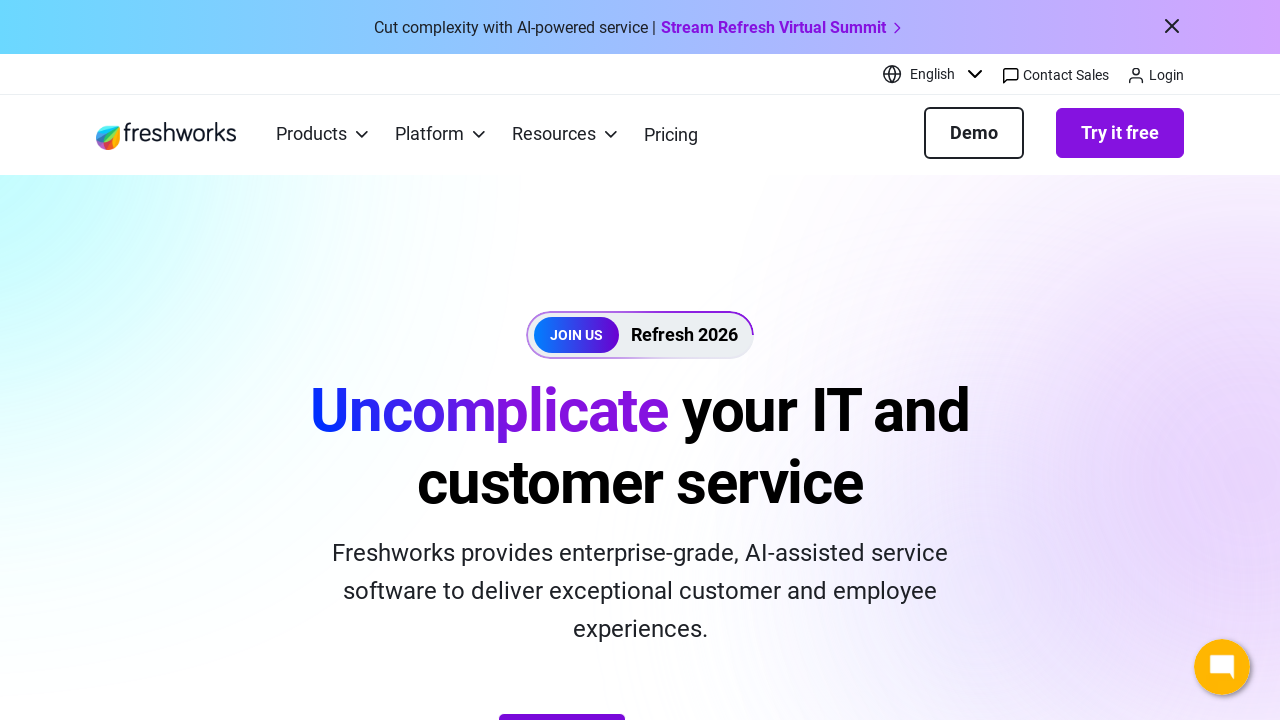

Retrieved href attribute from link 90 with text 'Accessibility'
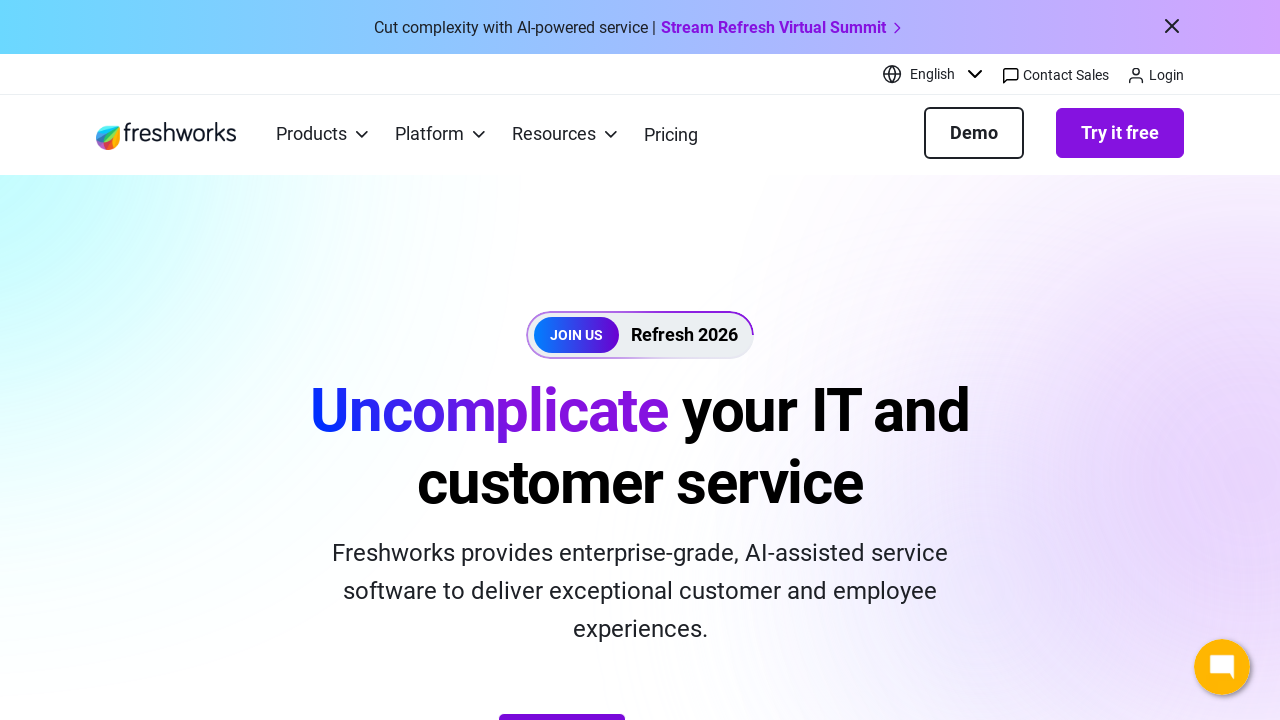

Retrieved text content from link 91
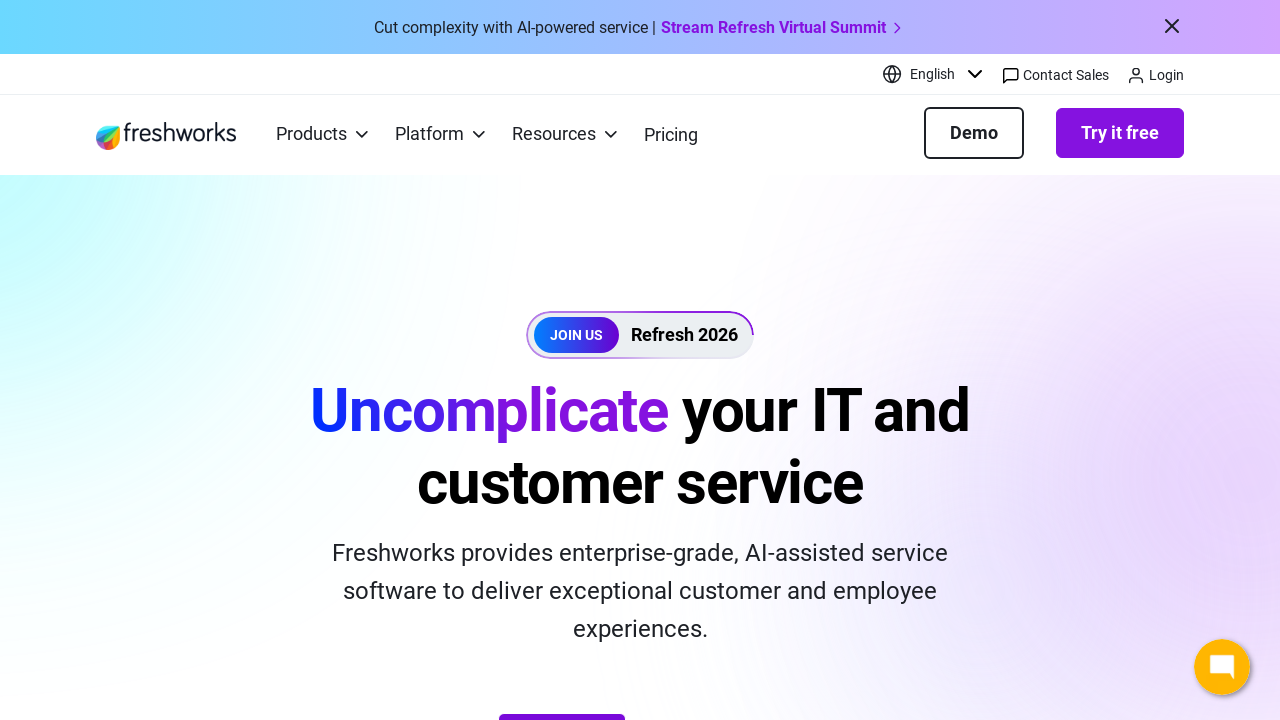

Retrieved href attribute from link 91 with text 'Unsubscribe'
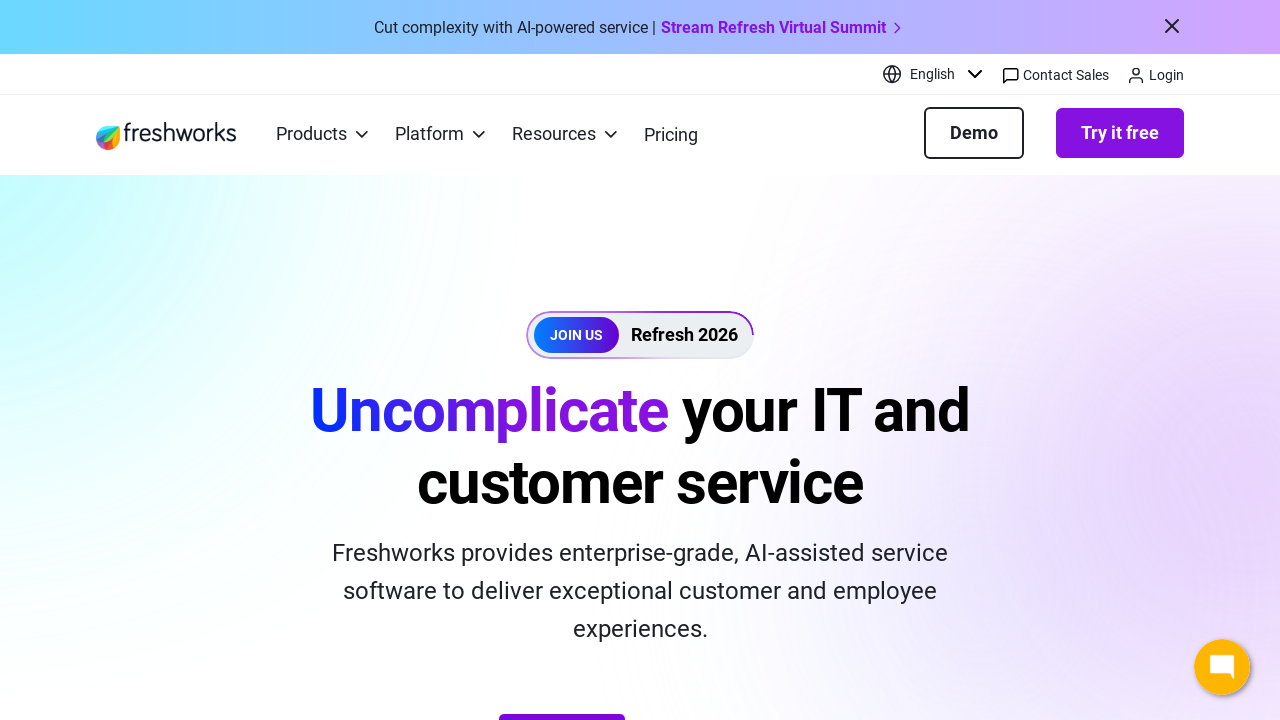

Retrieved text content from link 92
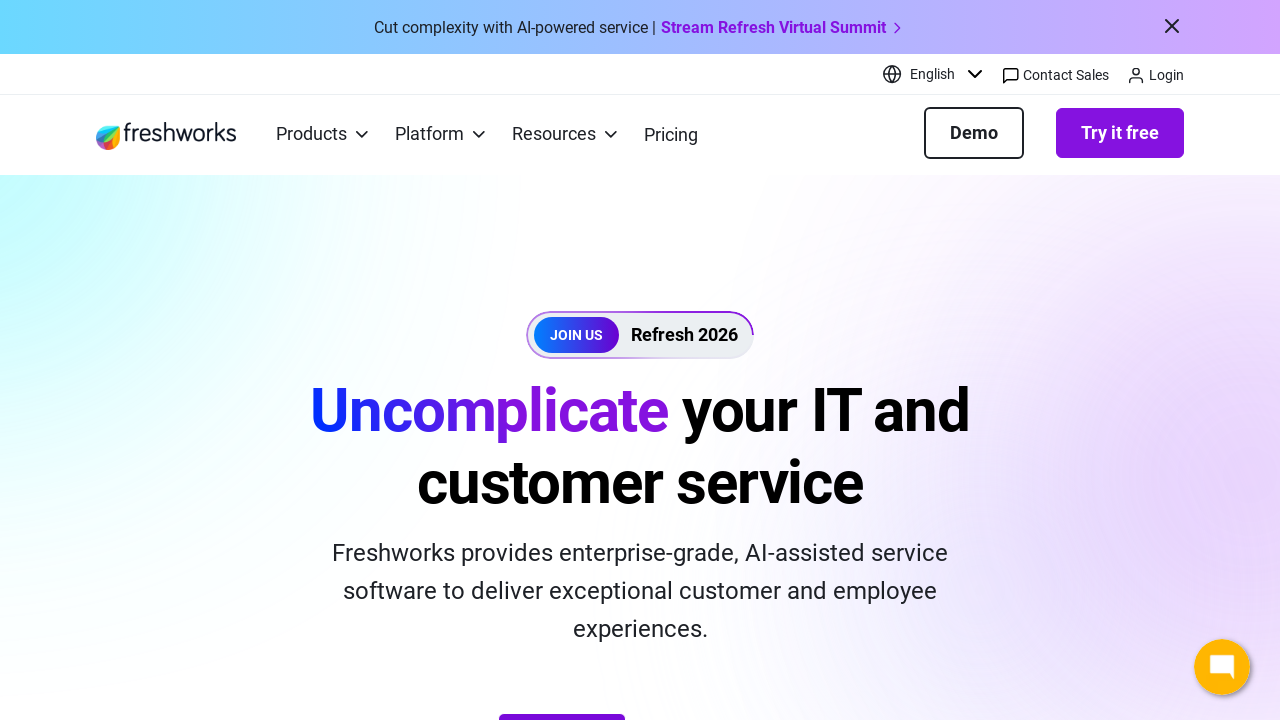

Retrieved href attribute from link 92 with text 'Sitemap'
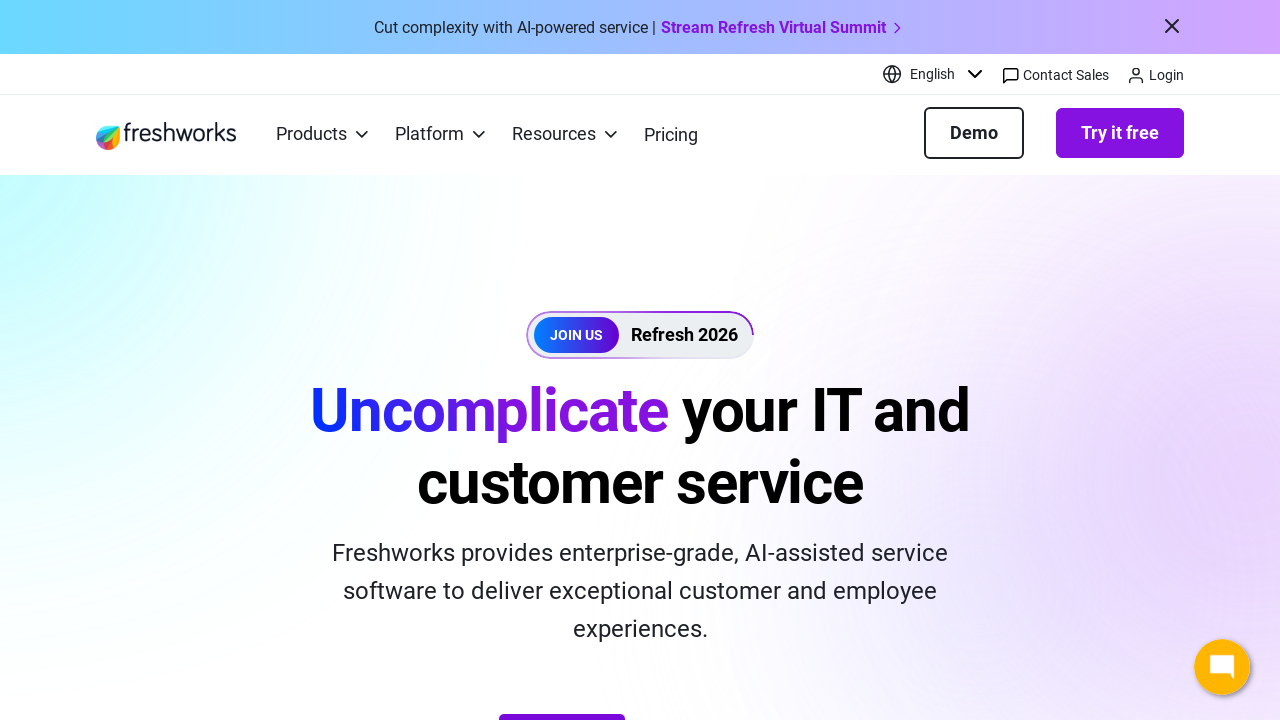

Retrieved text content from link 93
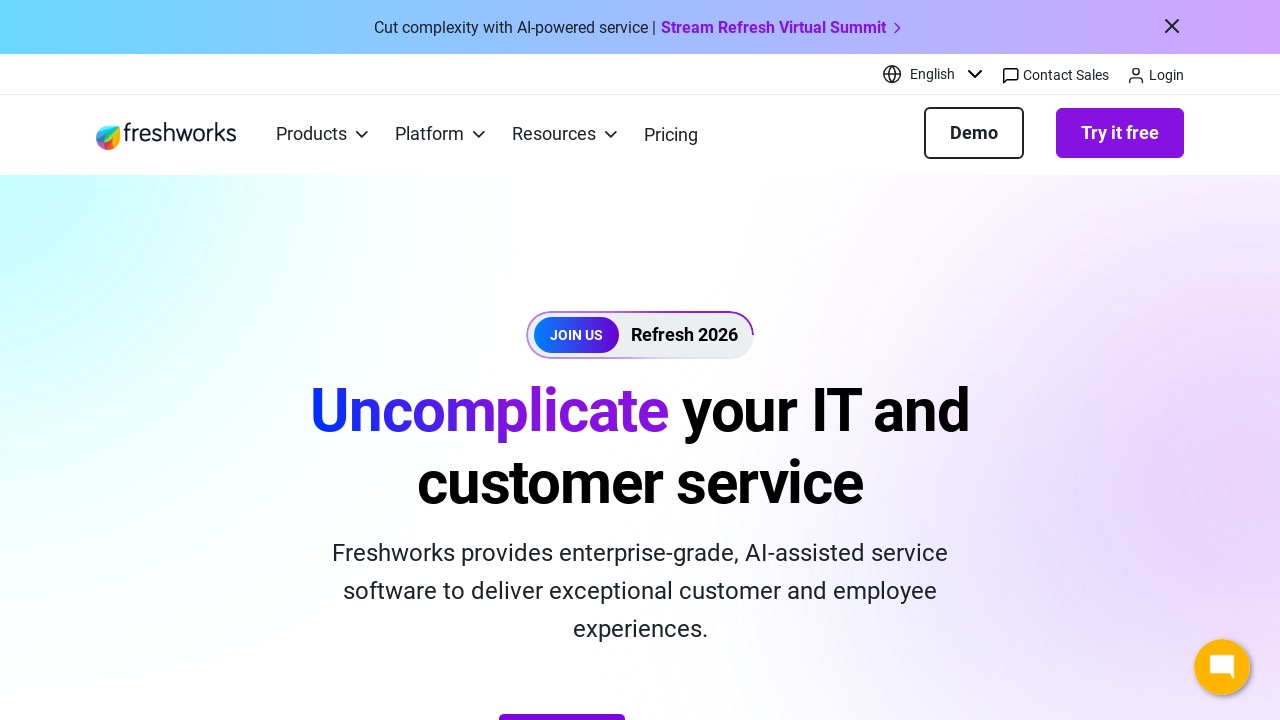

Retrieved href attribute from link 93 with text 'Terms & Conditions'
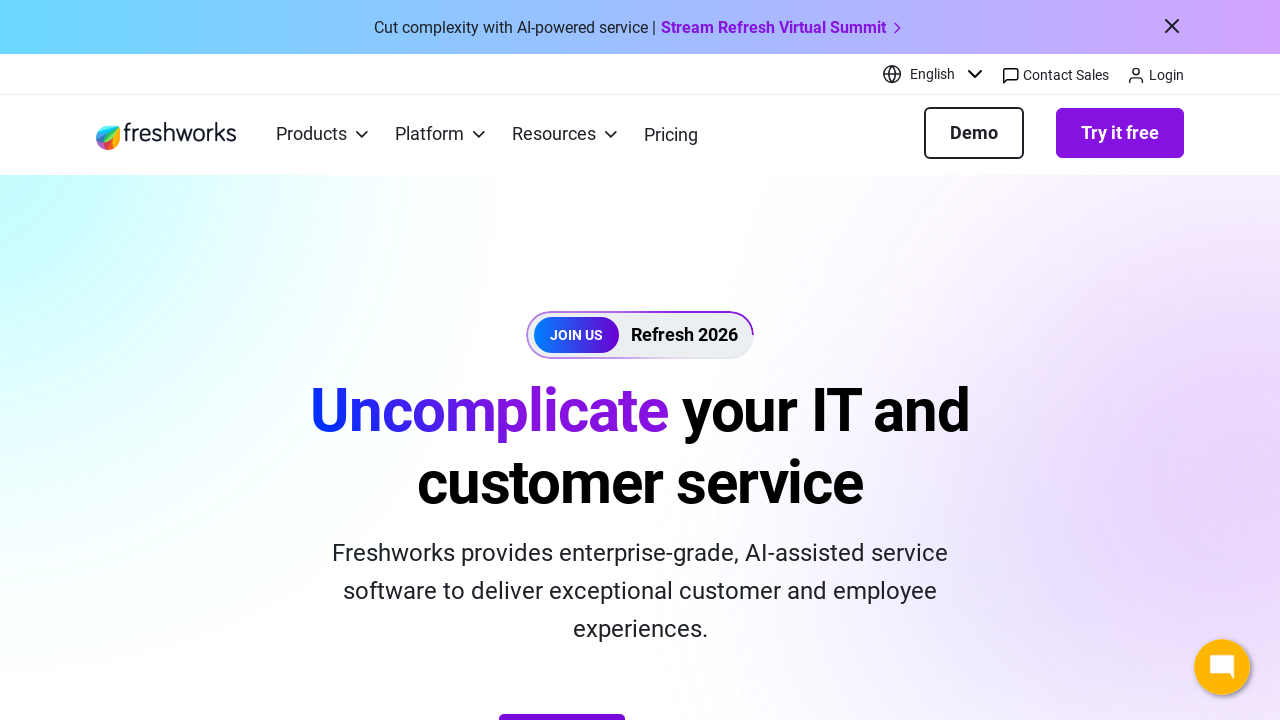

Retrieved text content from link 94
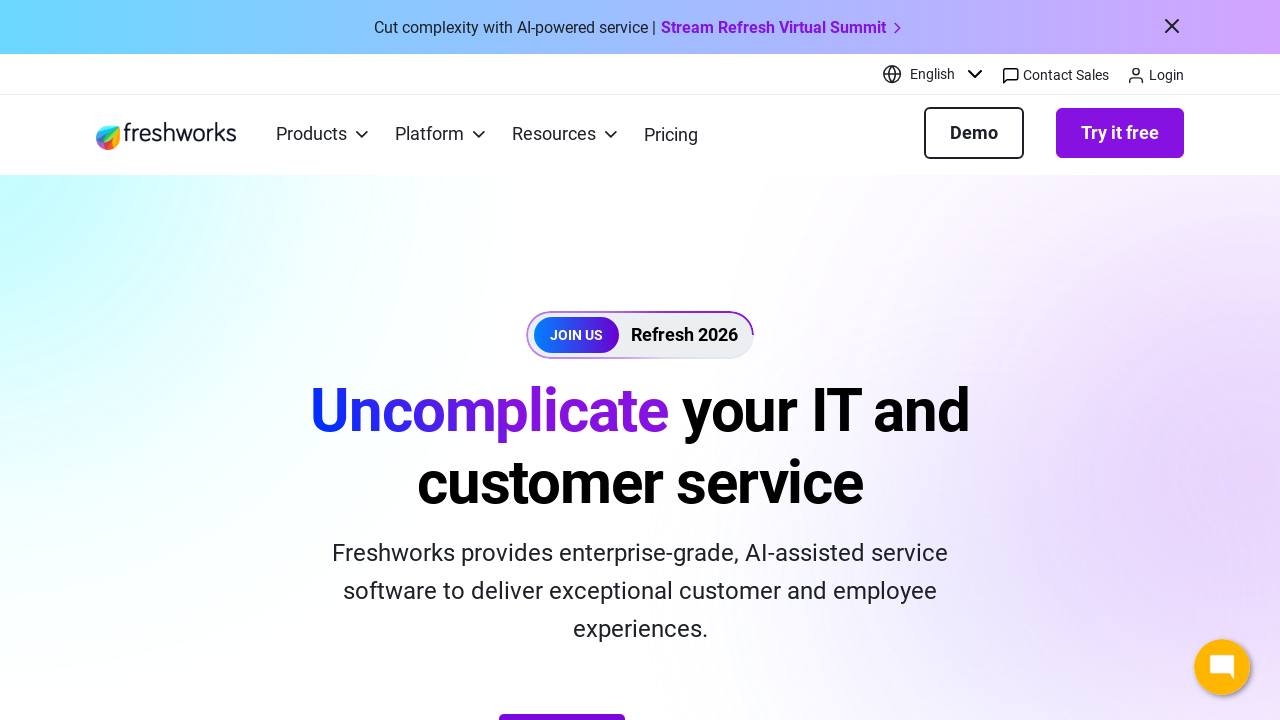

Retrieved href attribute from link 94 with text 'Privacy Policy'
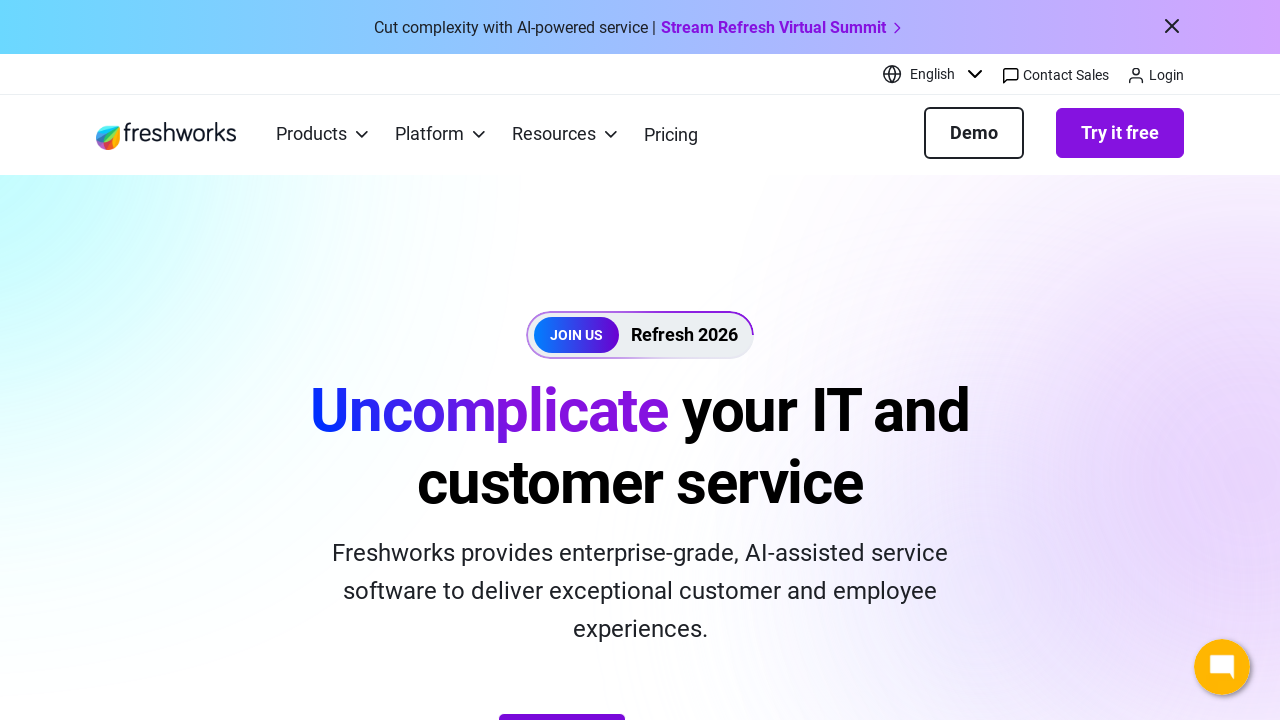

Retrieved text content from link 95
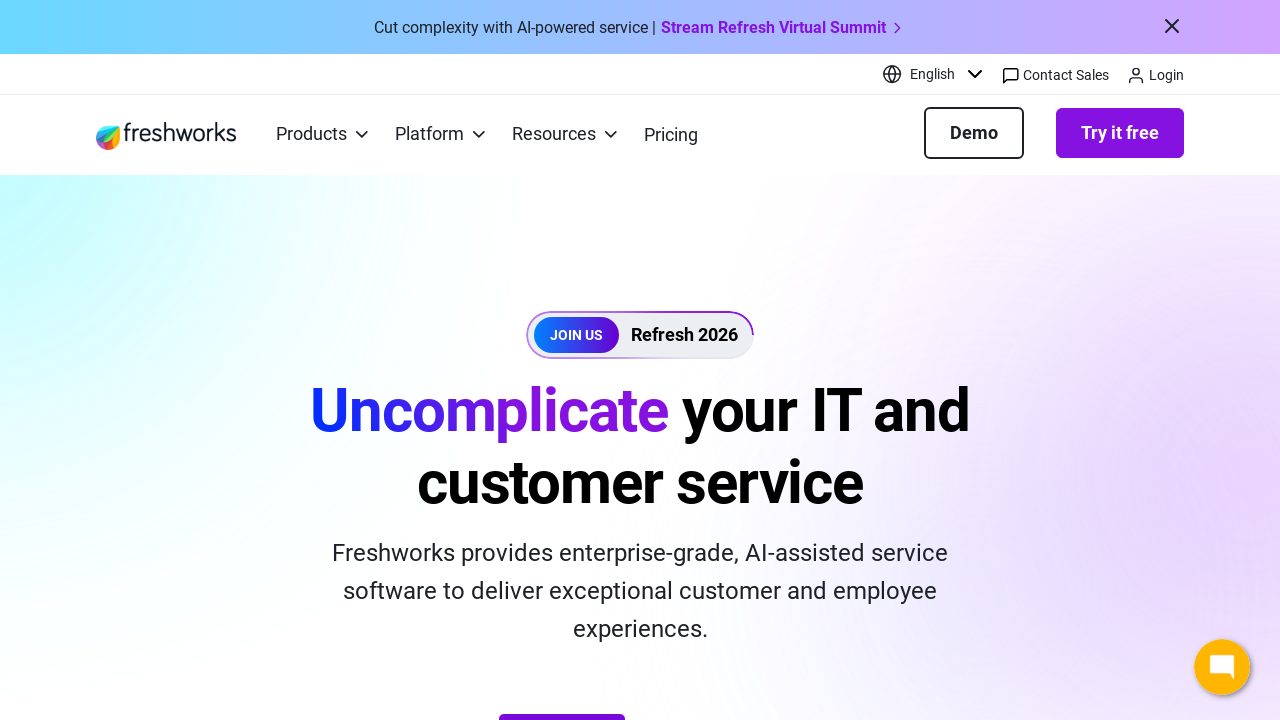

Retrieved text content from link 96
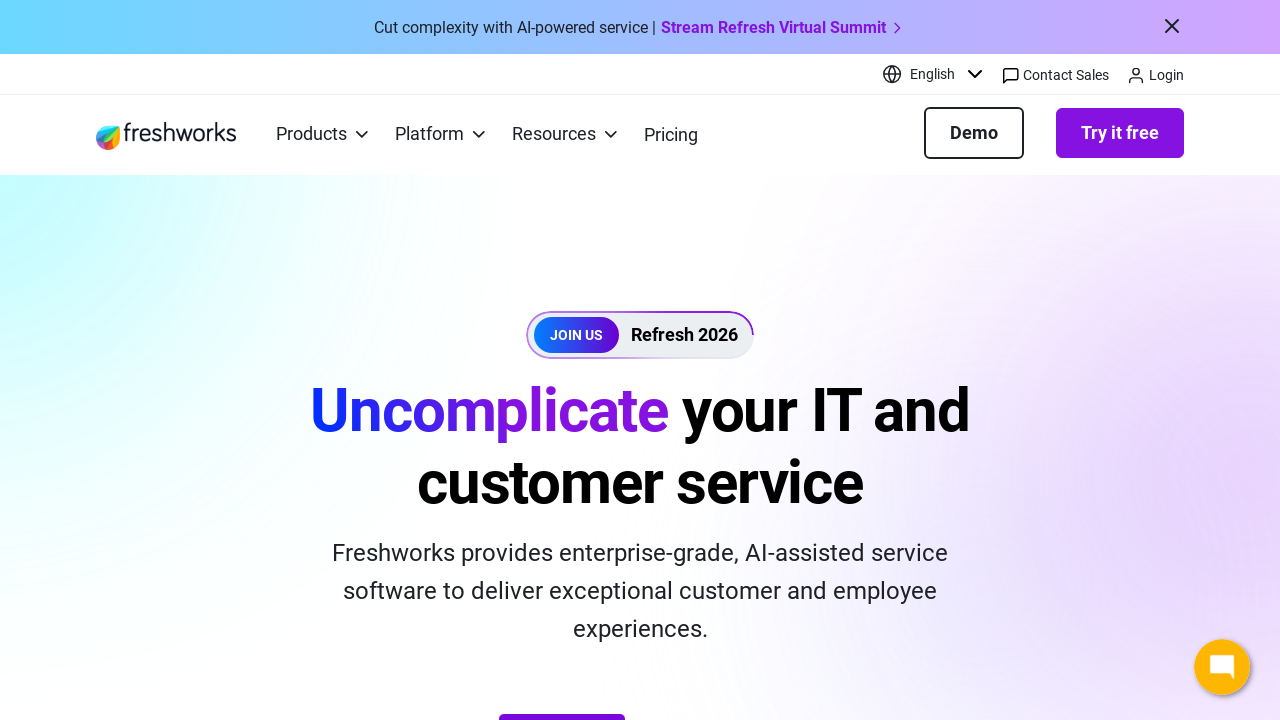

Retrieved text content from link 97
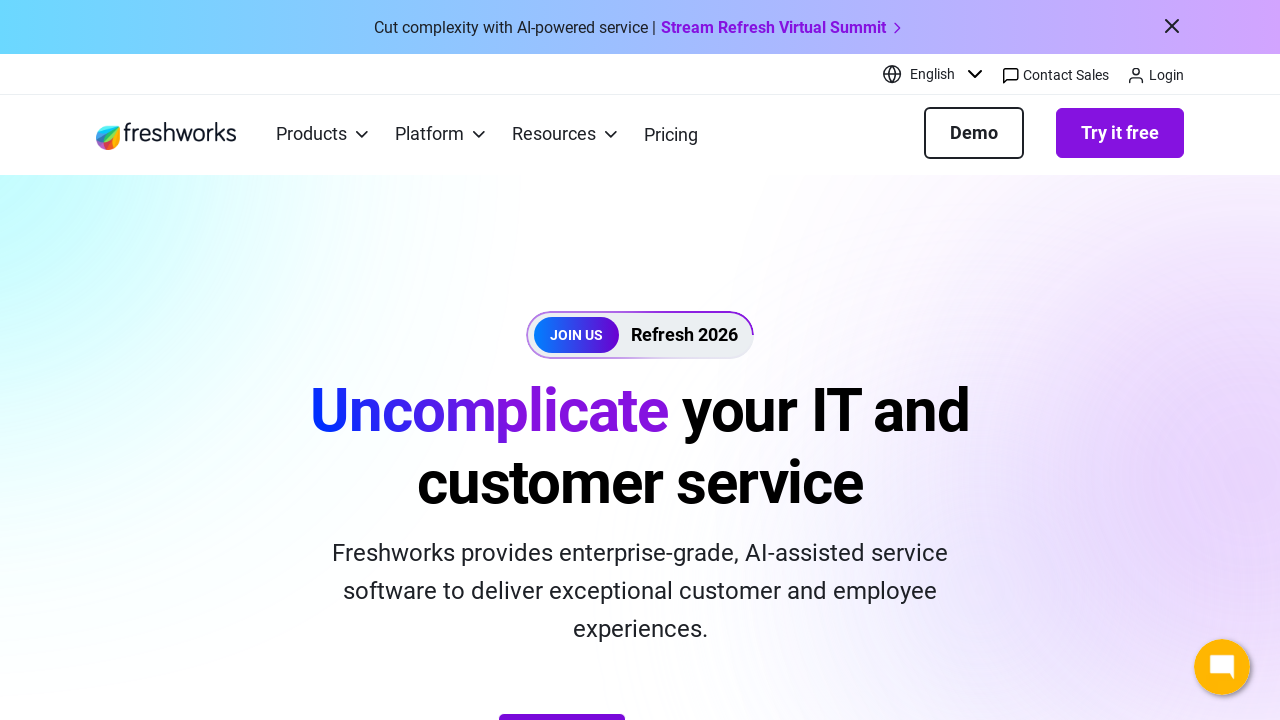

Retrieved text content from link 98
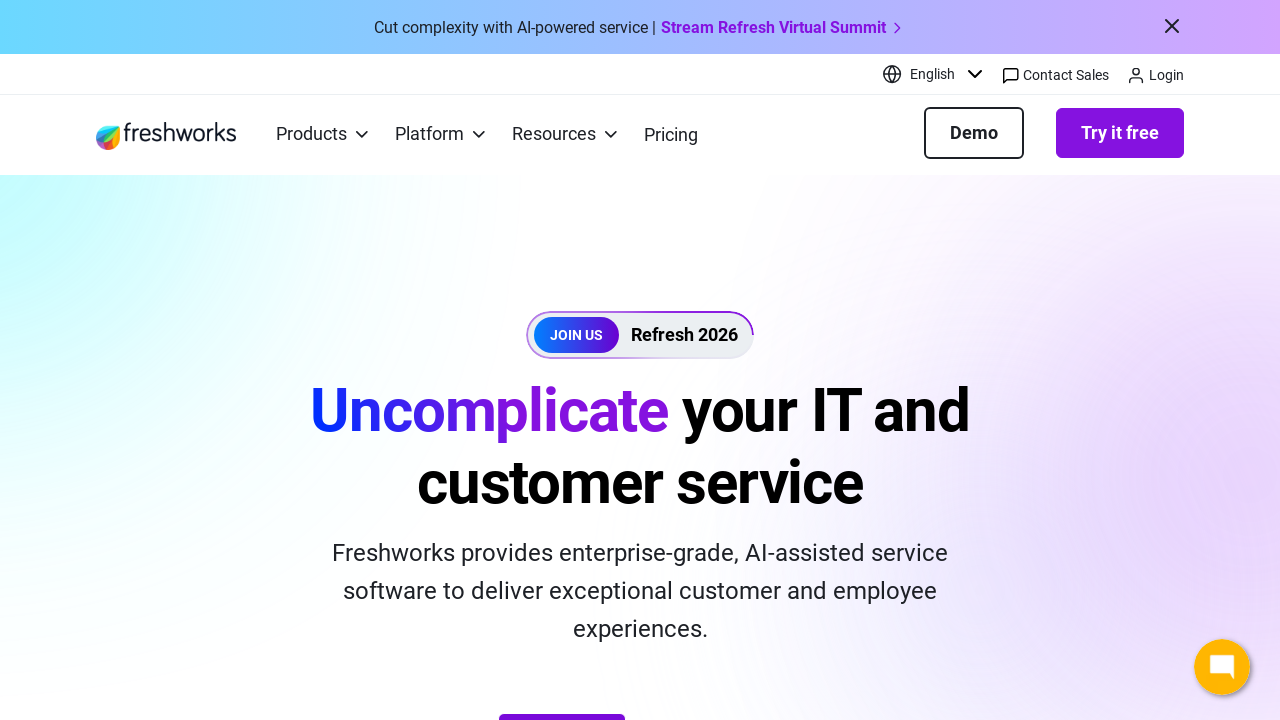

Retrieved href attribute from link 98 with text 'More information'
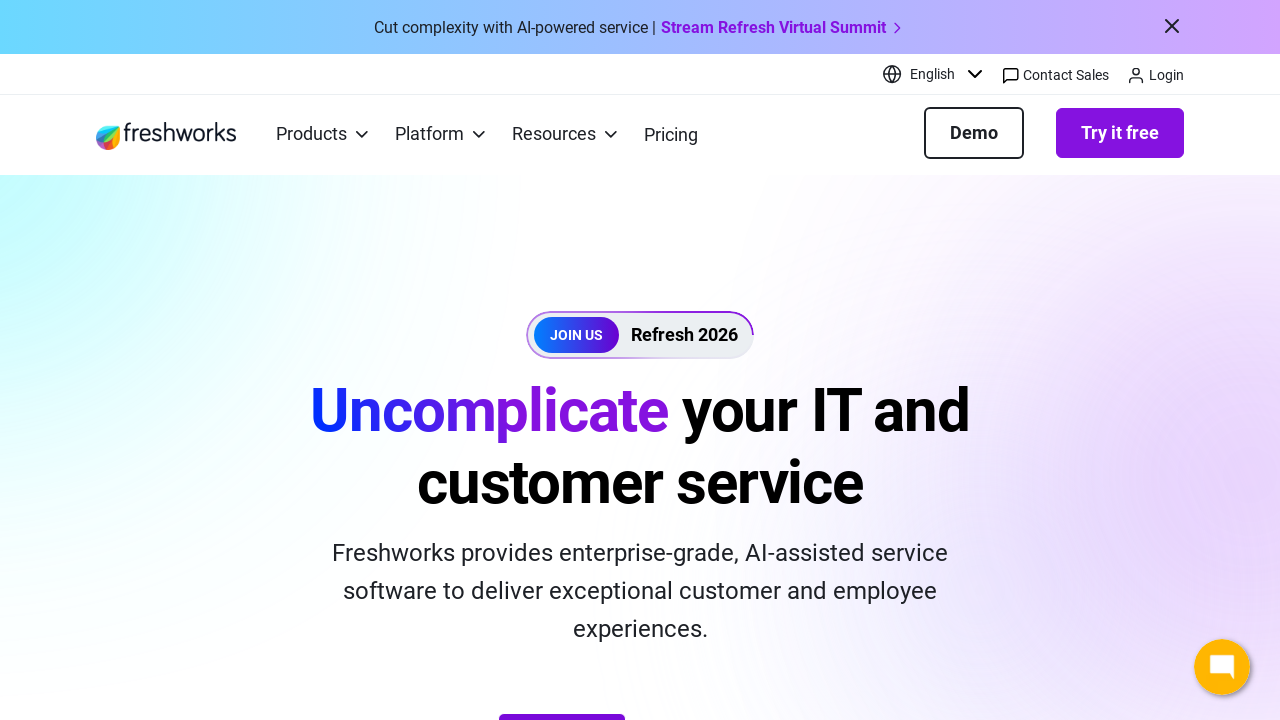

Retrieved text content from link 99
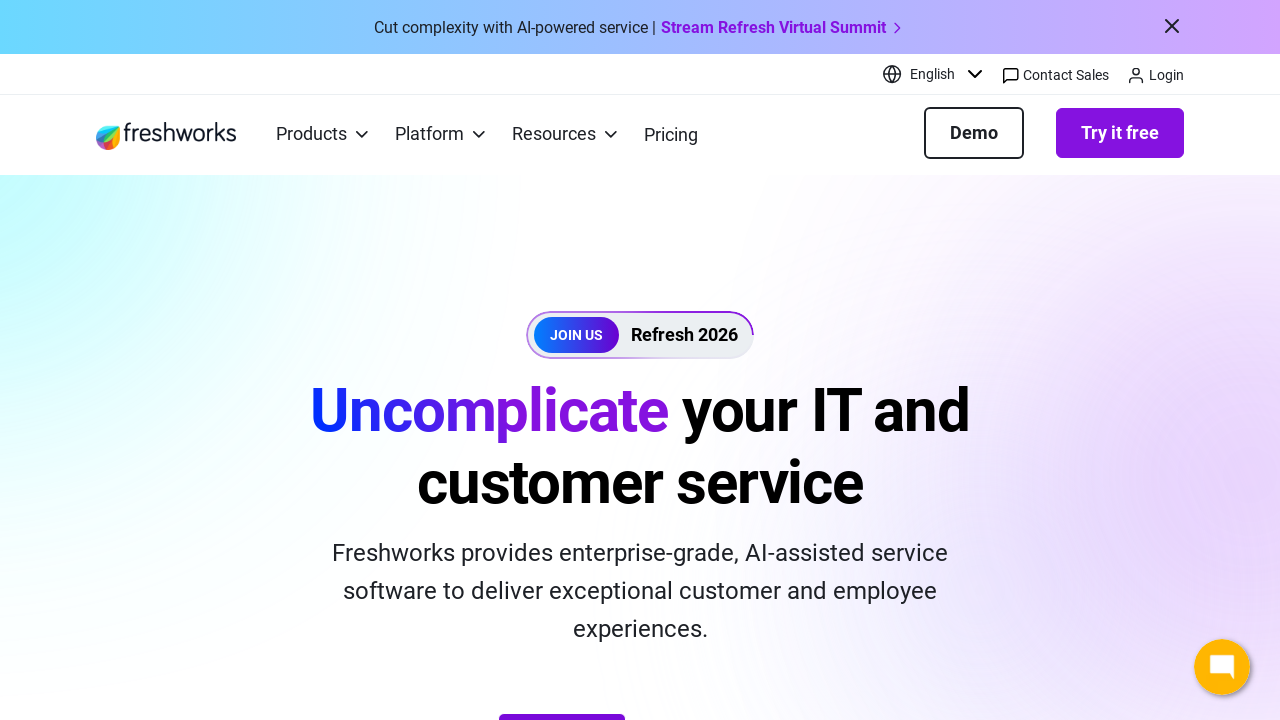

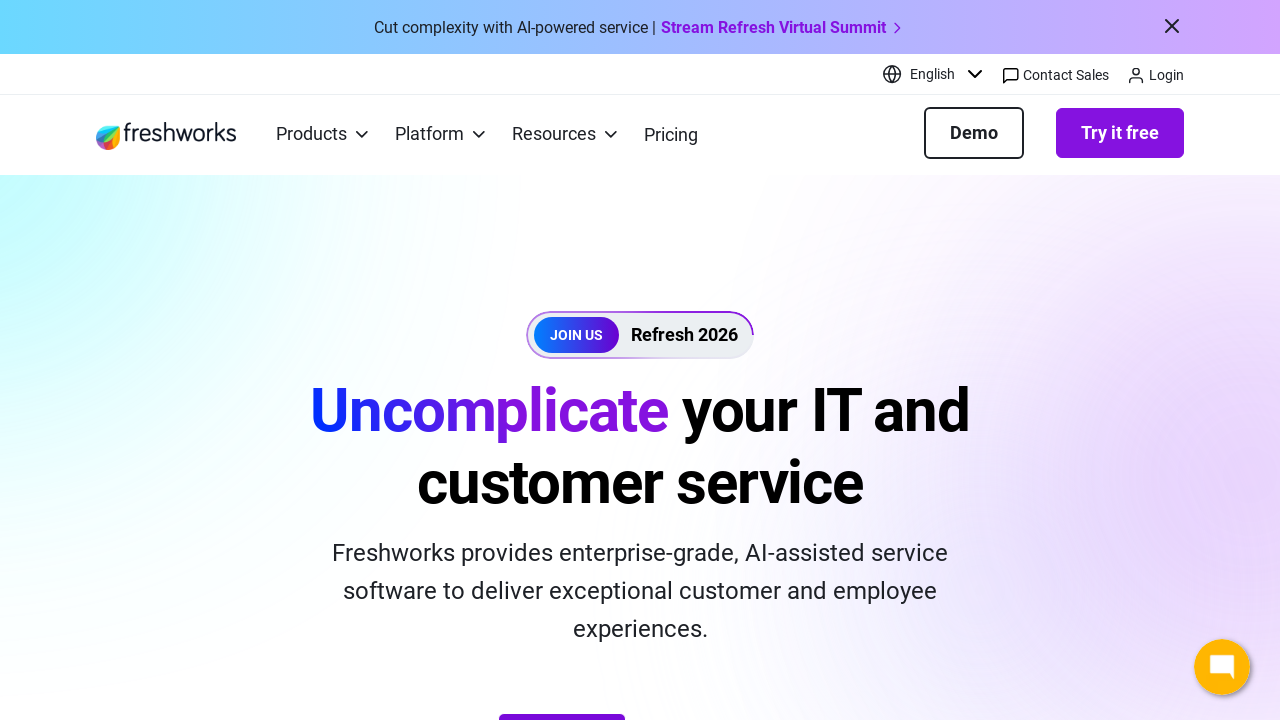